Tests a todo list application by adding 100 todo items and then deleting all odd-numbered items (1, 3, 5, etc.)

Starting URL: https://material.playwrightvn.com

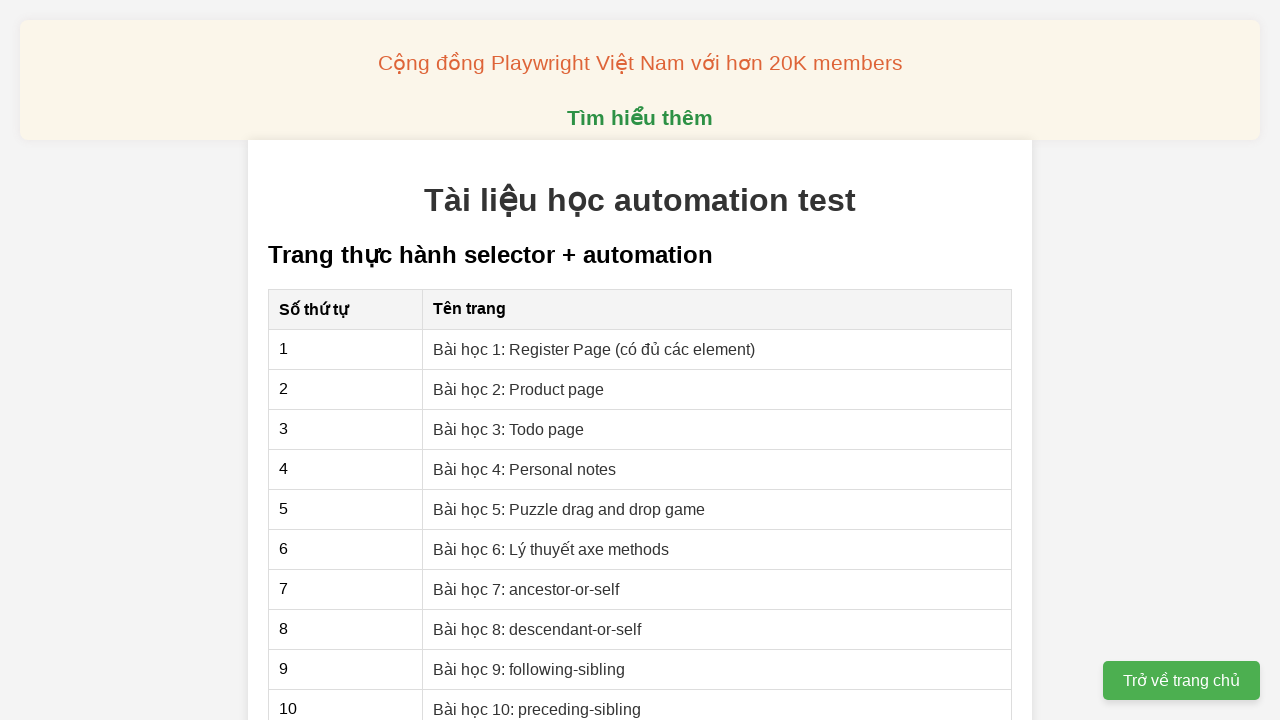

Clicked on todo list link at (509, 429) on xpath=//a[@href='03-xpath-todo-list.html']
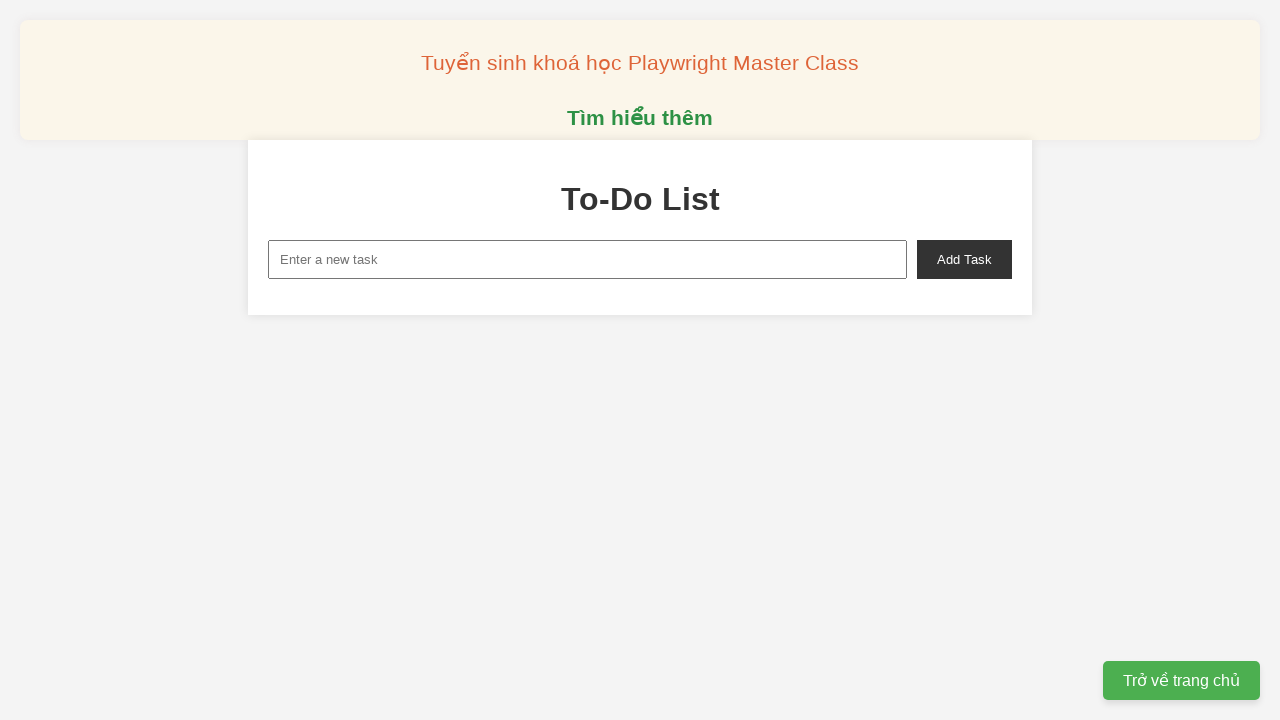

Filled new task input with 'To do 1' on xpath=//input[@id='new-task']
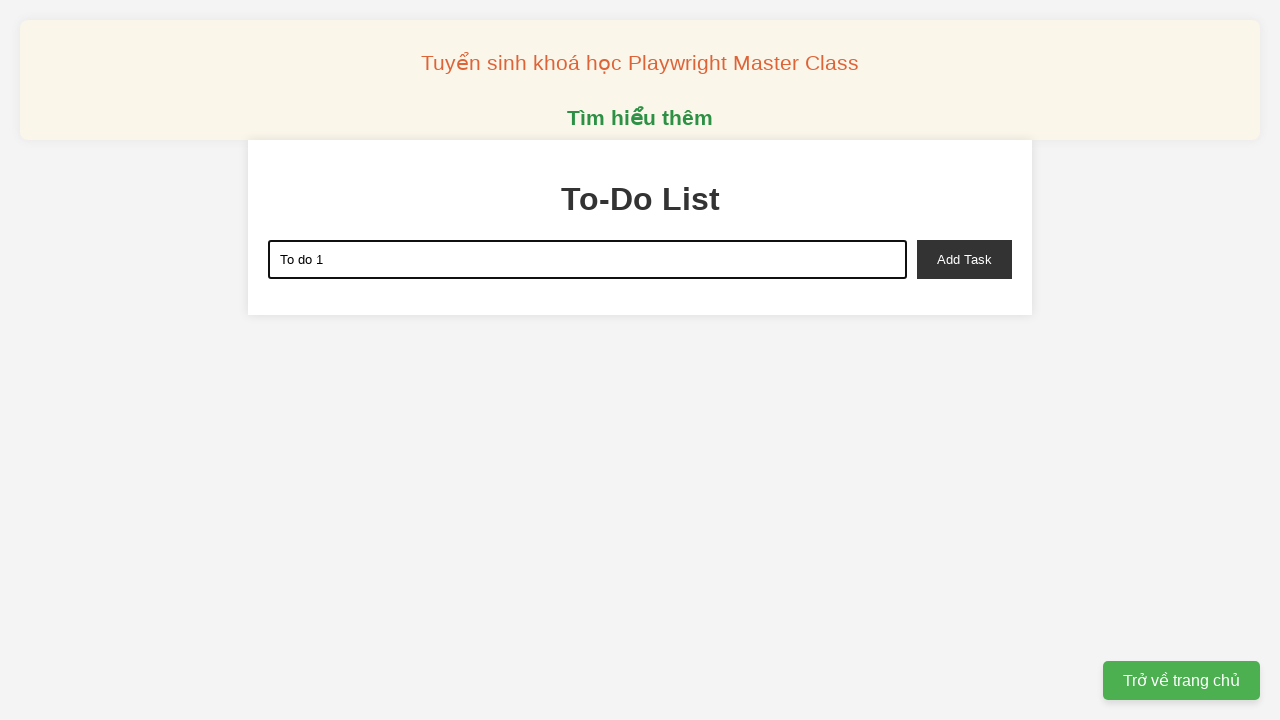

Clicked add task button to add 'To do 1' at (964, 259) on xpath=//button[@id='add-task']
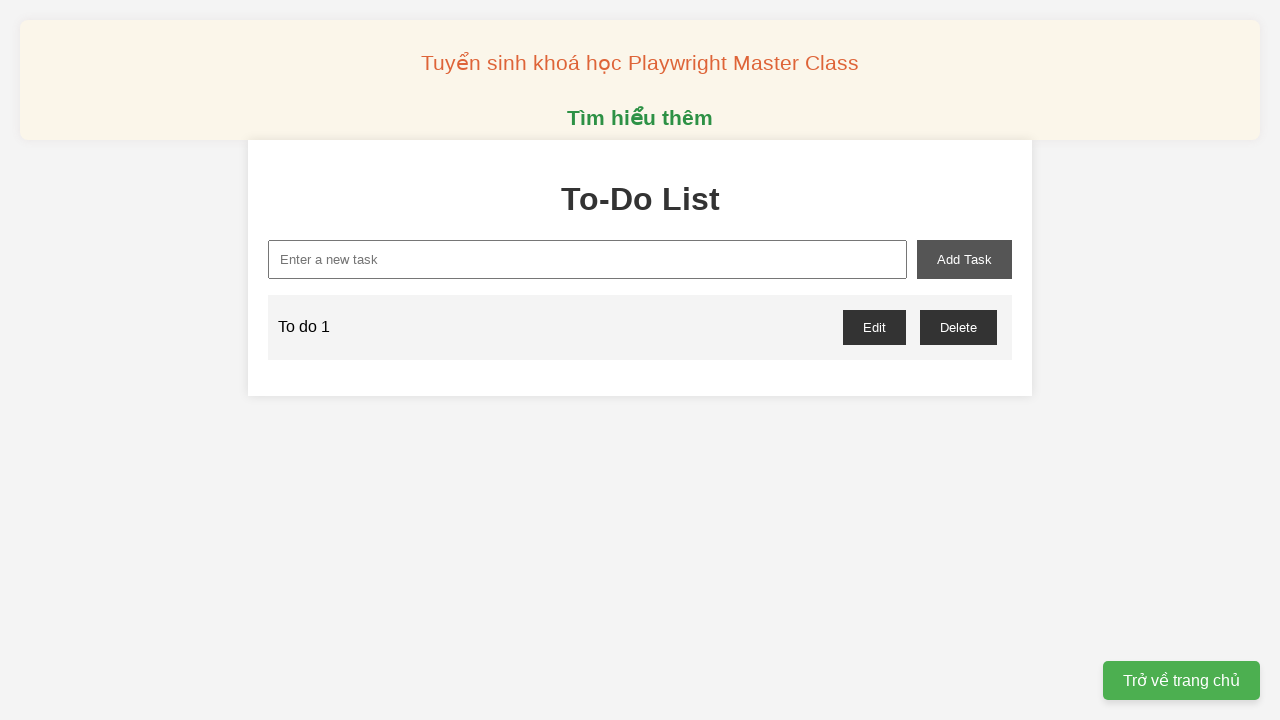

Filled new task input with 'To do 2' on xpath=//input[@id='new-task']
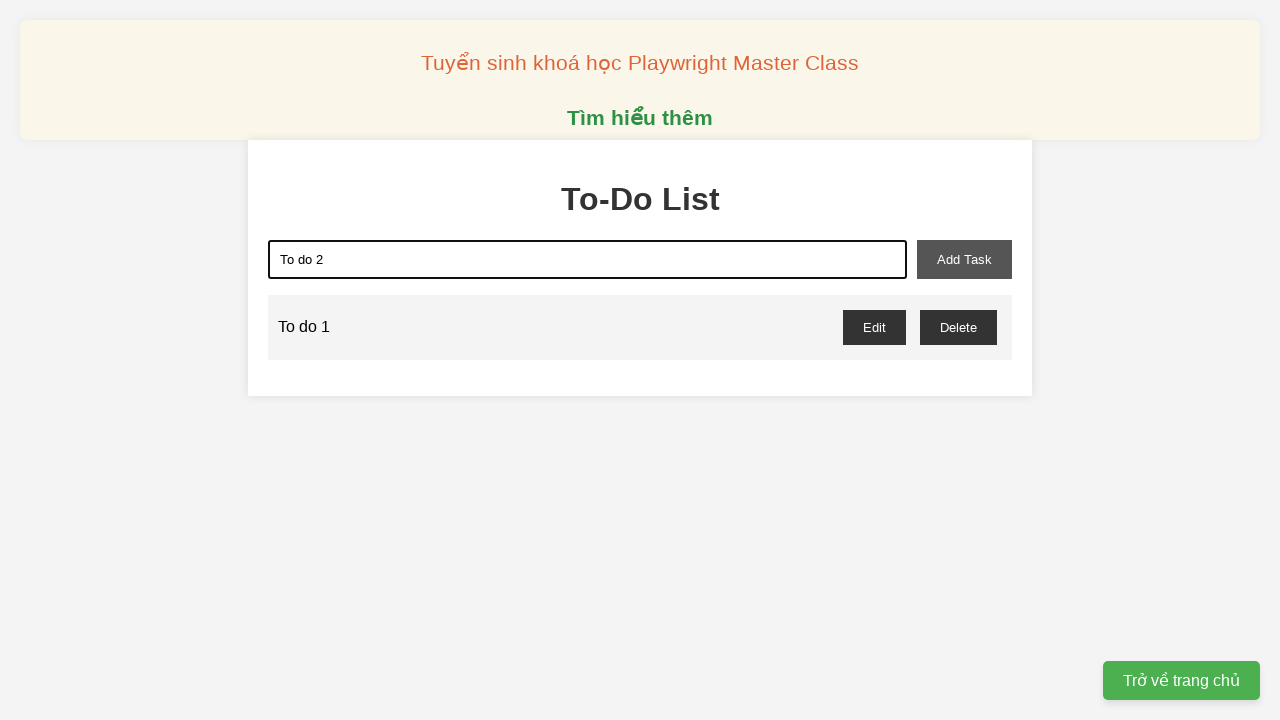

Clicked add task button to add 'To do 2' at (964, 259) on xpath=//button[@id='add-task']
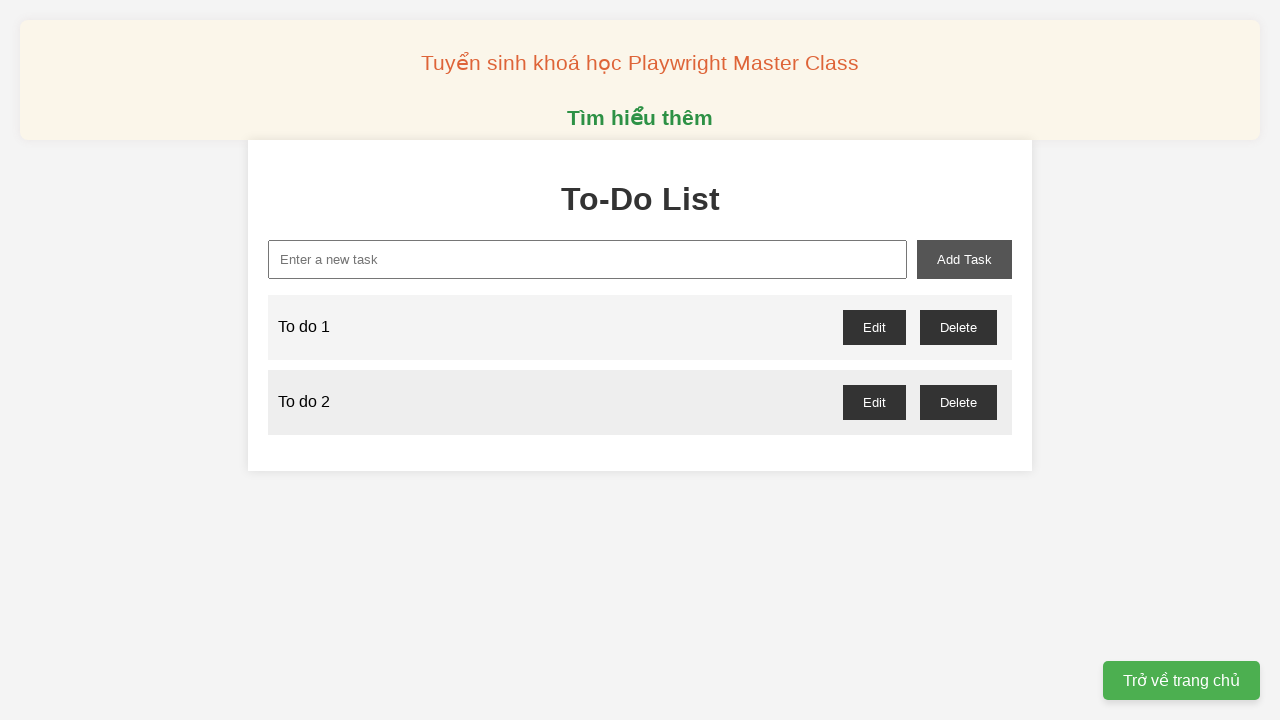

Filled new task input with 'To do 3' on xpath=//input[@id='new-task']
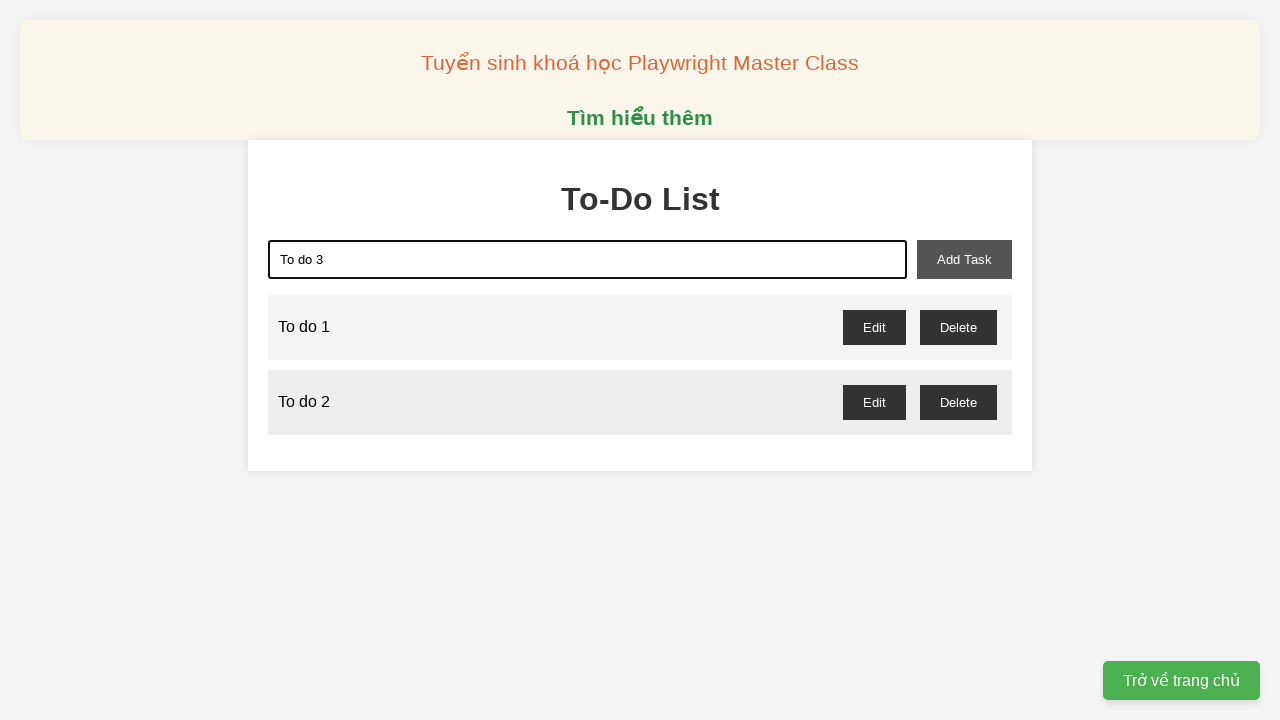

Clicked add task button to add 'To do 3' at (964, 259) on xpath=//button[@id='add-task']
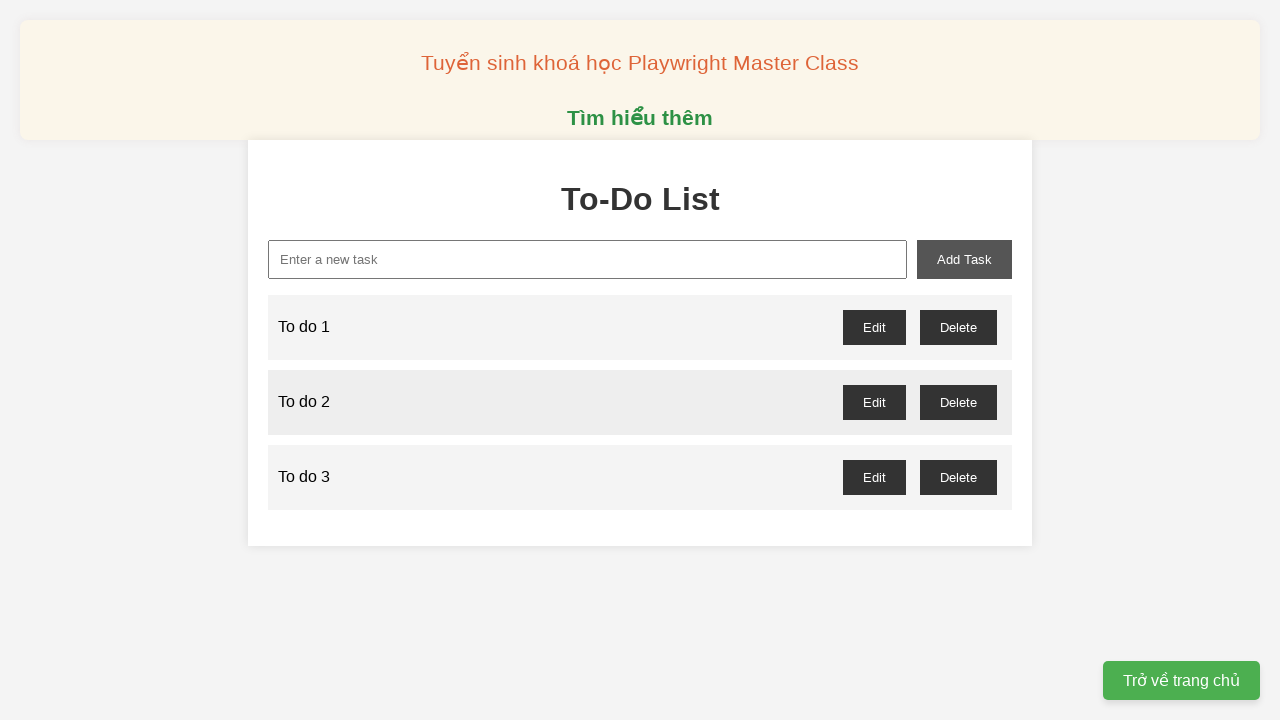

Filled new task input with 'To do 4' on xpath=//input[@id='new-task']
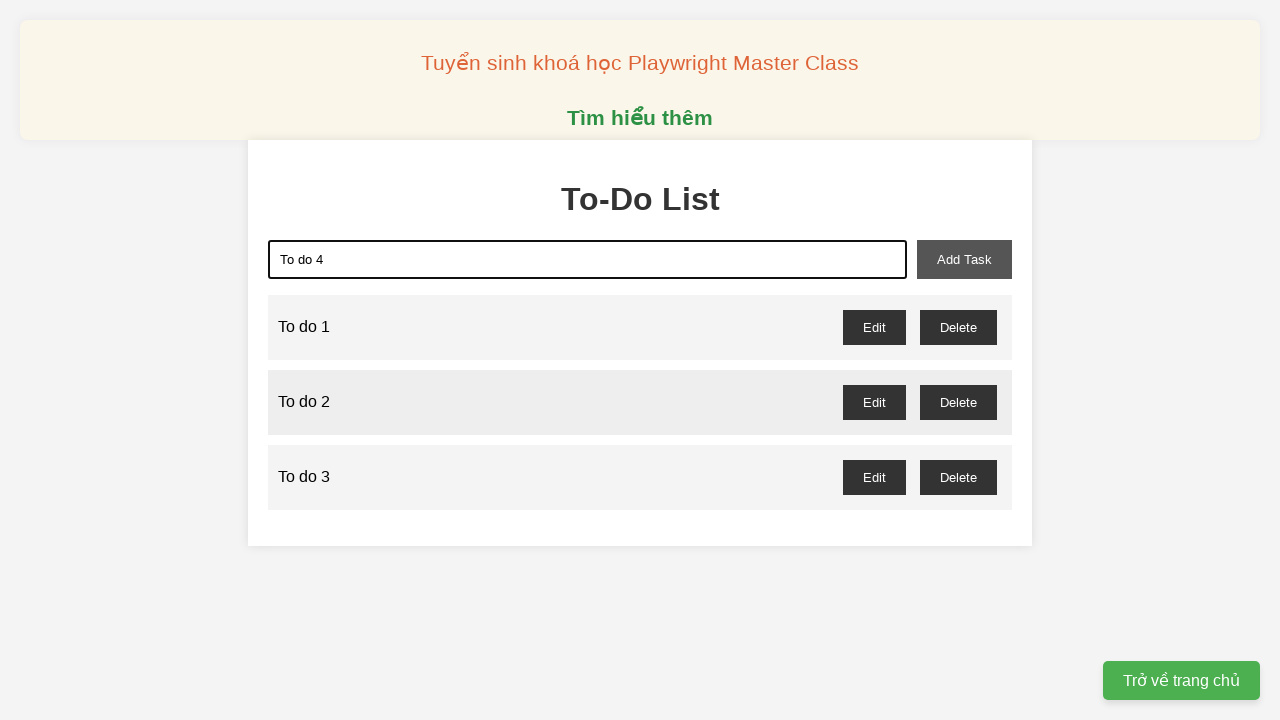

Clicked add task button to add 'To do 4' at (964, 259) on xpath=//button[@id='add-task']
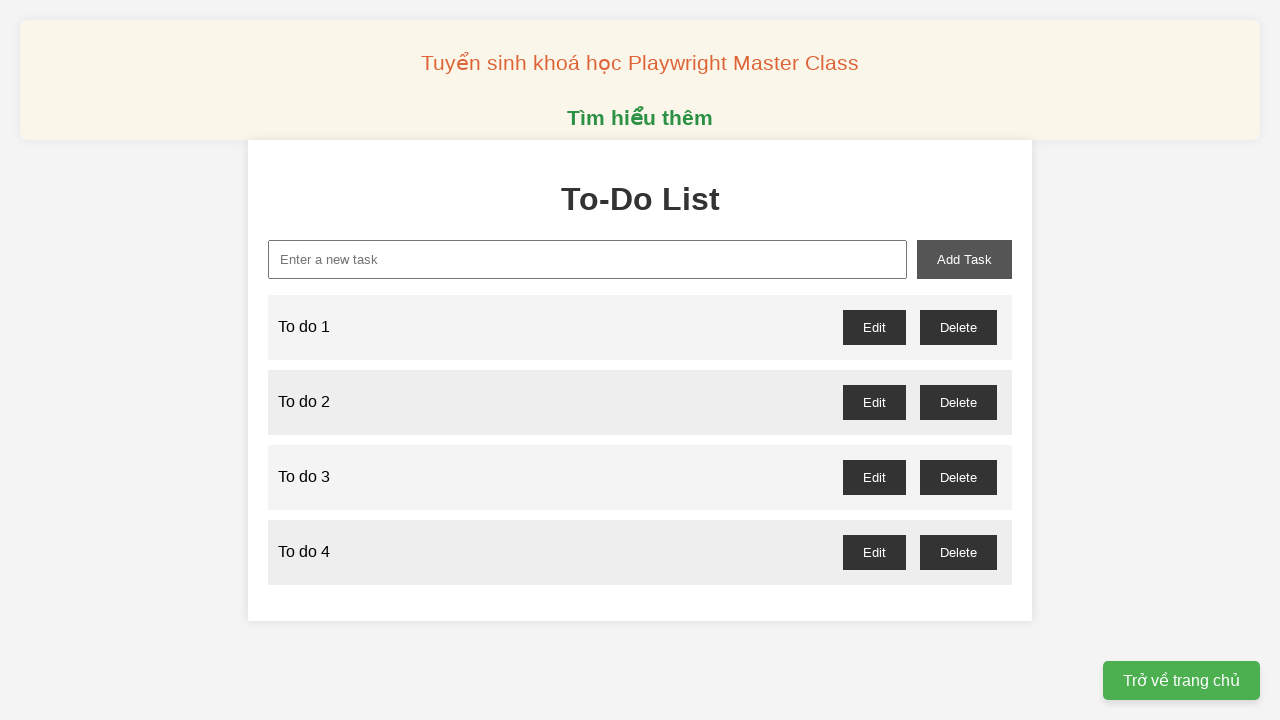

Filled new task input with 'To do 5' on xpath=//input[@id='new-task']
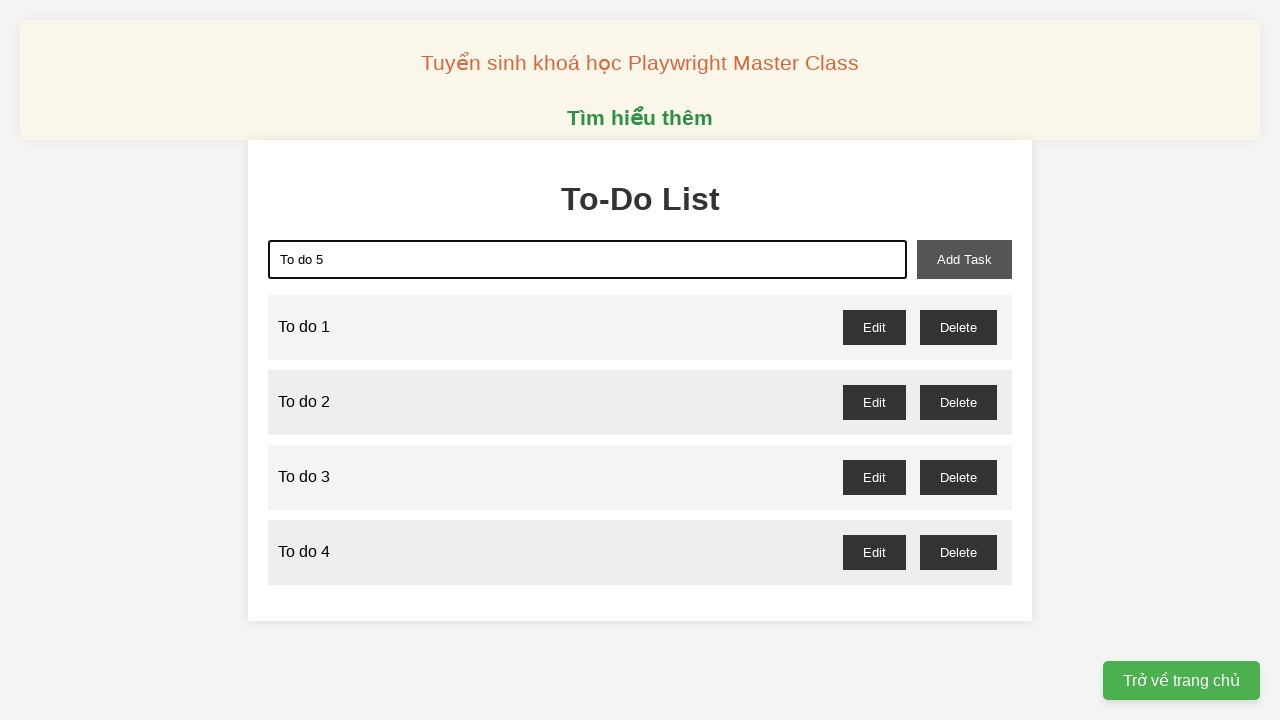

Clicked add task button to add 'To do 5' at (964, 259) on xpath=//button[@id='add-task']
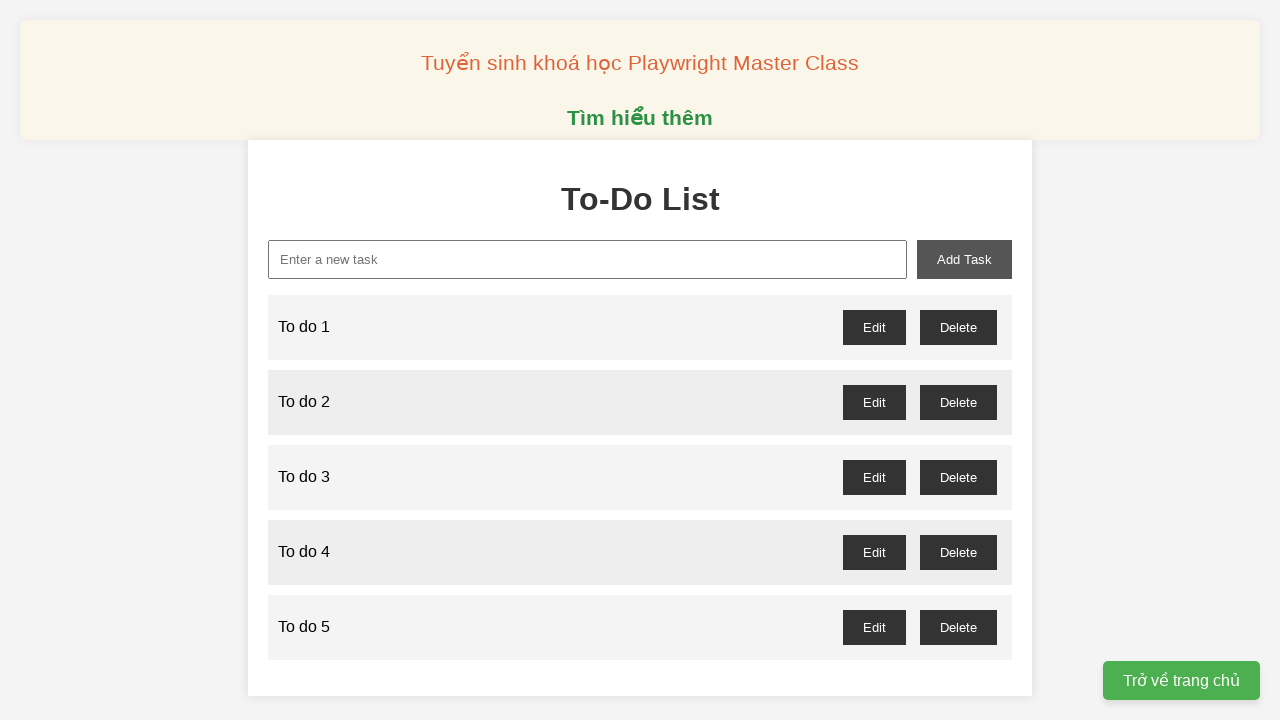

Filled new task input with 'To do 6' on xpath=//input[@id='new-task']
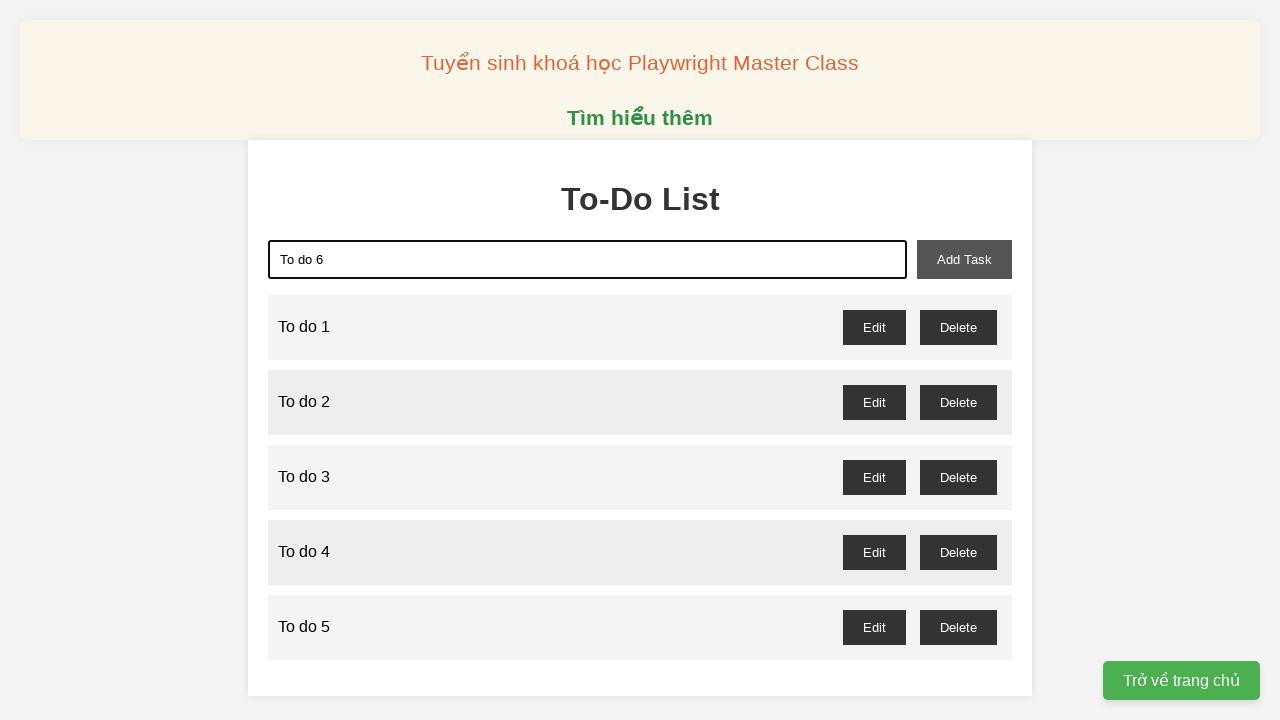

Clicked add task button to add 'To do 6' at (964, 259) on xpath=//button[@id='add-task']
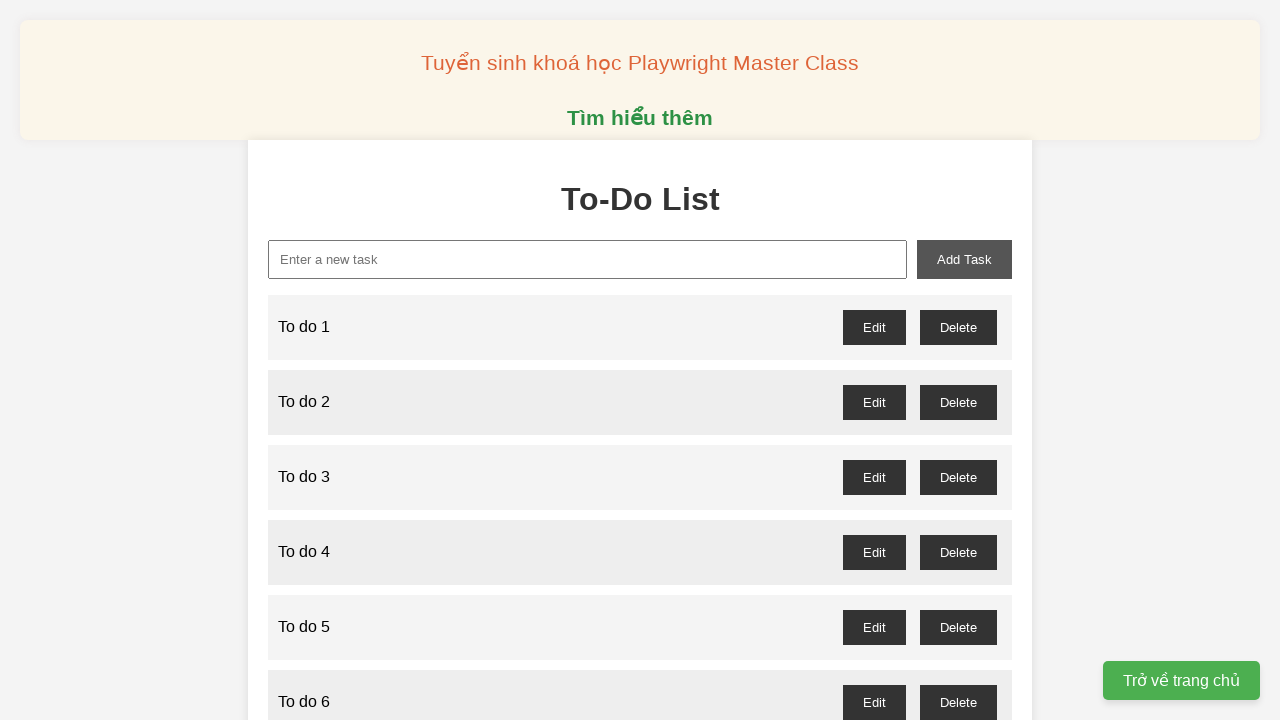

Filled new task input with 'To do 7' on xpath=//input[@id='new-task']
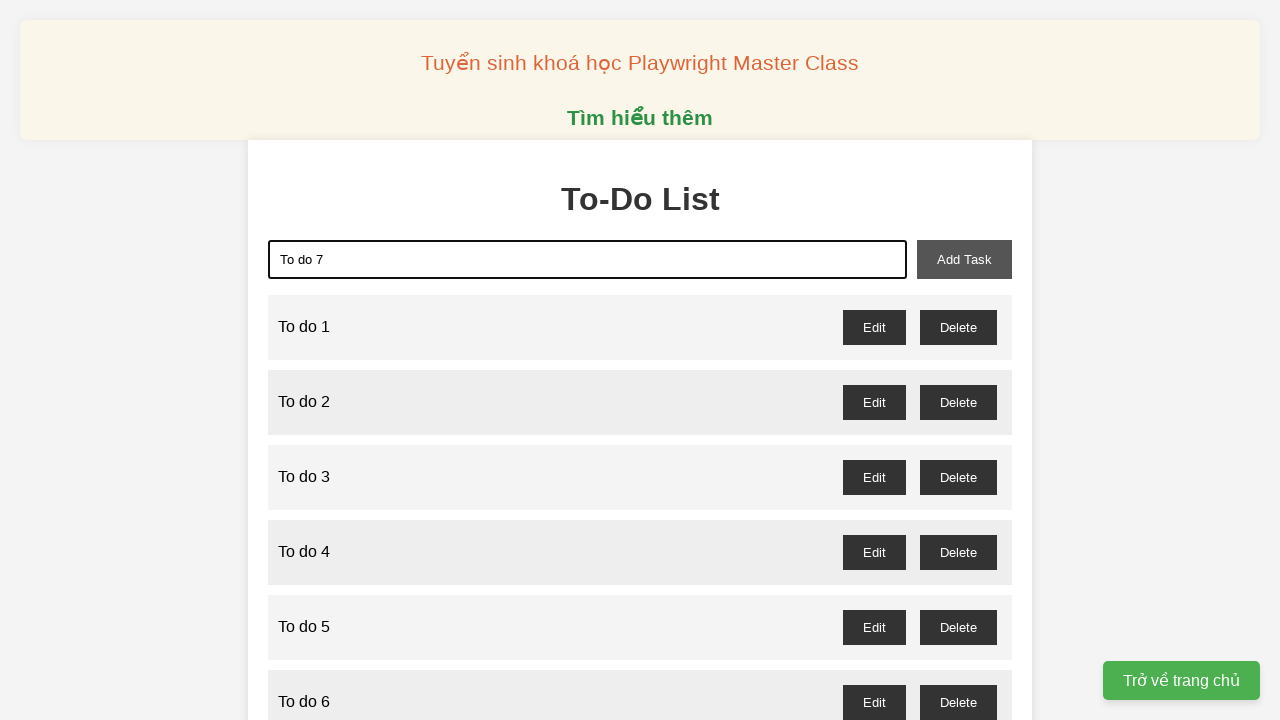

Clicked add task button to add 'To do 7' at (964, 259) on xpath=//button[@id='add-task']
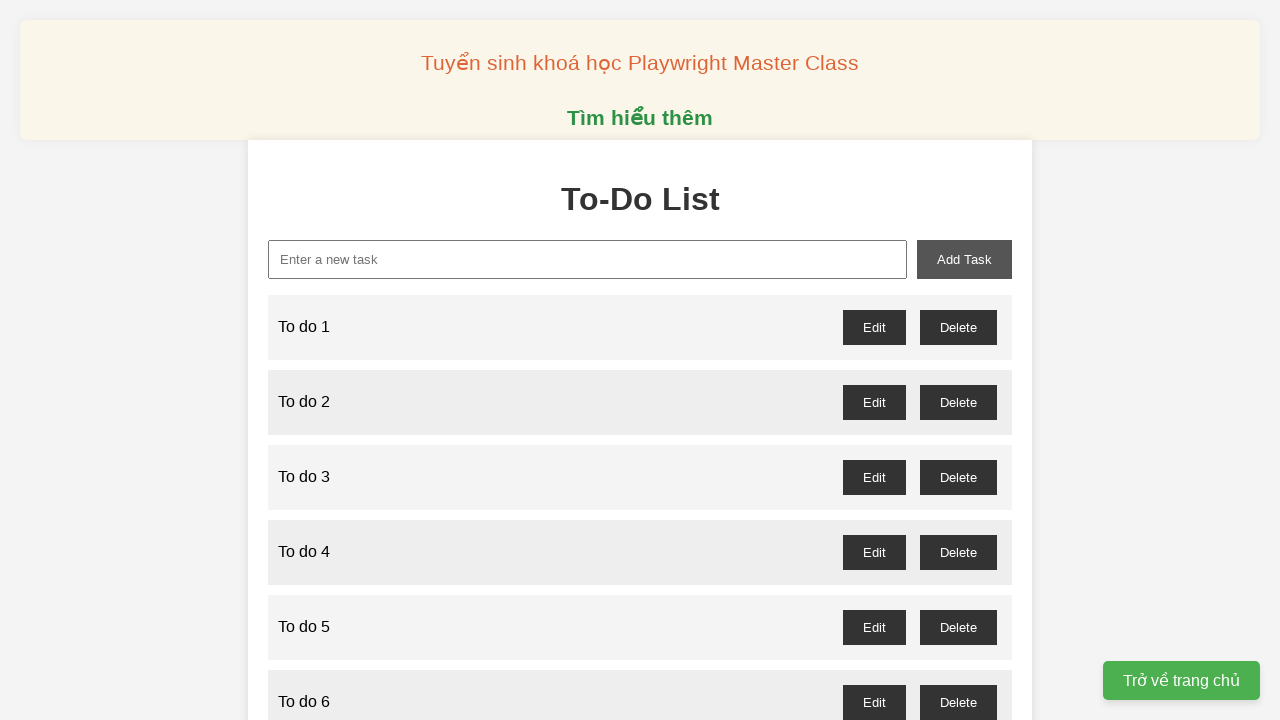

Filled new task input with 'To do 8' on xpath=//input[@id='new-task']
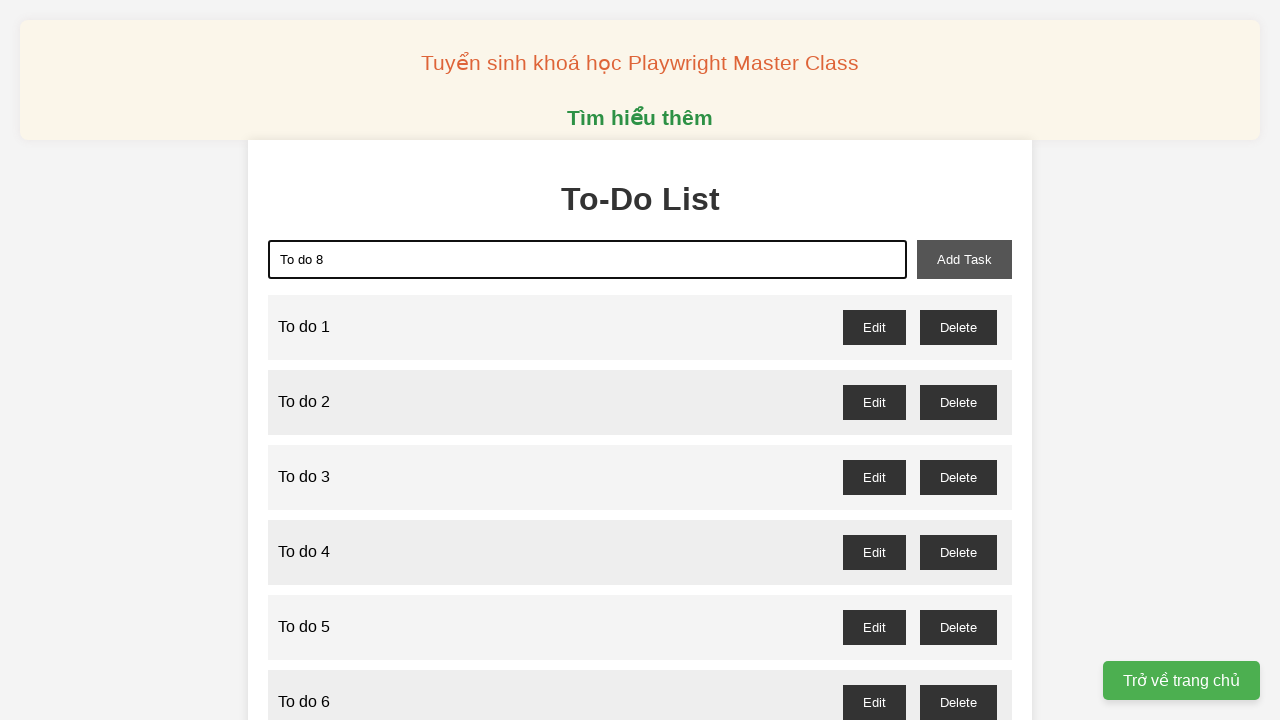

Clicked add task button to add 'To do 8' at (964, 259) on xpath=//button[@id='add-task']
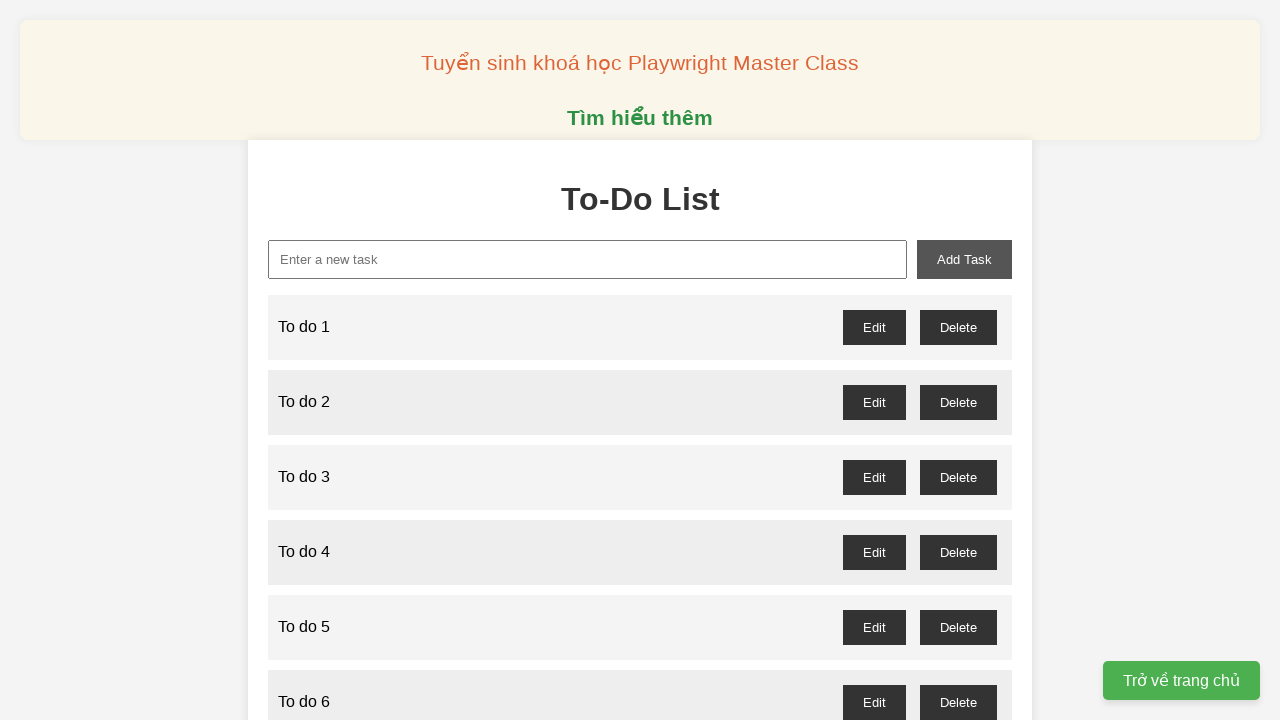

Filled new task input with 'To do 9' on xpath=//input[@id='new-task']
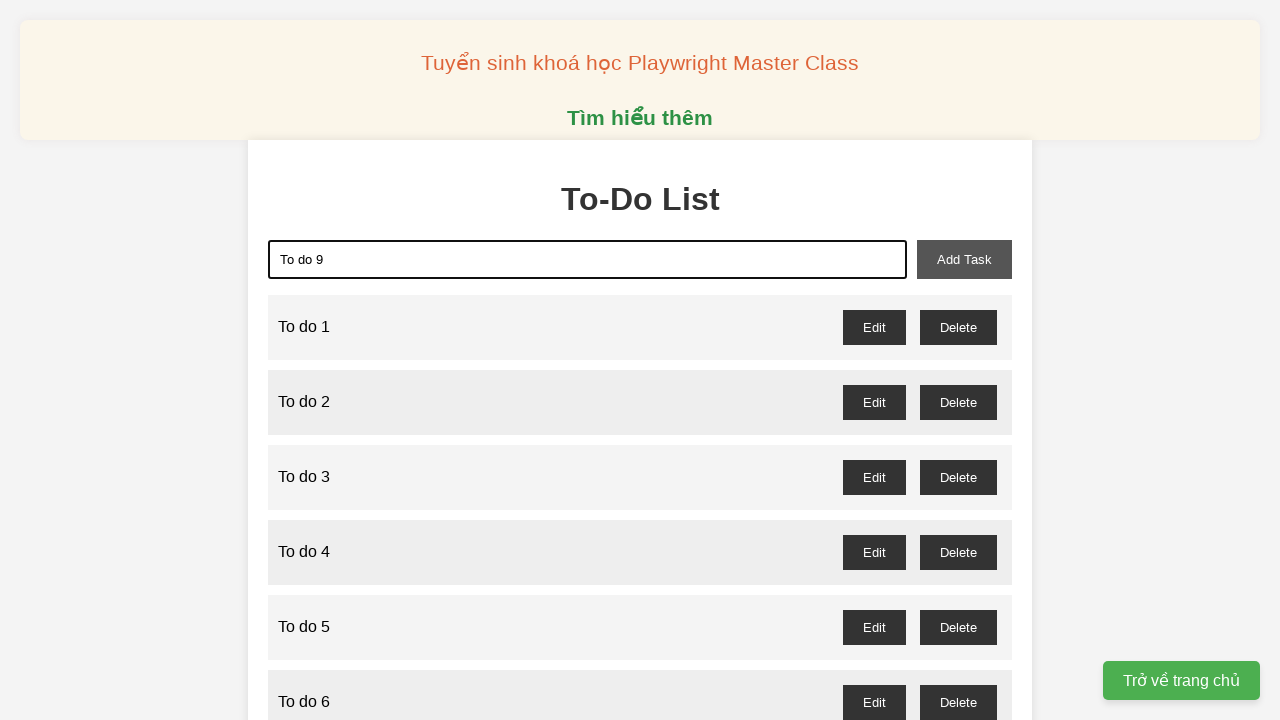

Clicked add task button to add 'To do 9' at (964, 259) on xpath=//button[@id='add-task']
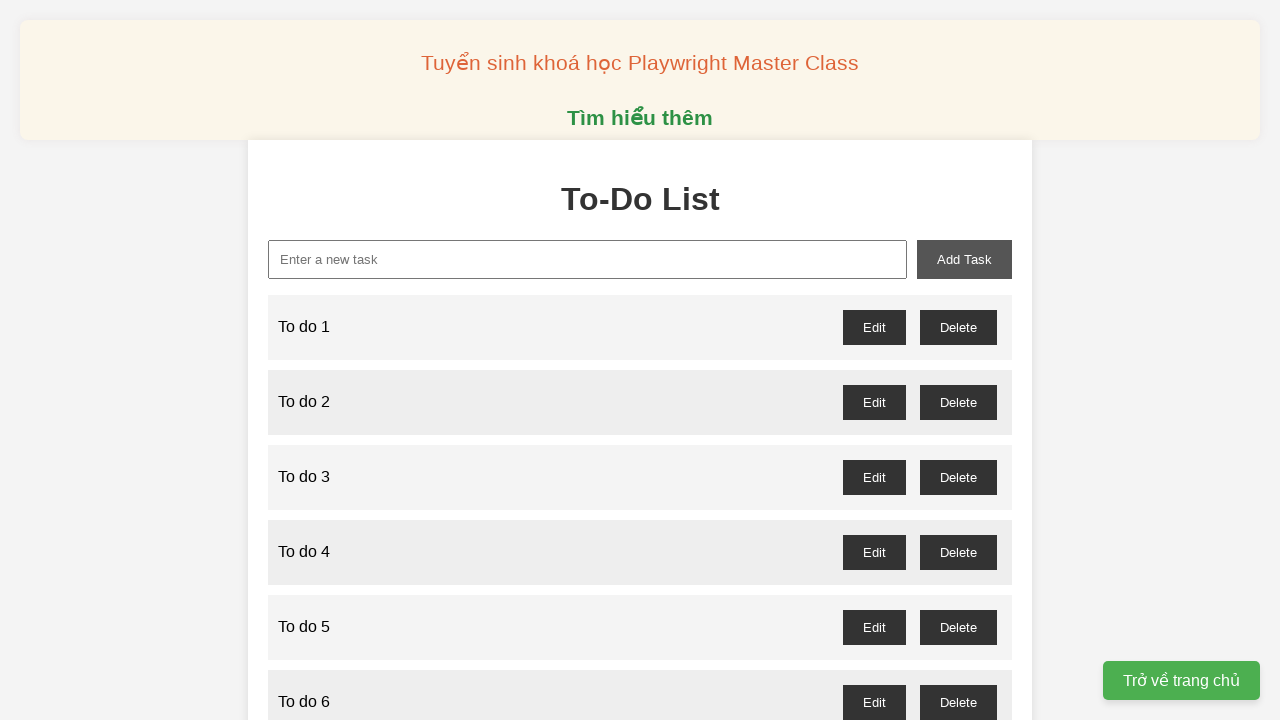

Filled new task input with 'To do 10' on xpath=//input[@id='new-task']
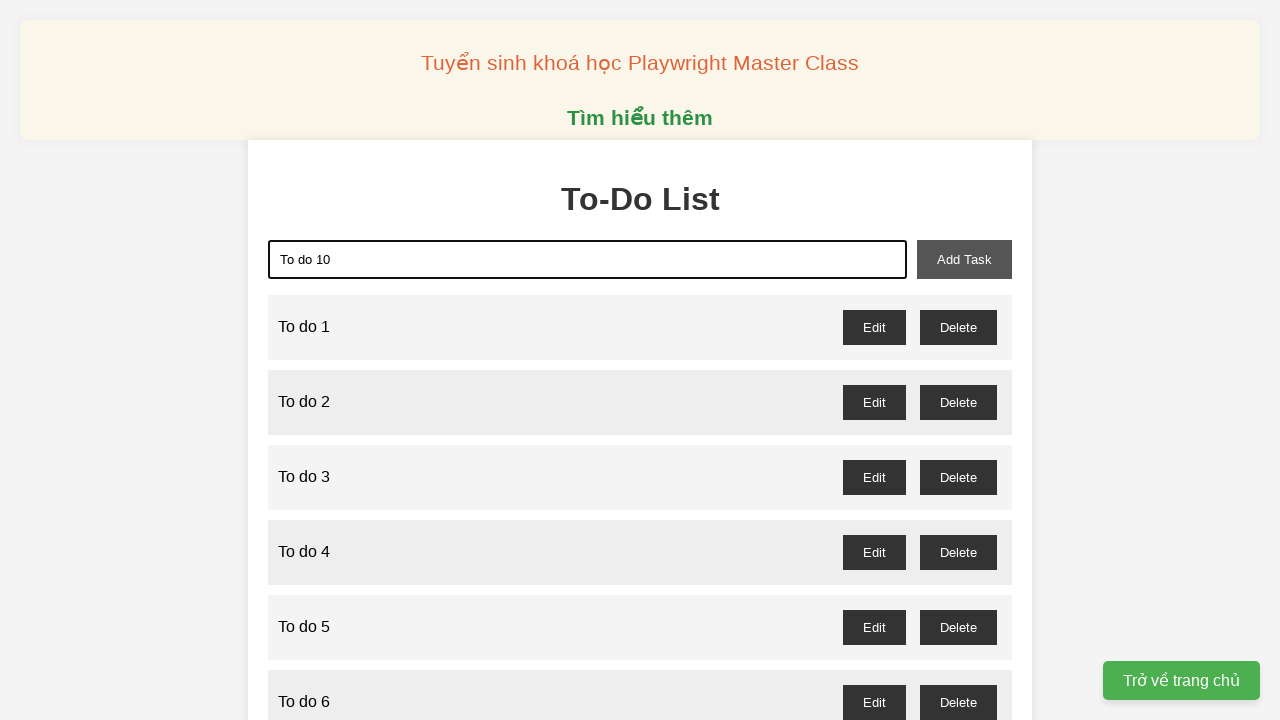

Clicked add task button to add 'To do 10' at (964, 259) on xpath=//button[@id='add-task']
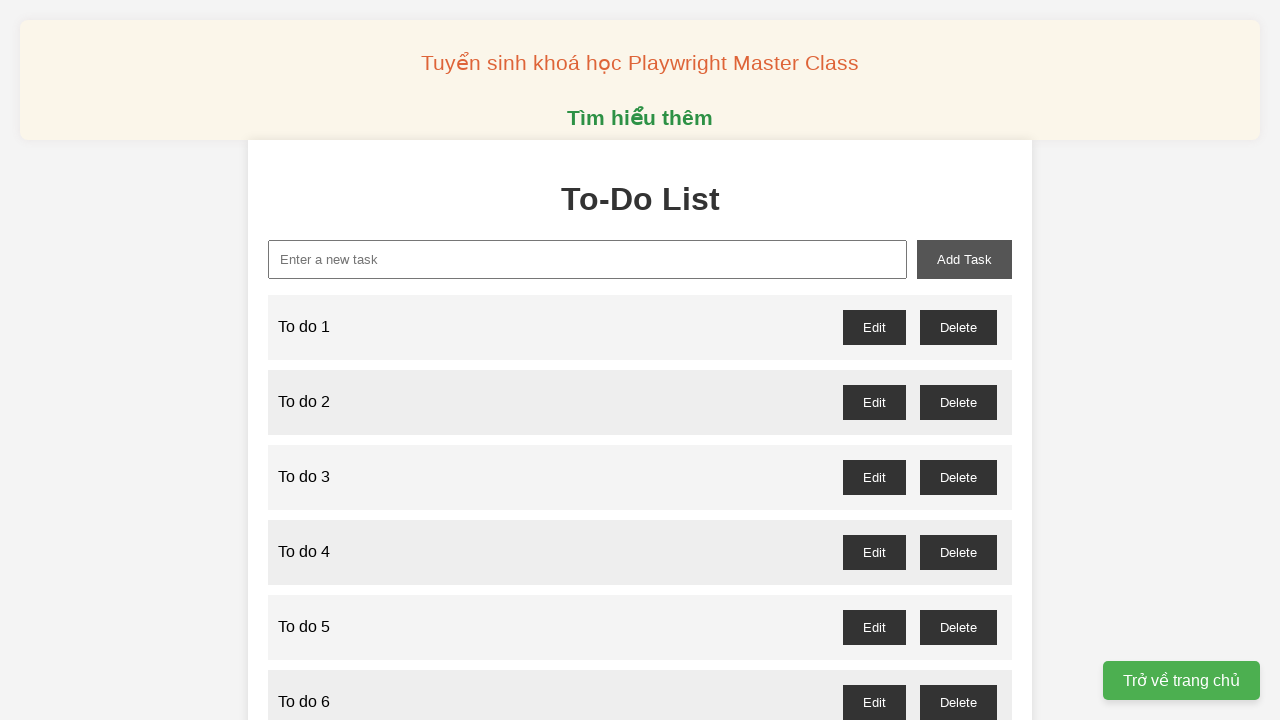

Filled new task input with 'To do 11' on xpath=//input[@id='new-task']
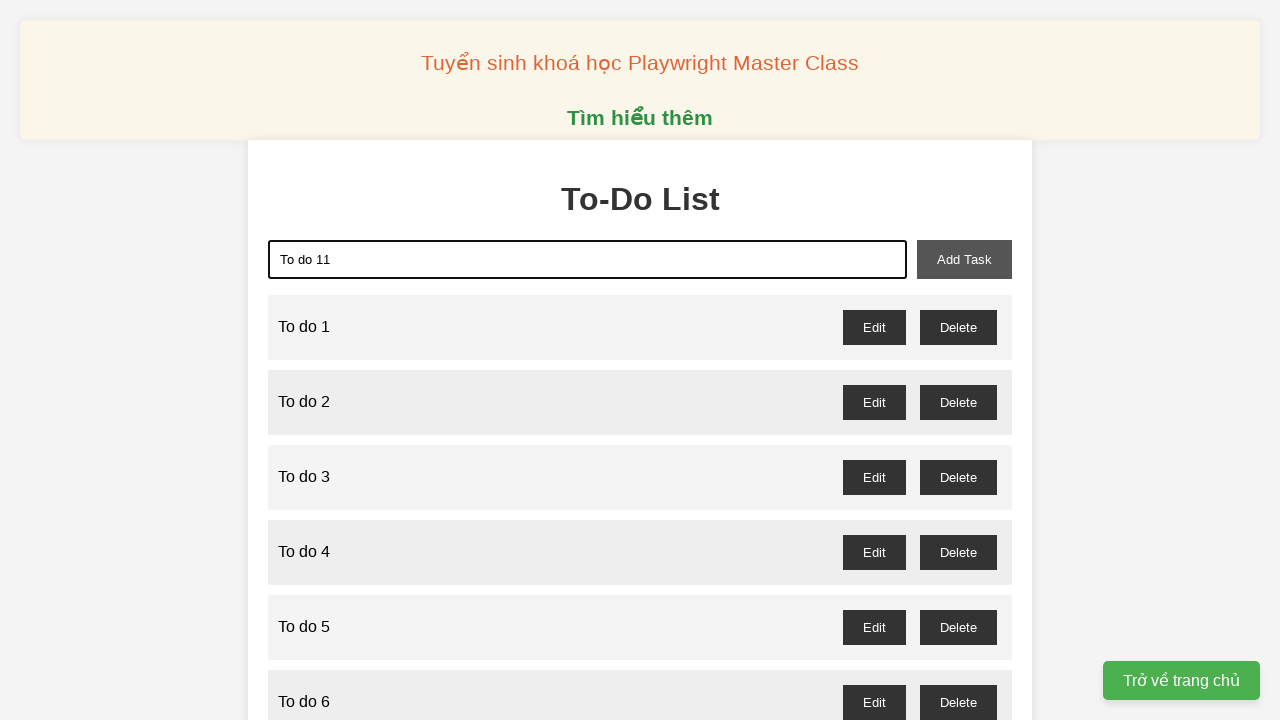

Clicked add task button to add 'To do 11' at (964, 259) on xpath=//button[@id='add-task']
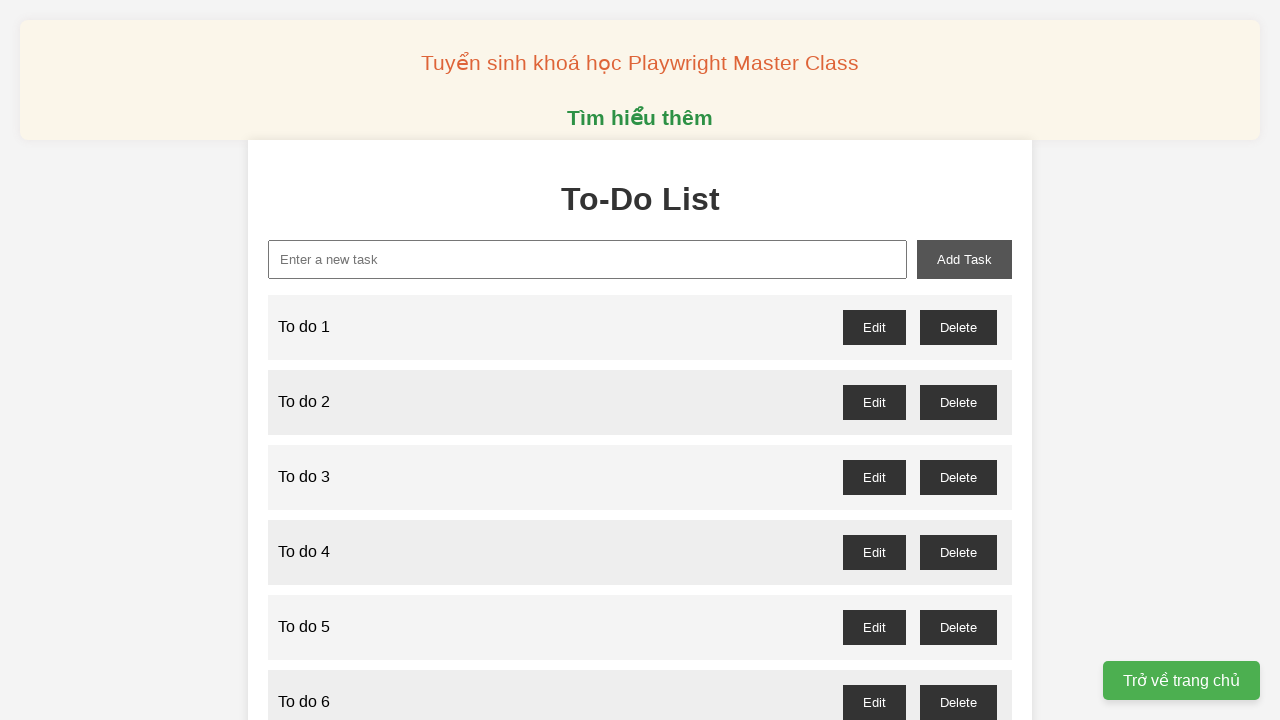

Filled new task input with 'To do 12' on xpath=//input[@id='new-task']
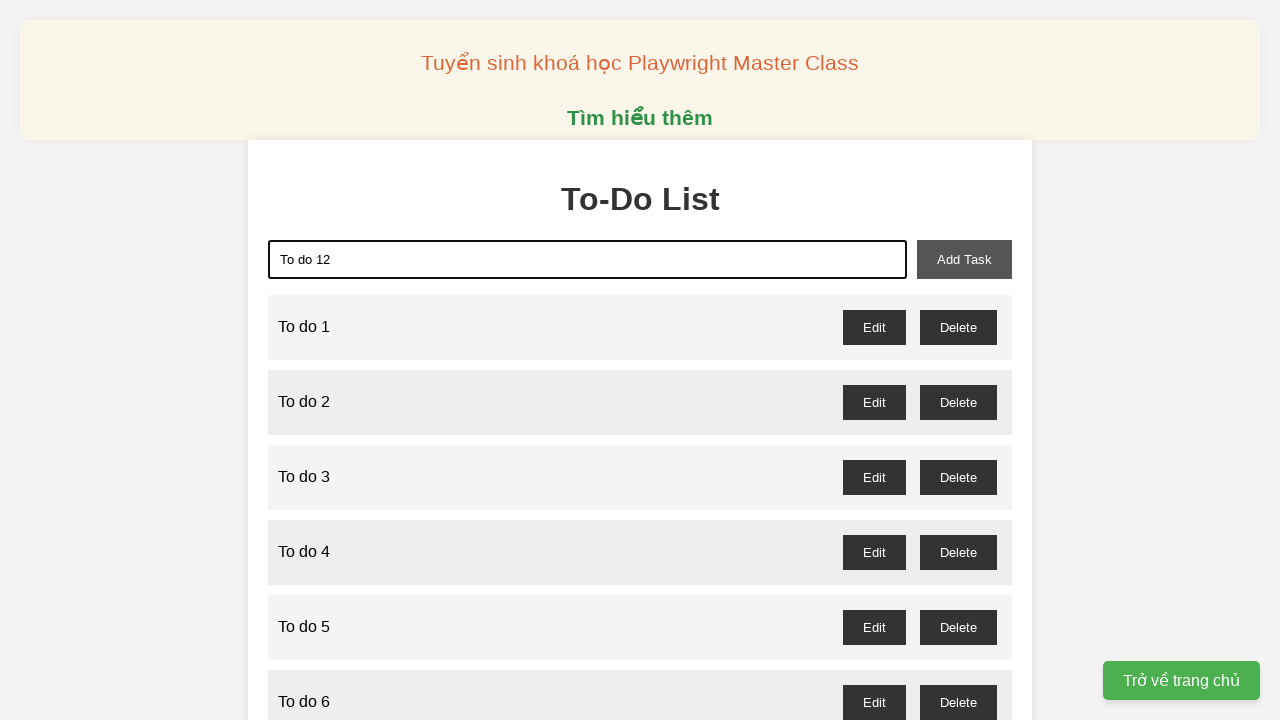

Clicked add task button to add 'To do 12' at (964, 259) on xpath=//button[@id='add-task']
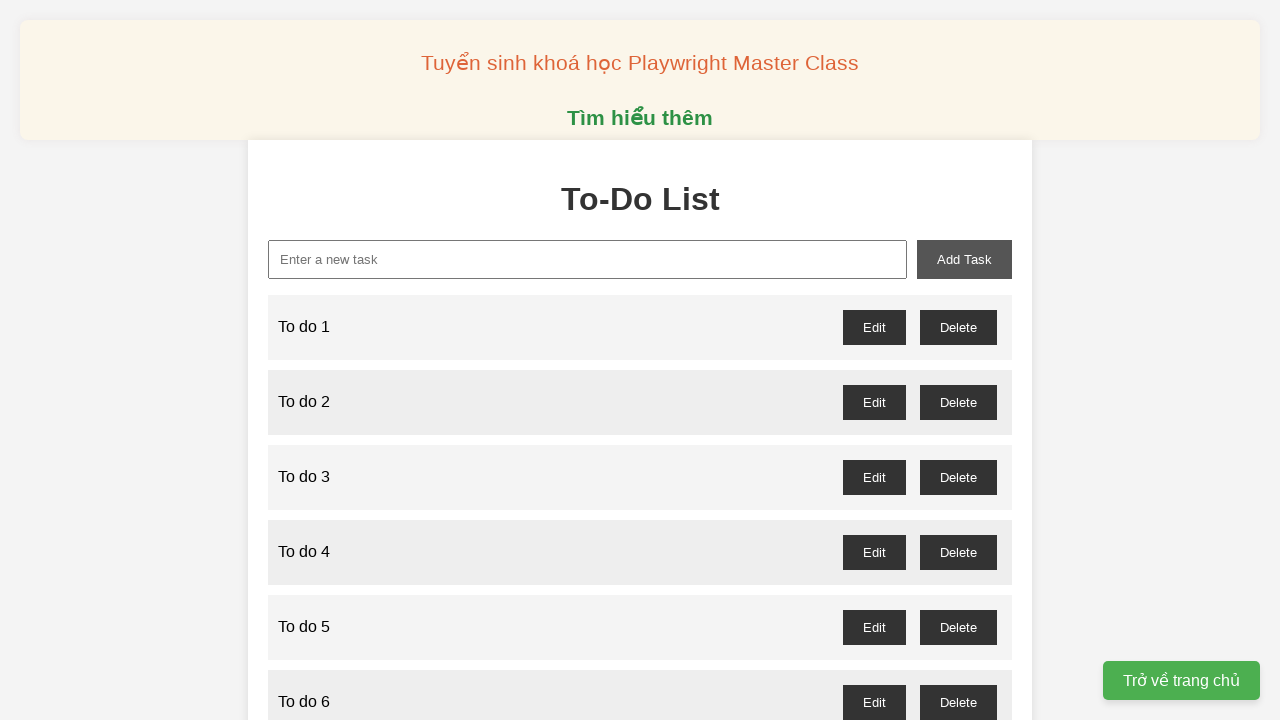

Filled new task input with 'To do 13' on xpath=//input[@id='new-task']
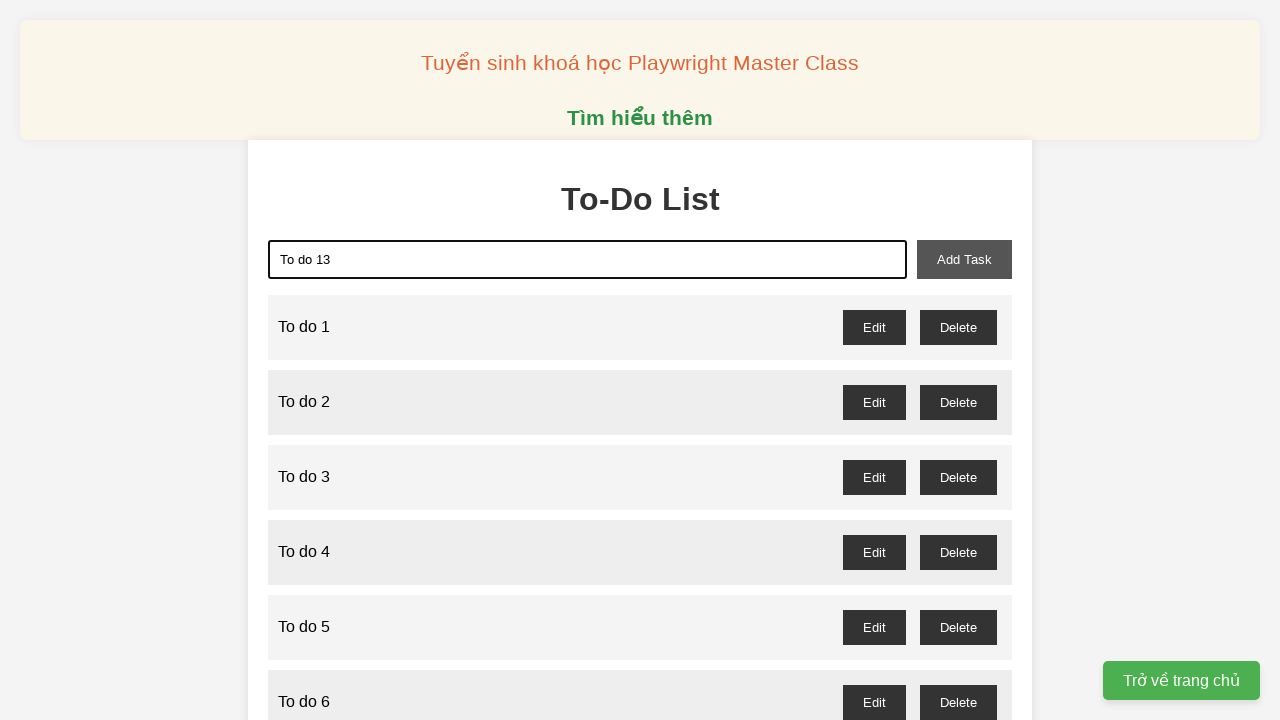

Clicked add task button to add 'To do 13' at (964, 259) on xpath=//button[@id='add-task']
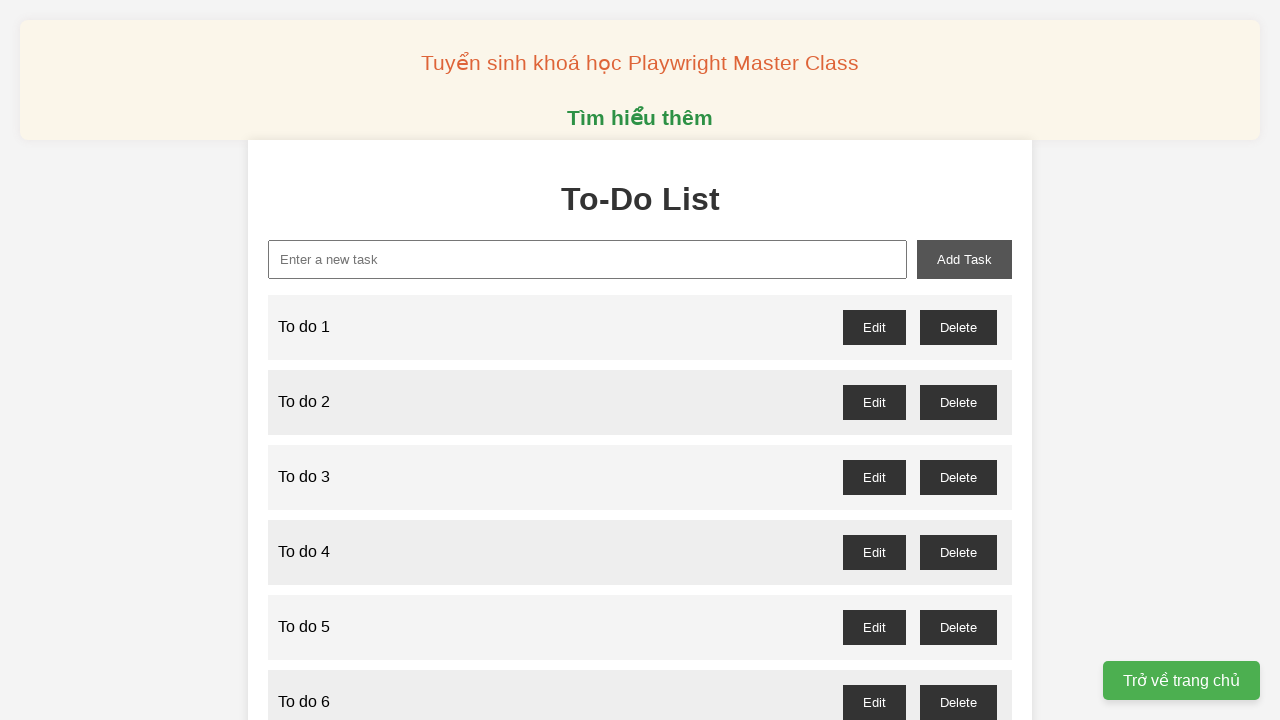

Filled new task input with 'To do 14' on xpath=//input[@id='new-task']
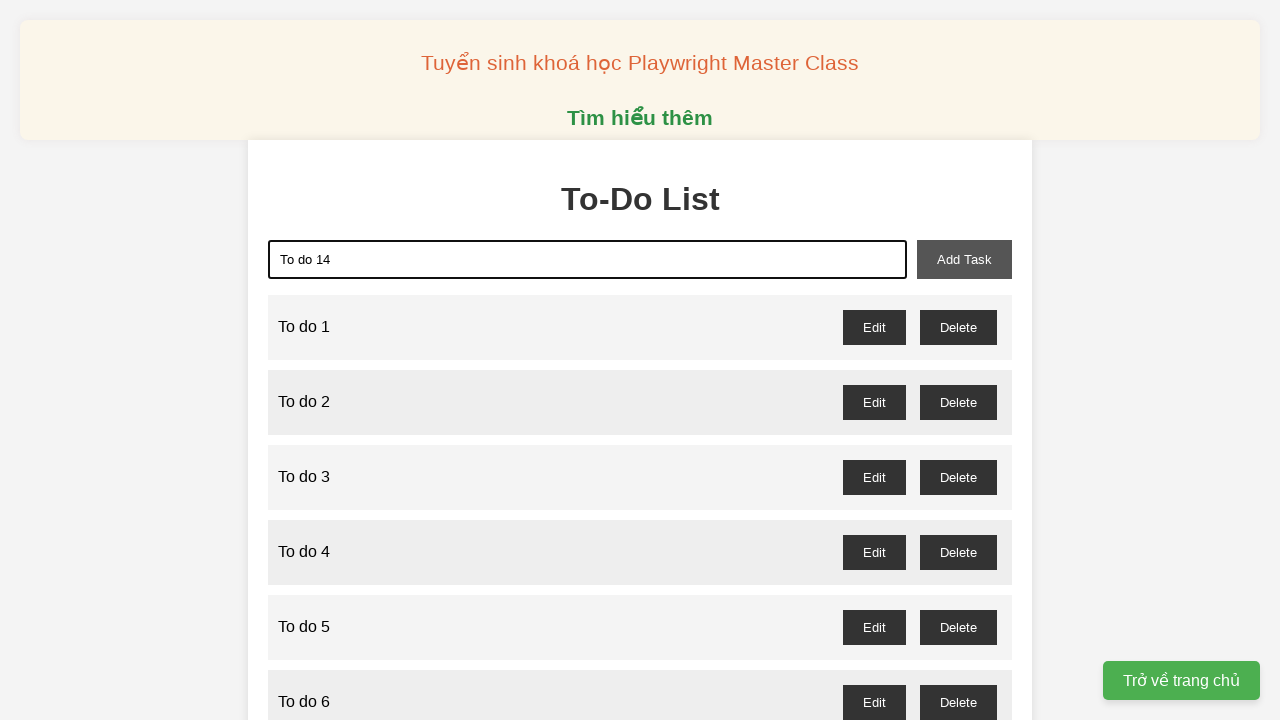

Clicked add task button to add 'To do 14' at (964, 259) on xpath=//button[@id='add-task']
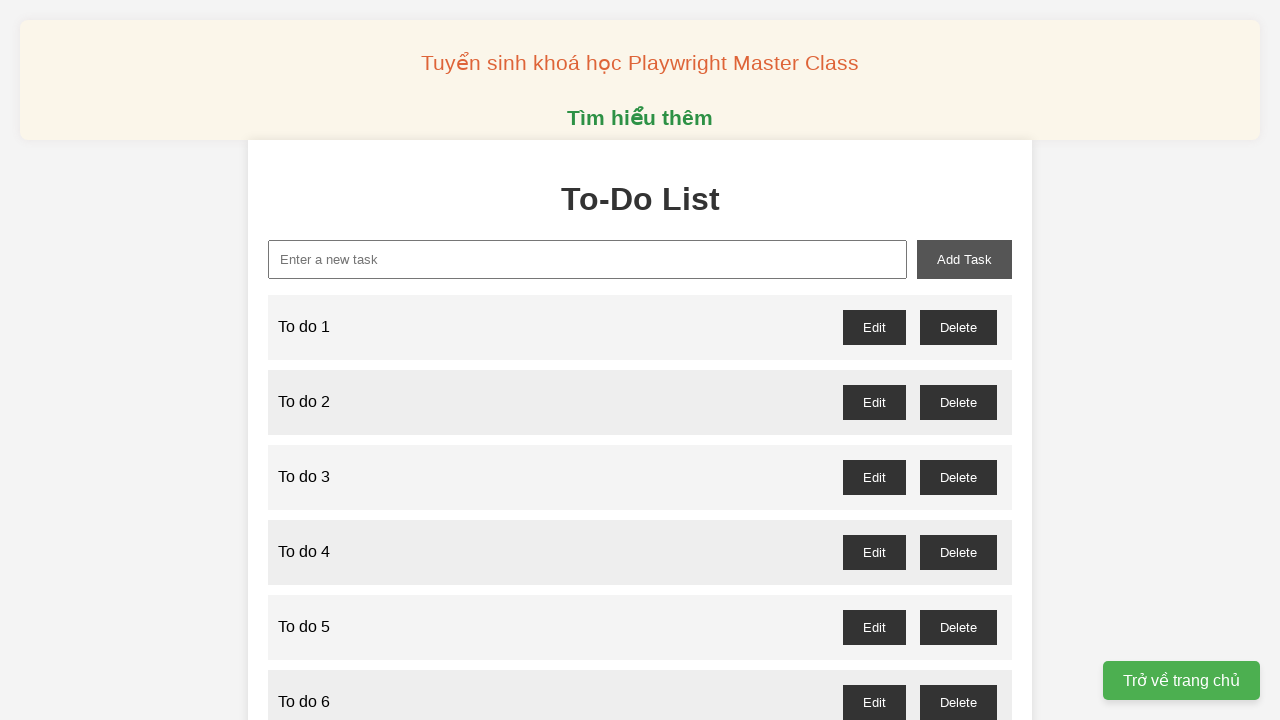

Filled new task input with 'To do 15' on xpath=//input[@id='new-task']
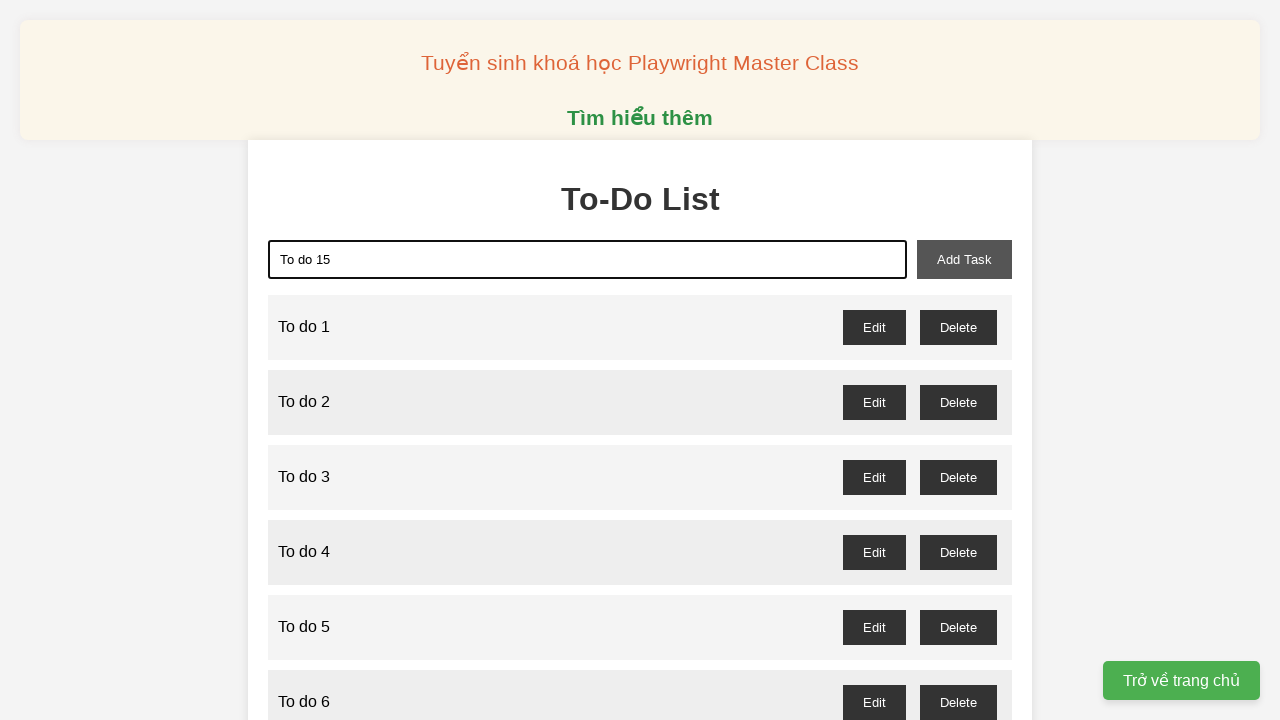

Clicked add task button to add 'To do 15' at (964, 259) on xpath=//button[@id='add-task']
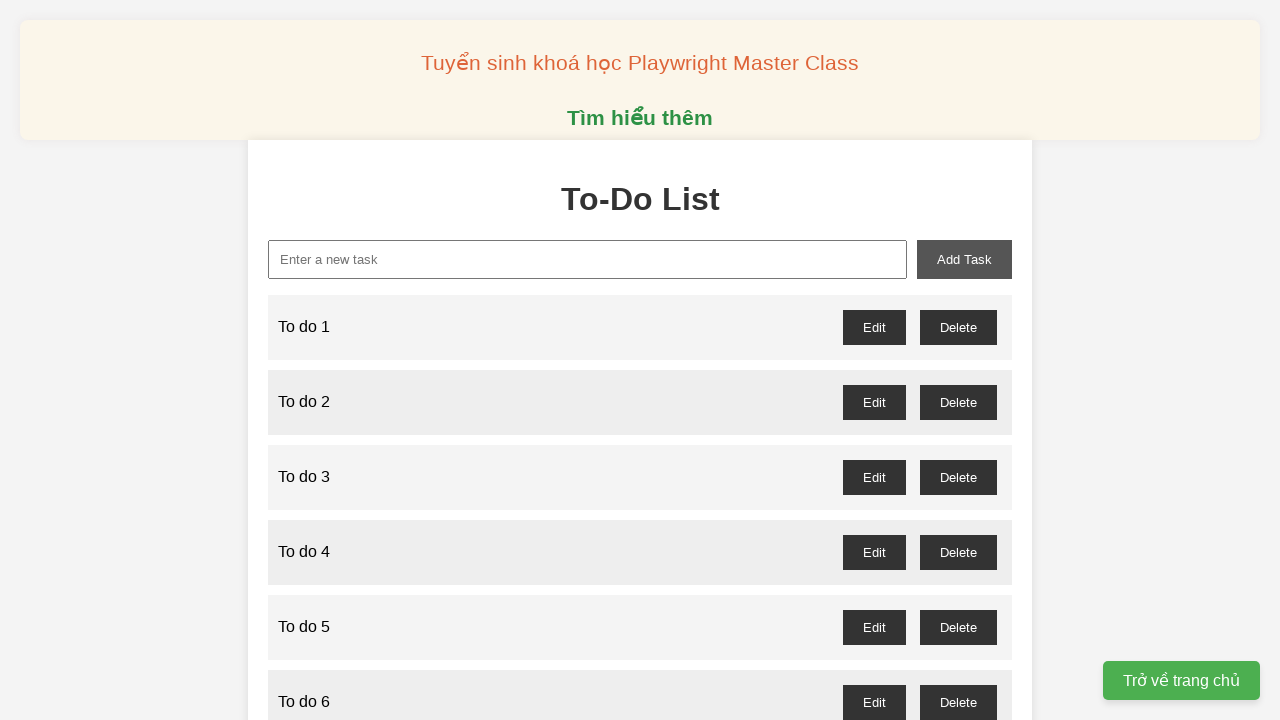

Filled new task input with 'To do 16' on xpath=//input[@id='new-task']
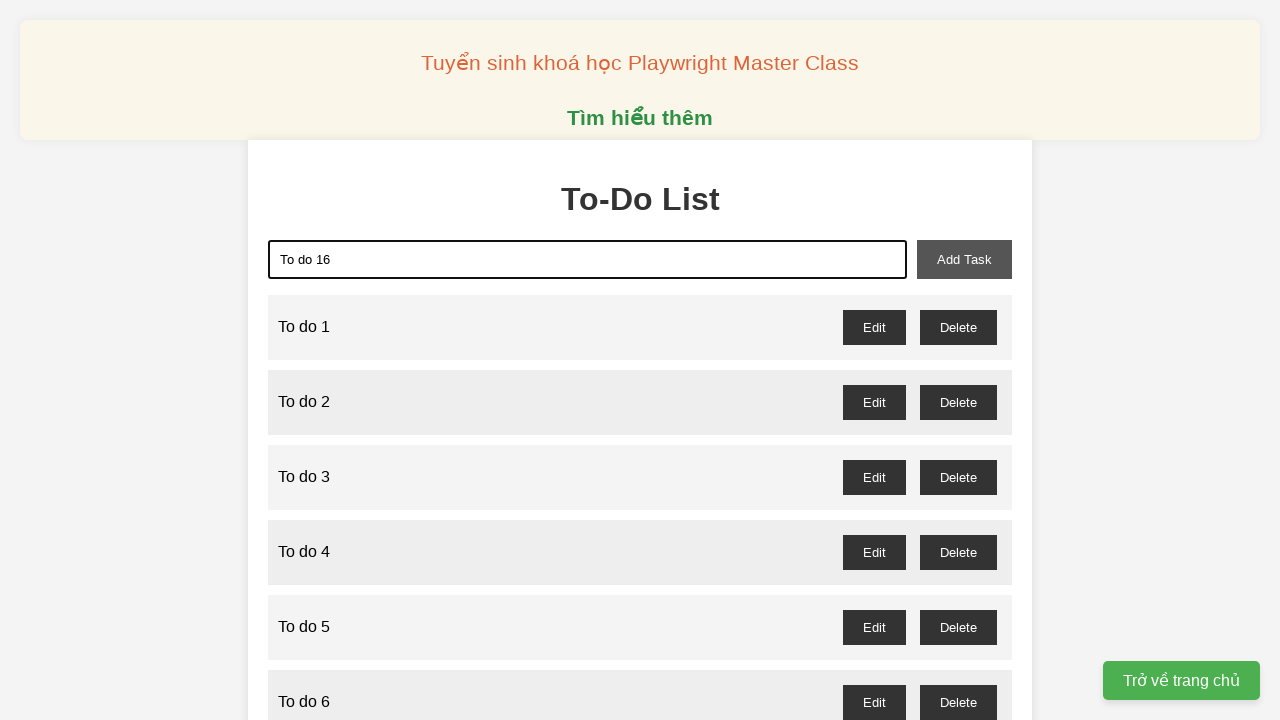

Clicked add task button to add 'To do 16' at (964, 259) on xpath=//button[@id='add-task']
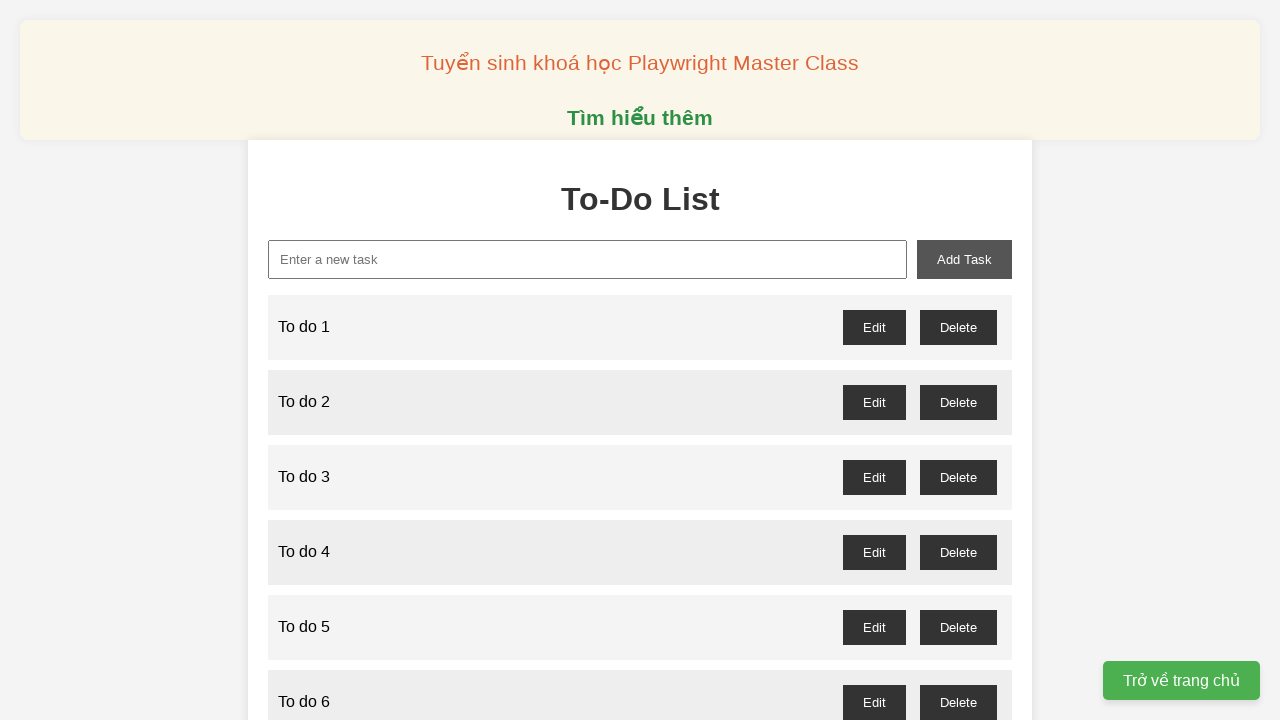

Filled new task input with 'To do 17' on xpath=//input[@id='new-task']
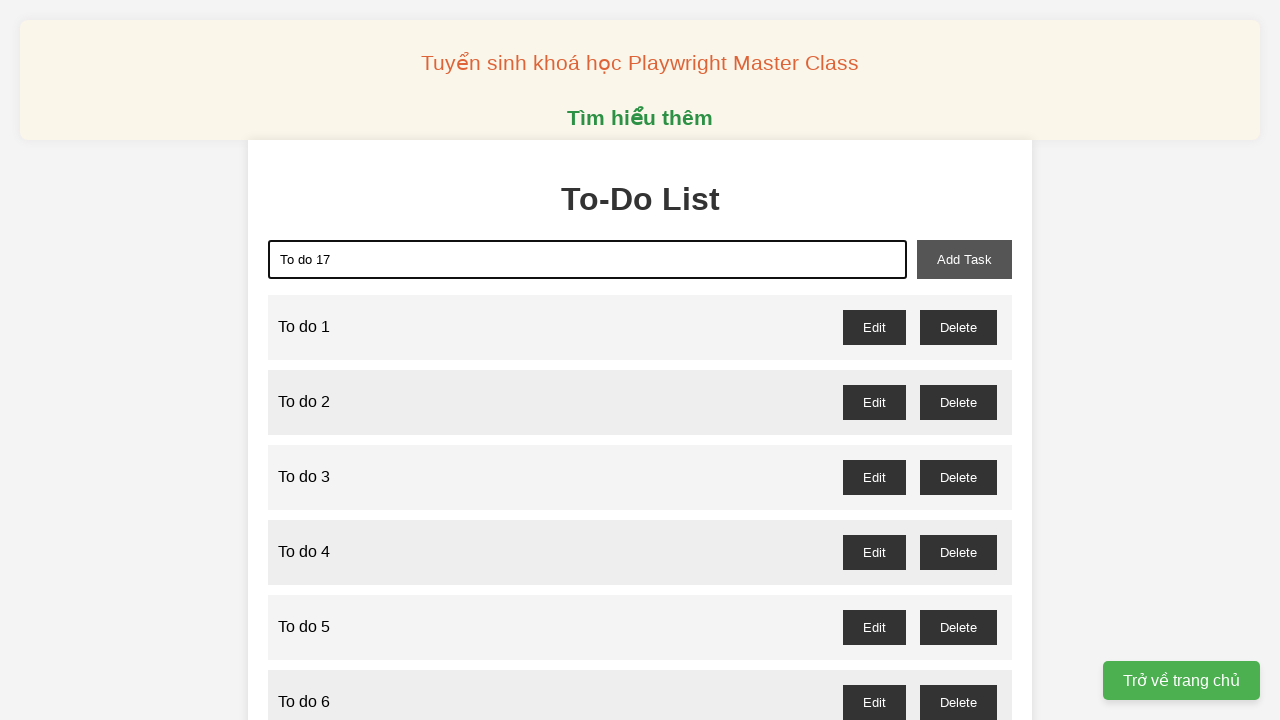

Clicked add task button to add 'To do 17' at (964, 259) on xpath=//button[@id='add-task']
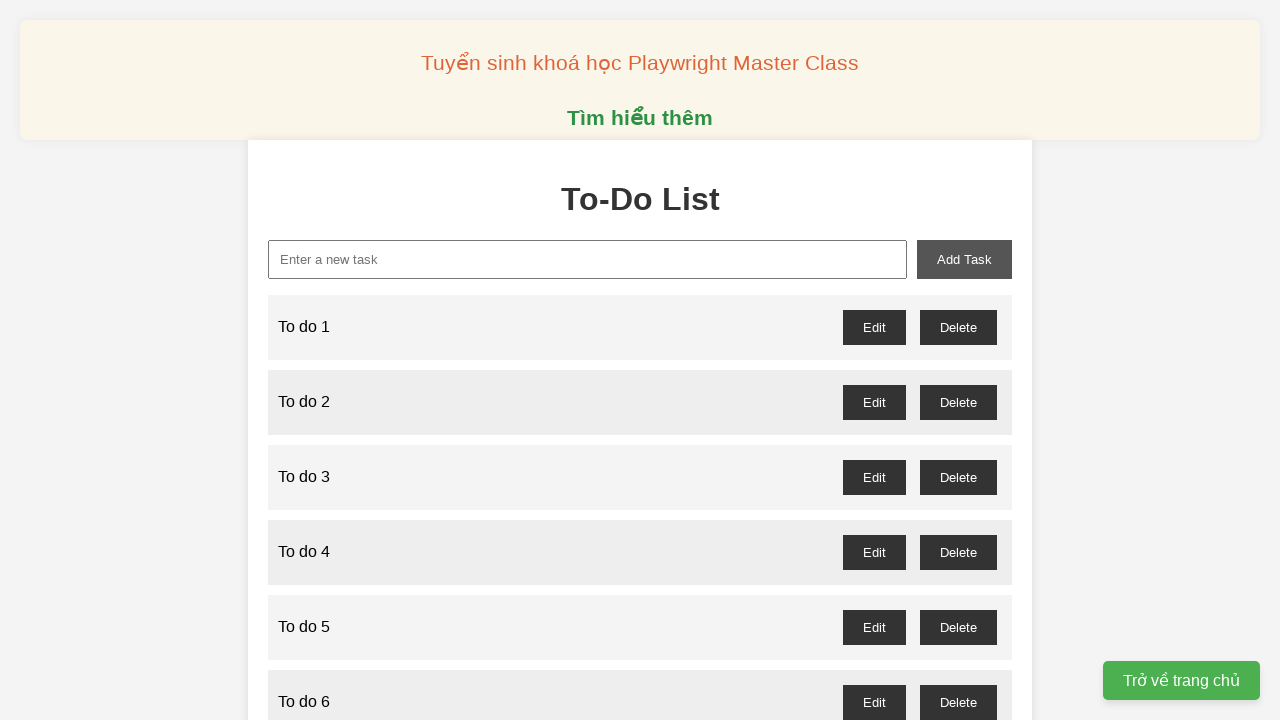

Filled new task input with 'To do 18' on xpath=//input[@id='new-task']
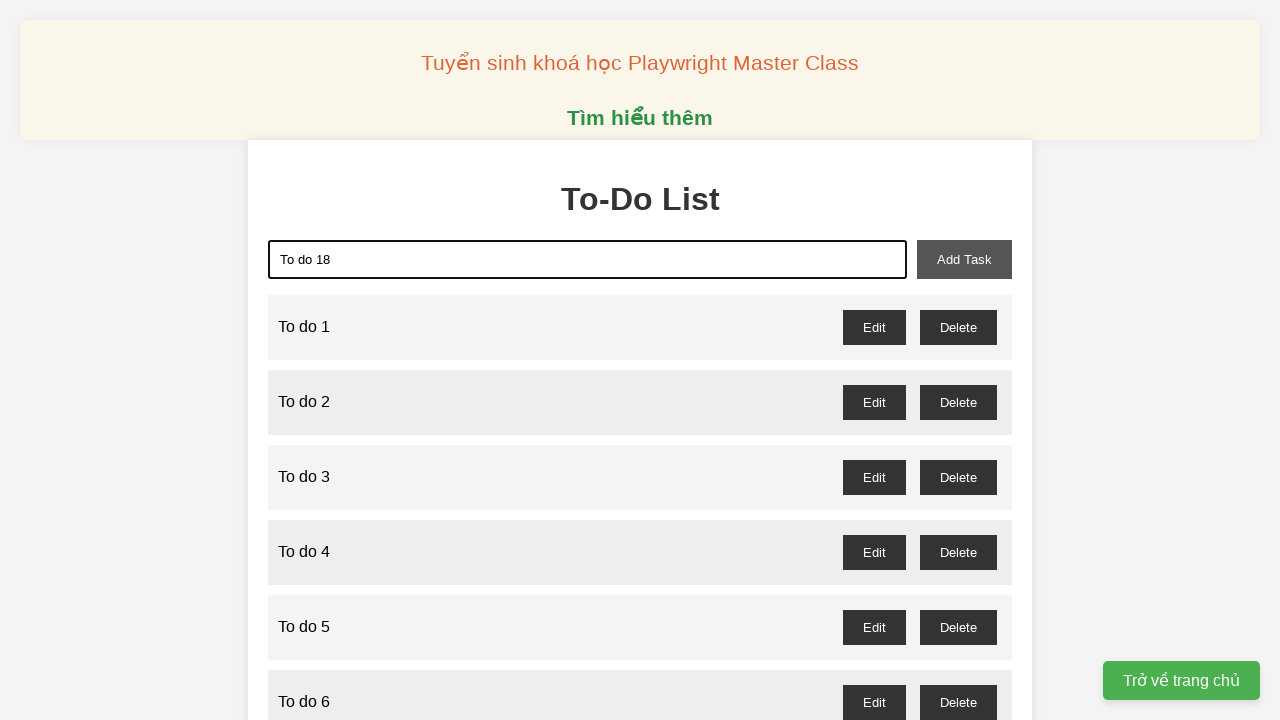

Clicked add task button to add 'To do 18' at (964, 259) on xpath=//button[@id='add-task']
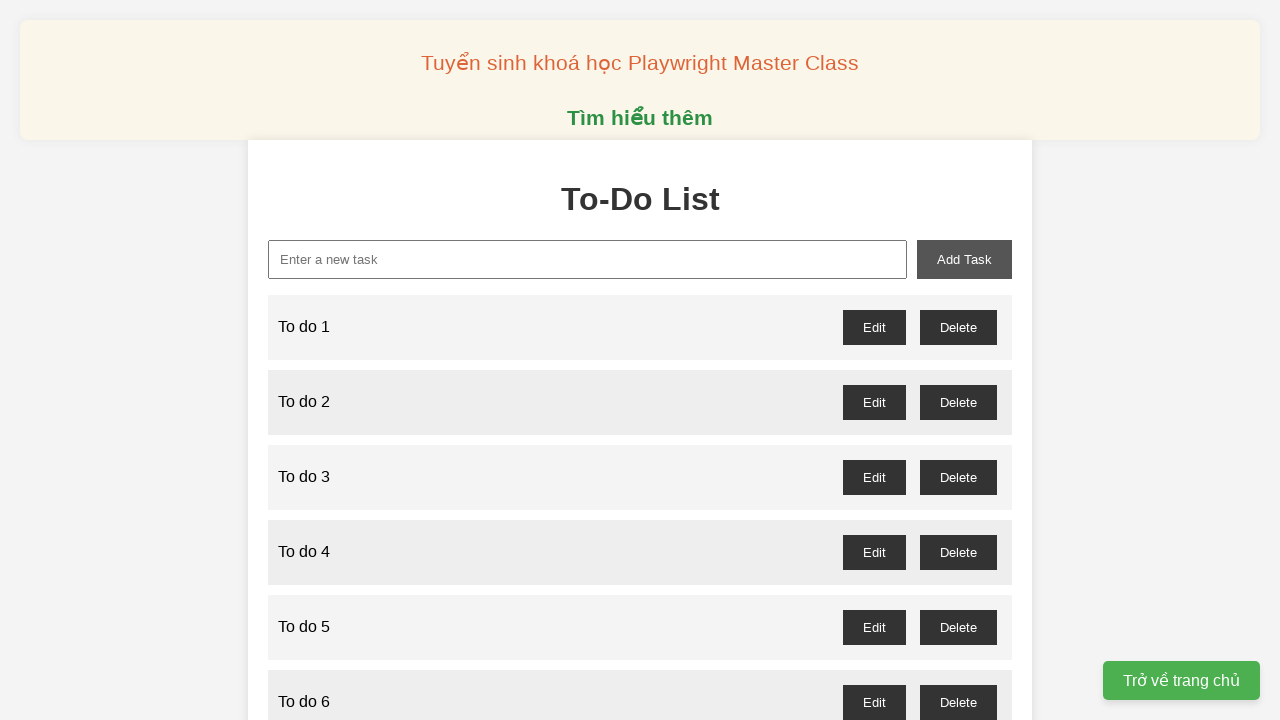

Filled new task input with 'To do 19' on xpath=//input[@id='new-task']
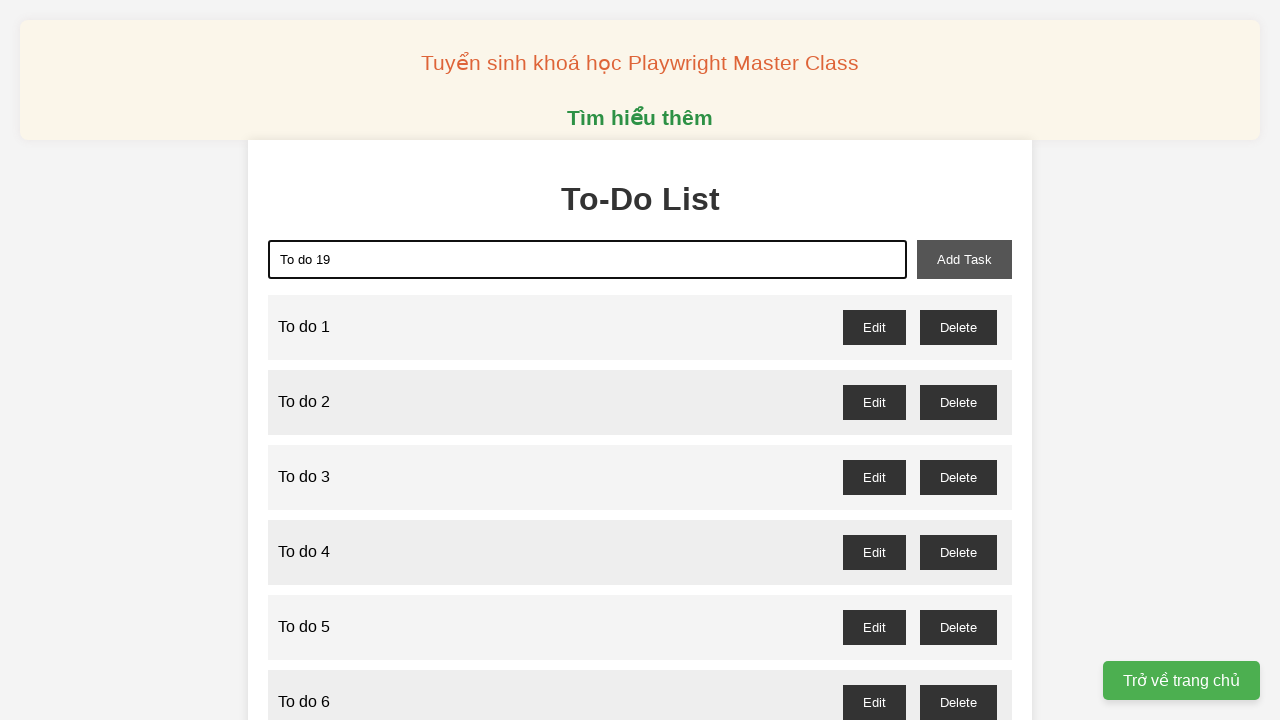

Clicked add task button to add 'To do 19' at (964, 259) on xpath=//button[@id='add-task']
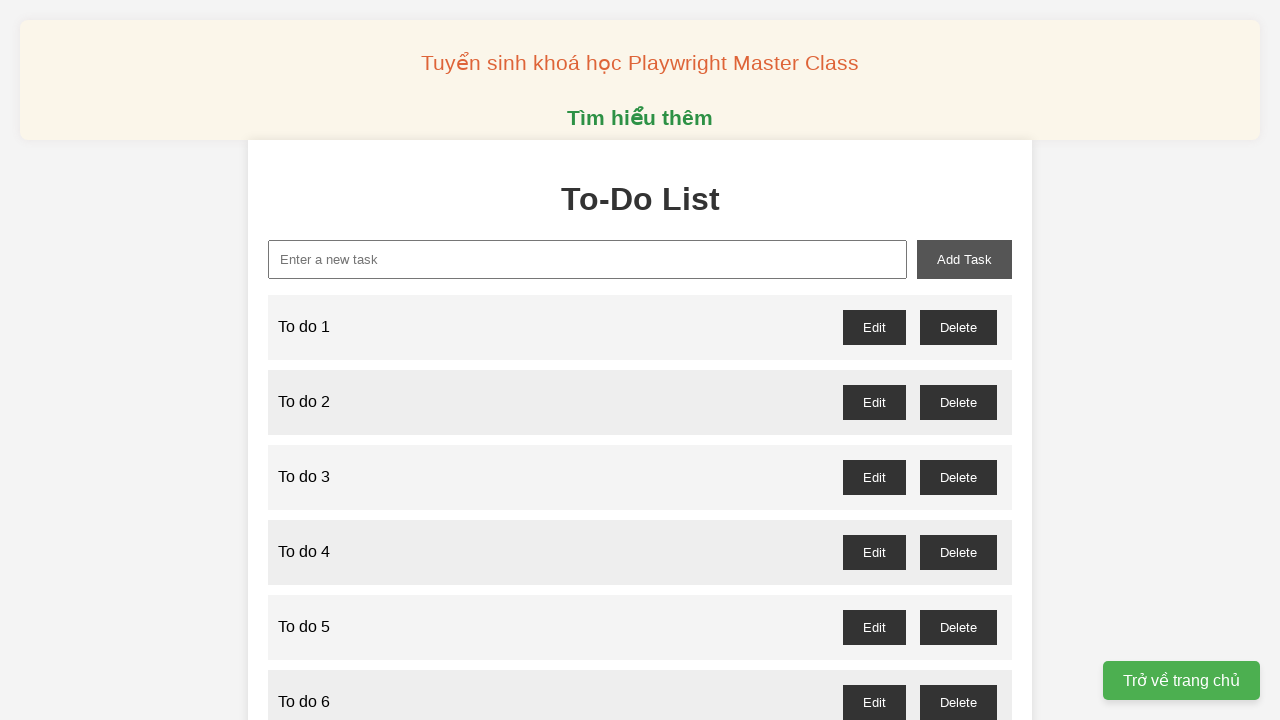

Filled new task input with 'To do 20' on xpath=//input[@id='new-task']
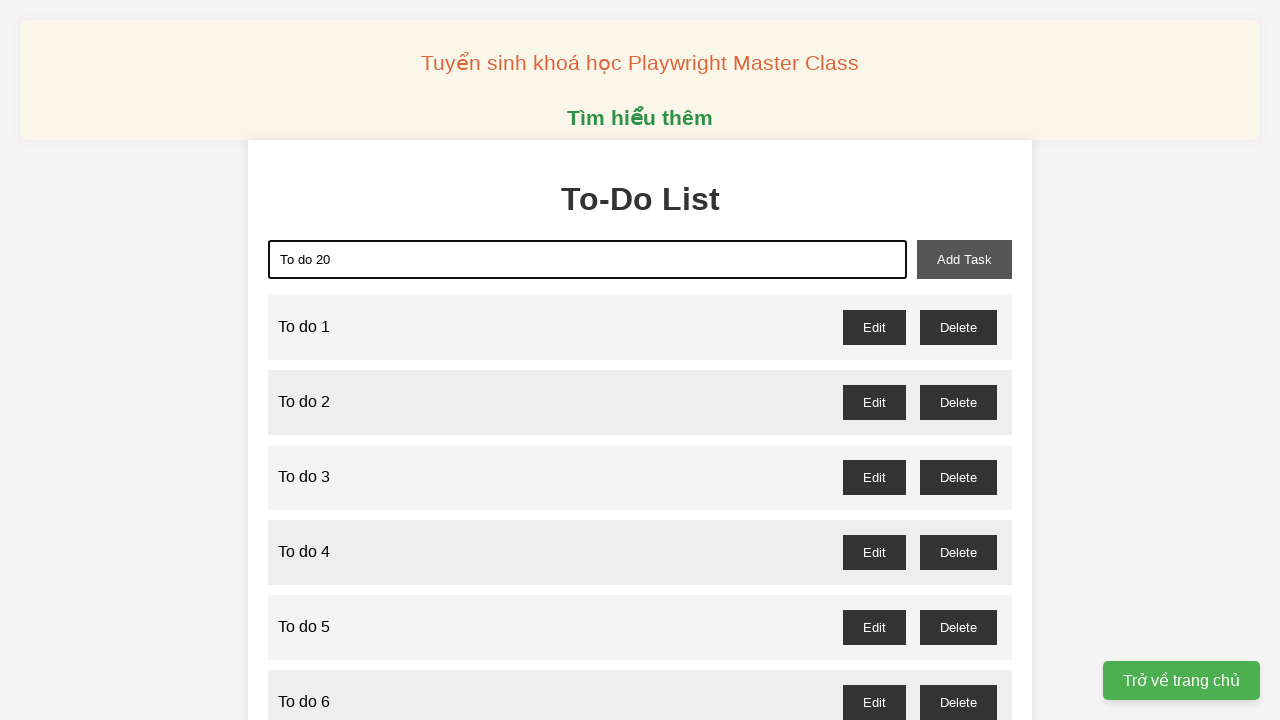

Clicked add task button to add 'To do 20' at (964, 259) on xpath=//button[@id='add-task']
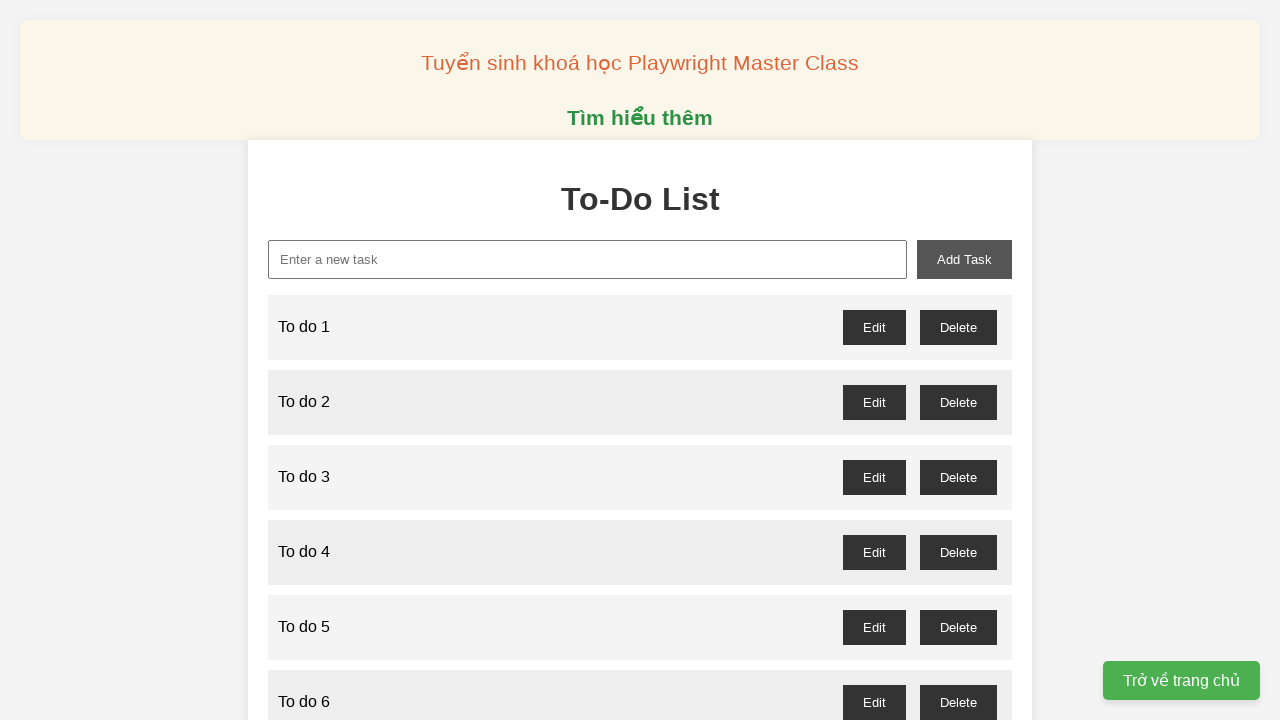

Filled new task input with 'To do 21' on xpath=//input[@id='new-task']
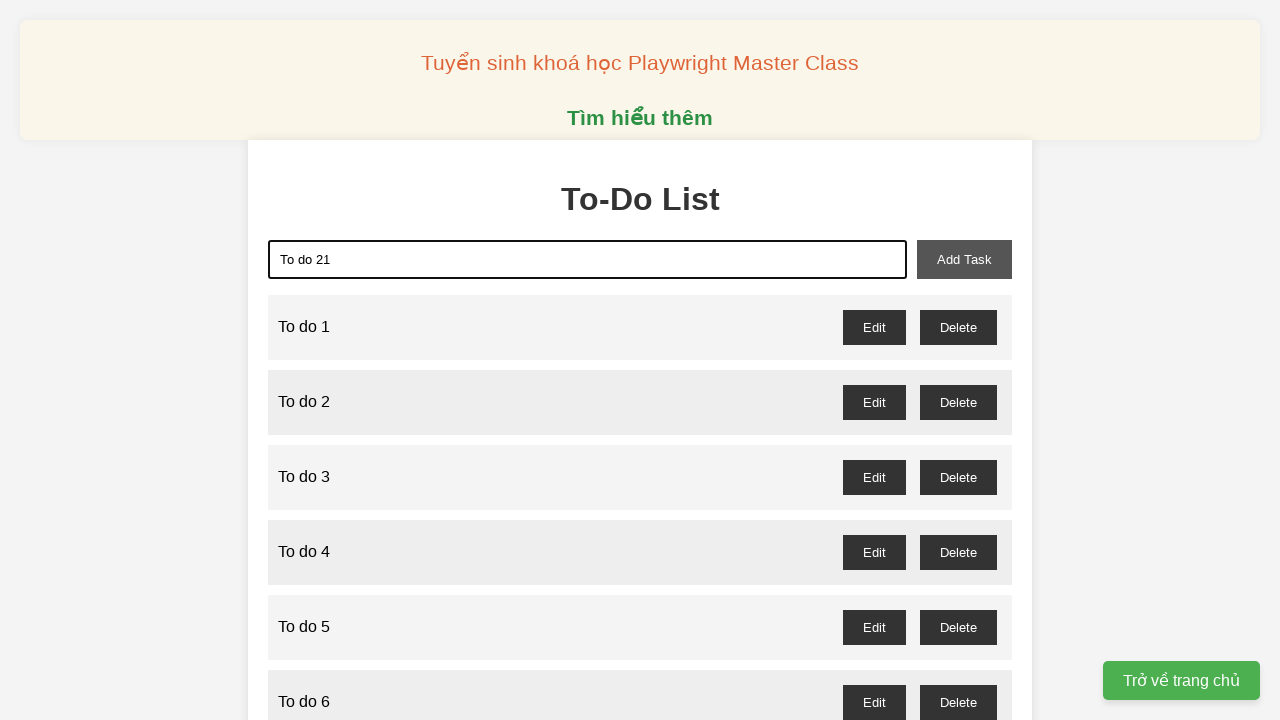

Clicked add task button to add 'To do 21' at (964, 259) on xpath=//button[@id='add-task']
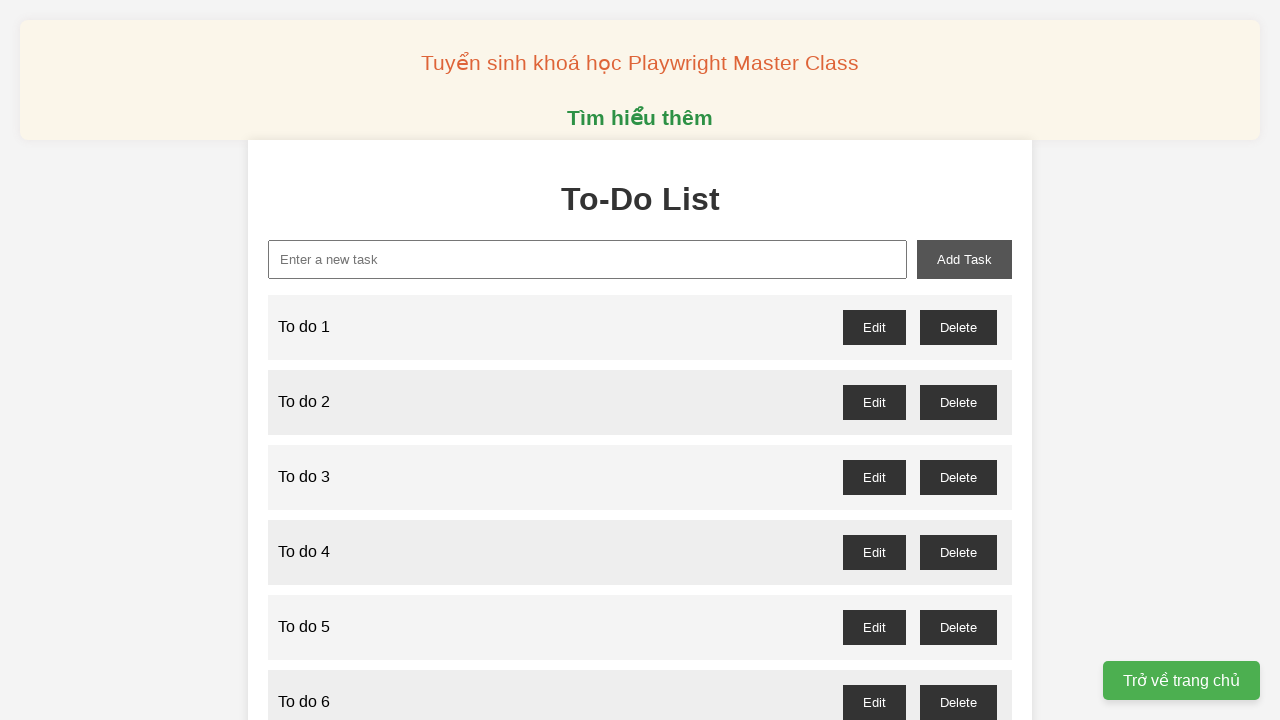

Filled new task input with 'To do 22' on xpath=//input[@id='new-task']
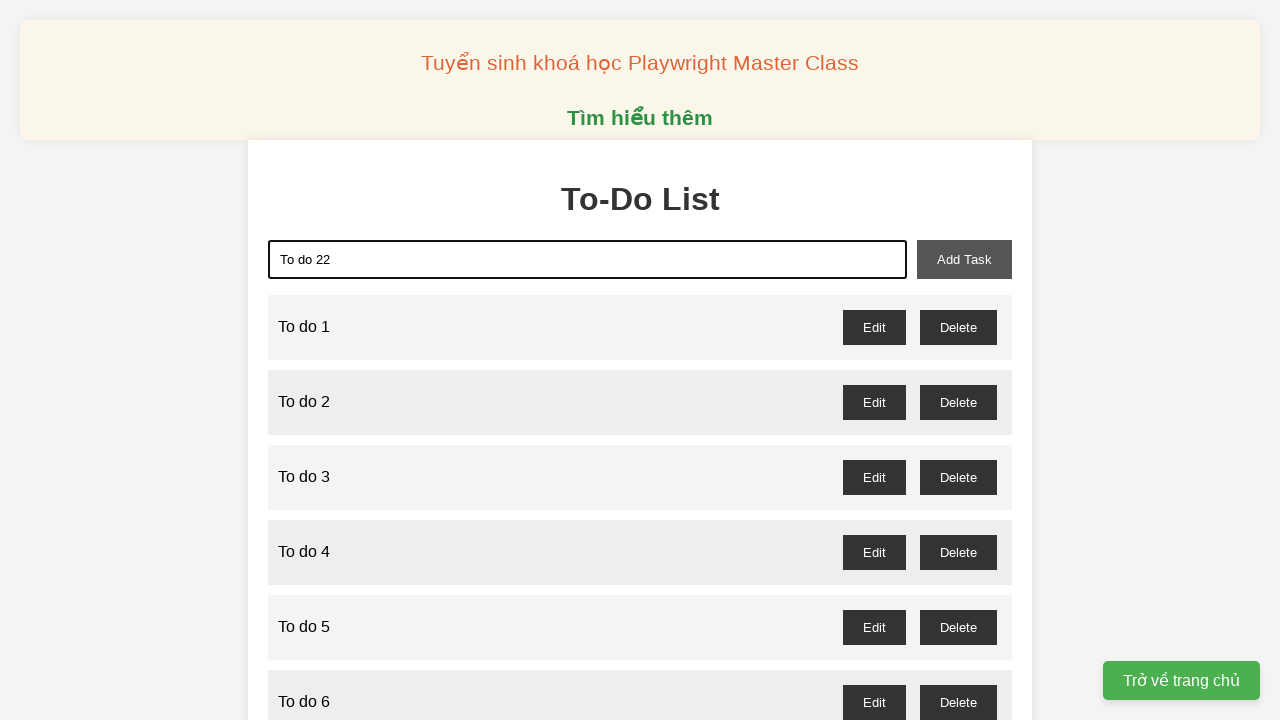

Clicked add task button to add 'To do 22' at (964, 259) on xpath=//button[@id='add-task']
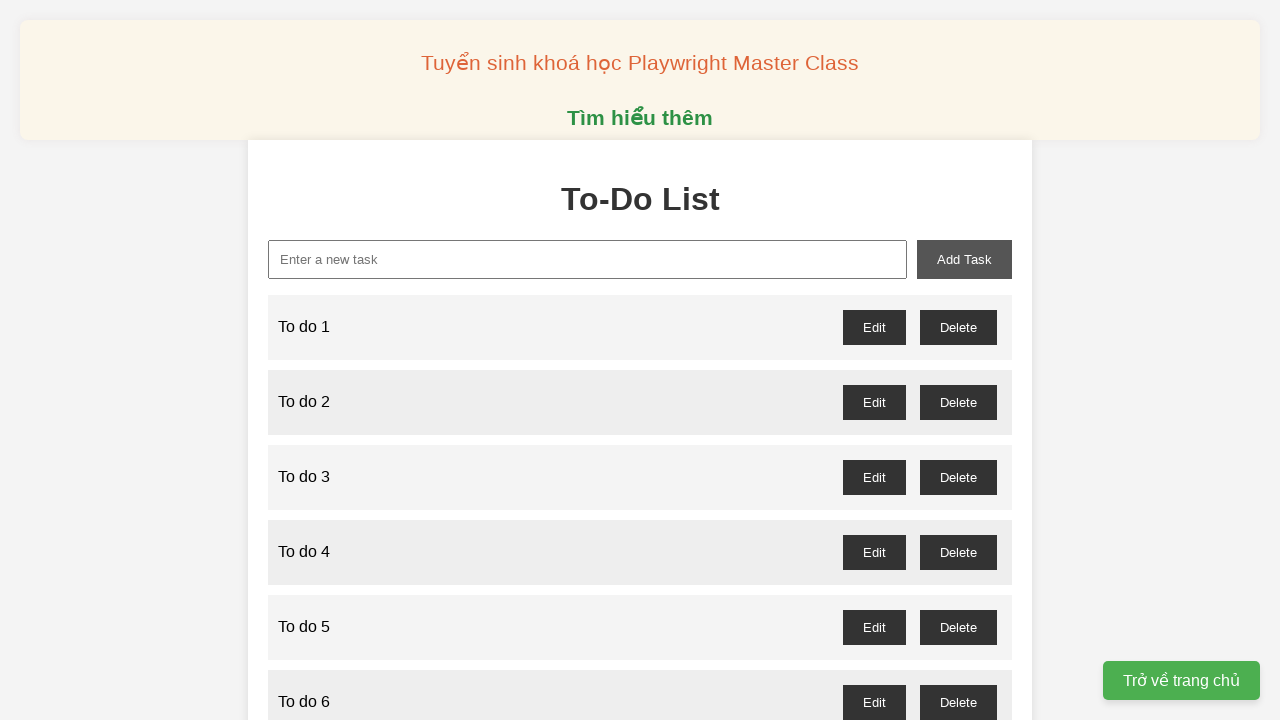

Filled new task input with 'To do 23' on xpath=//input[@id='new-task']
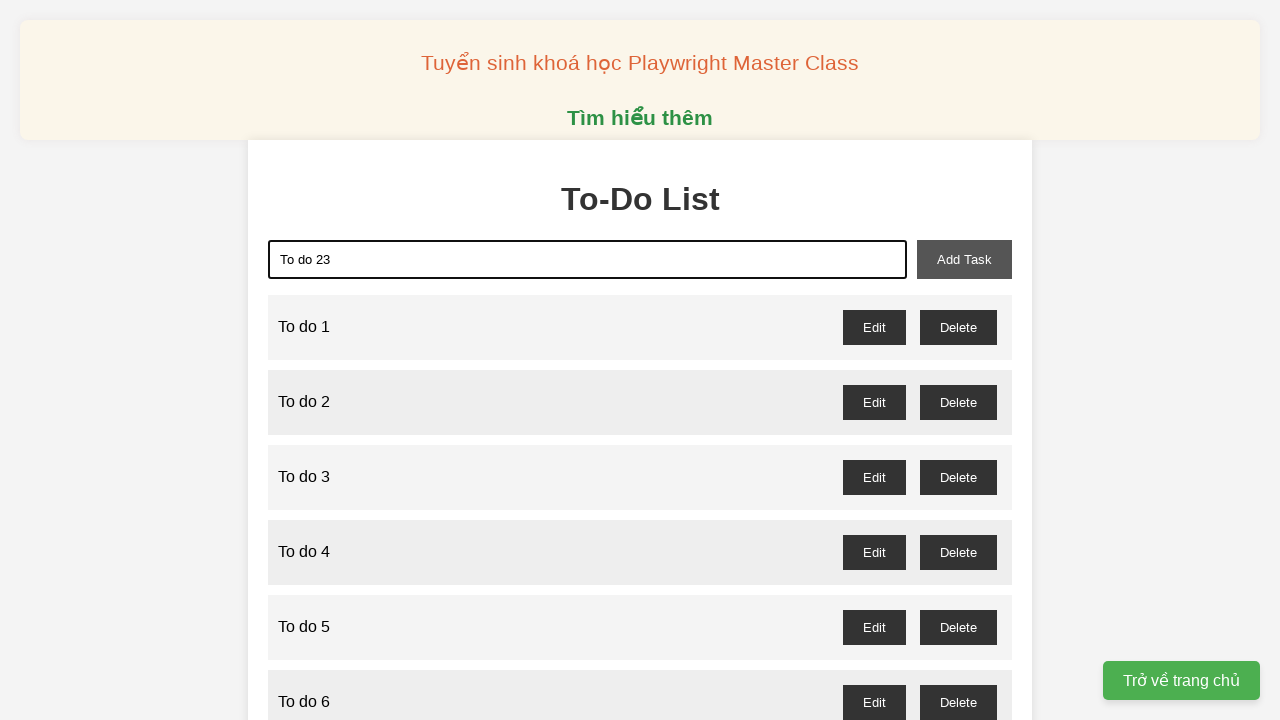

Clicked add task button to add 'To do 23' at (964, 259) on xpath=//button[@id='add-task']
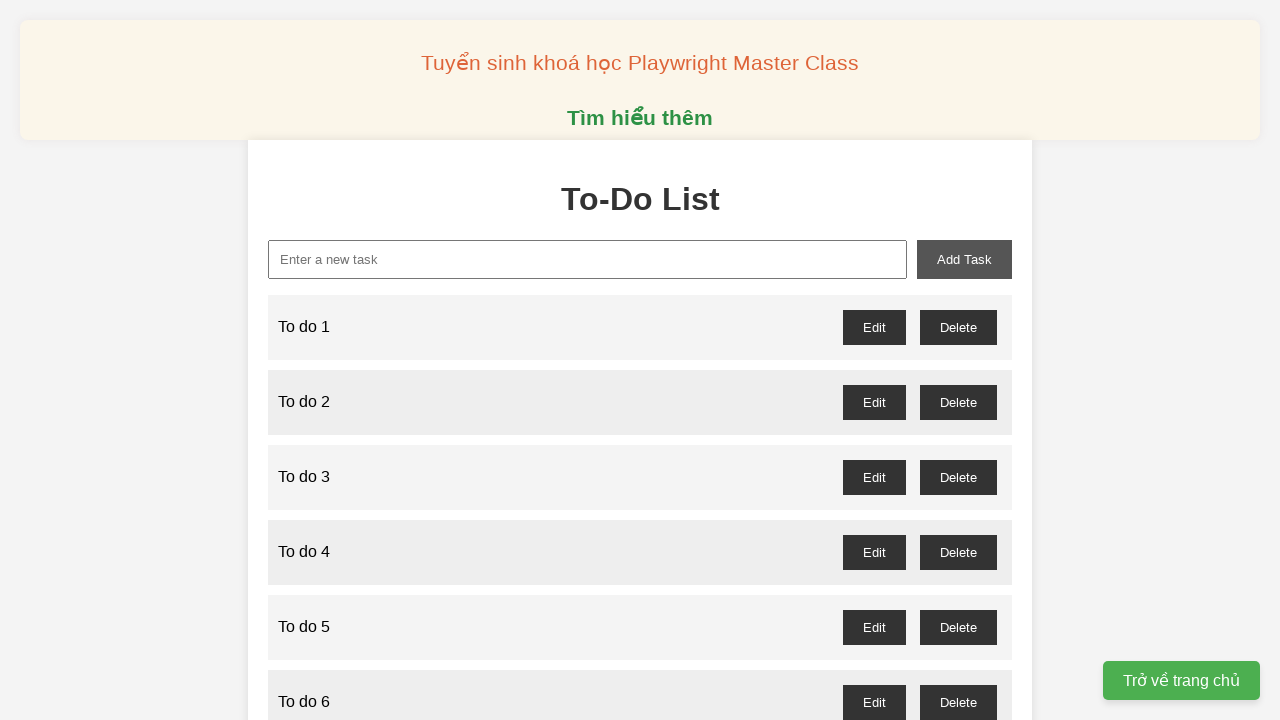

Filled new task input with 'To do 24' on xpath=//input[@id='new-task']
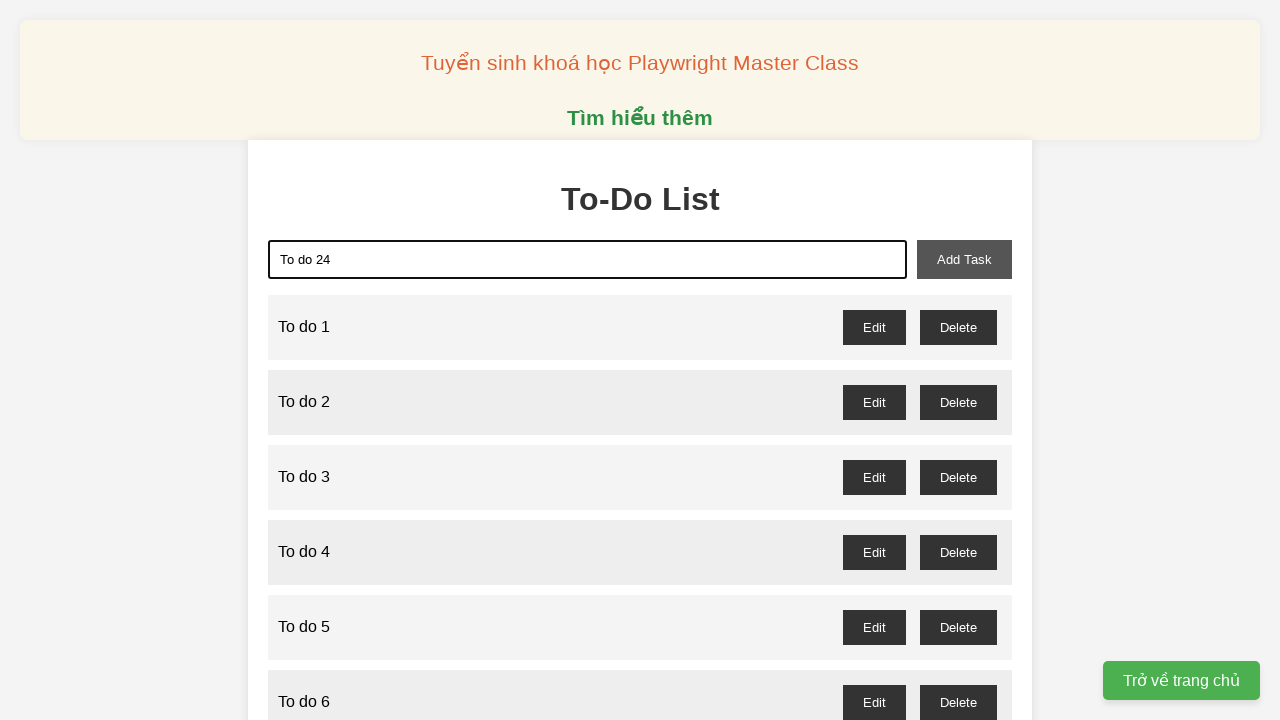

Clicked add task button to add 'To do 24' at (964, 259) on xpath=//button[@id='add-task']
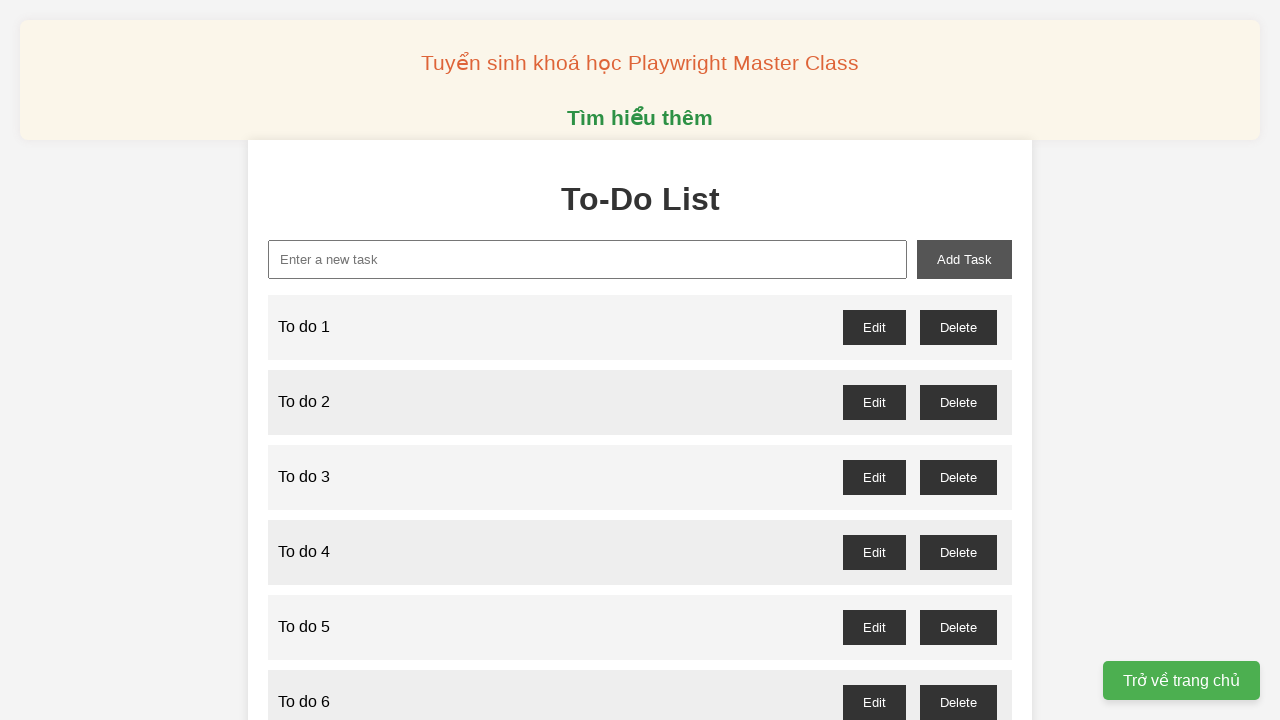

Filled new task input with 'To do 25' on xpath=//input[@id='new-task']
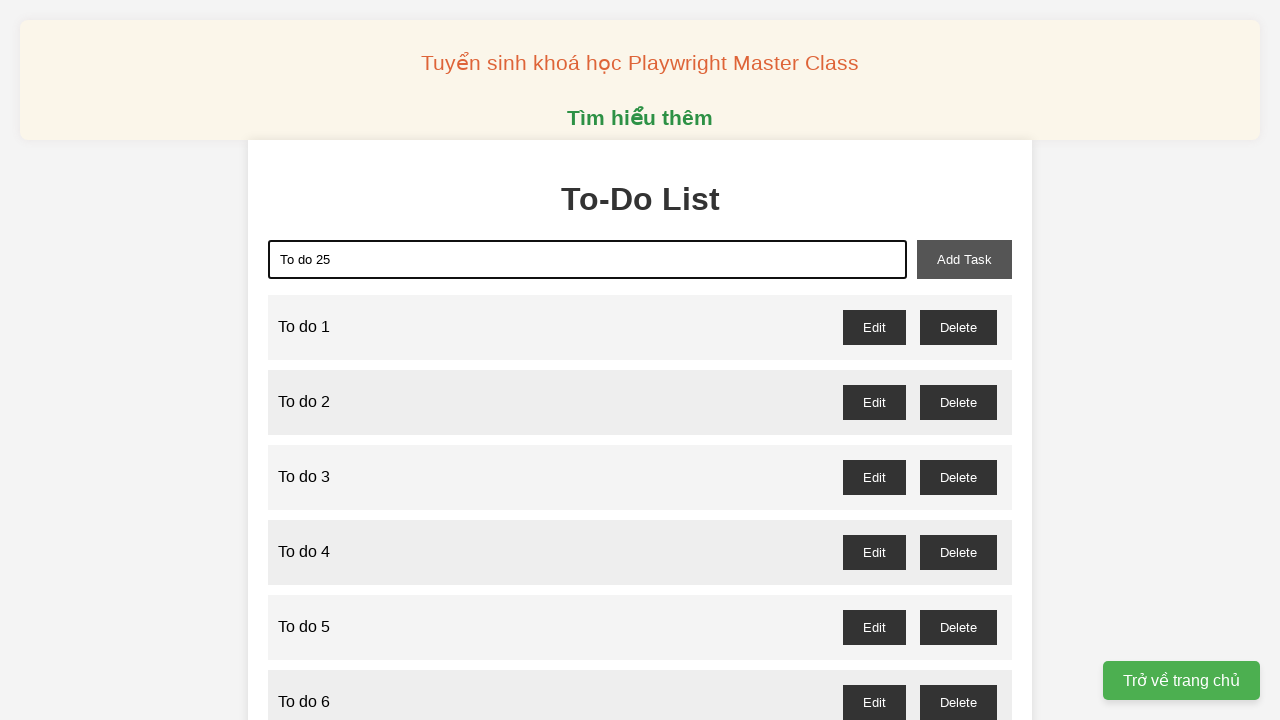

Clicked add task button to add 'To do 25' at (964, 259) on xpath=//button[@id='add-task']
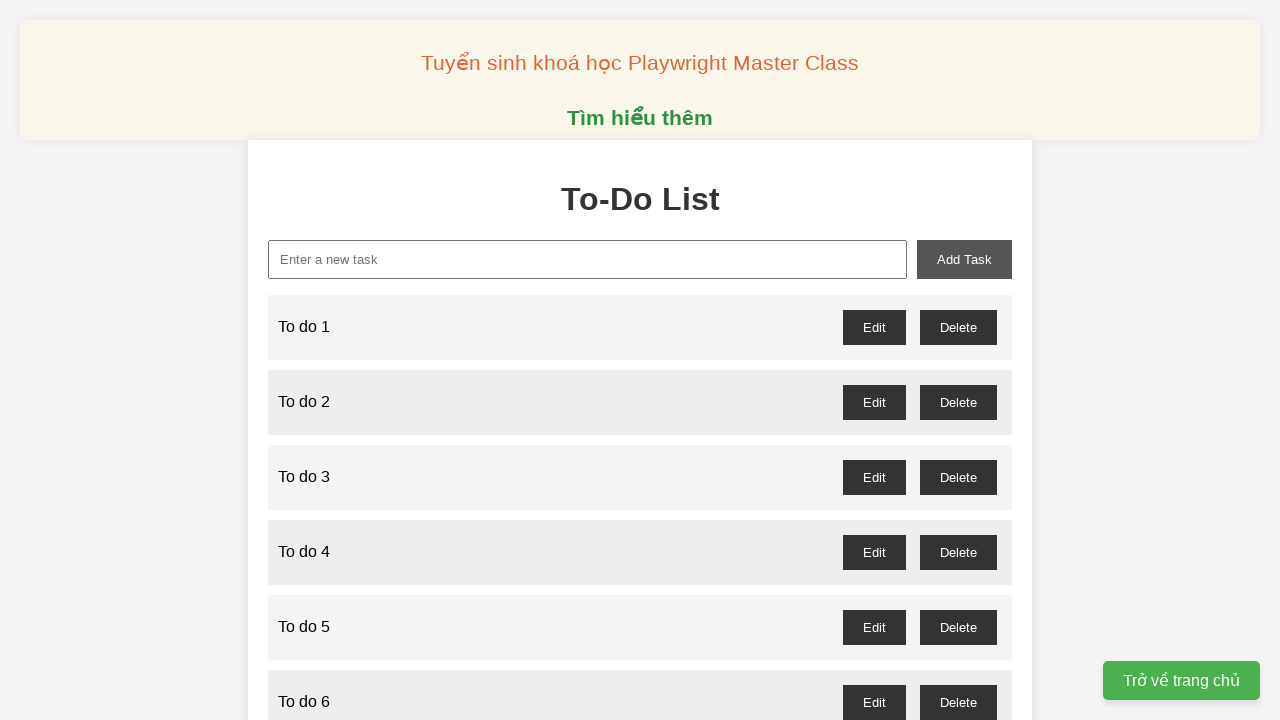

Filled new task input with 'To do 26' on xpath=//input[@id='new-task']
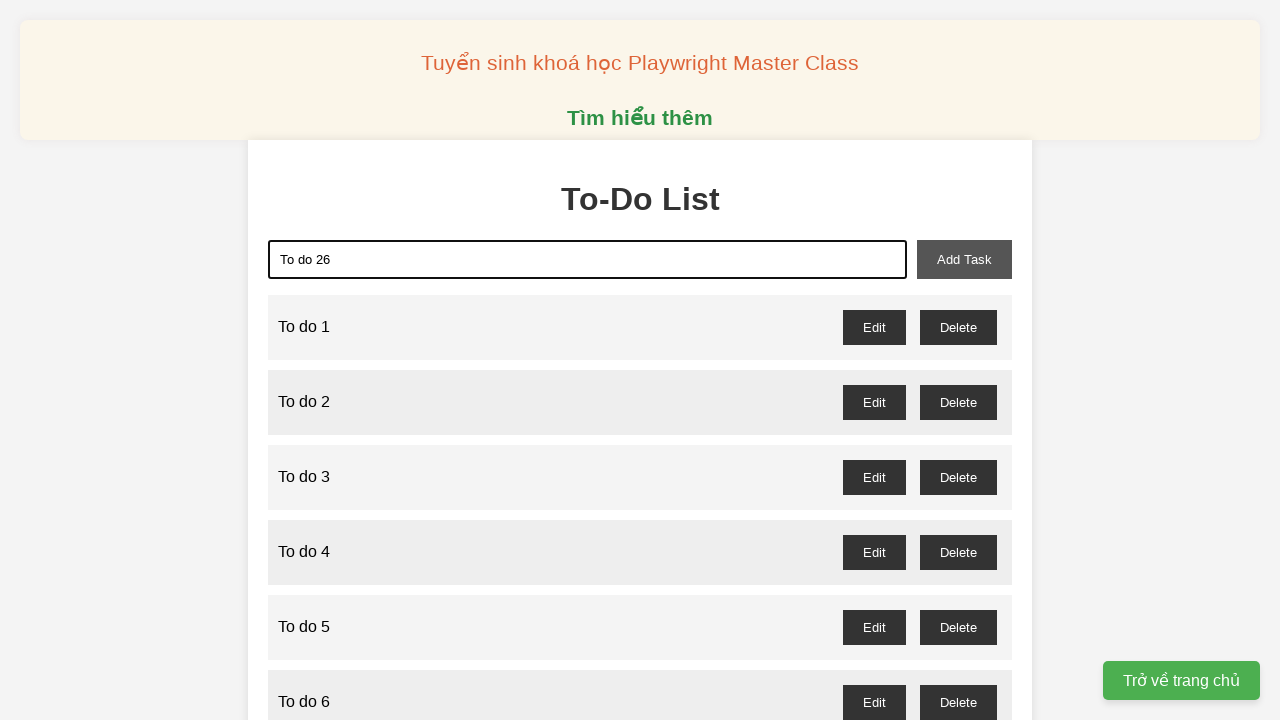

Clicked add task button to add 'To do 26' at (964, 259) on xpath=//button[@id='add-task']
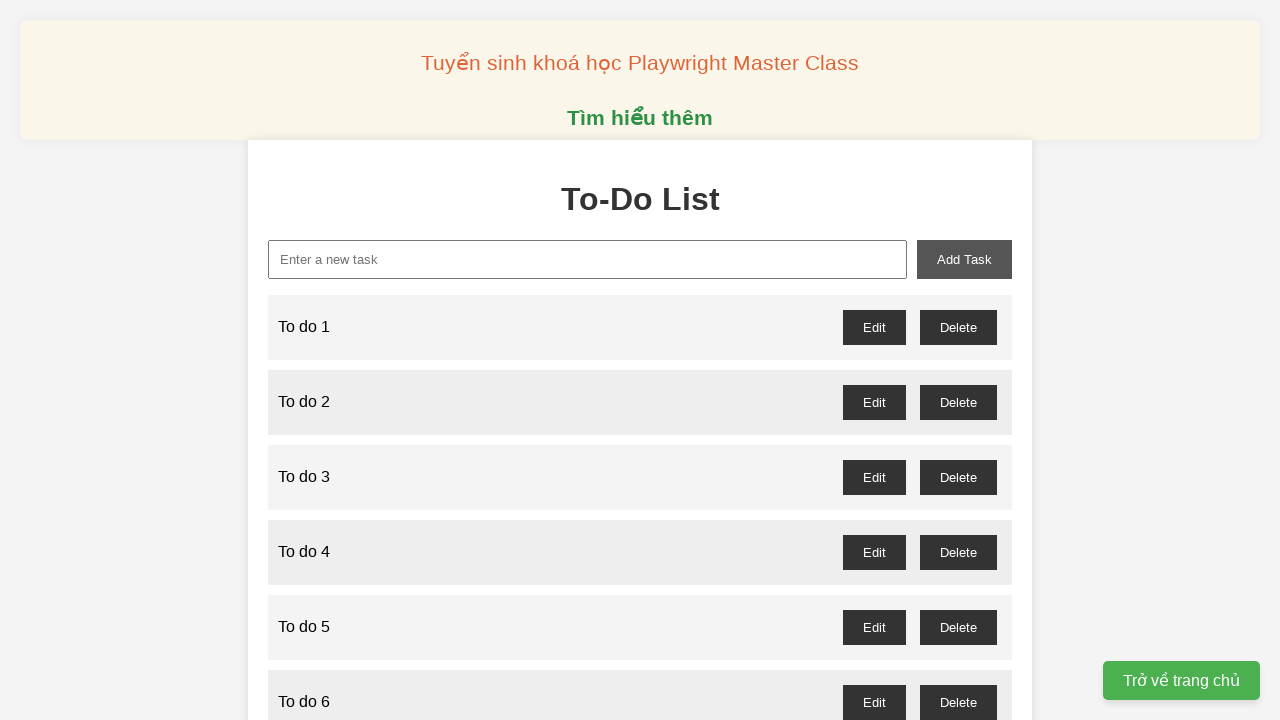

Filled new task input with 'To do 27' on xpath=//input[@id='new-task']
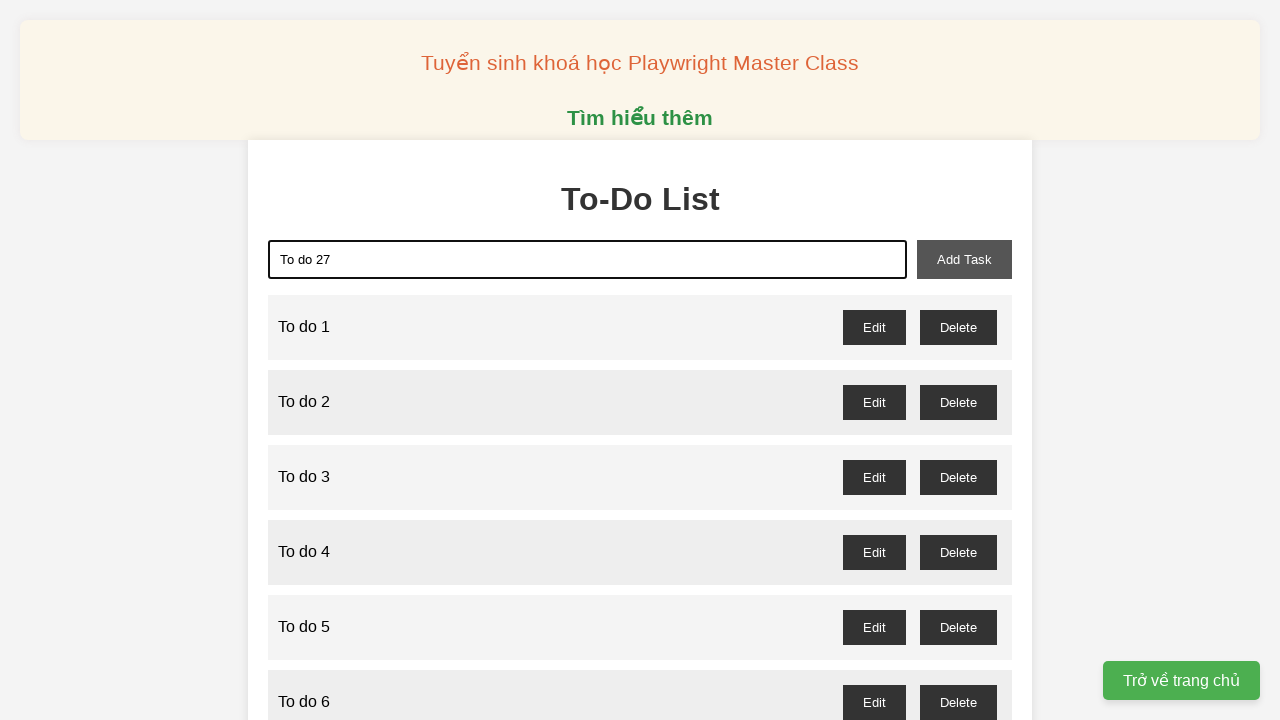

Clicked add task button to add 'To do 27' at (964, 259) on xpath=//button[@id='add-task']
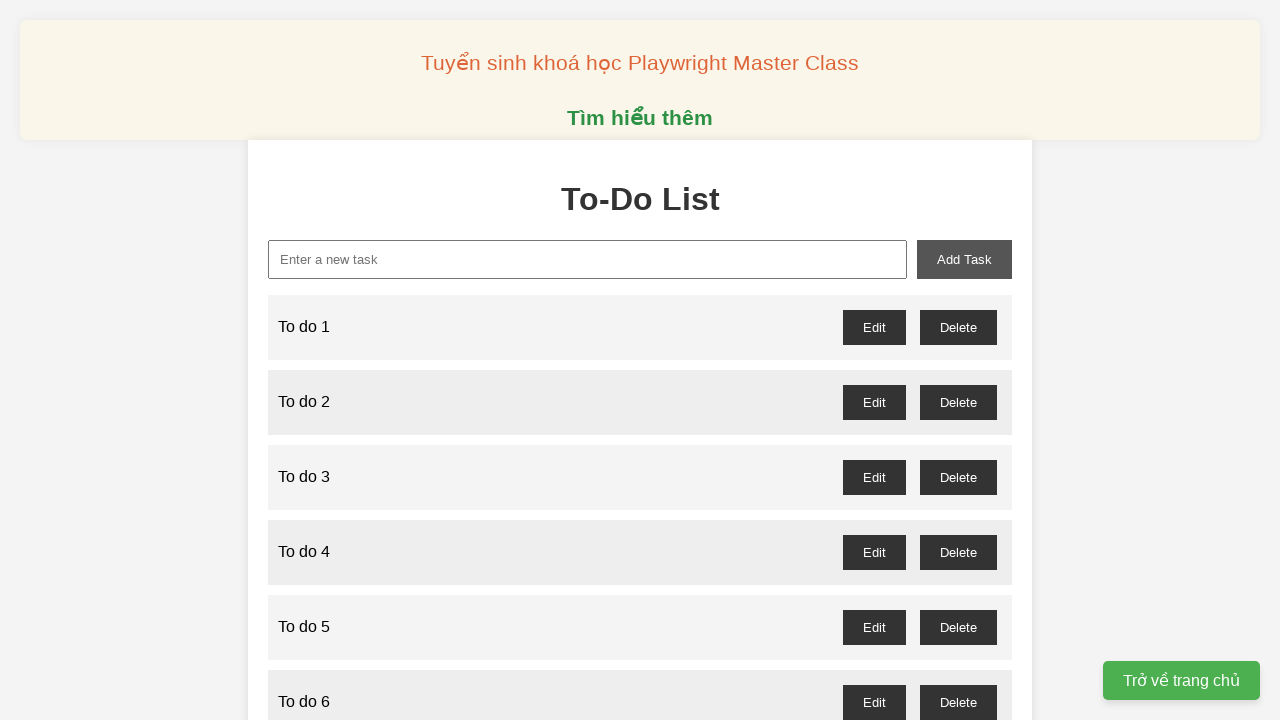

Filled new task input with 'To do 28' on xpath=//input[@id='new-task']
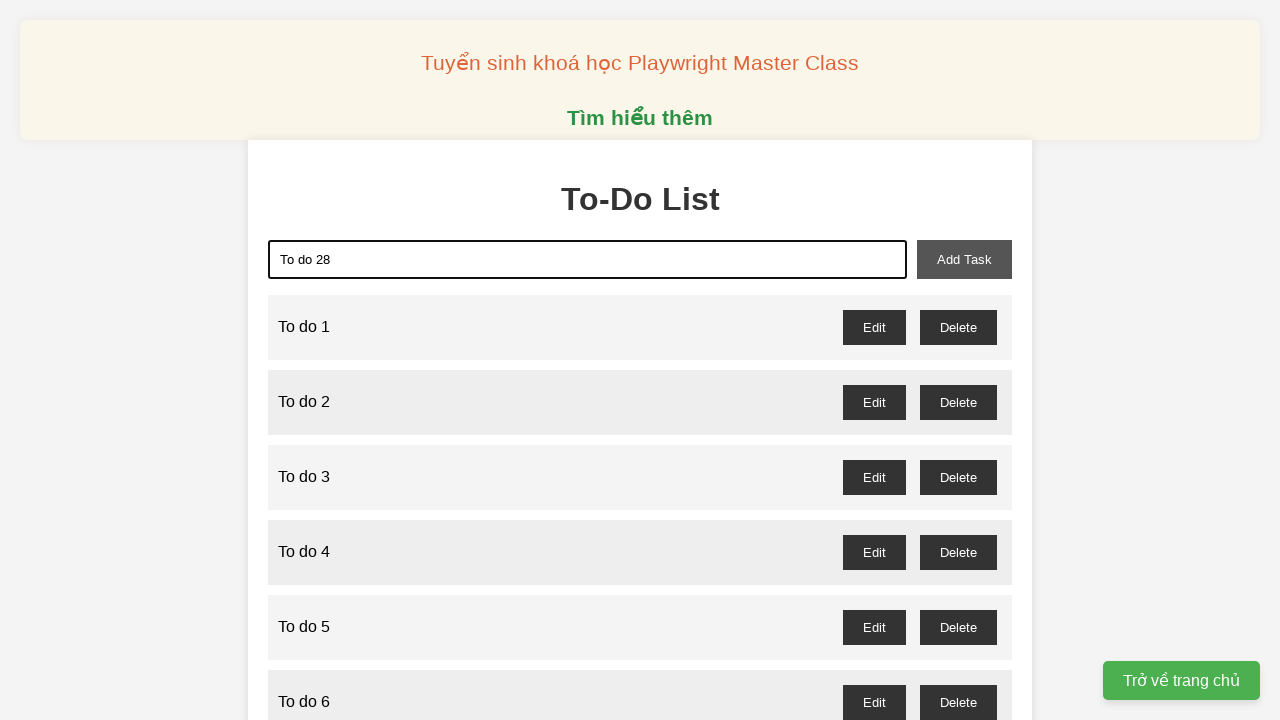

Clicked add task button to add 'To do 28' at (964, 259) on xpath=//button[@id='add-task']
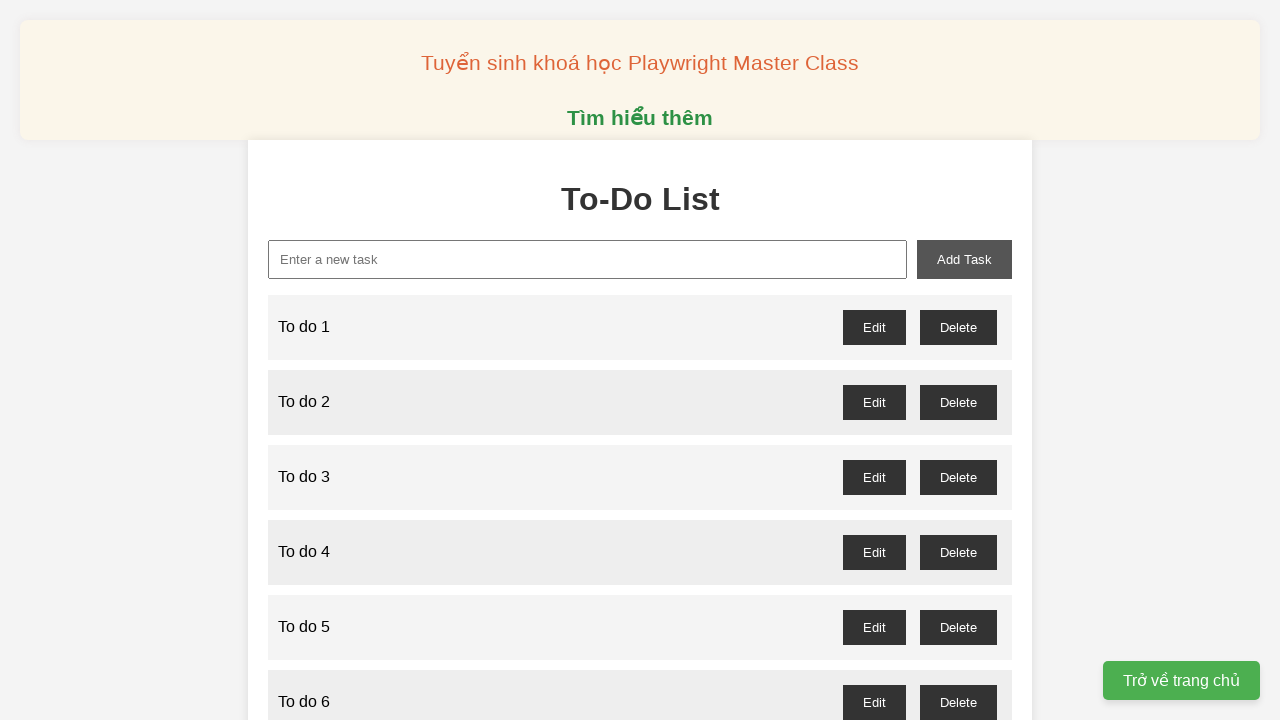

Filled new task input with 'To do 29' on xpath=//input[@id='new-task']
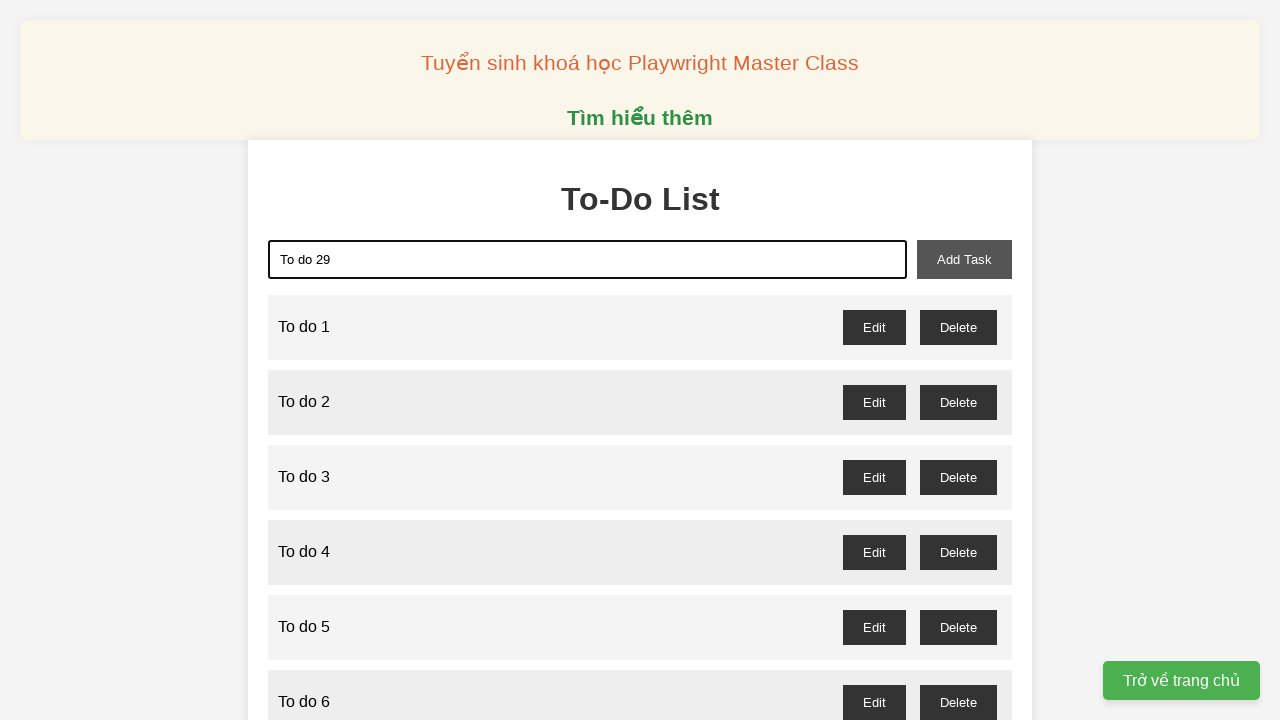

Clicked add task button to add 'To do 29' at (964, 259) on xpath=//button[@id='add-task']
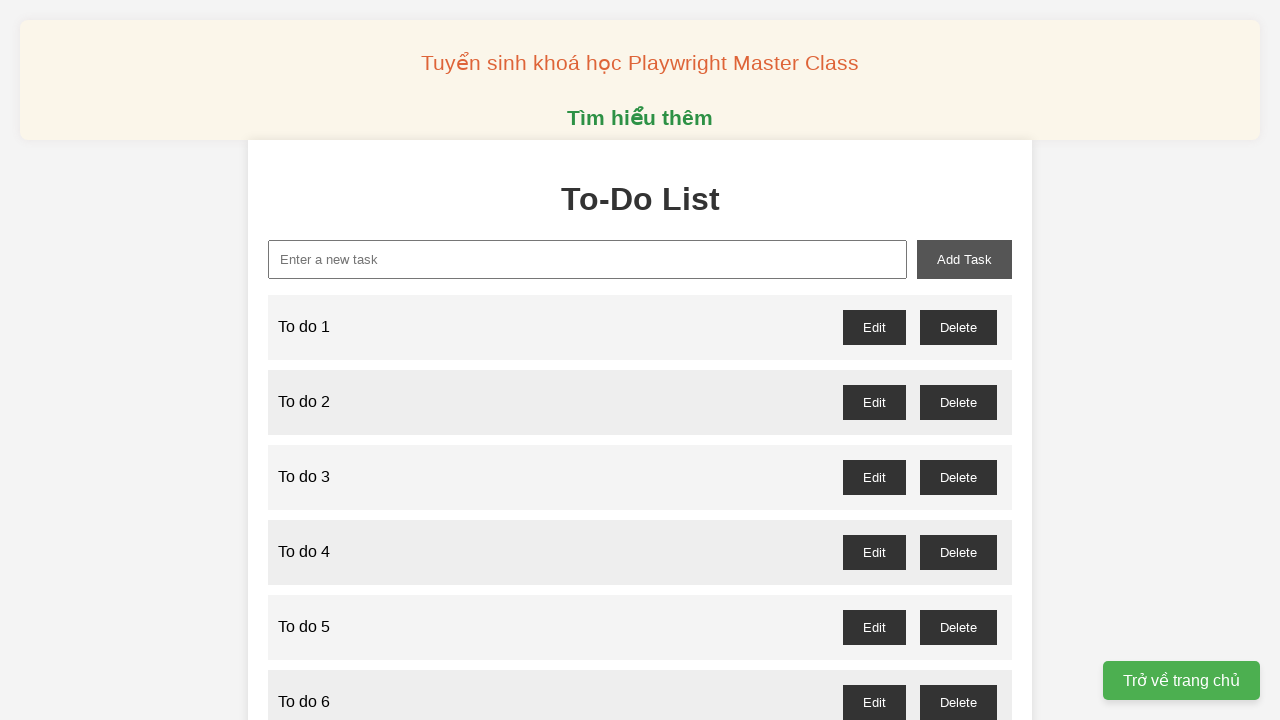

Filled new task input with 'To do 30' on xpath=//input[@id='new-task']
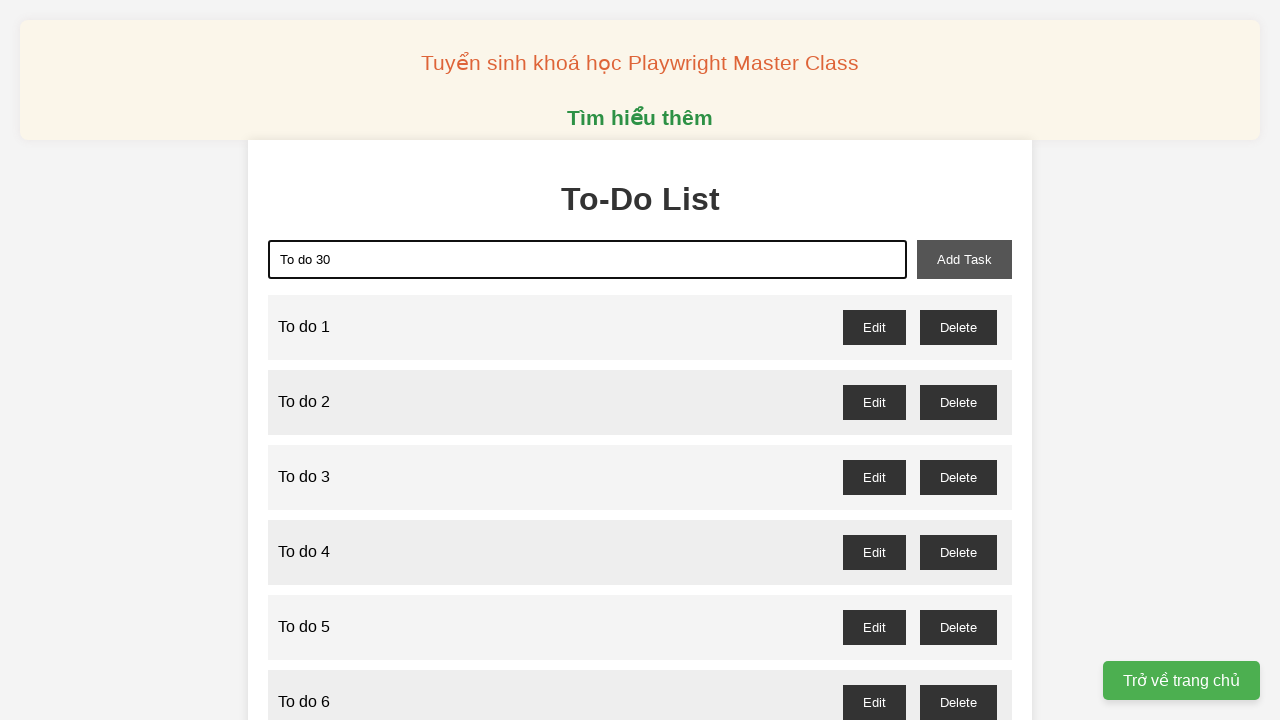

Clicked add task button to add 'To do 30' at (964, 259) on xpath=//button[@id='add-task']
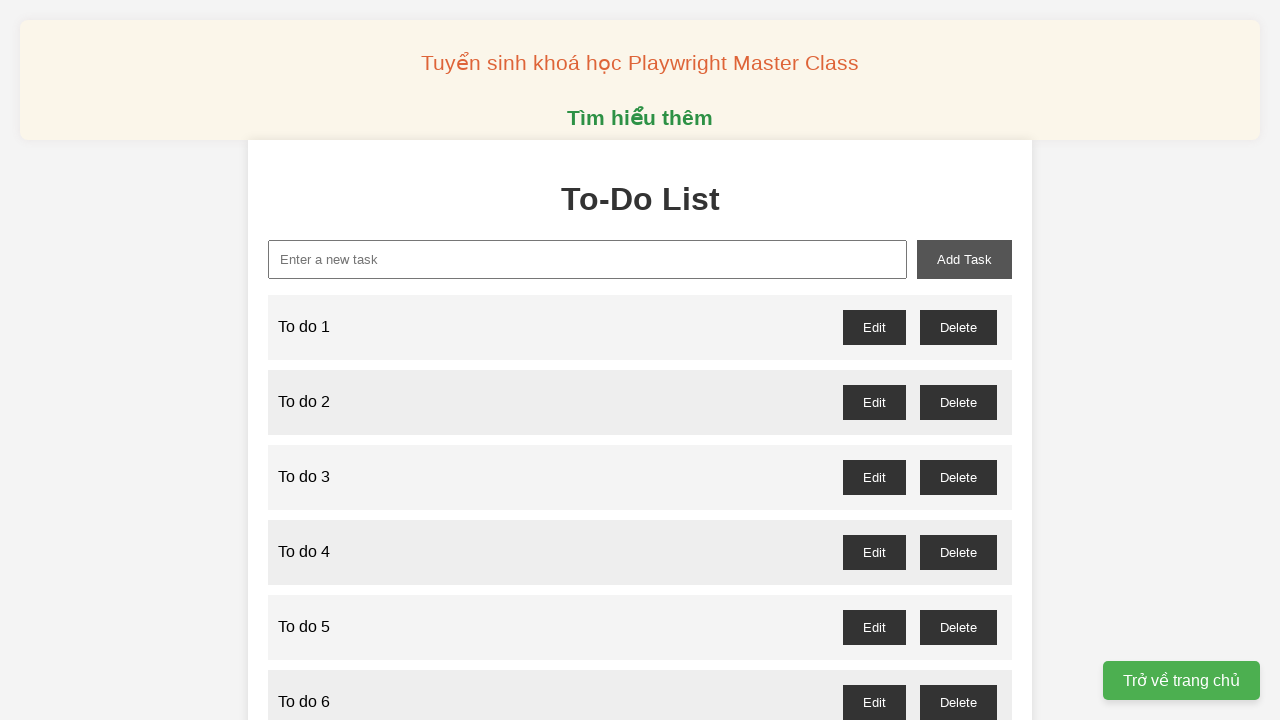

Filled new task input with 'To do 31' on xpath=//input[@id='new-task']
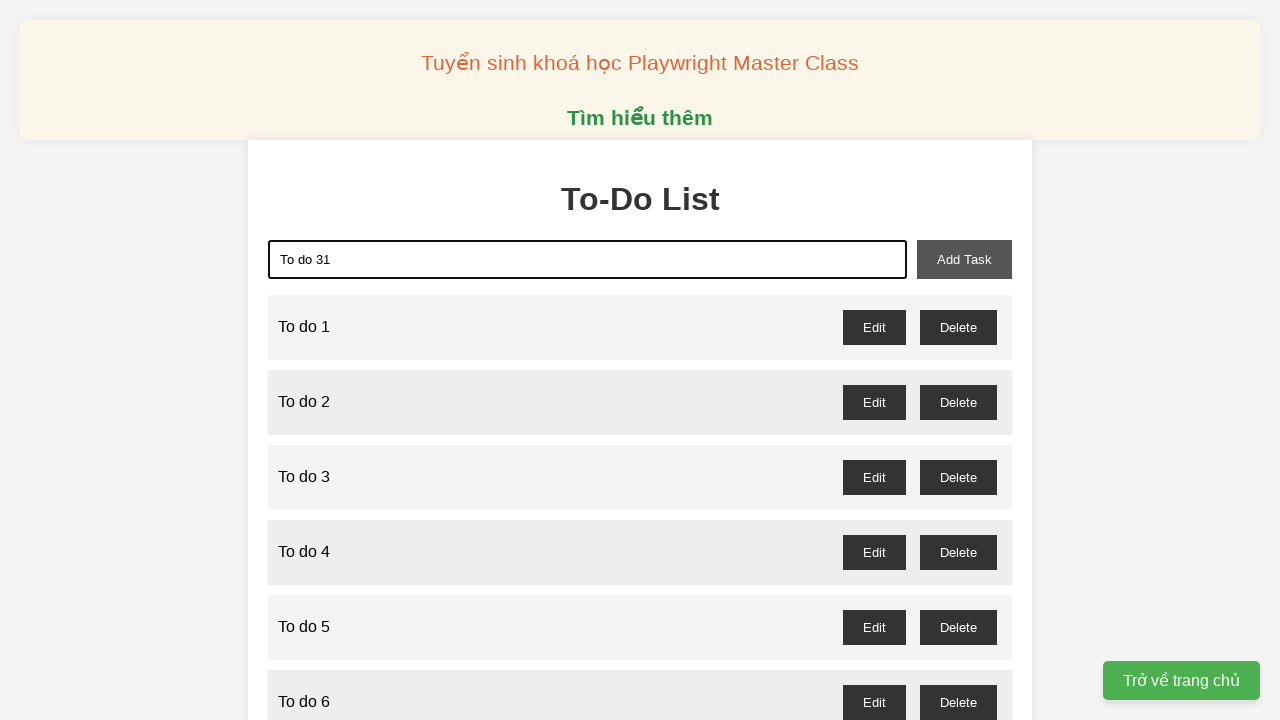

Clicked add task button to add 'To do 31' at (964, 259) on xpath=//button[@id='add-task']
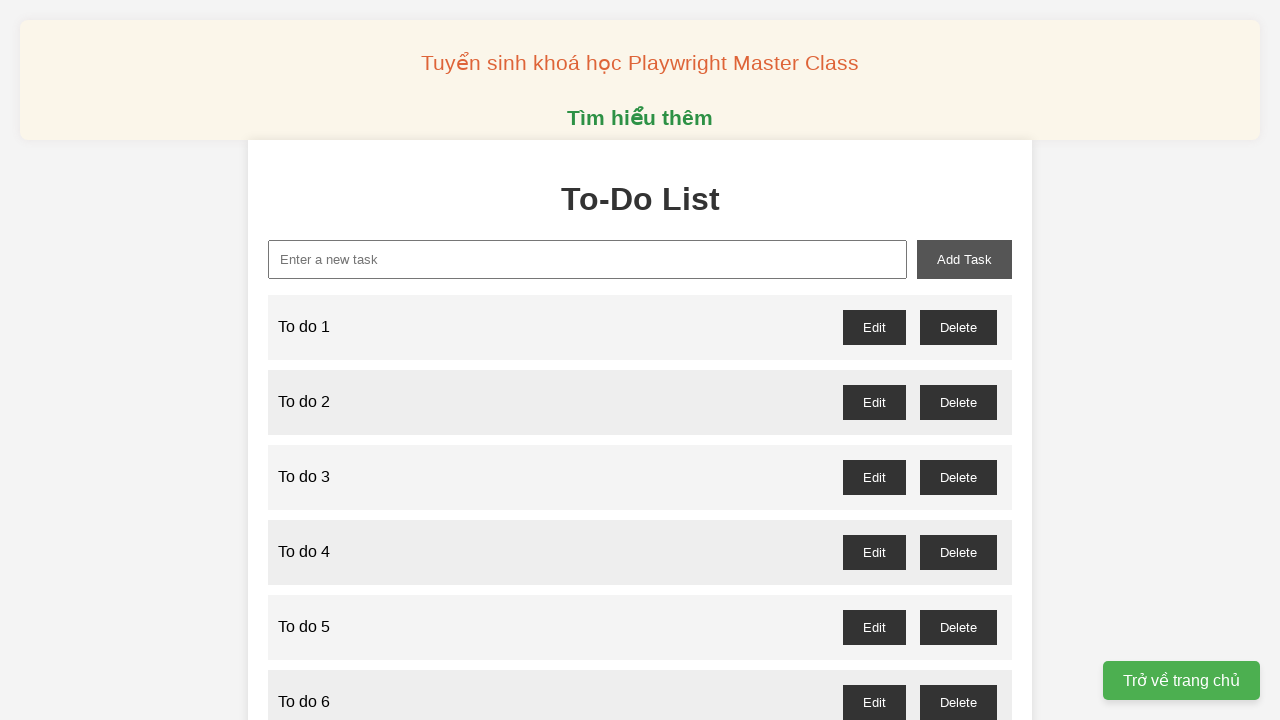

Filled new task input with 'To do 32' on xpath=//input[@id='new-task']
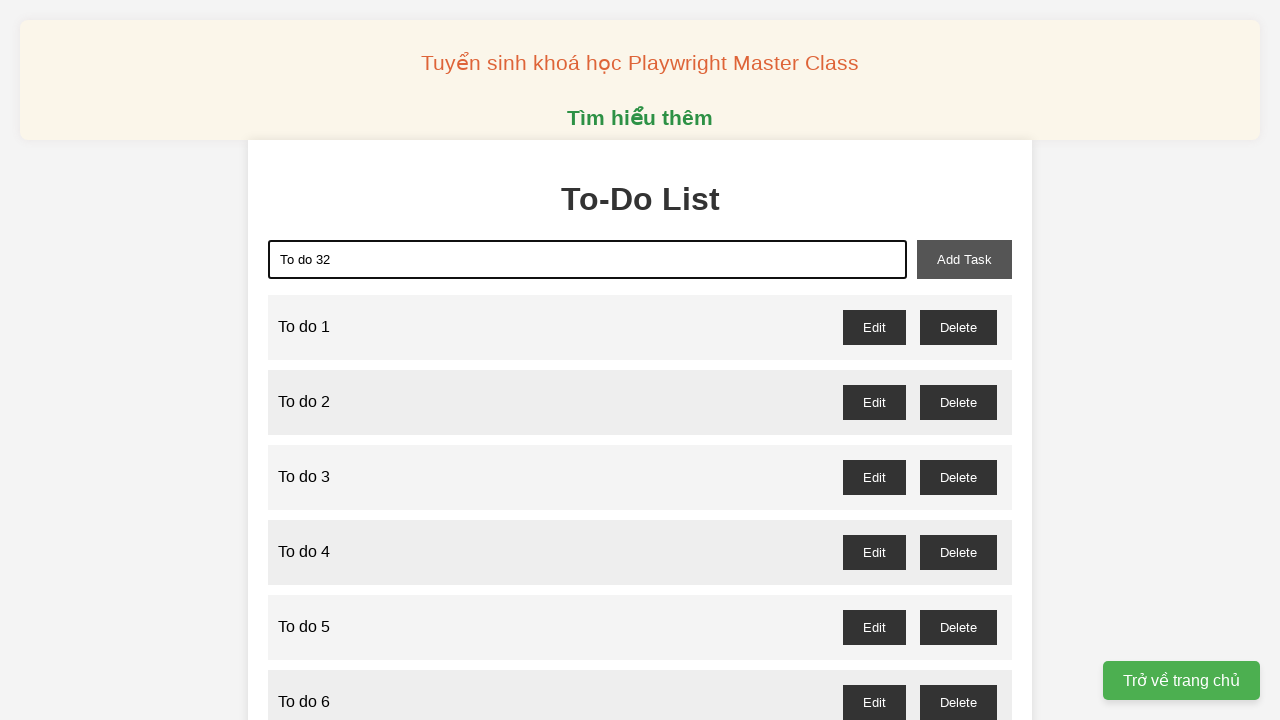

Clicked add task button to add 'To do 32' at (964, 259) on xpath=//button[@id='add-task']
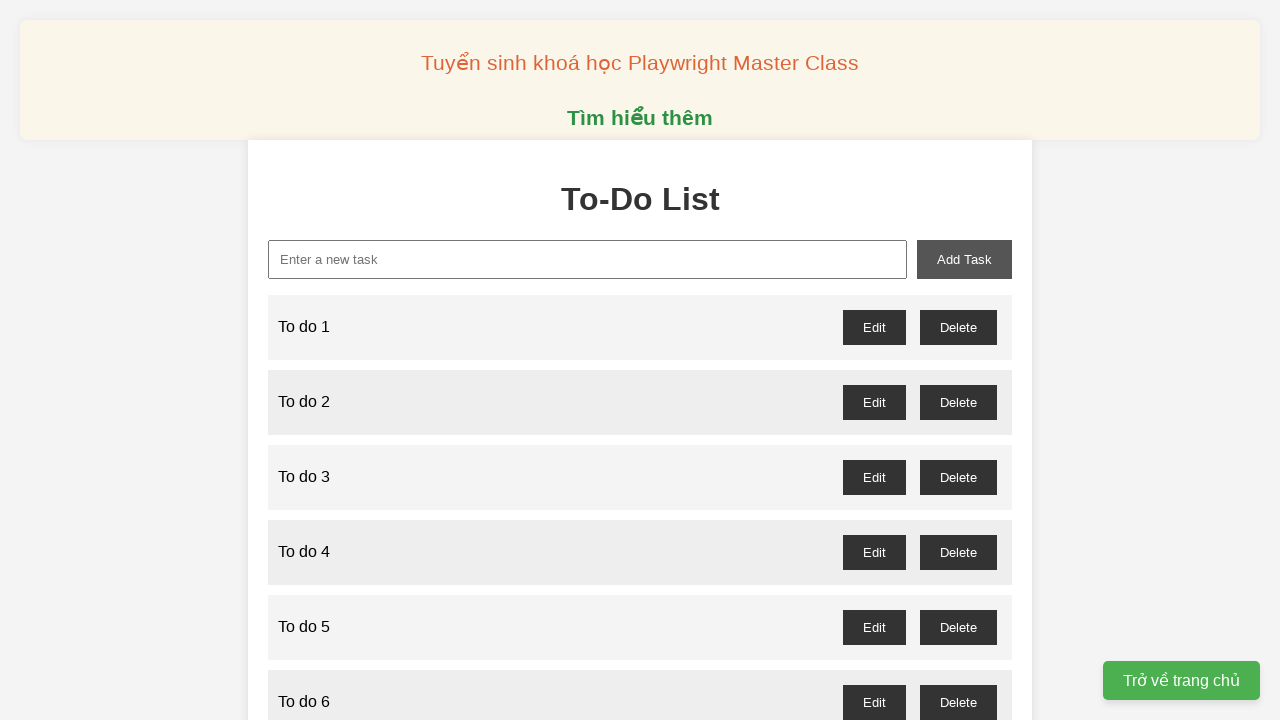

Filled new task input with 'To do 33' on xpath=//input[@id='new-task']
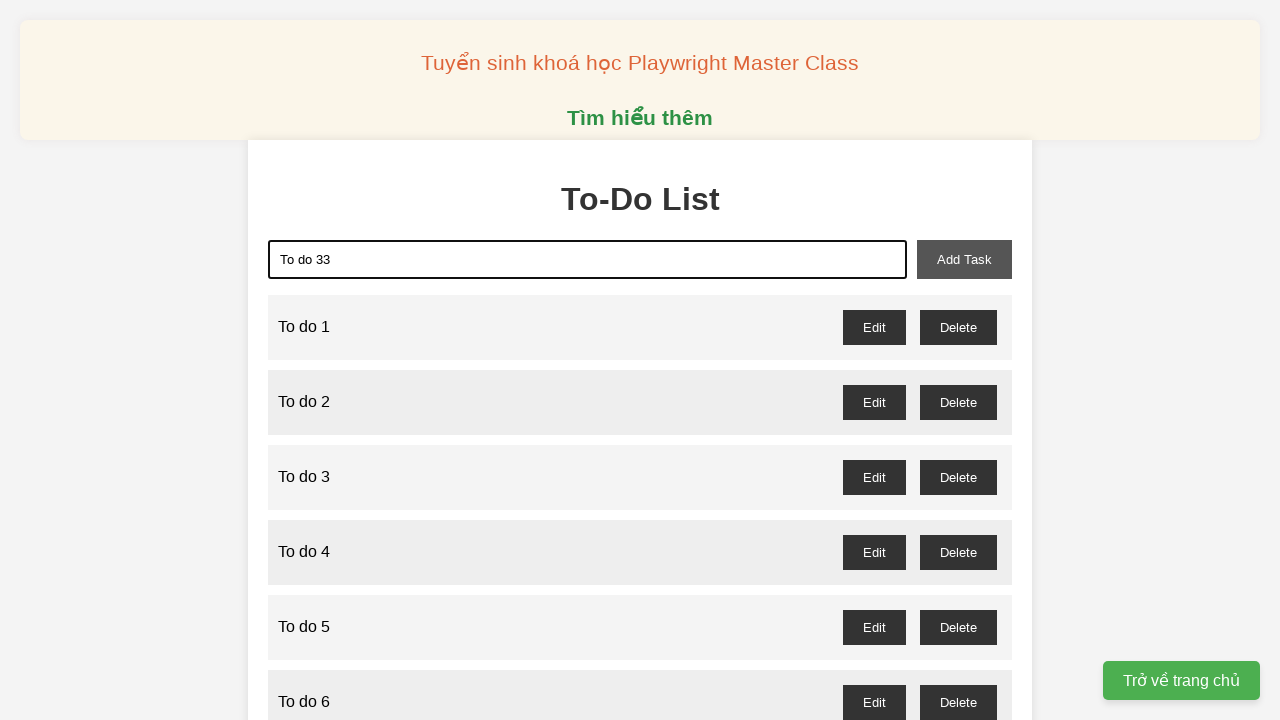

Clicked add task button to add 'To do 33' at (964, 259) on xpath=//button[@id='add-task']
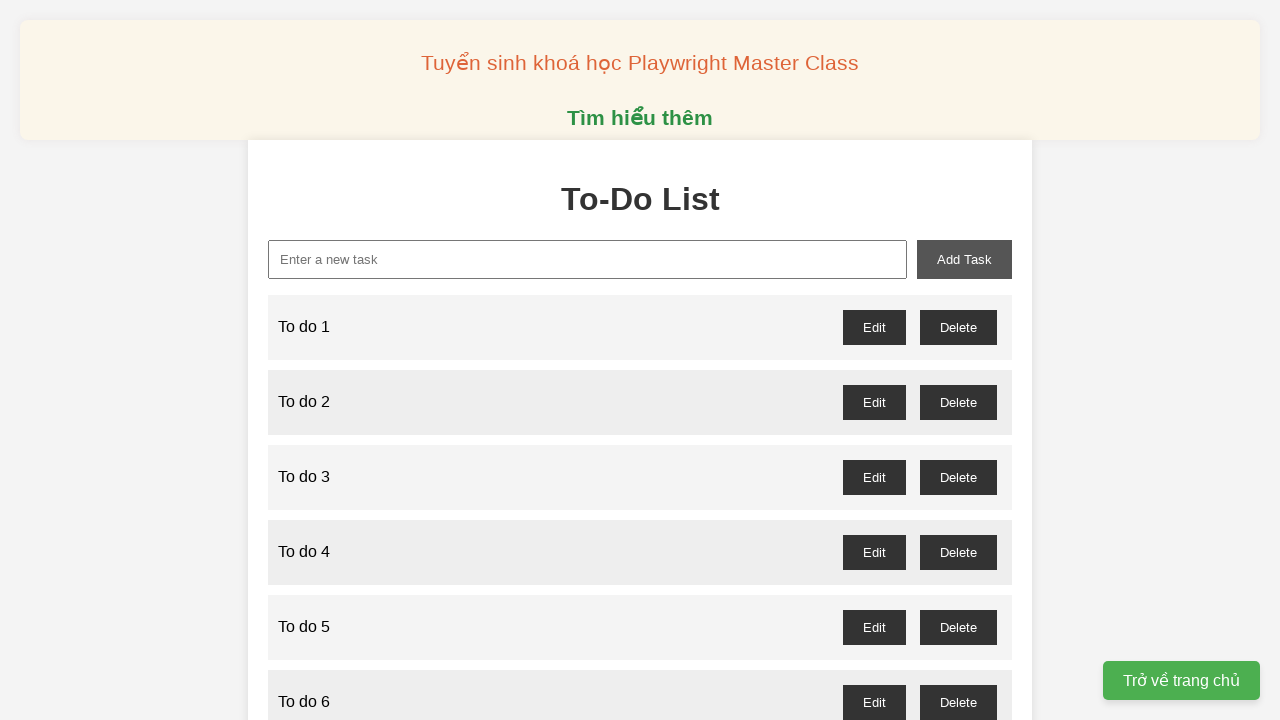

Filled new task input with 'To do 34' on xpath=//input[@id='new-task']
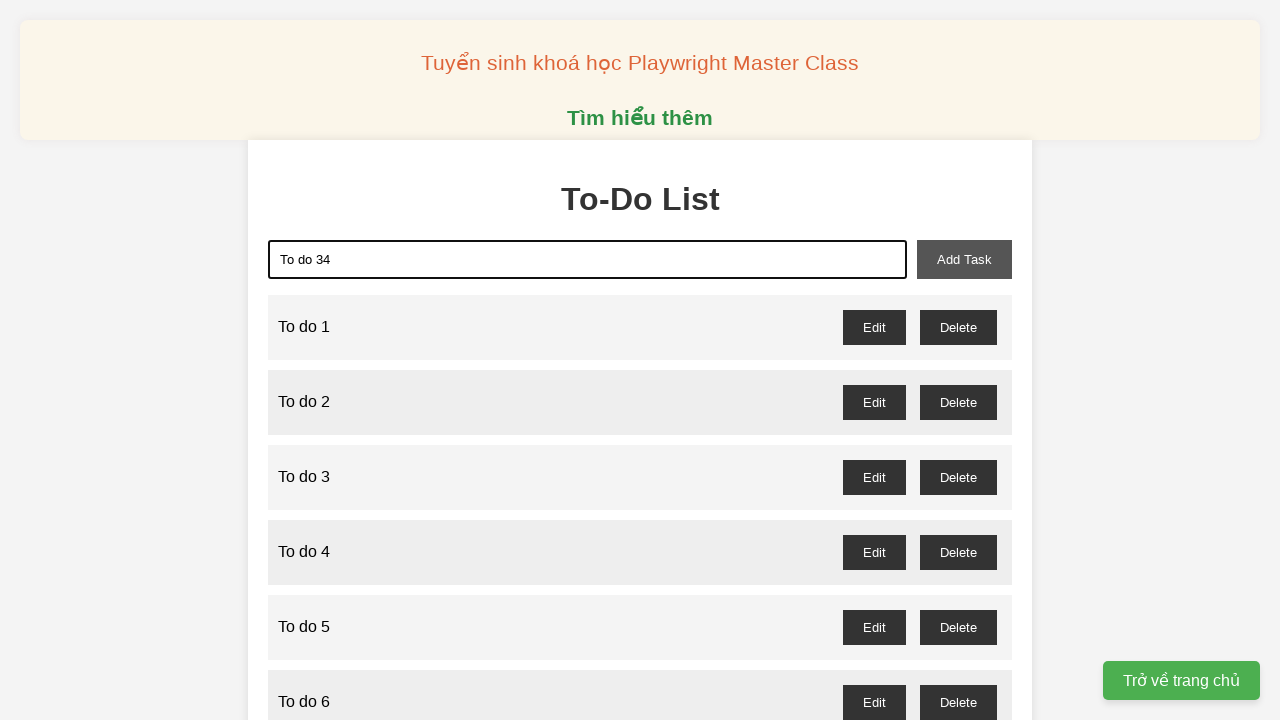

Clicked add task button to add 'To do 34' at (964, 259) on xpath=//button[@id='add-task']
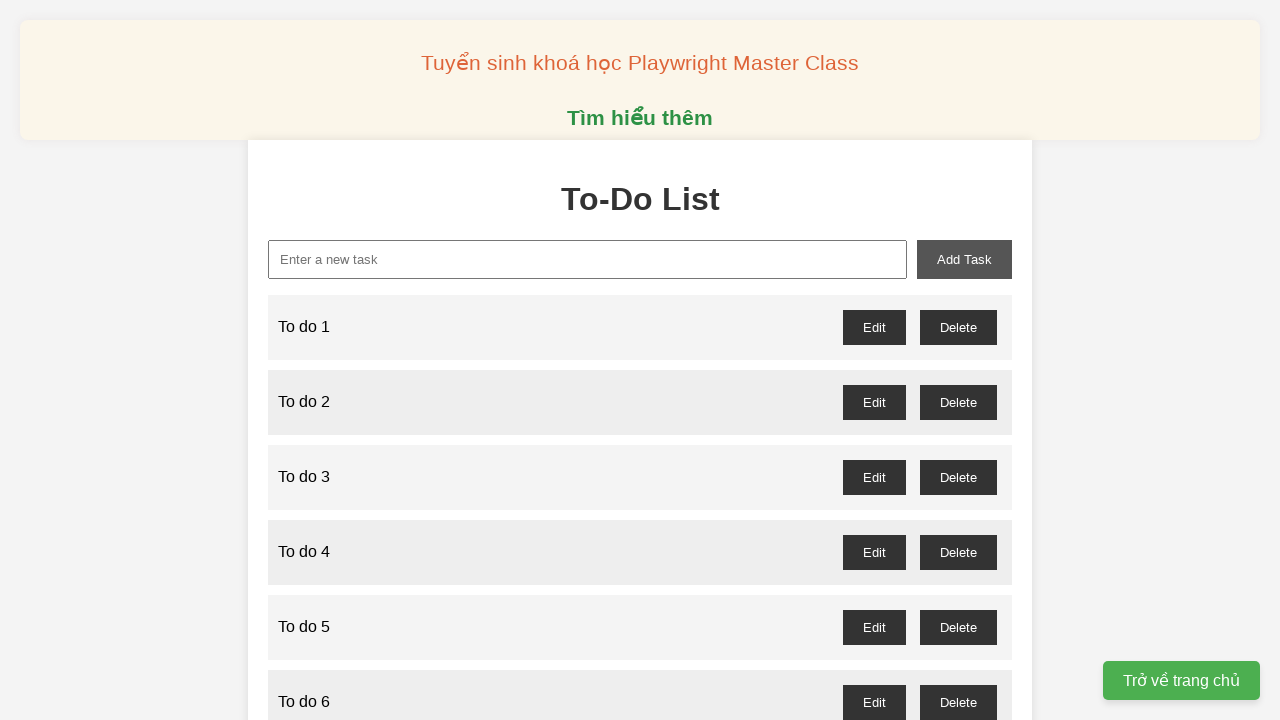

Filled new task input with 'To do 35' on xpath=//input[@id='new-task']
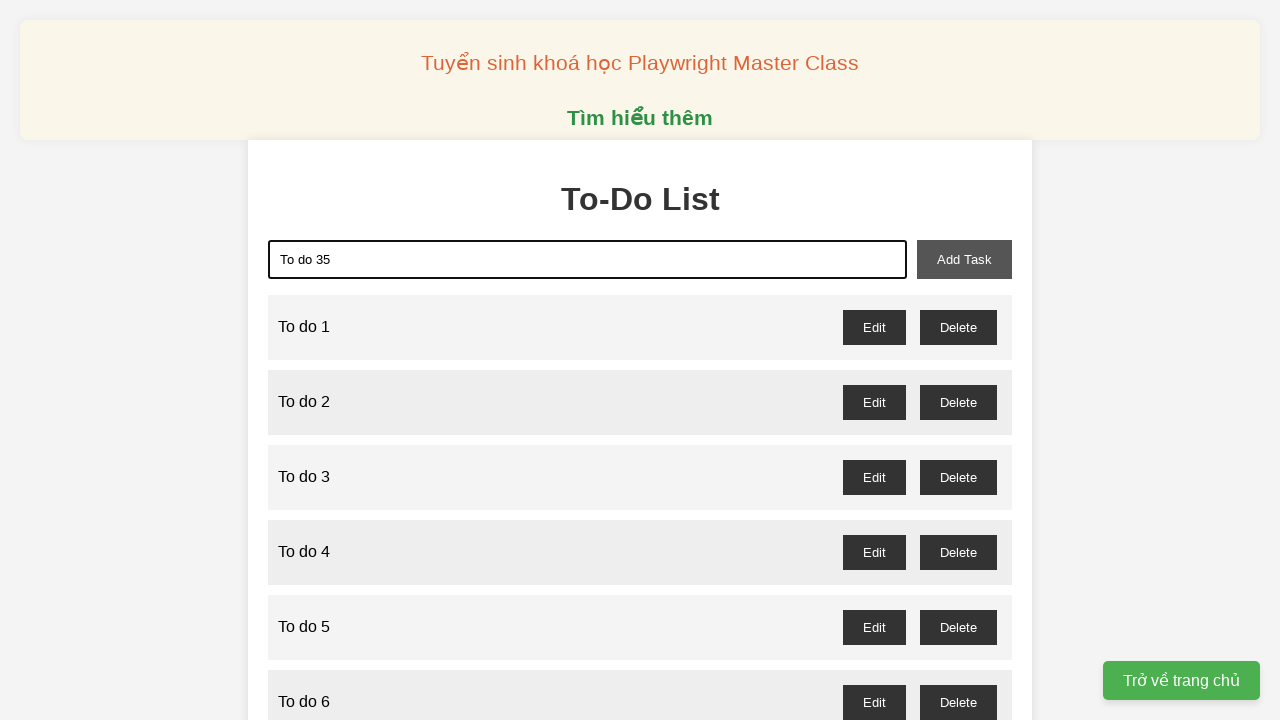

Clicked add task button to add 'To do 35' at (964, 259) on xpath=//button[@id='add-task']
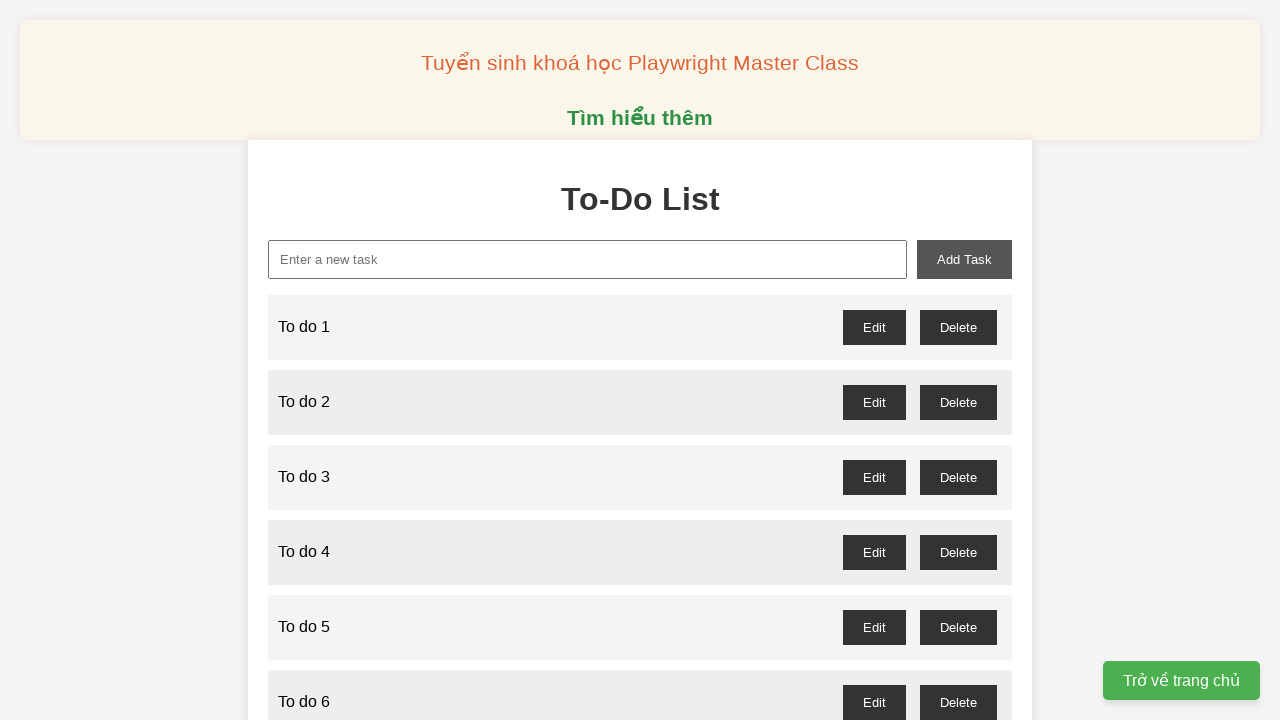

Filled new task input with 'To do 36' on xpath=//input[@id='new-task']
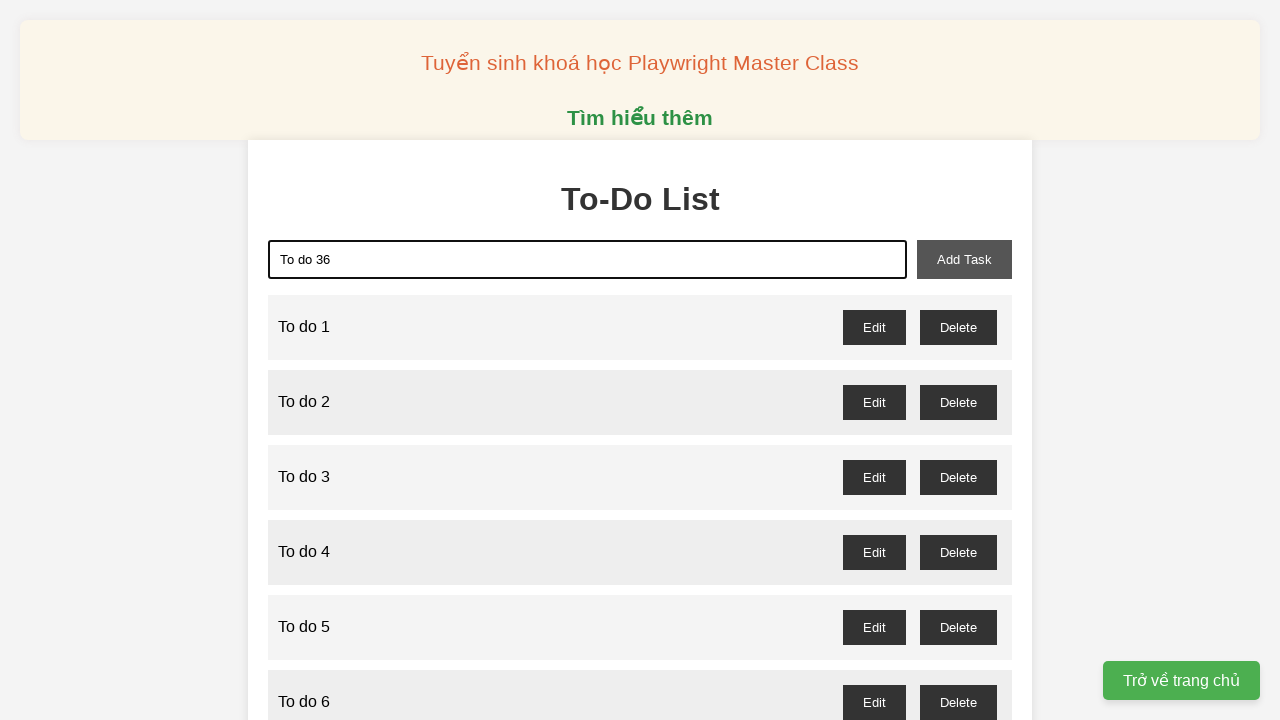

Clicked add task button to add 'To do 36' at (964, 259) on xpath=//button[@id='add-task']
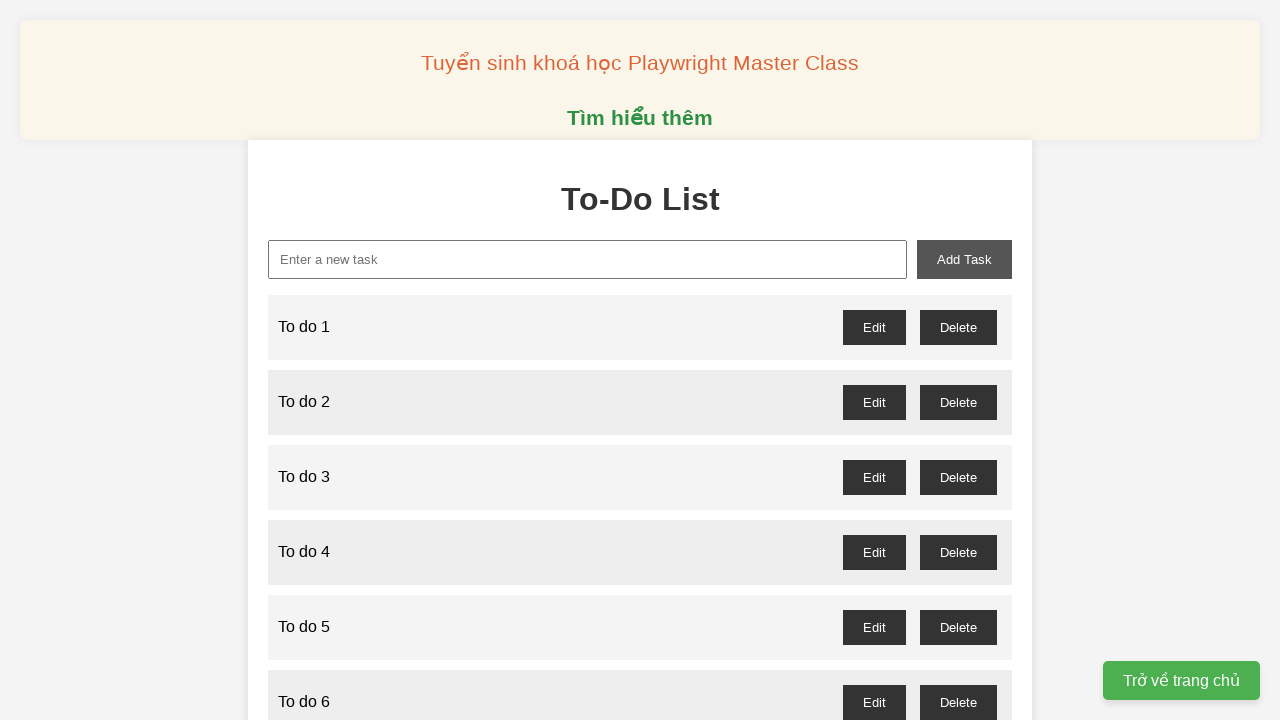

Filled new task input with 'To do 37' on xpath=//input[@id='new-task']
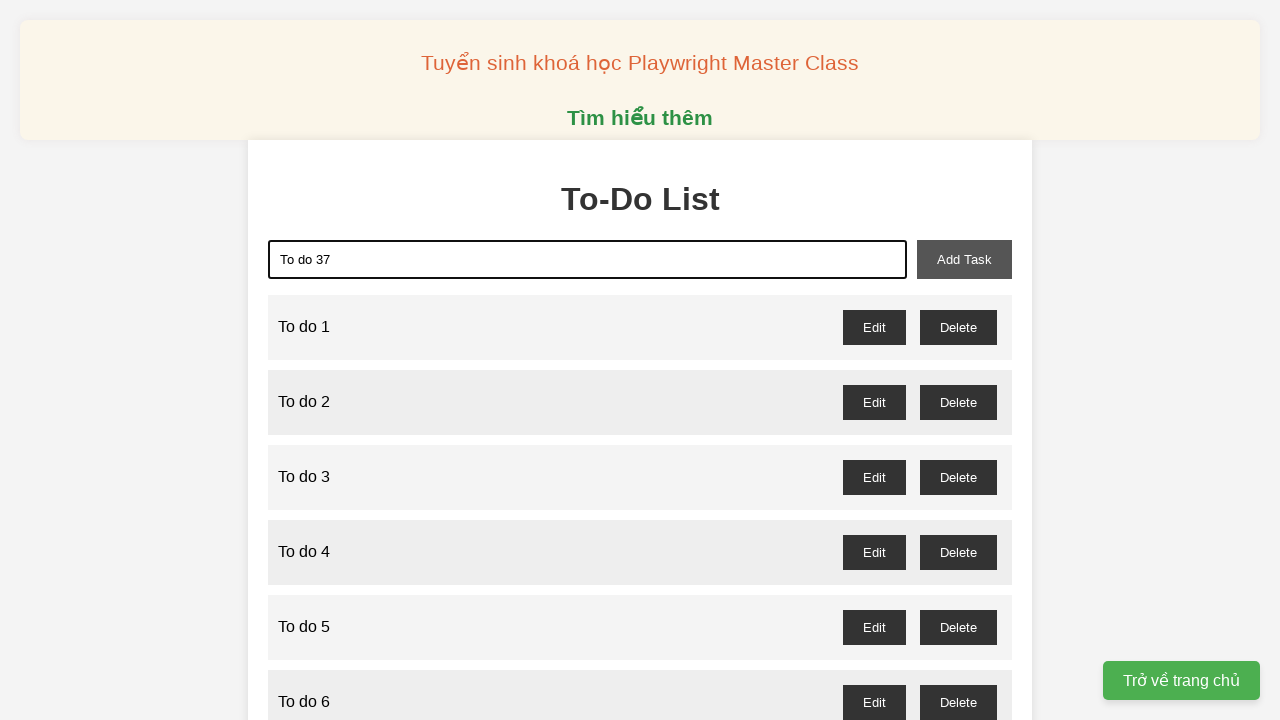

Clicked add task button to add 'To do 37' at (964, 259) on xpath=//button[@id='add-task']
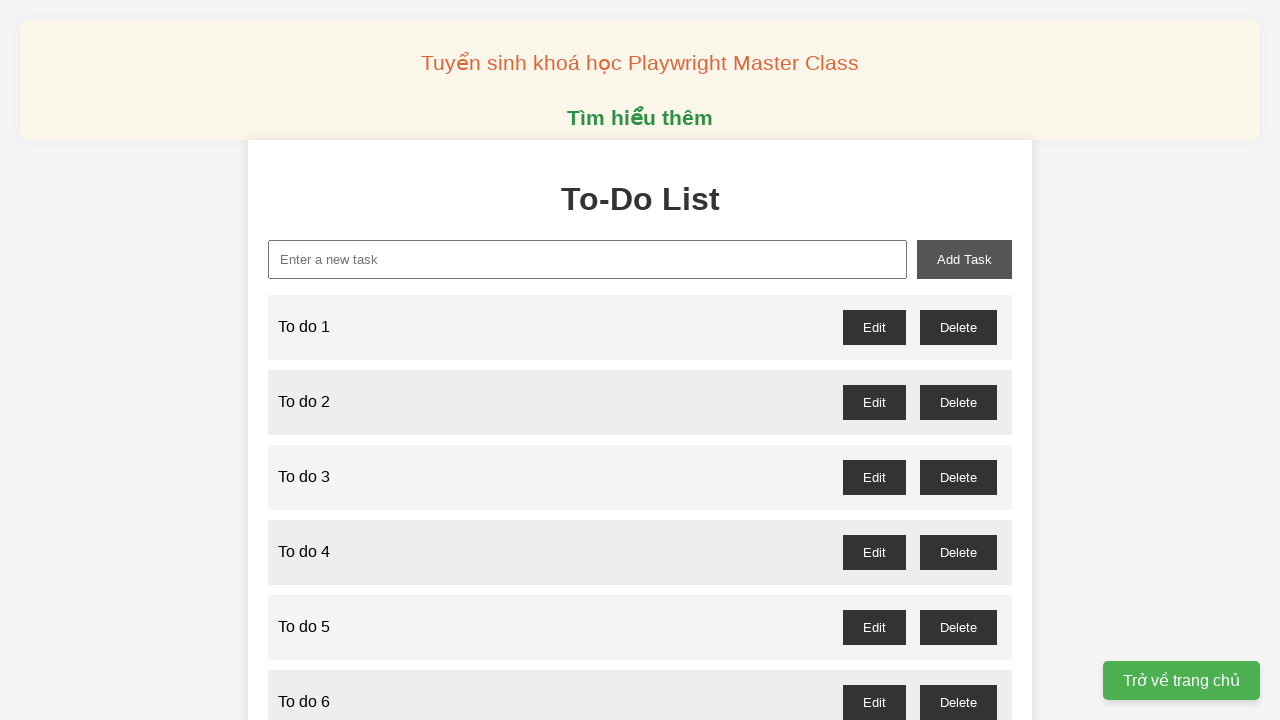

Filled new task input with 'To do 38' on xpath=//input[@id='new-task']
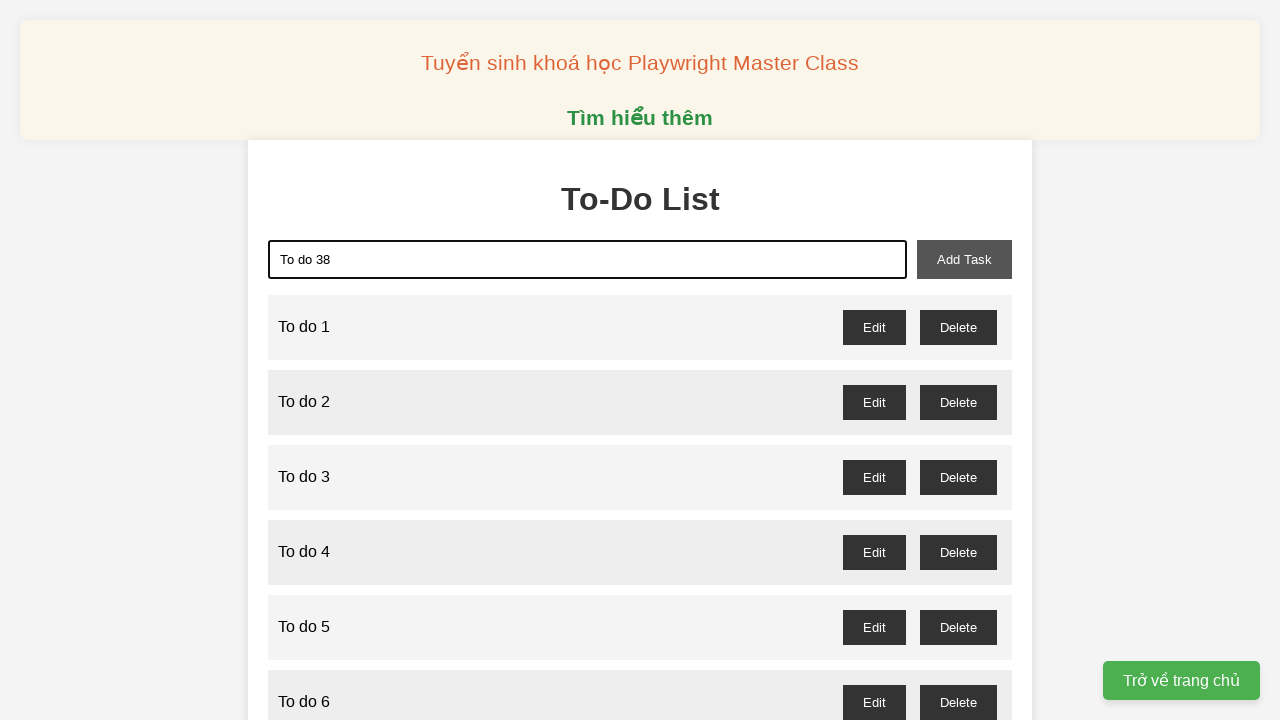

Clicked add task button to add 'To do 38' at (964, 259) on xpath=//button[@id='add-task']
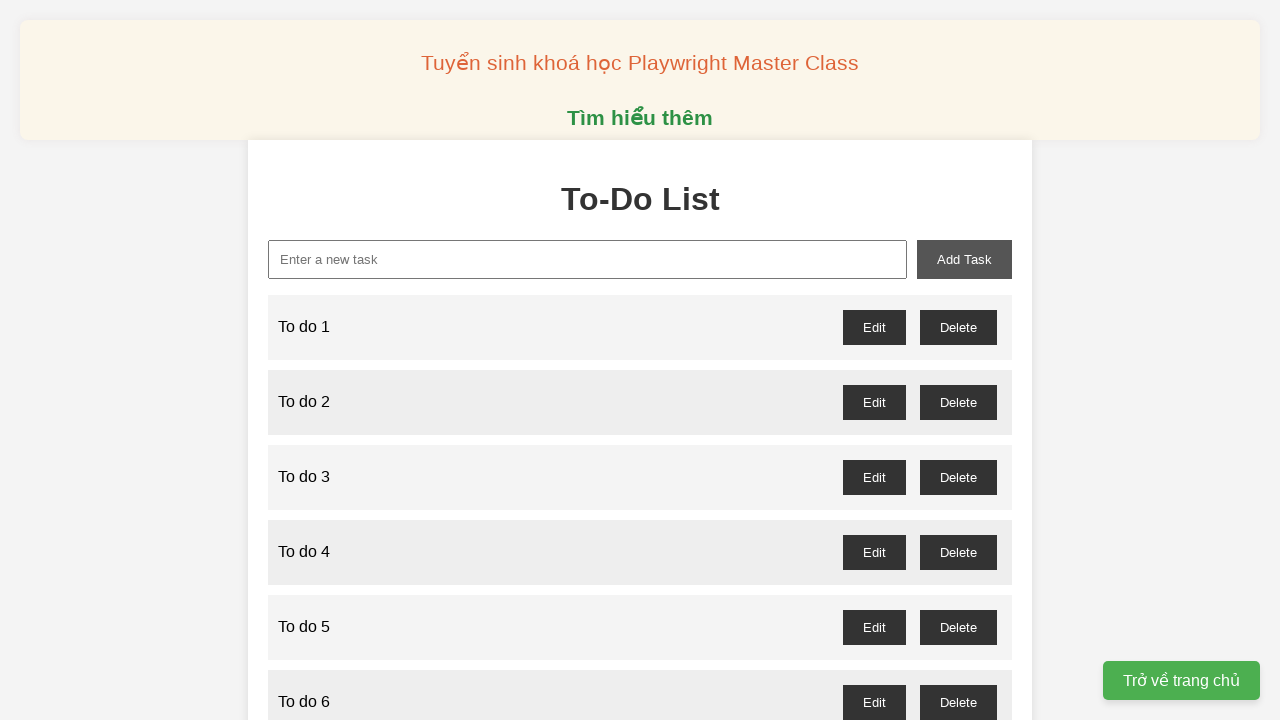

Filled new task input with 'To do 39' on xpath=//input[@id='new-task']
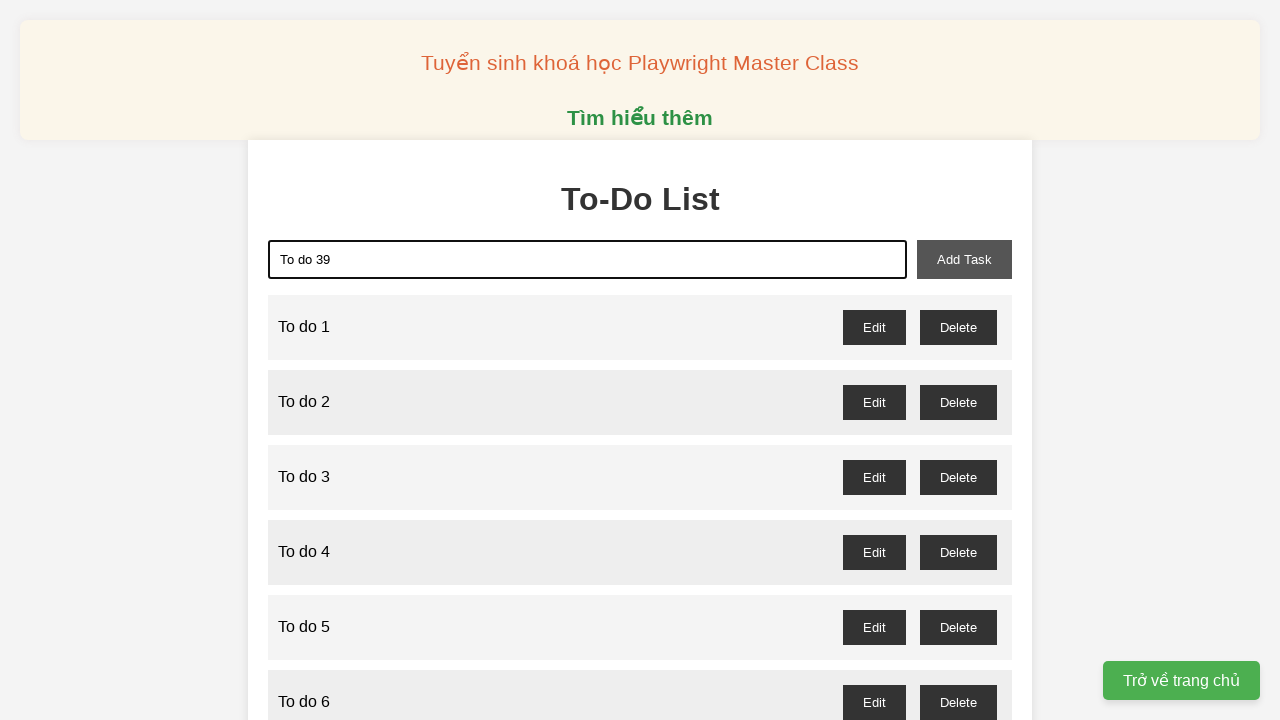

Clicked add task button to add 'To do 39' at (964, 259) on xpath=//button[@id='add-task']
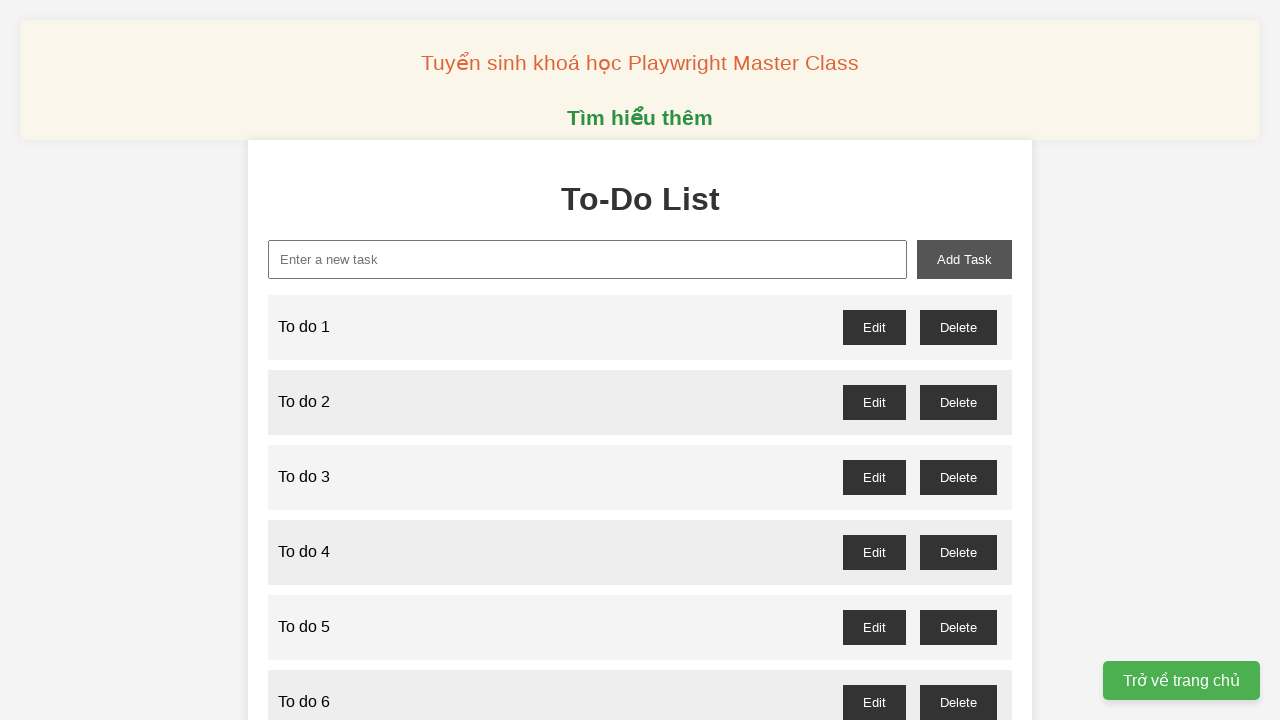

Filled new task input with 'To do 40' on xpath=//input[@id='new-task']
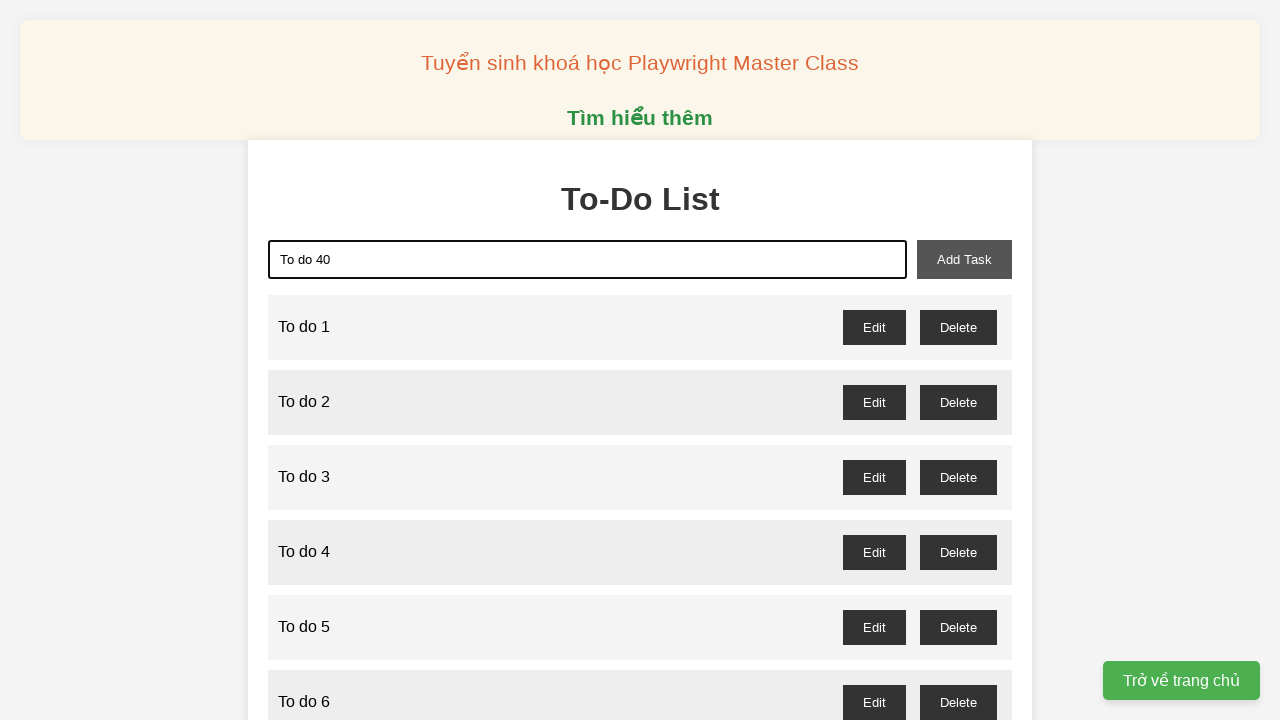

Clicked add task button to add 'To do 40' at (964, 259) on xpath=//button[@id='add-task']
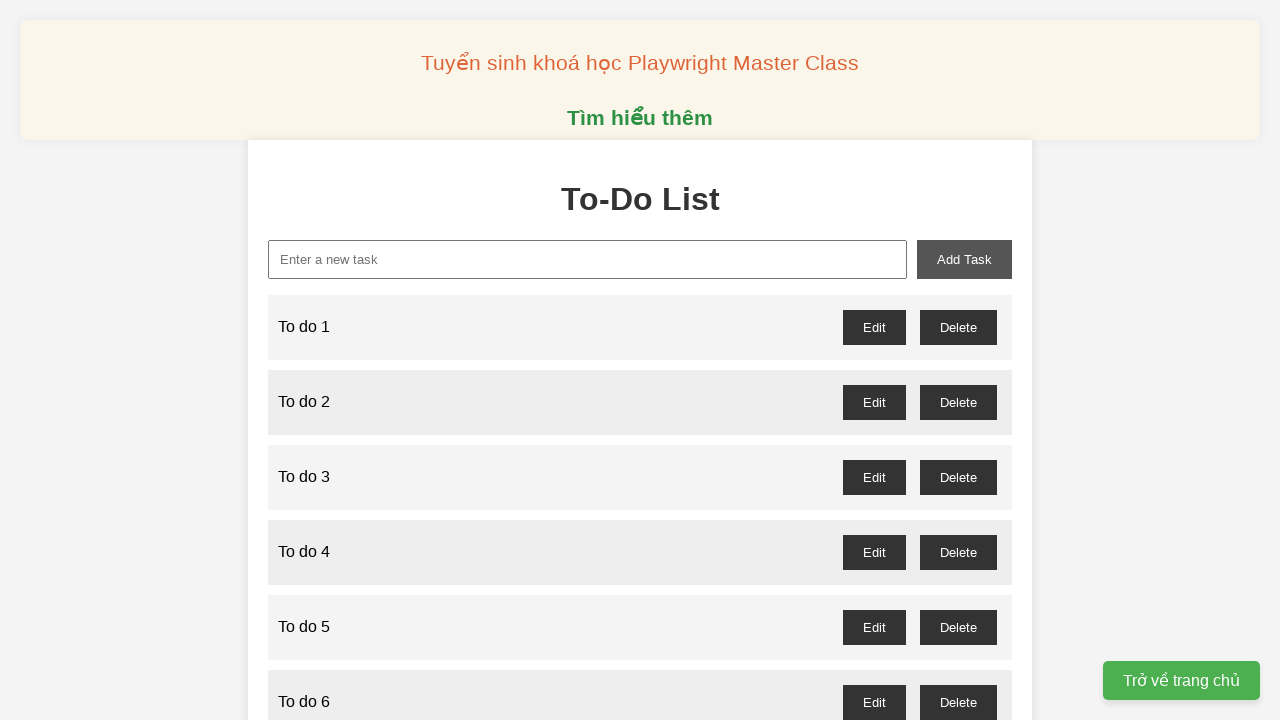

Filled new task input with 'To do 41' on xpath=//input[@id='new-task']
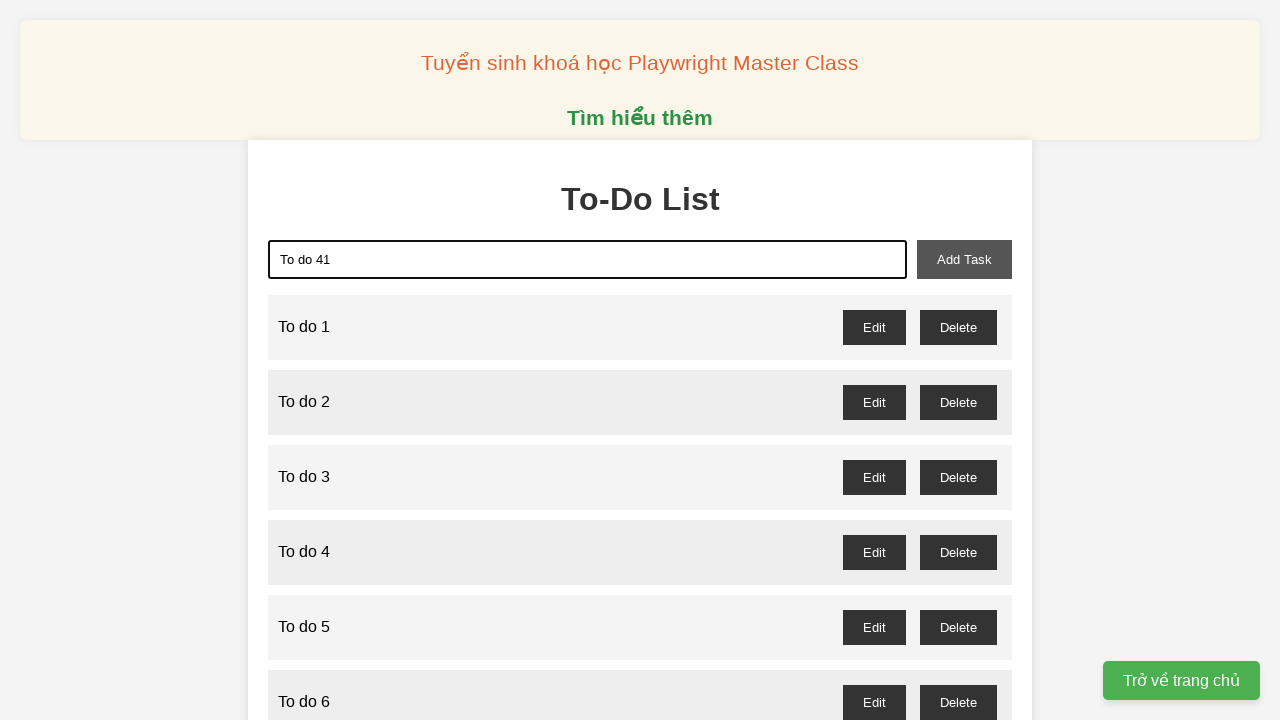

Clicked add task button to add 'To do 41' at (964, 259) on xpath=//button[@id='add-task']
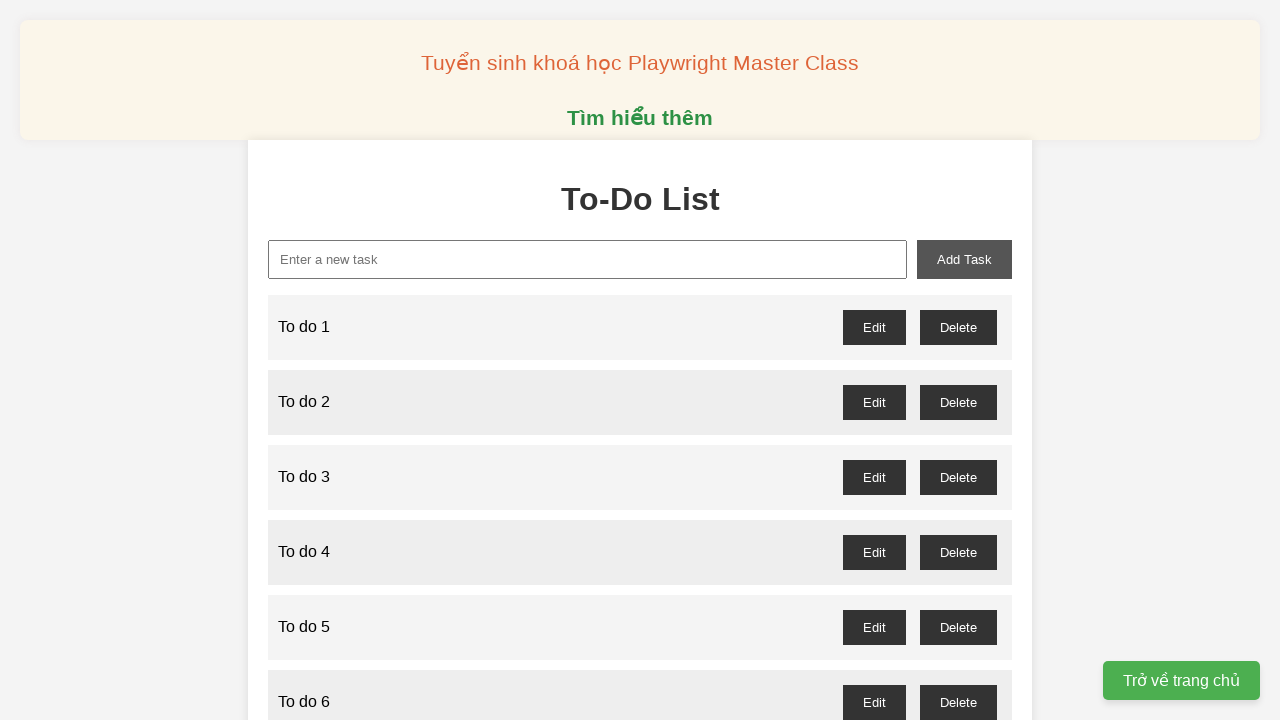

Filled new task input with 'To do 42' on xpath=//input[@id='new-task']
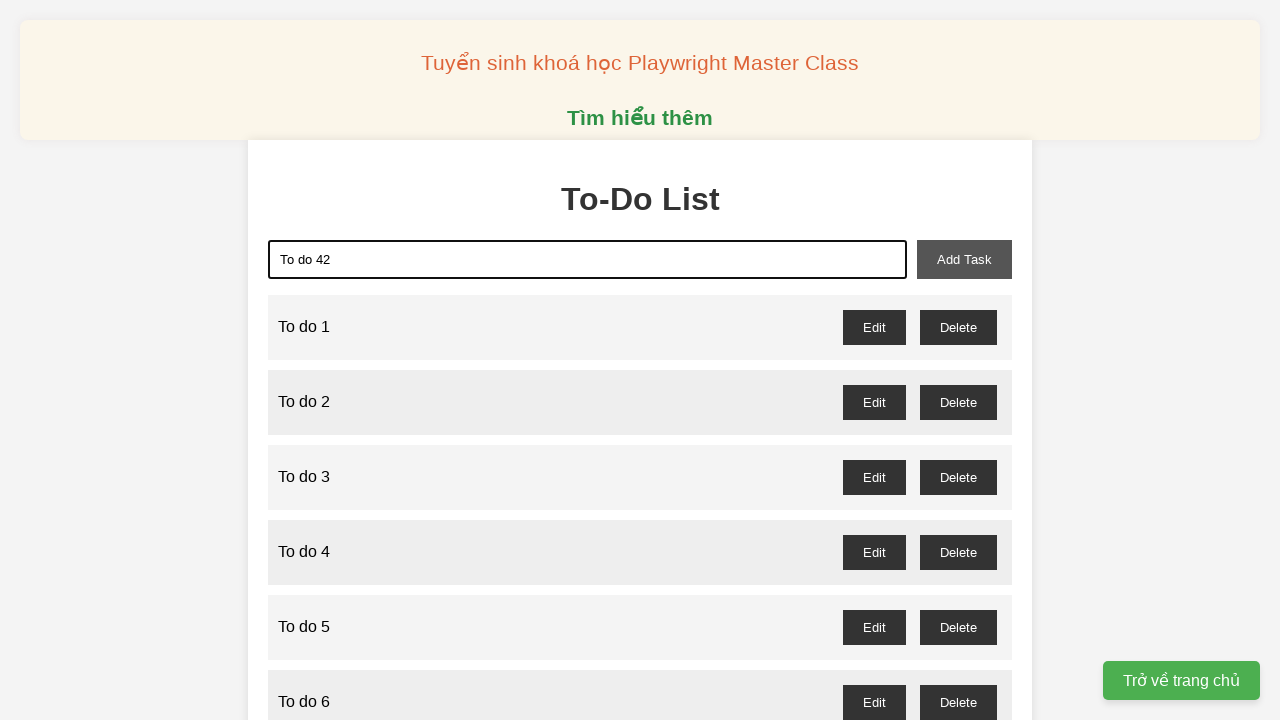

Clicked add task button to add 'To do 42' at (964, 259) on xpath=//button[@id='add-task']
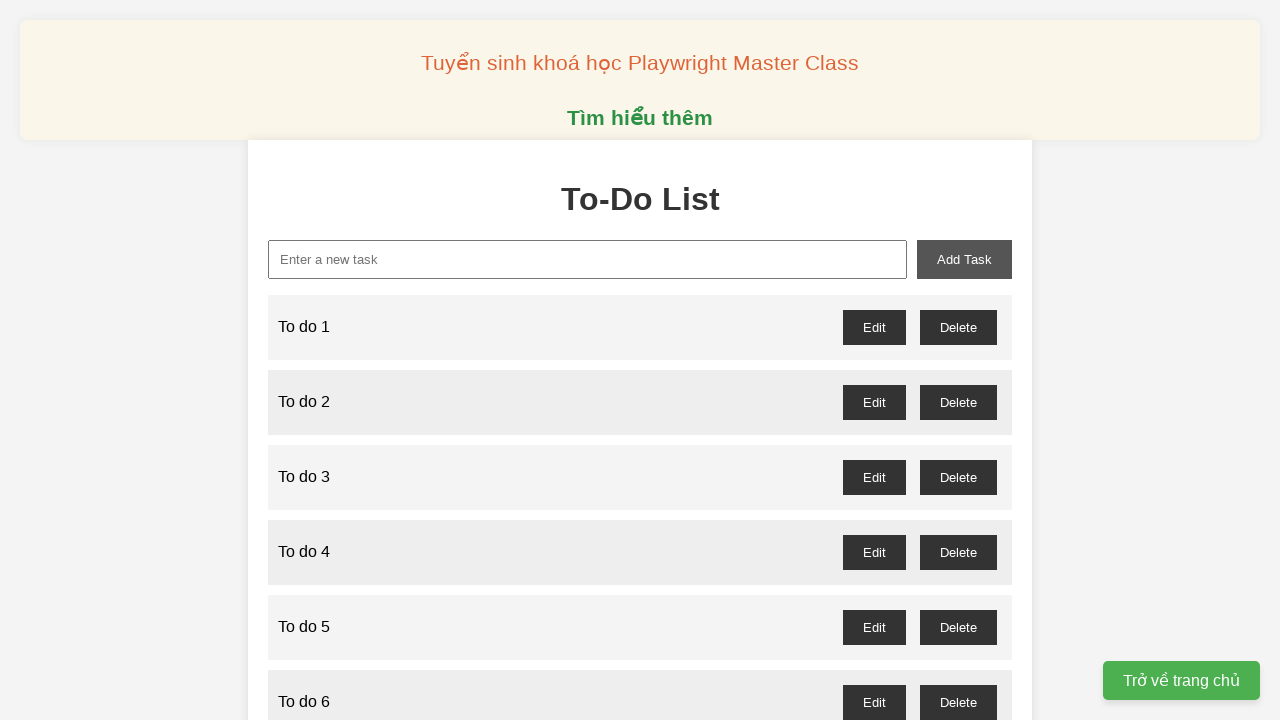

Filled new task input with 'To do 43' on xpath=//input[@id='new-task']
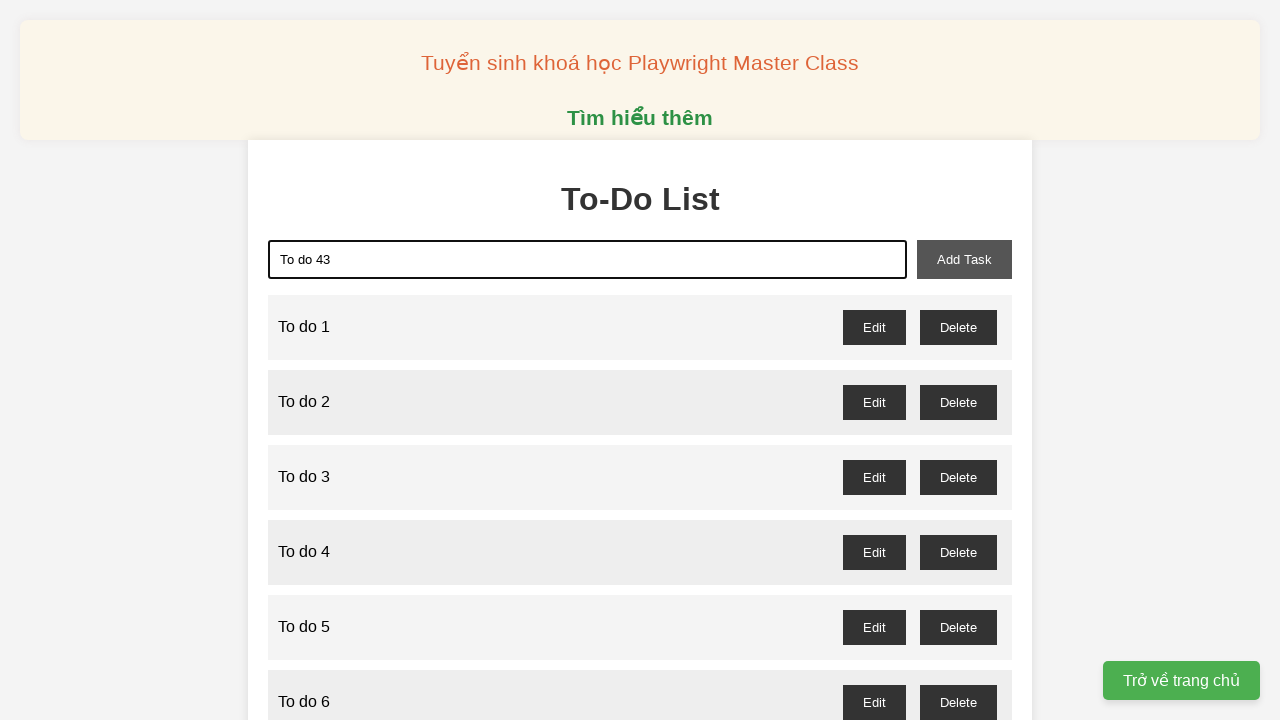

Clicked add task button to add 'To do 43' at (964, 259) on xpath=//button[@id='add-task']
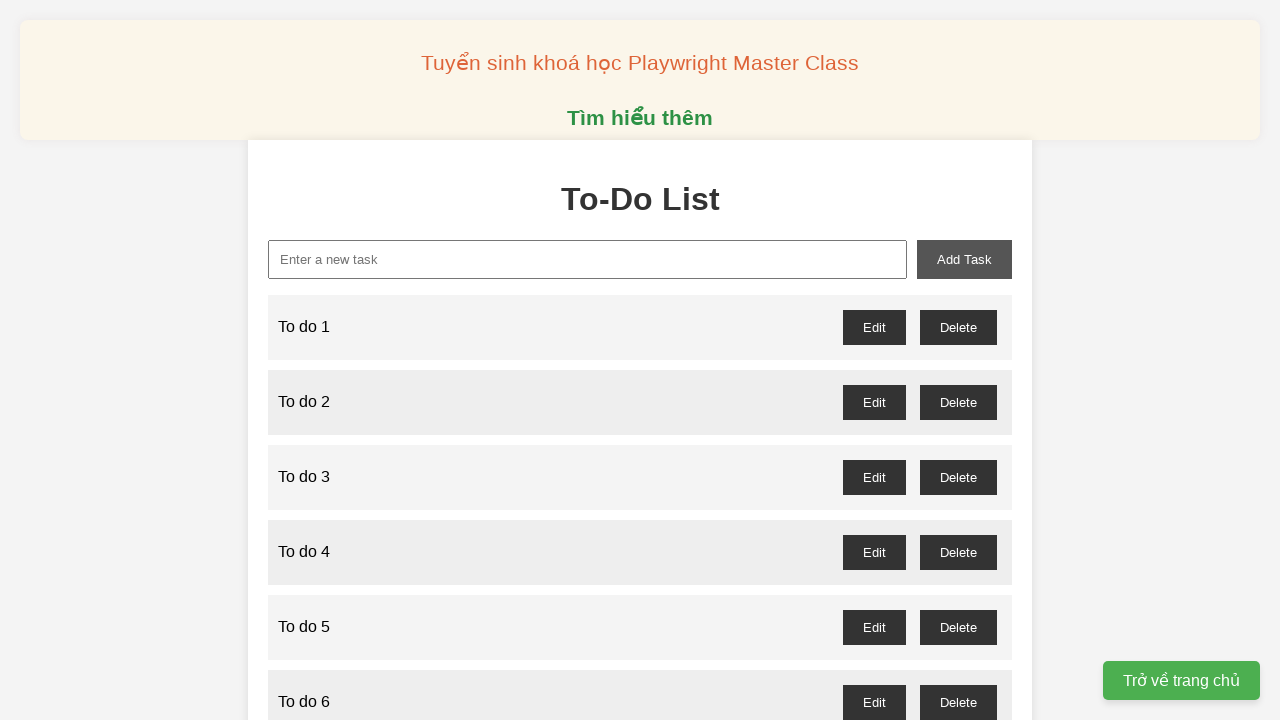

Filled new task input with 'To do 44' on xpath=//input[@id='new-task']
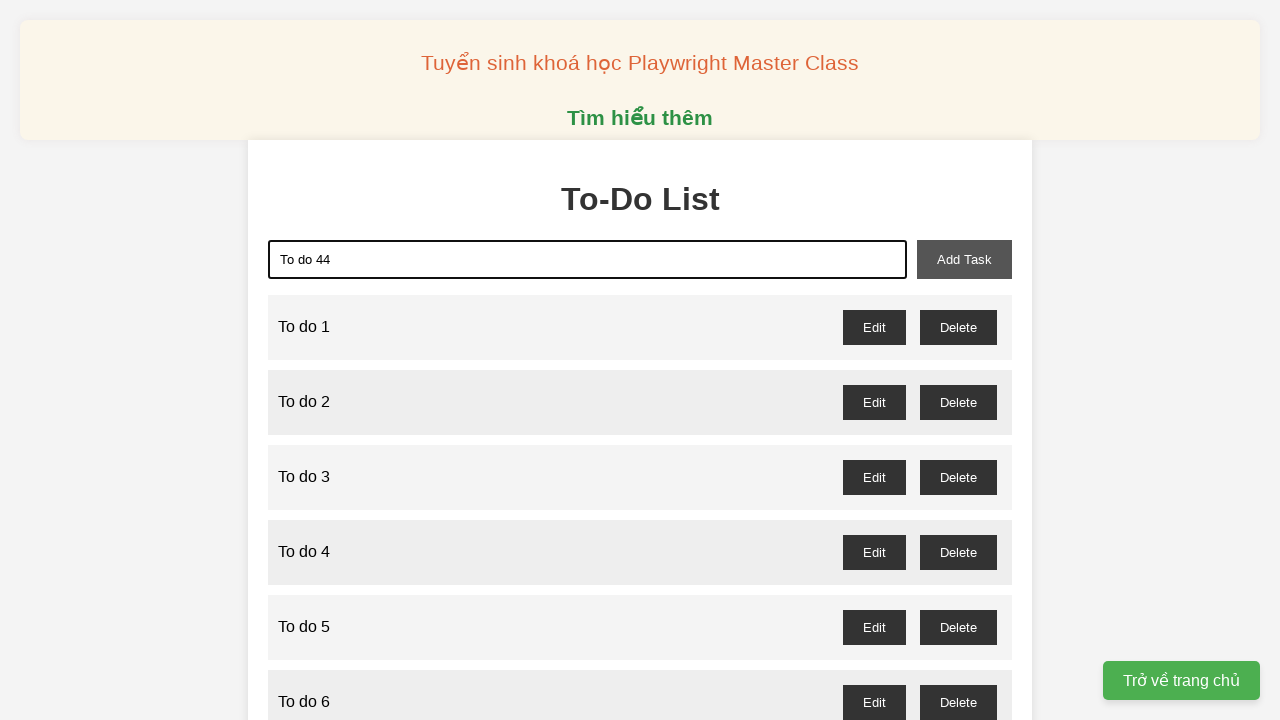

Clicked add task button to add 'To do 44' at (964, 259) on xpath=//button[@id='add-task']
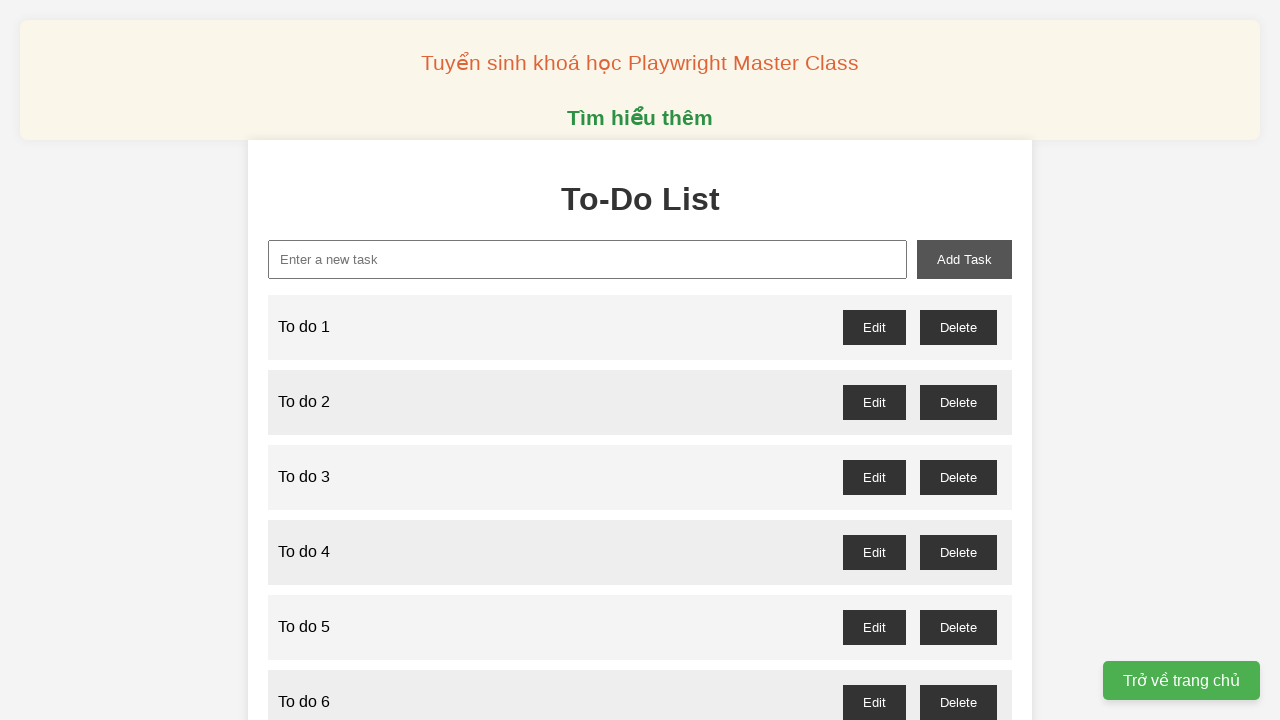

Filled new task input with 'To do 45' on xpath=//input[@id='new-task']
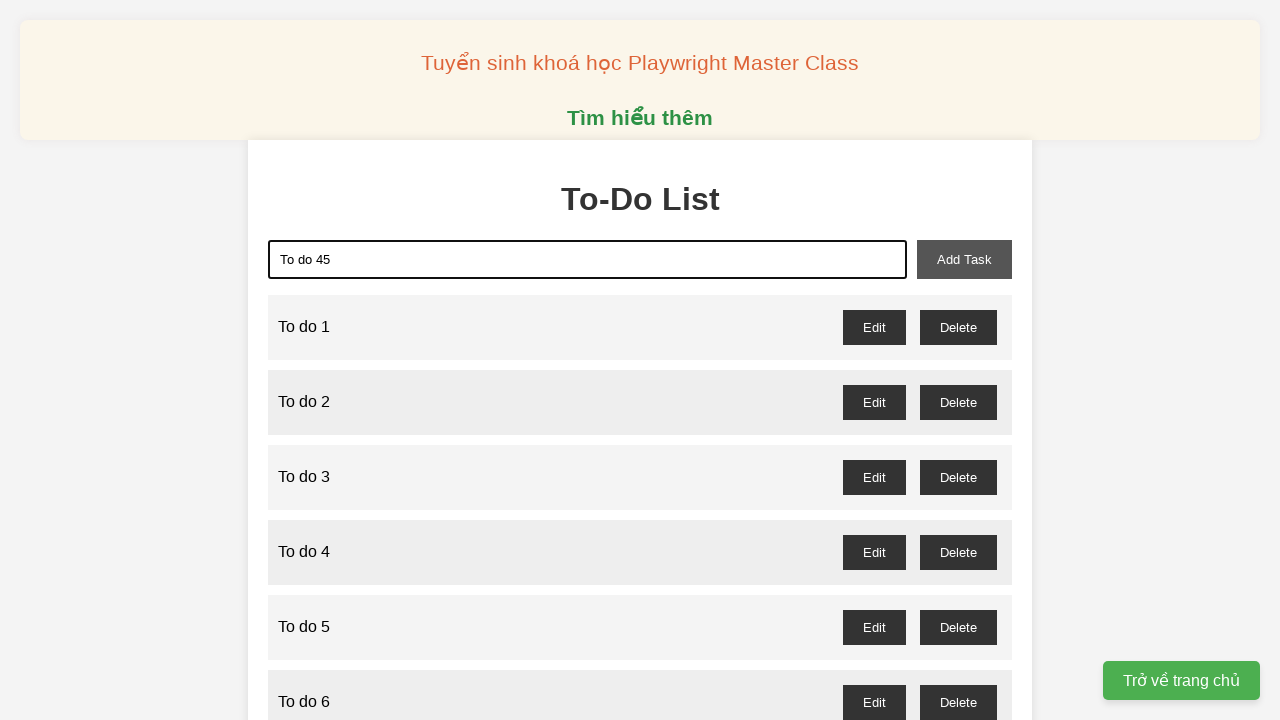

Clicked add task button to add 'To do 45' at (964, 259) on xpath=//button[@id='add-task']
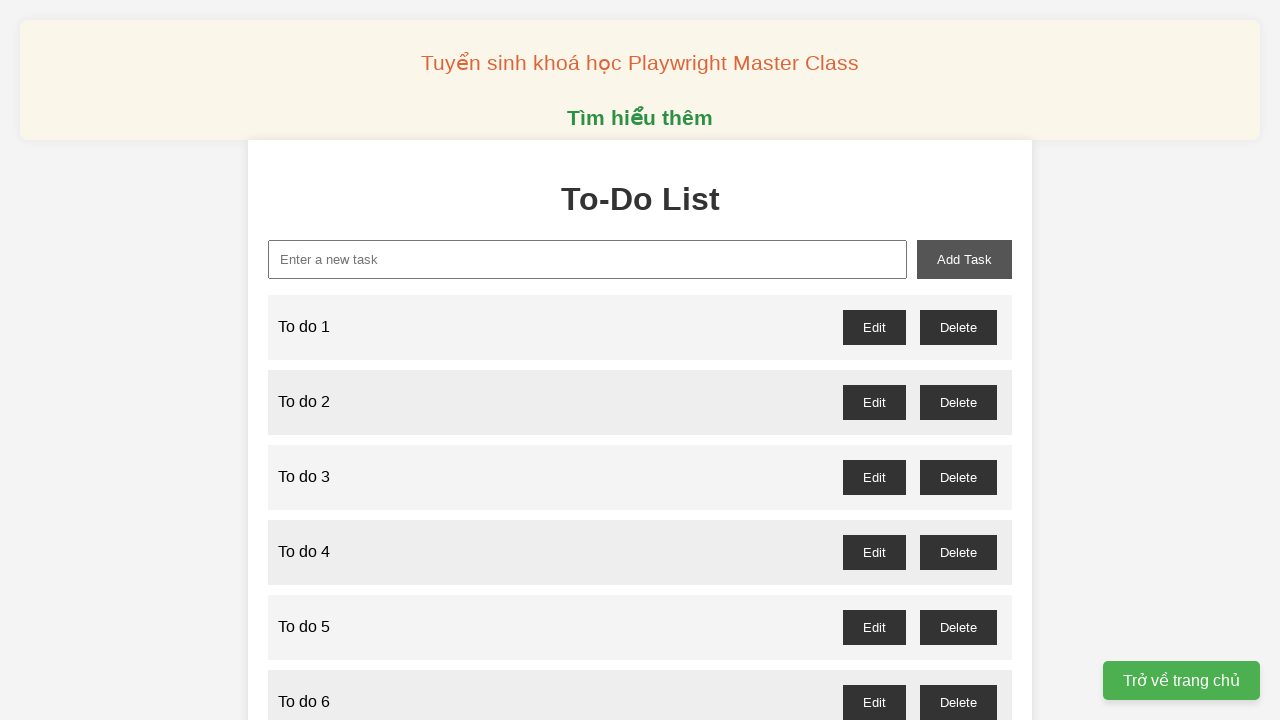

Filled new task input with 'To do 46' on xpath=//input[@id='new-task']
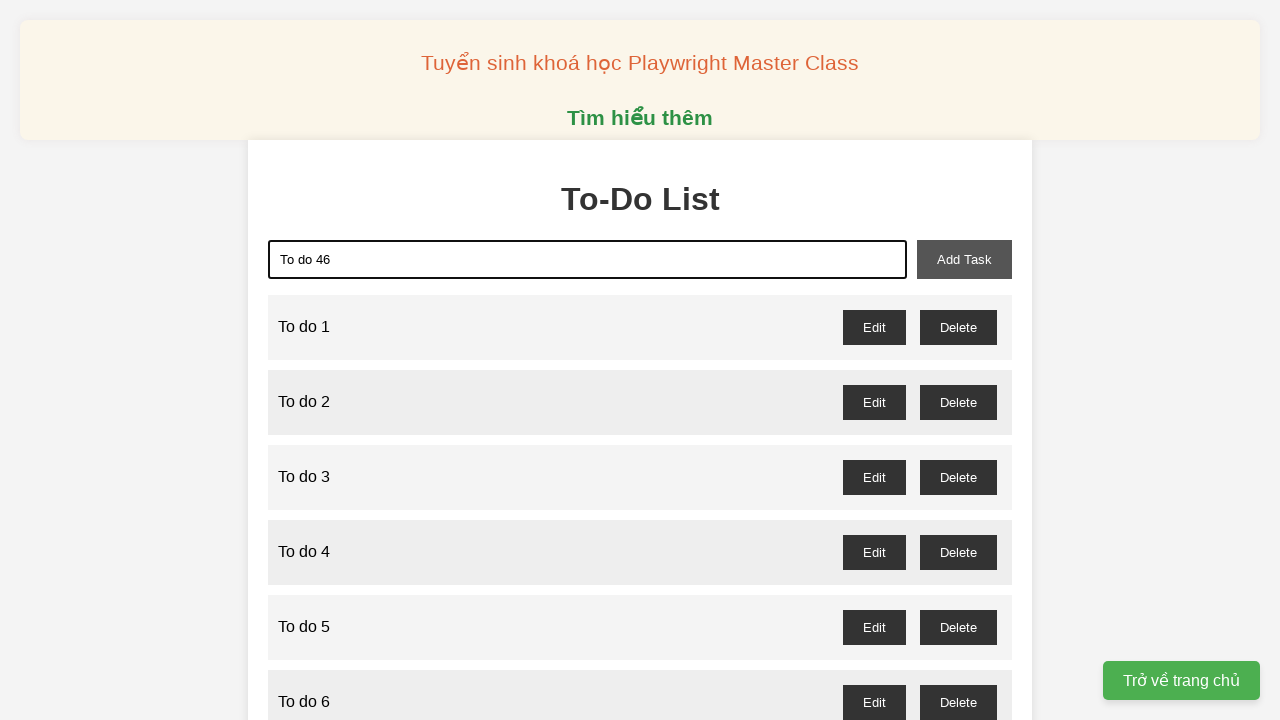

Clicked add task button to add 'To do 46' at (964, 259) on xpath=//button[@id='add-task']
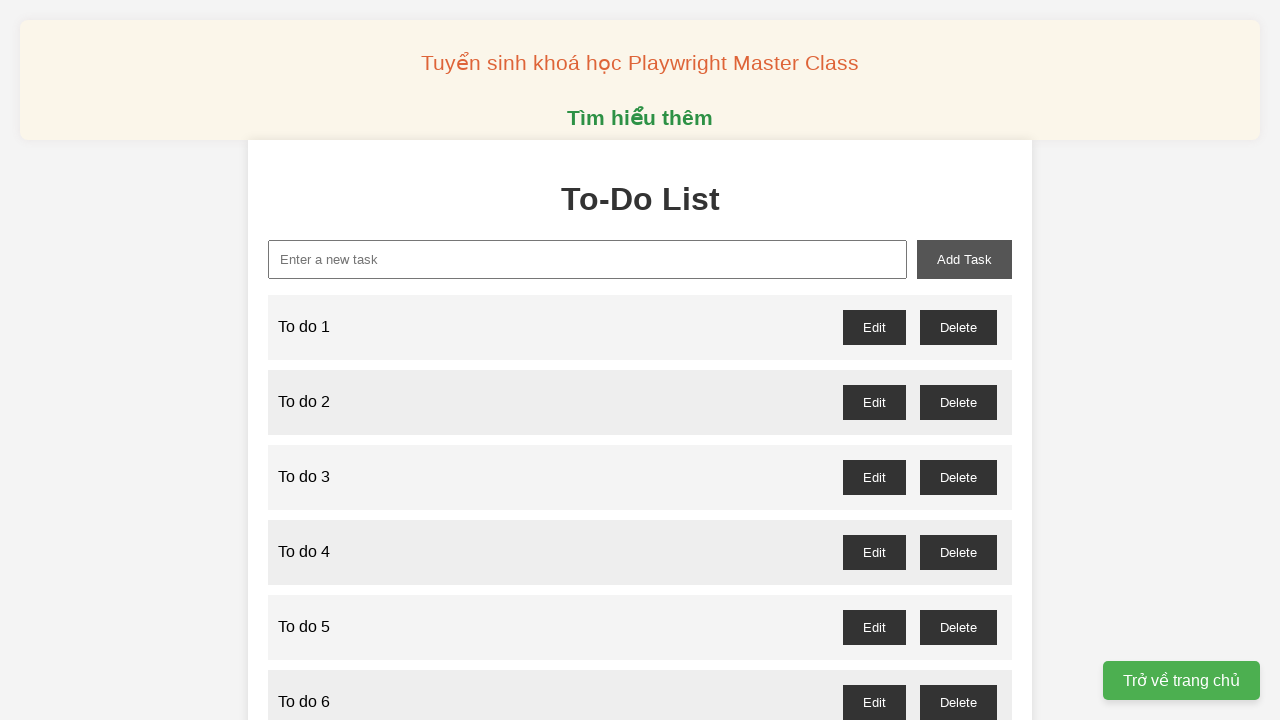

Filled new task input with 'To do 47' on xpath=//input[@id='new-task']
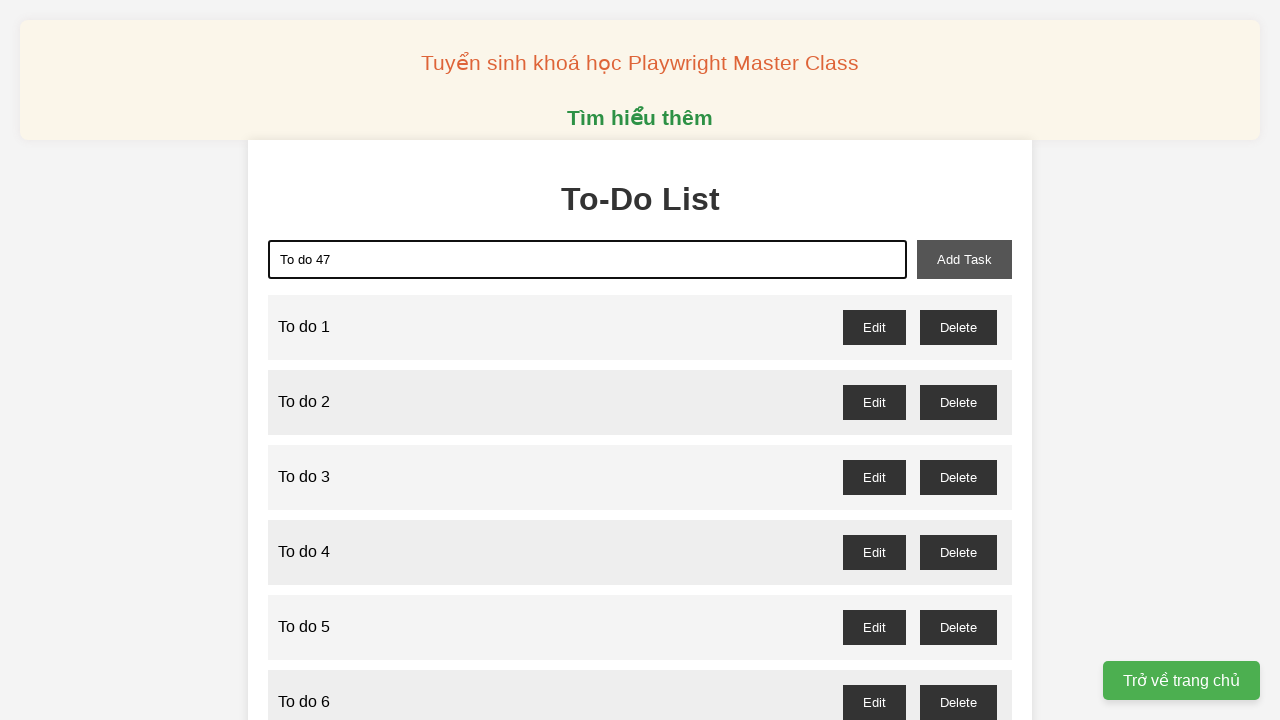

Clicked add task button to add 'To do 47' at (964, 259) on xpath=//button[@id='add-task']
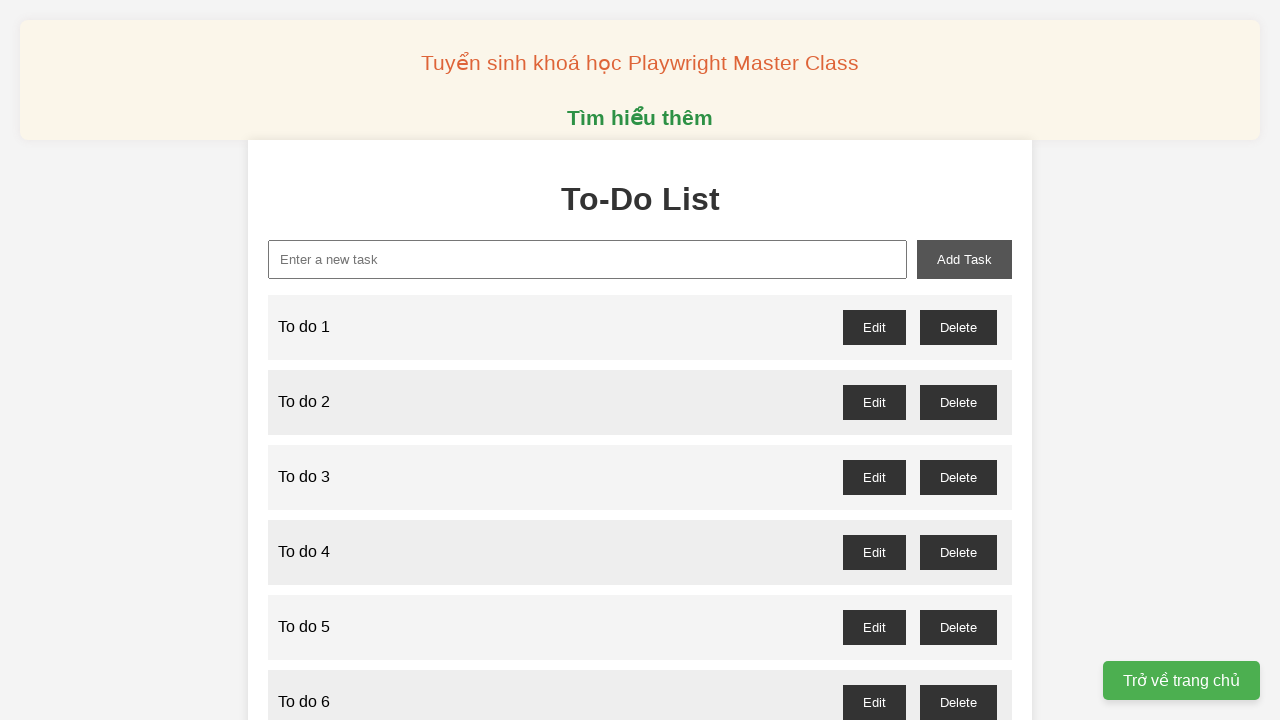

Filled new task input with 'To do 48' on xpath=//input[@id='new-task']
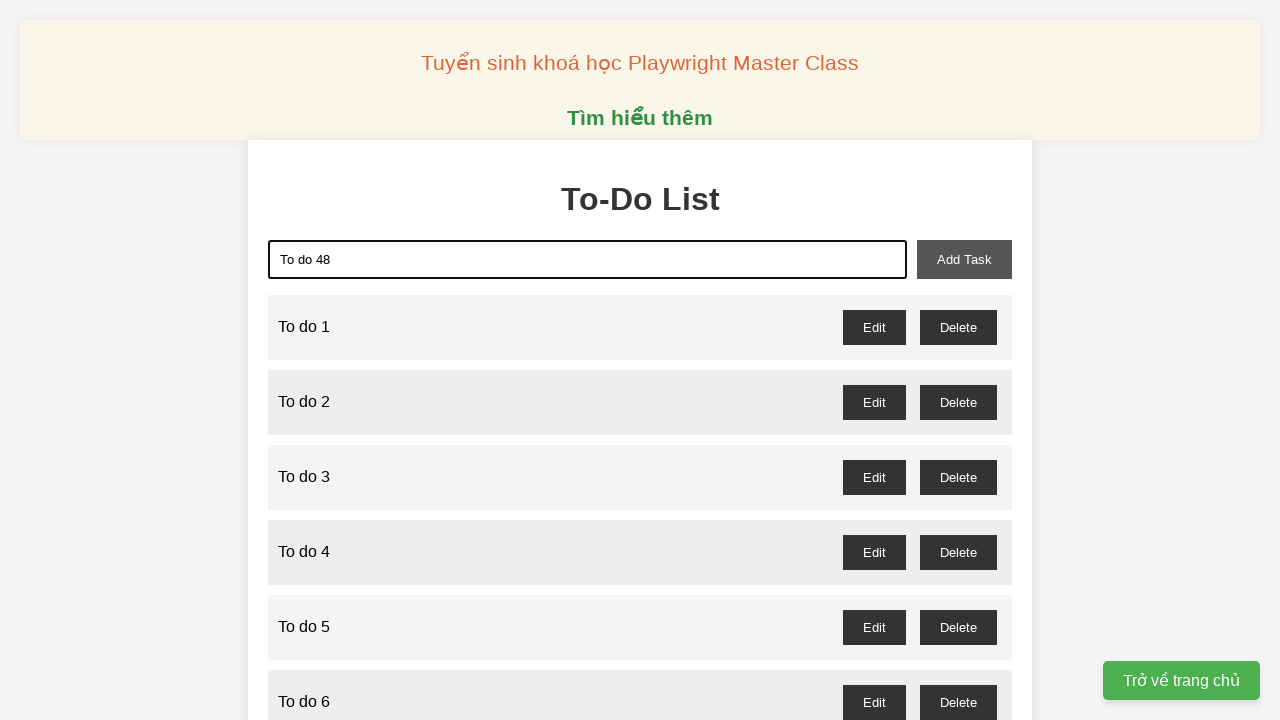

Clicked add task button to add 'To do 48' at (964, 259) on xpath=//button[@id='add-task']
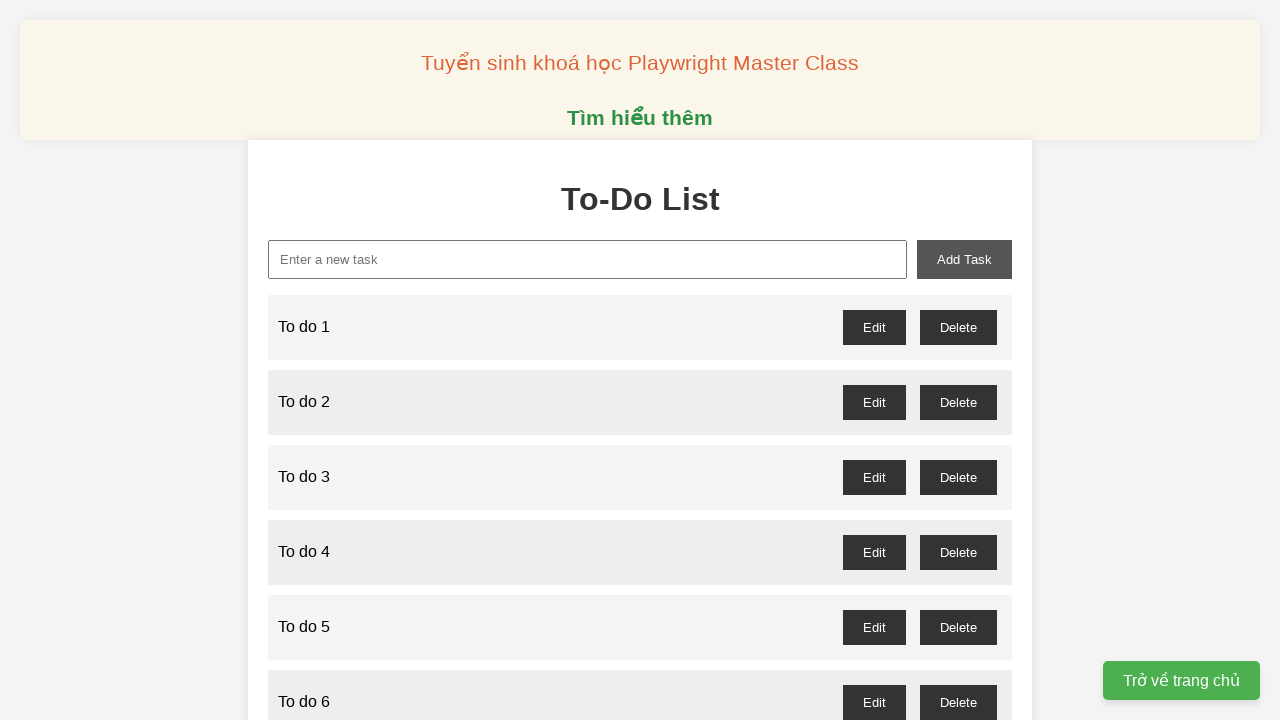

Filled new task input with 'To do 49' on xpath=//input[@id='new-task']
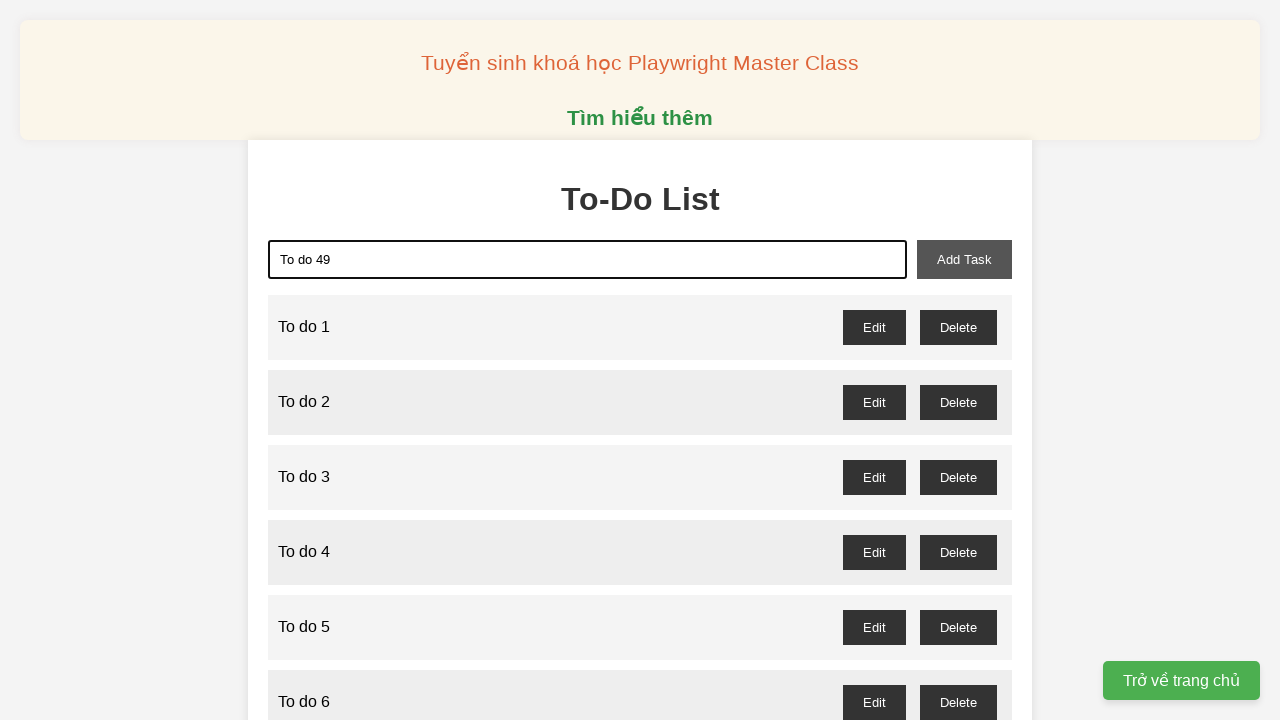

Clicked add task button to add 'To do 49' at (964, 259) on xpath=//button[@id='add-task']
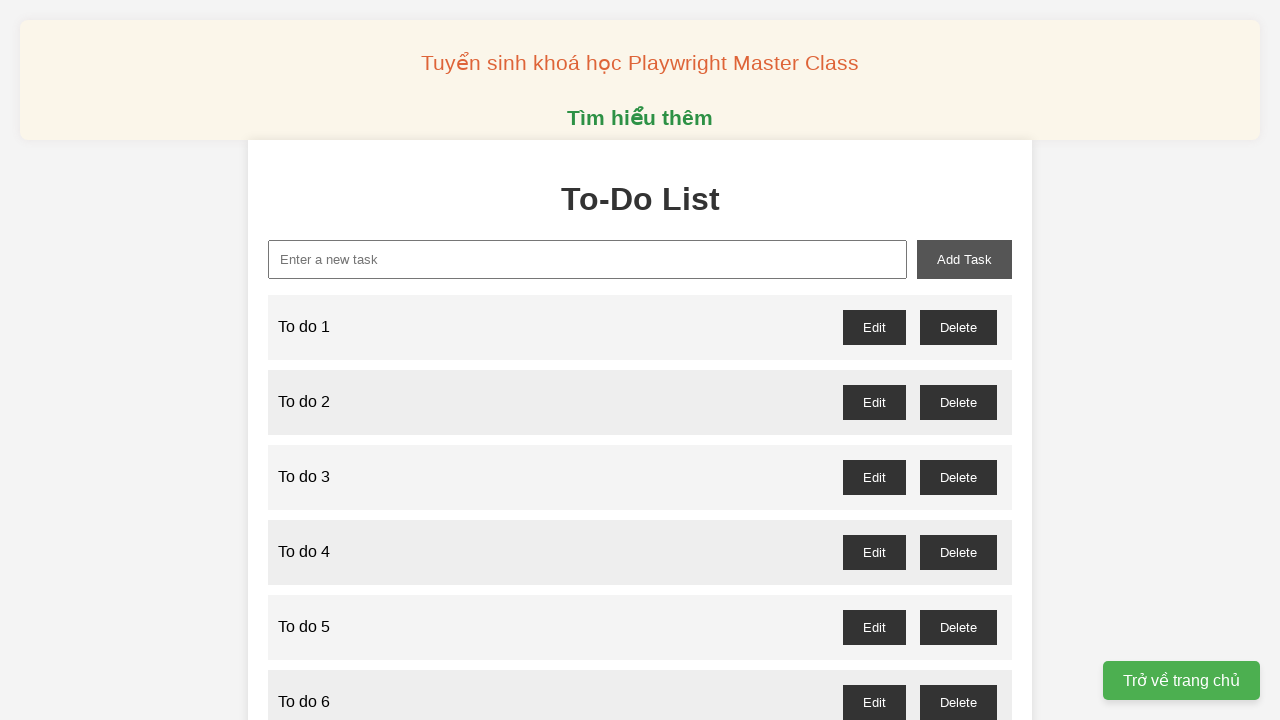

Filled new task input with 'To do 50' on xpath=//input[@id='new-task']
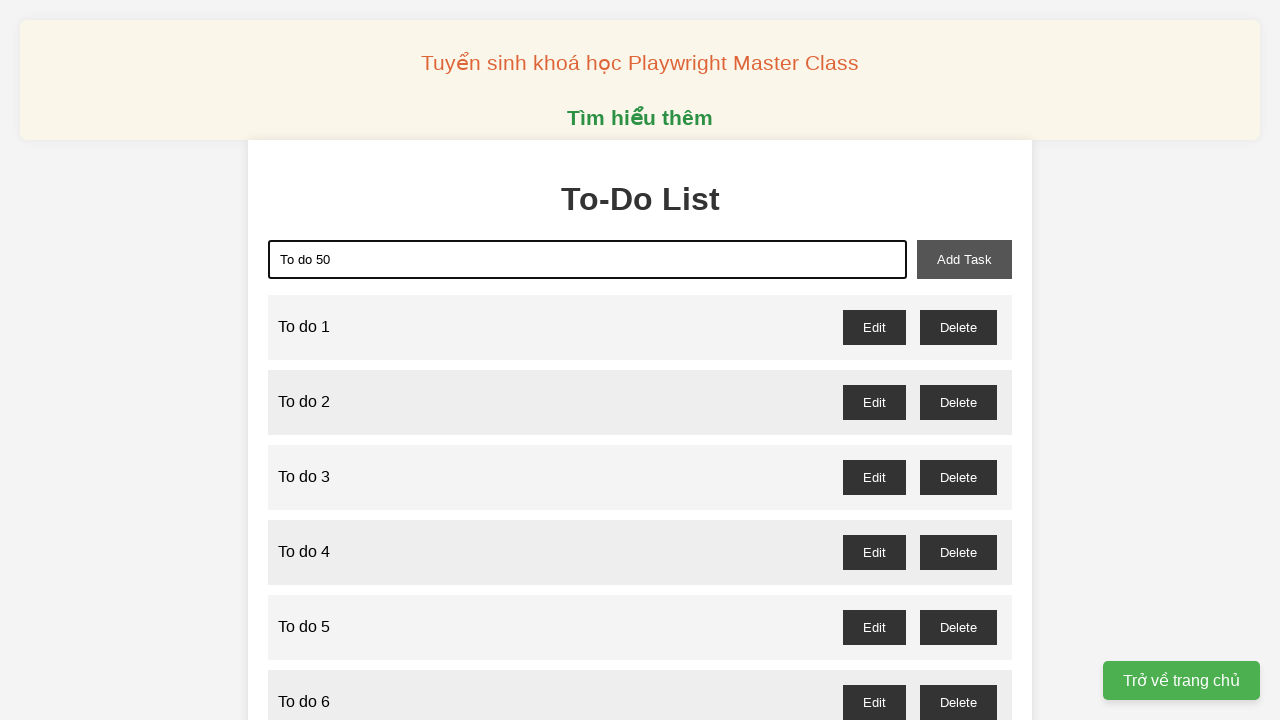

Clicked add task button to add 'To do 50' at (964, 259) on xpath=//button[@id='add-task']
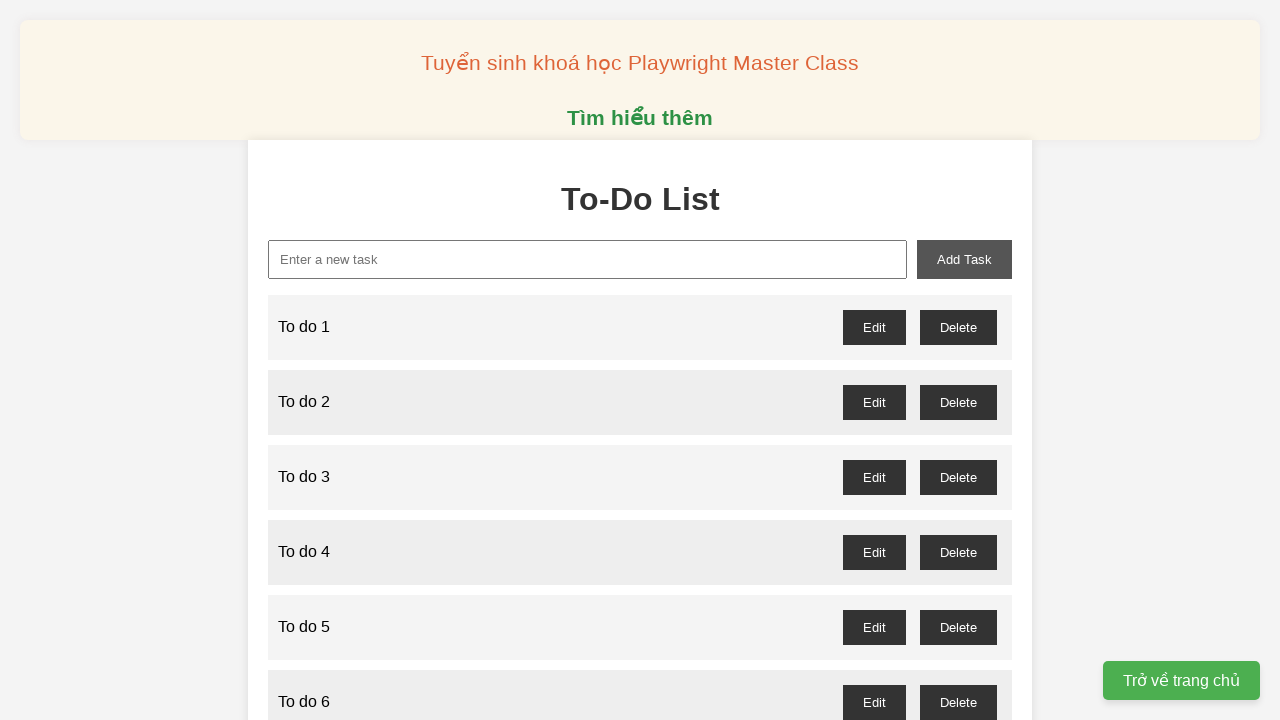

Filled new task input with 'To do 51' on xpath=//input[@id='new-task']
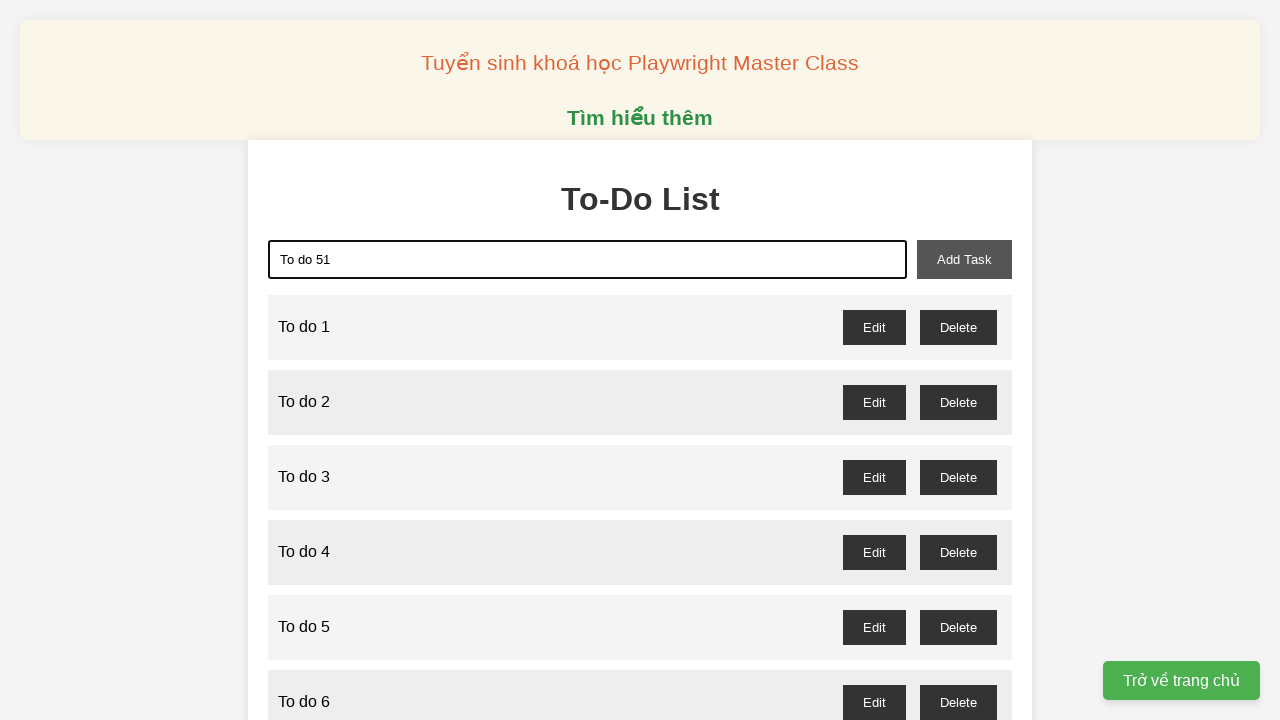

Clicked add task button to add 'To do 51' at (964, 259) on xpath=//button[@id='add-task']
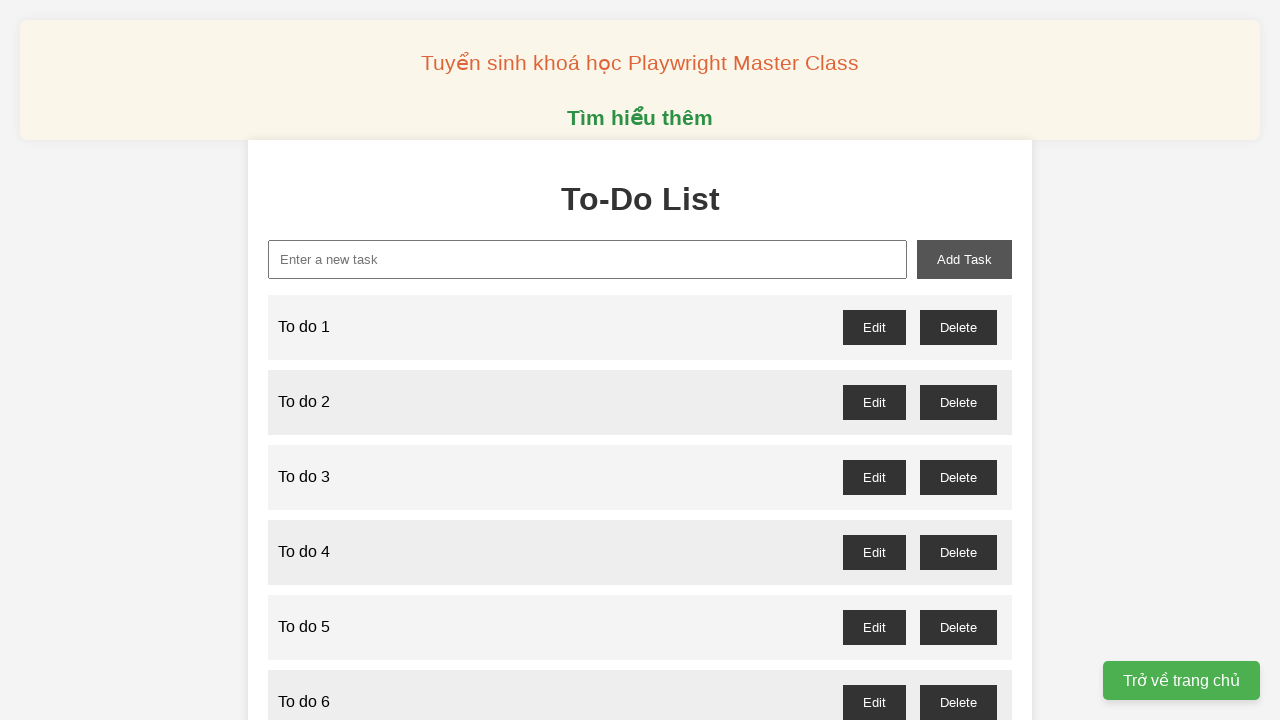

Filled new task input with 'To do 52' on xpath=//input[@id='new-task']
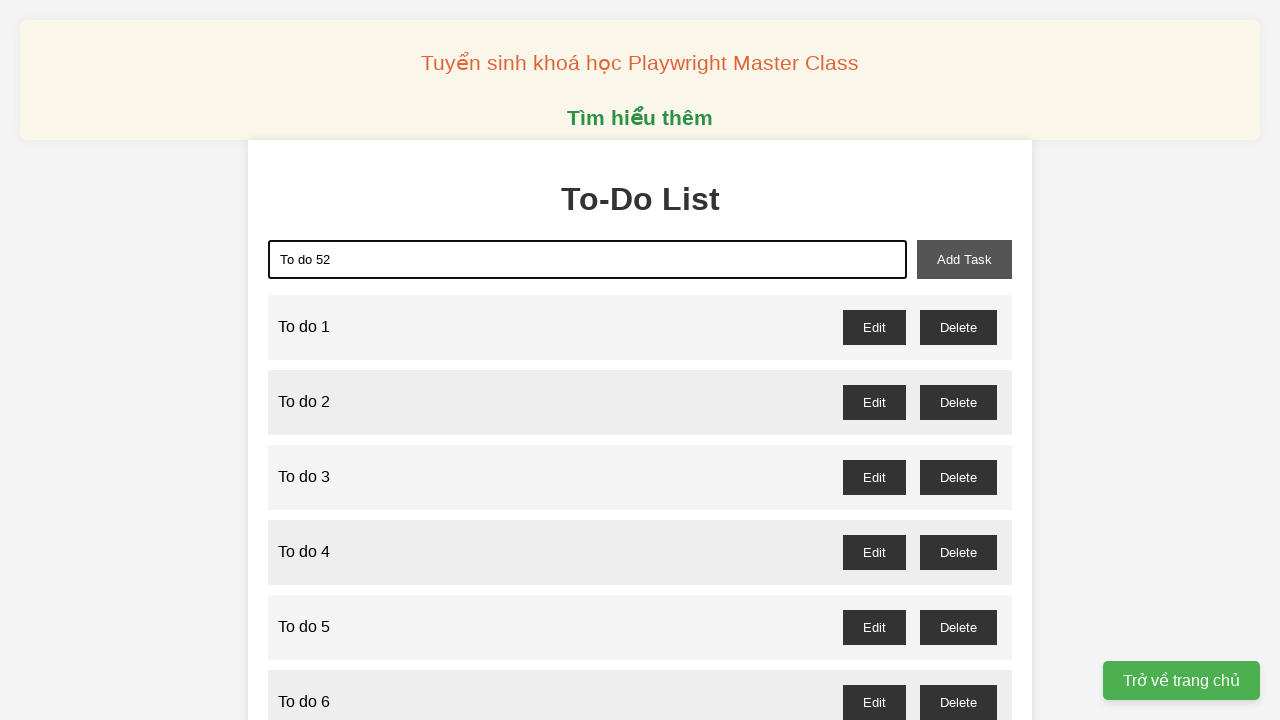

Clicked add task button to add 'To do 52' at (964, 259) on xpath=//button[@id='add-task']
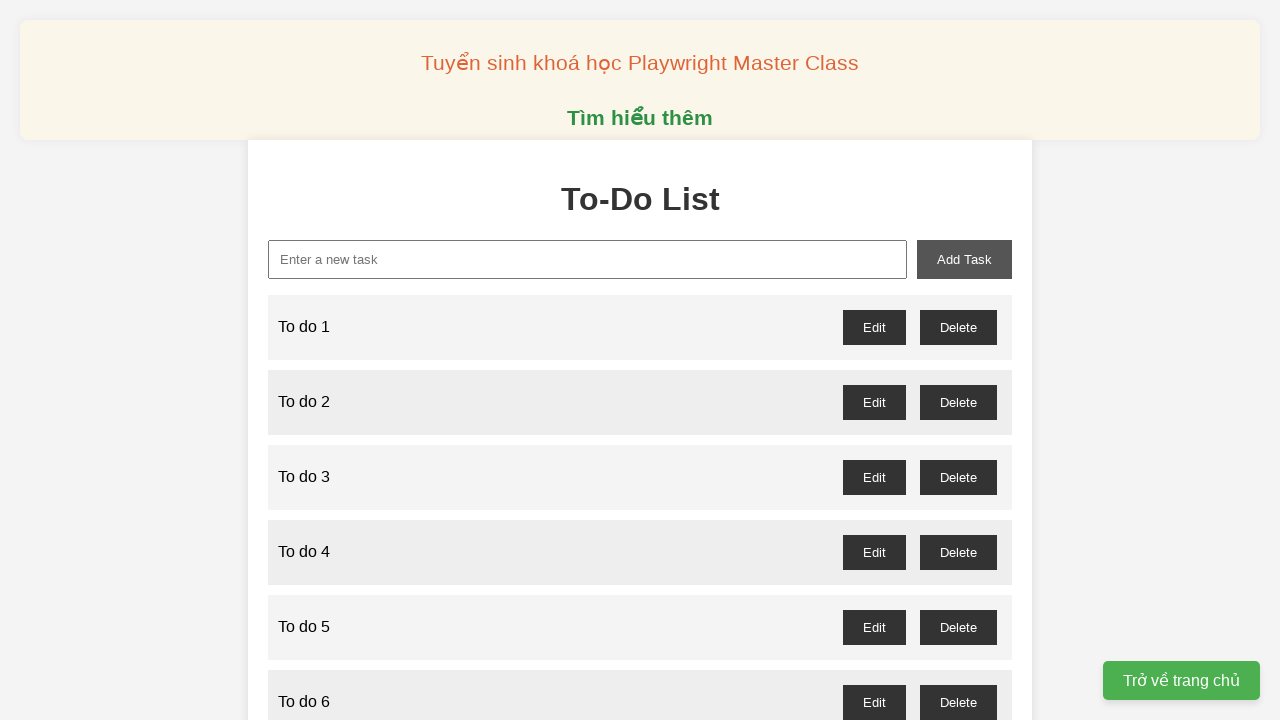

Filled new task input with 'To do 53' on xpath=//input[@id='new-task']
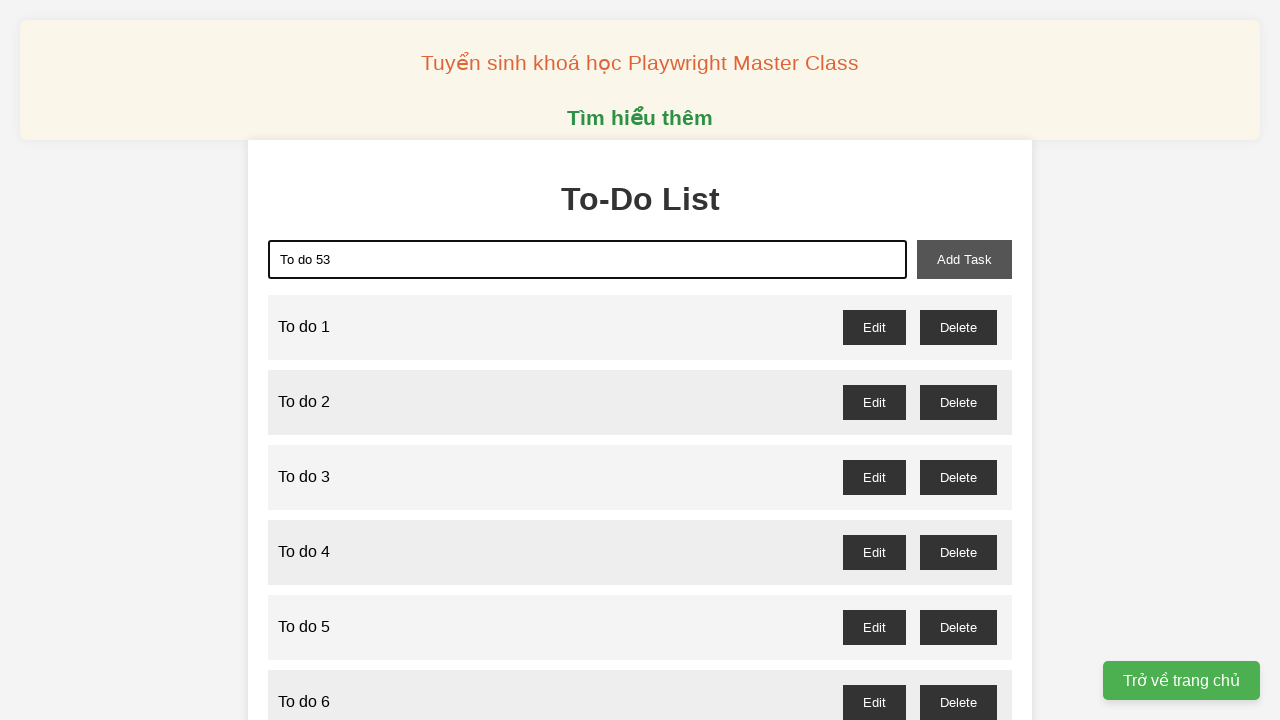

Clicked add task button to add 'To do 53' at (964, 259) on xpath=//button[@id='add-task']
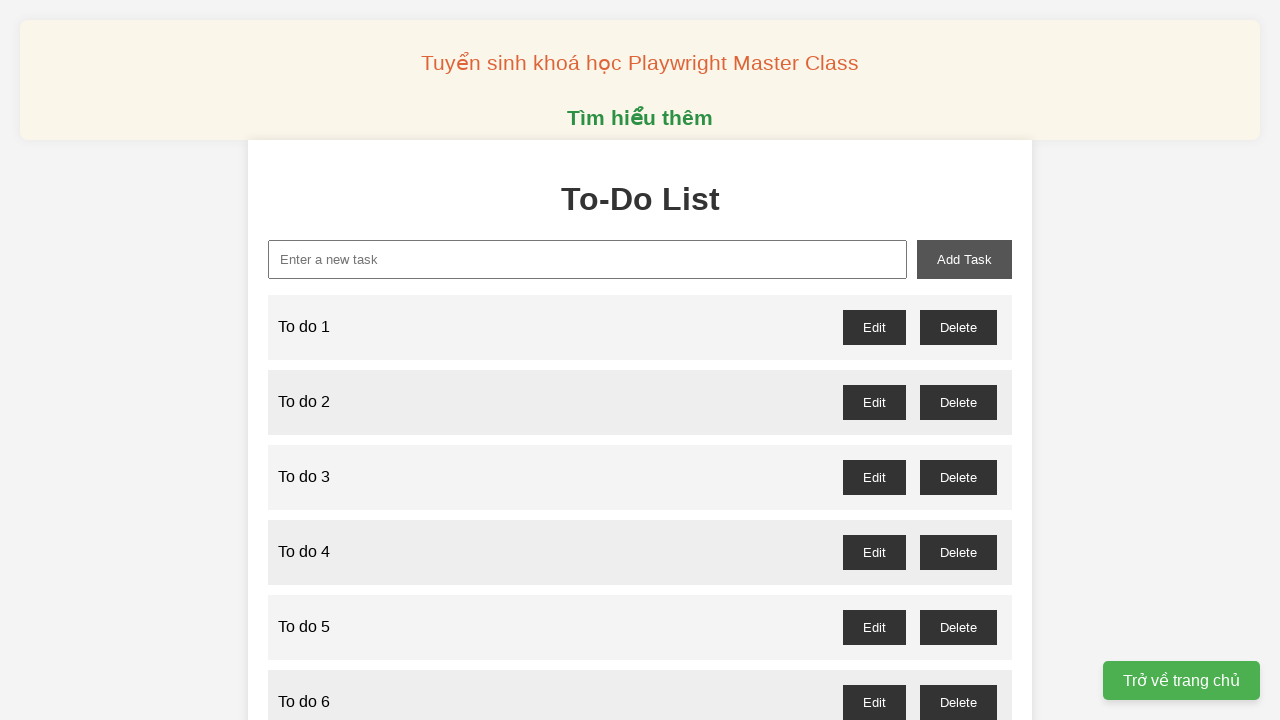

Filled new task input with 'To do 54' on xpath=//input[@id='new-task']
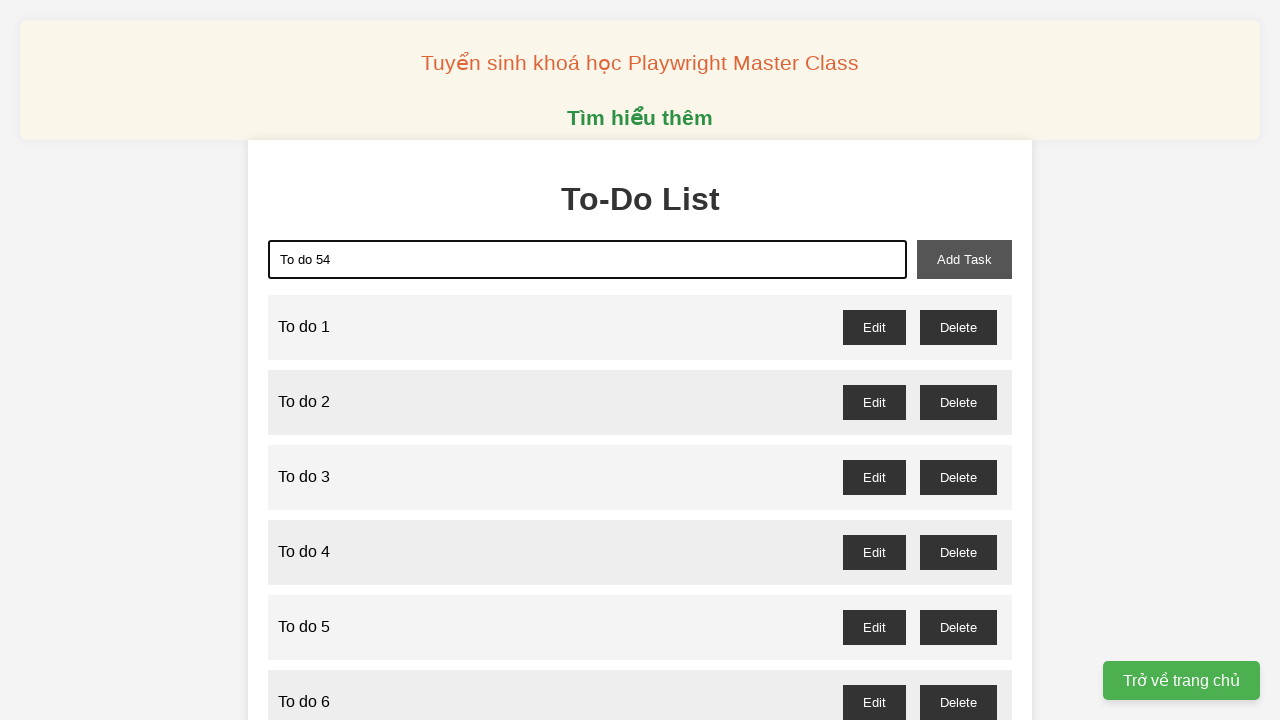

Clicked add task button to add 'To do 54' at (964, 259) on xpath=//button[@id='add-task']
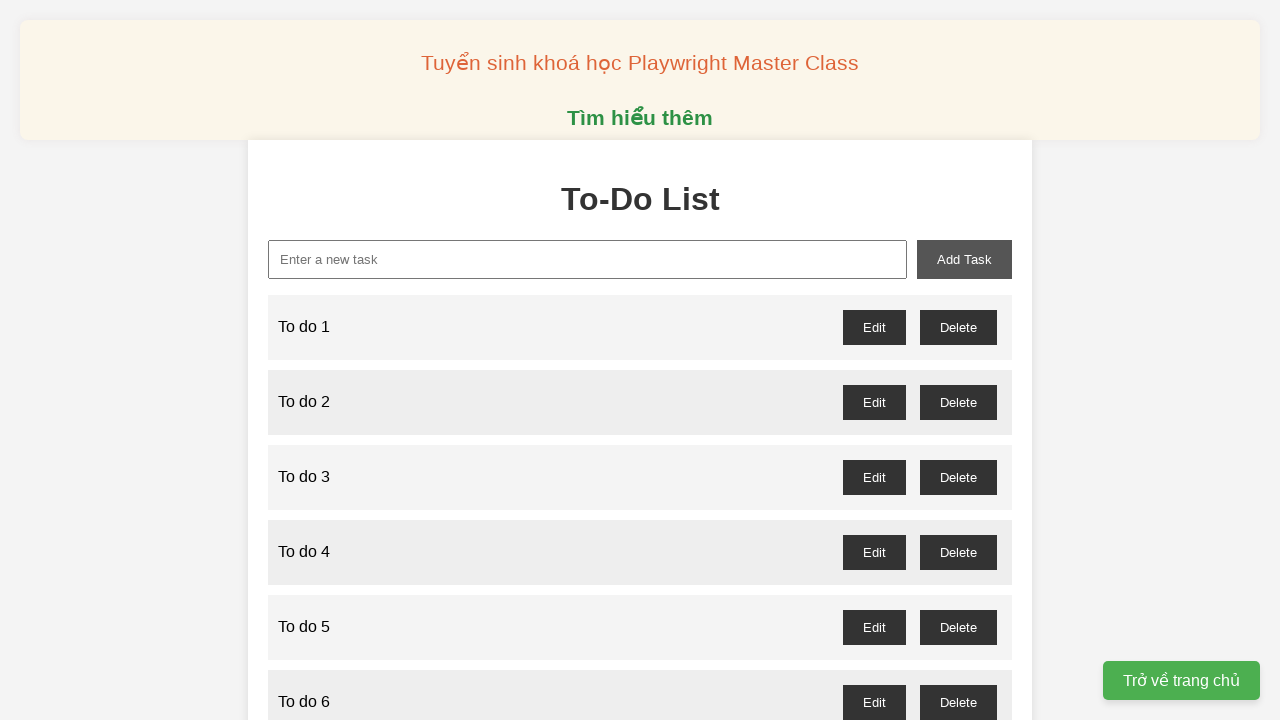

Filled new task input with 'To do 55' on xpath=//input[@id='new-task']
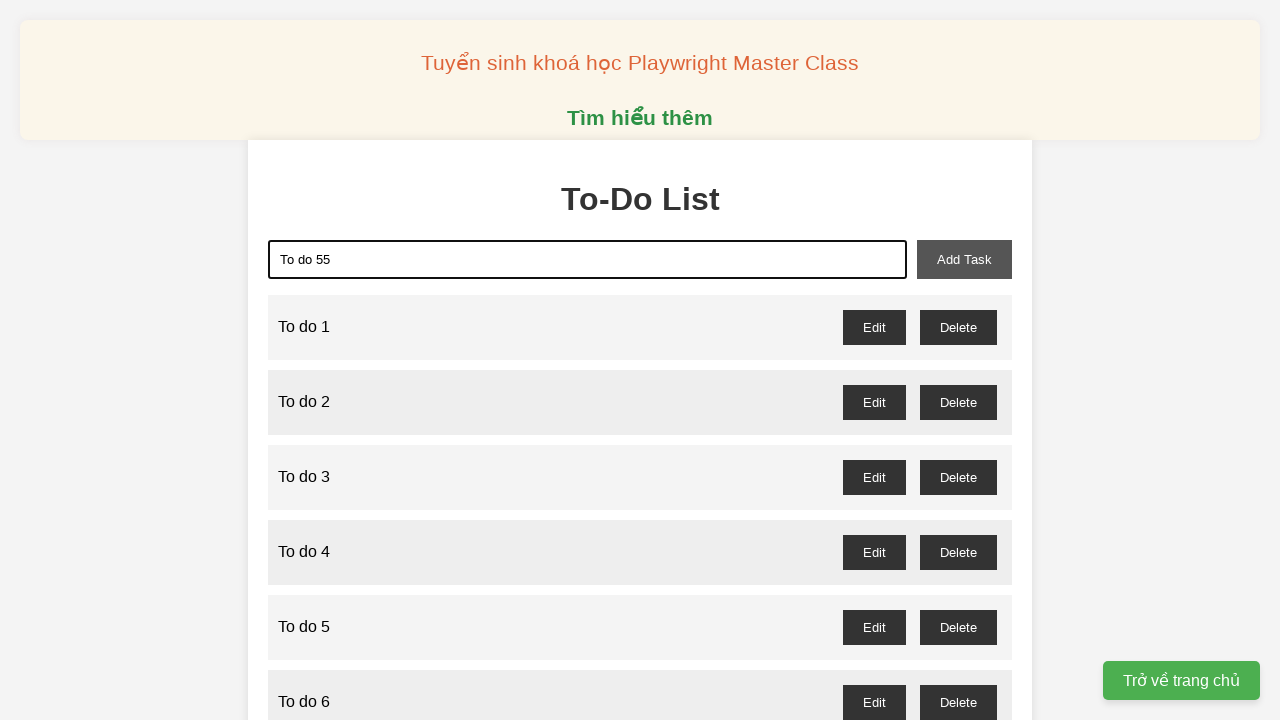

Clicked add task button to add 'To do 55' at (964, 259) on xpath=//button[@id='add-task']
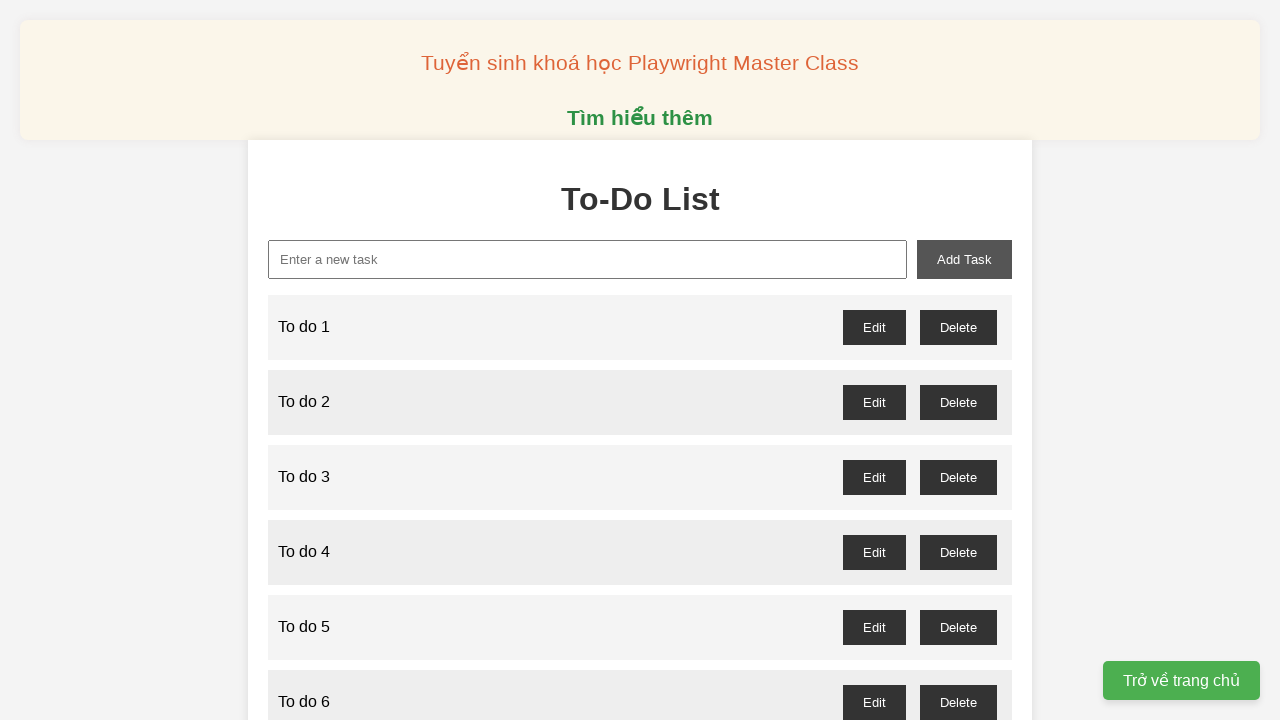

Filled new task input with 'To do 56' on xpath=//input[@id='new-task']
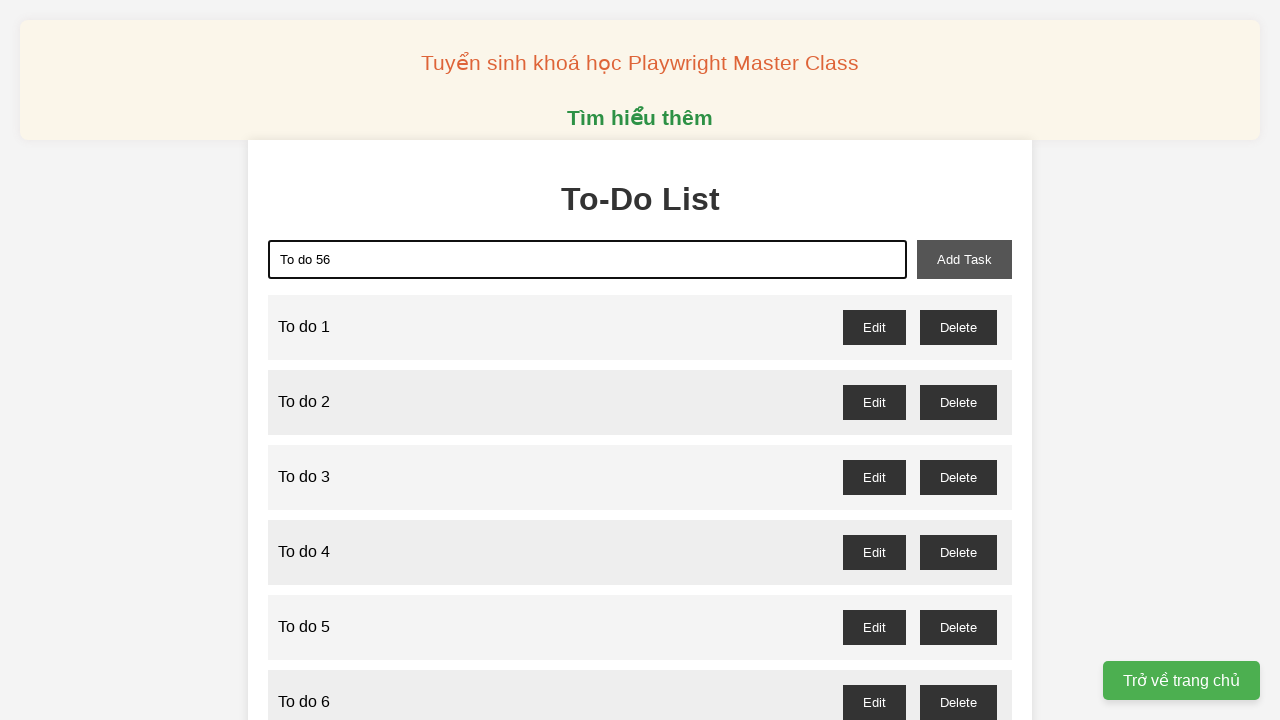

Clicked add task button to add 'To do 56' at (964, 259) on xpath=//button[@id='add-task']
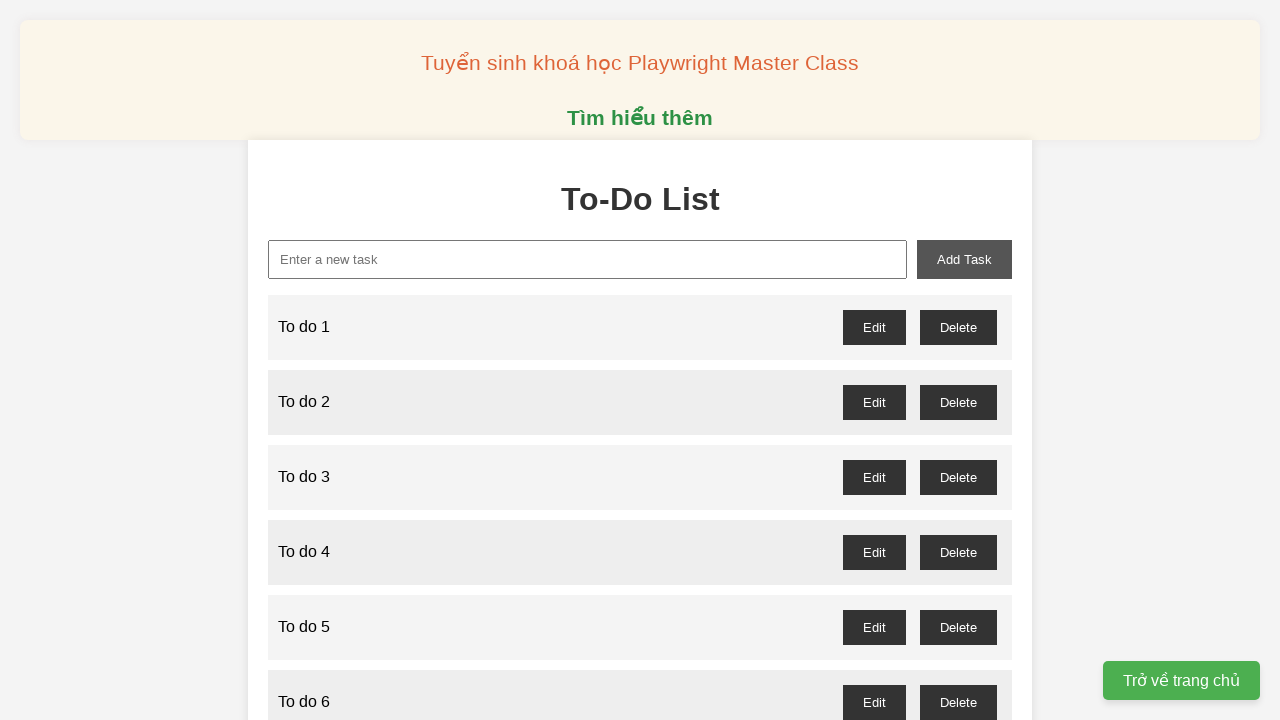

Filled new task input with 'To do 57' on xpath=//input[@id='new-task']
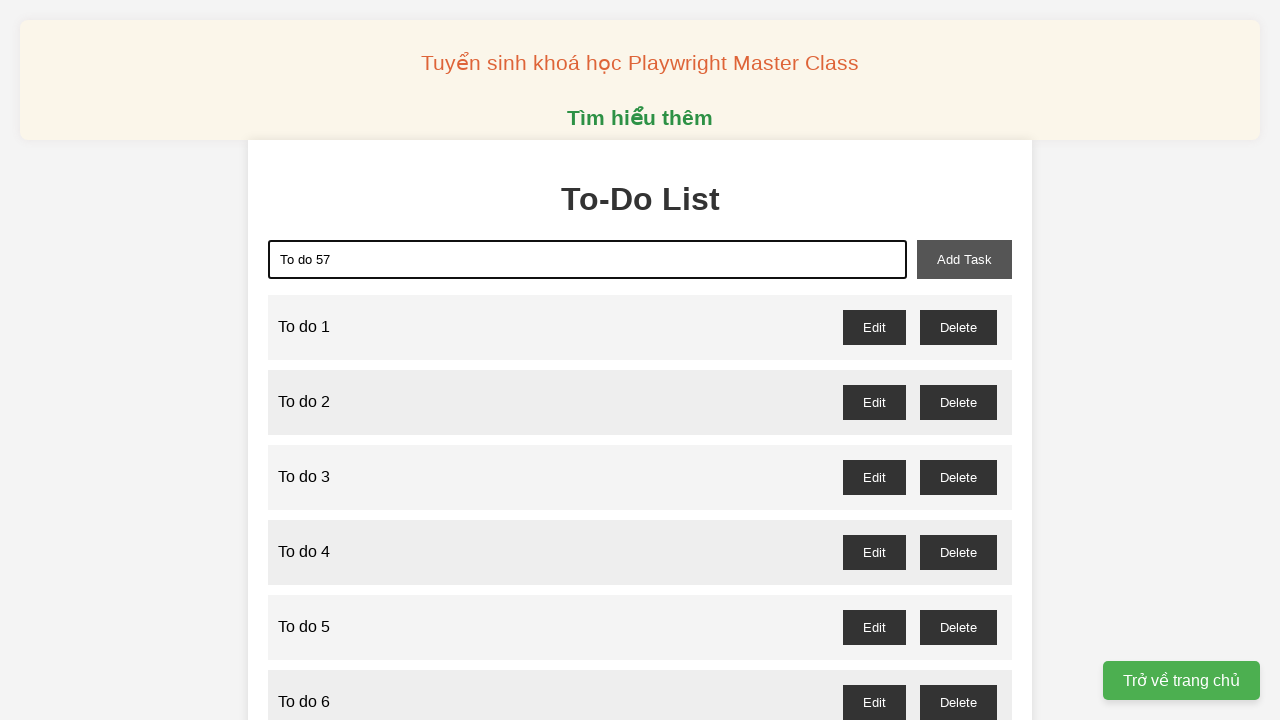

Clicked add task button to add 'To do 57' at (964, 259) on xpath=//button[@id='add-task']
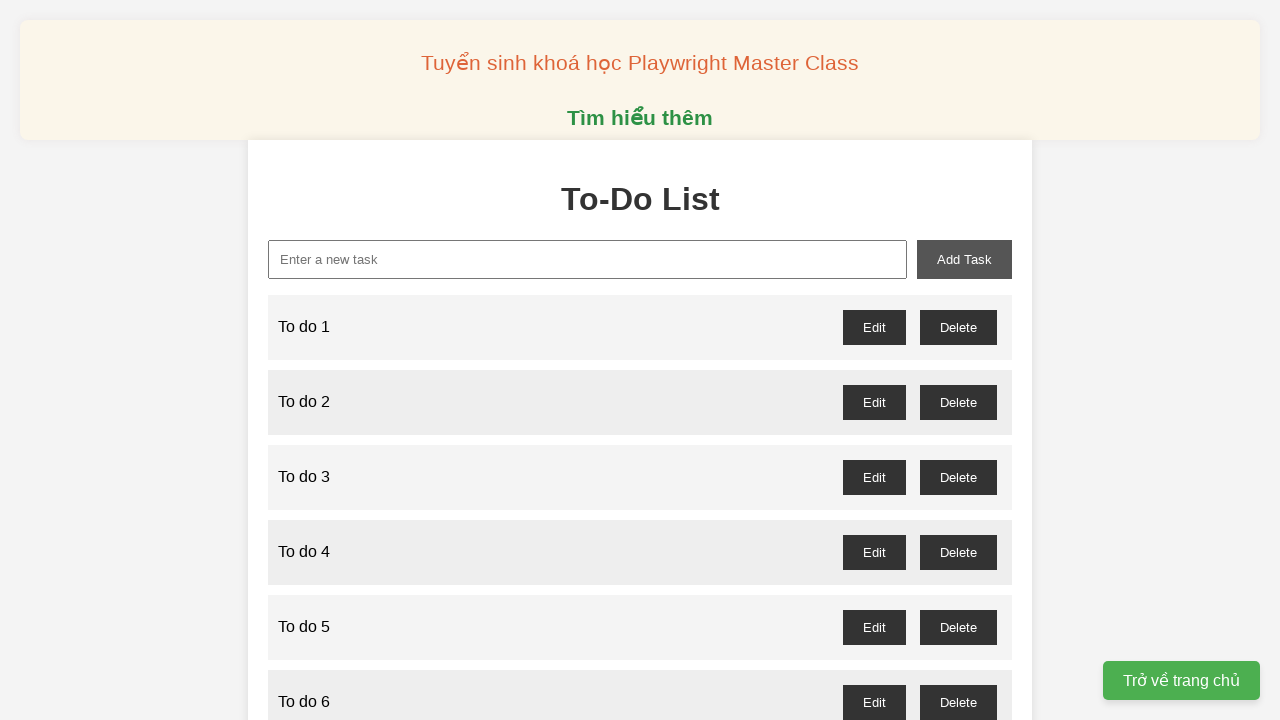

Filled new task input with 'To do 58' on xpath=//input[@id='new-task']
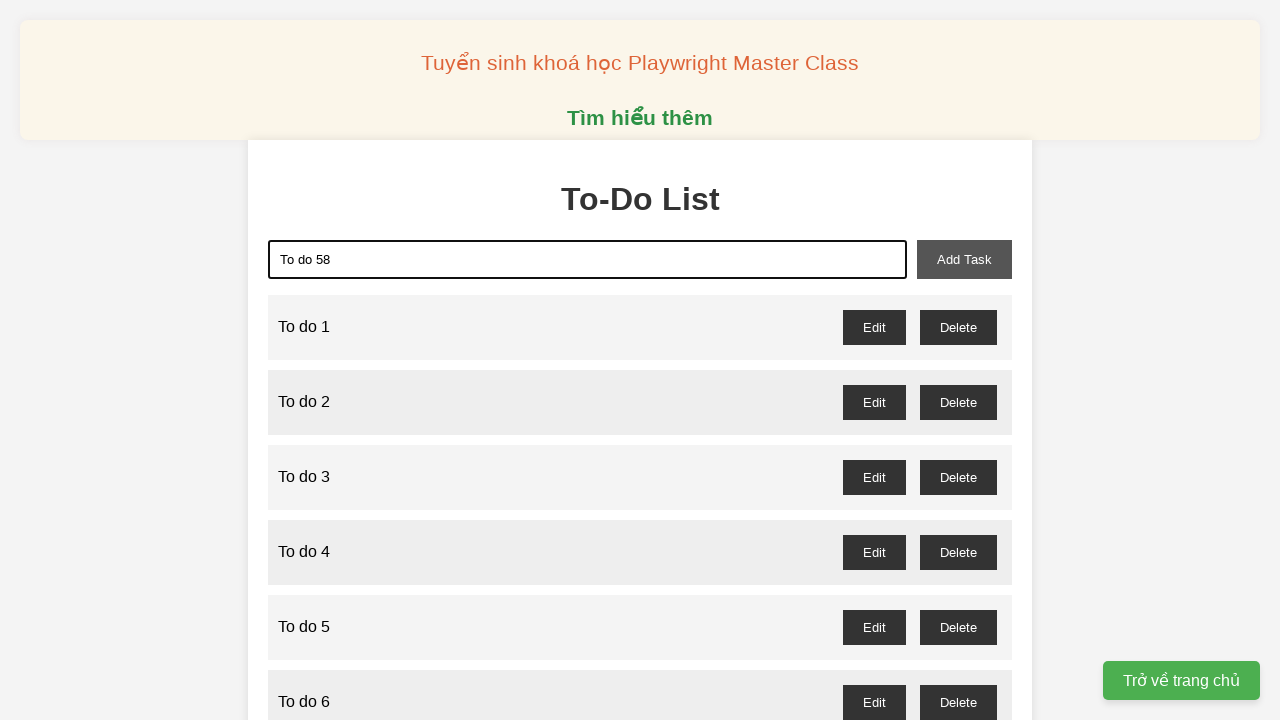

Clicked add task button to add 'To do 58' at (964, 259) on xpath=//button[@id='add-task']
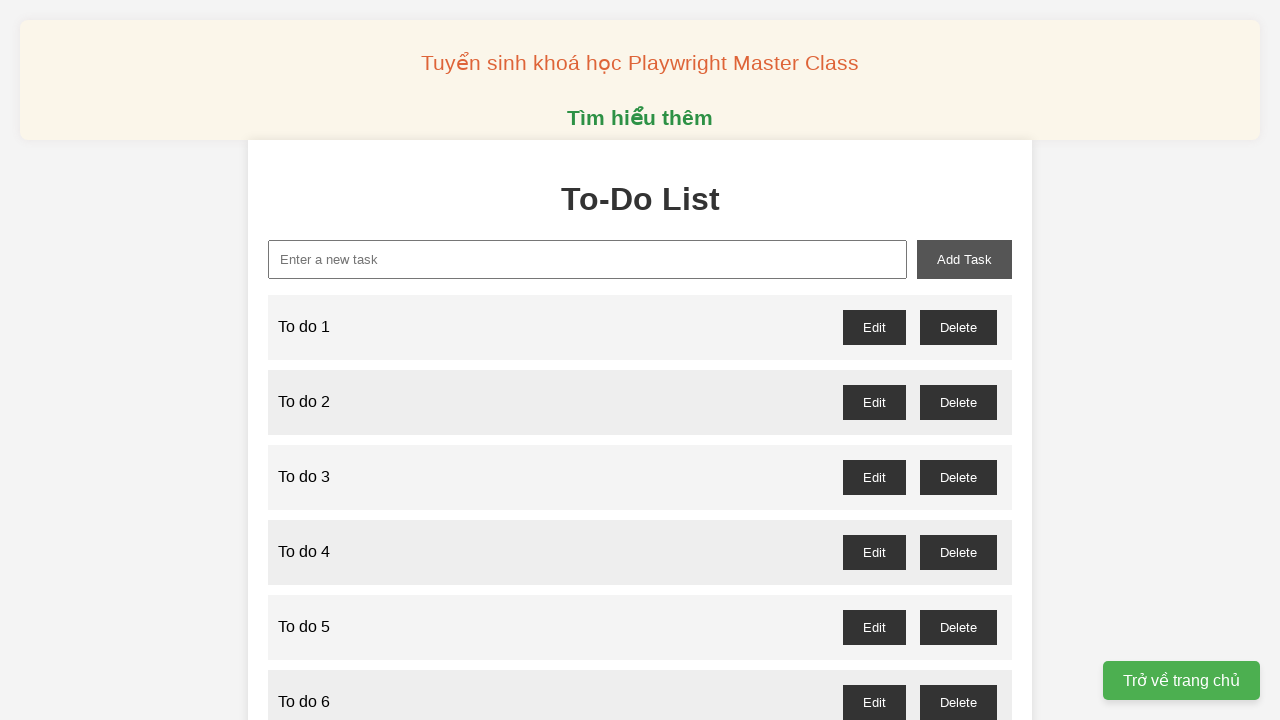

Filled new task input with 'To do 59' on xpath=//input[@id='new-task']
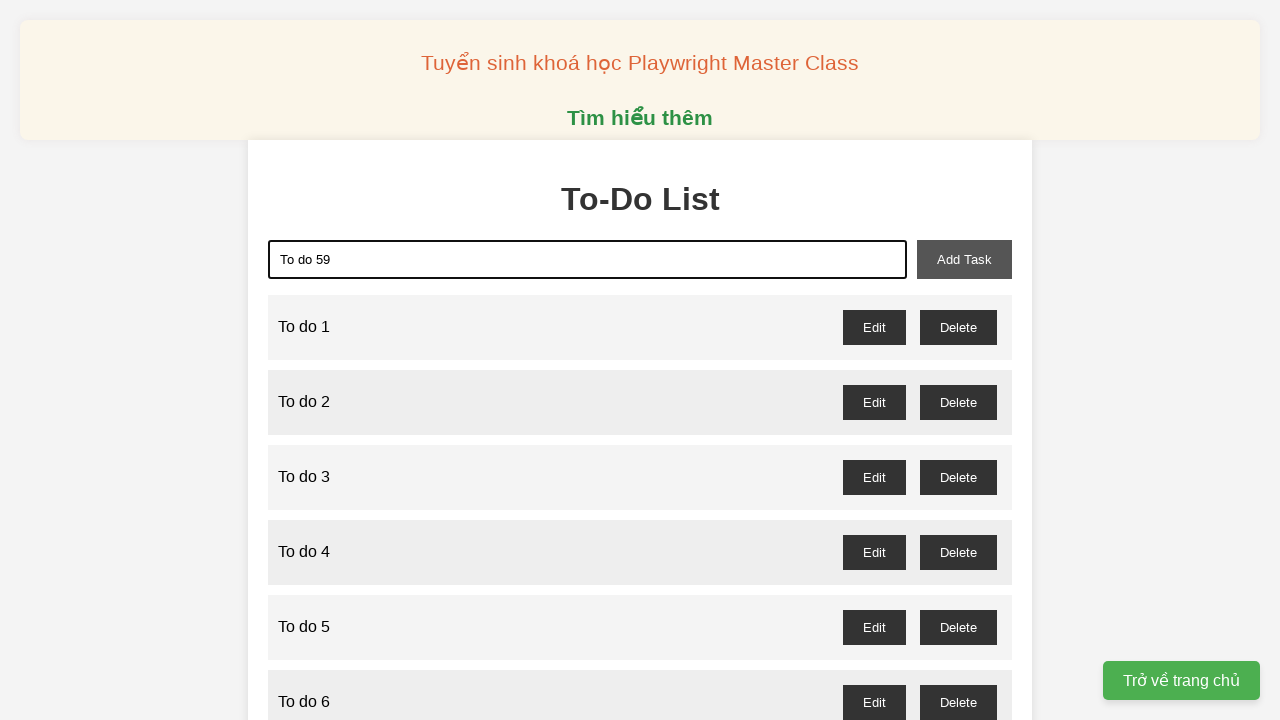

Clicked add task button to add 'To do 59' at (964, 259) on xpath=//button[@id='add-task']
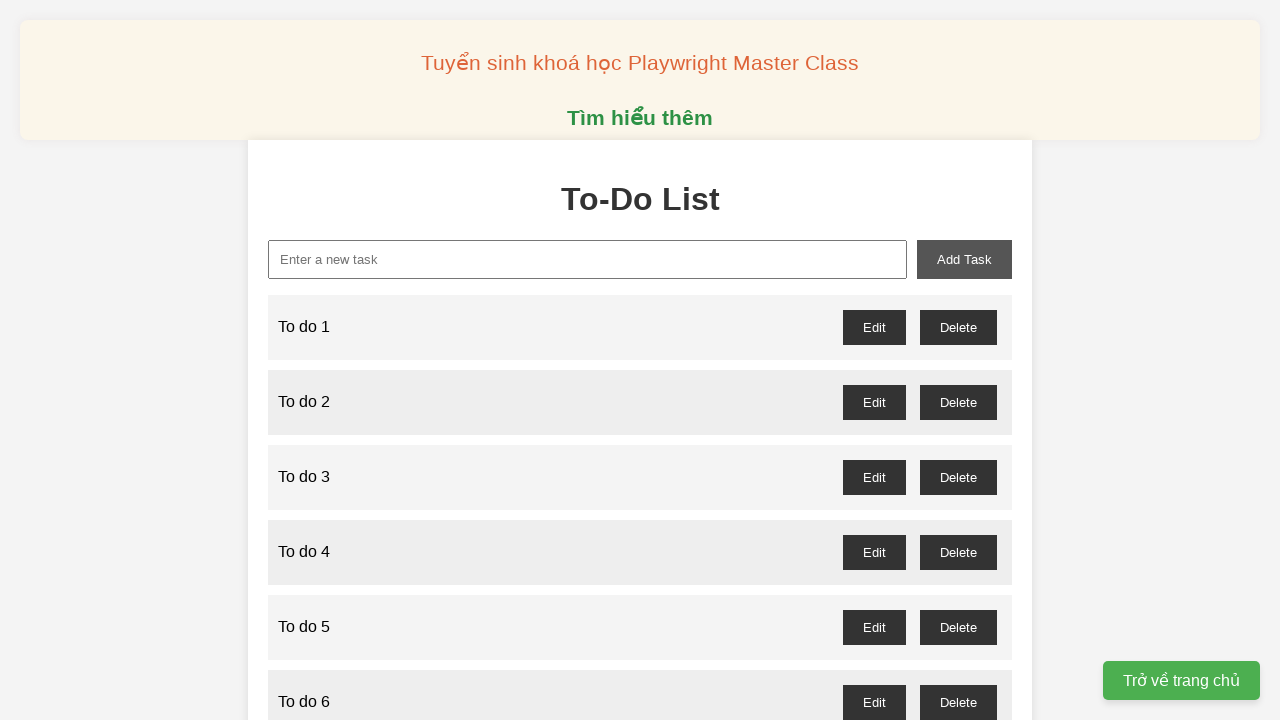

Filled new task input with 'To do 60' on xpath=//input[@id='new-task']
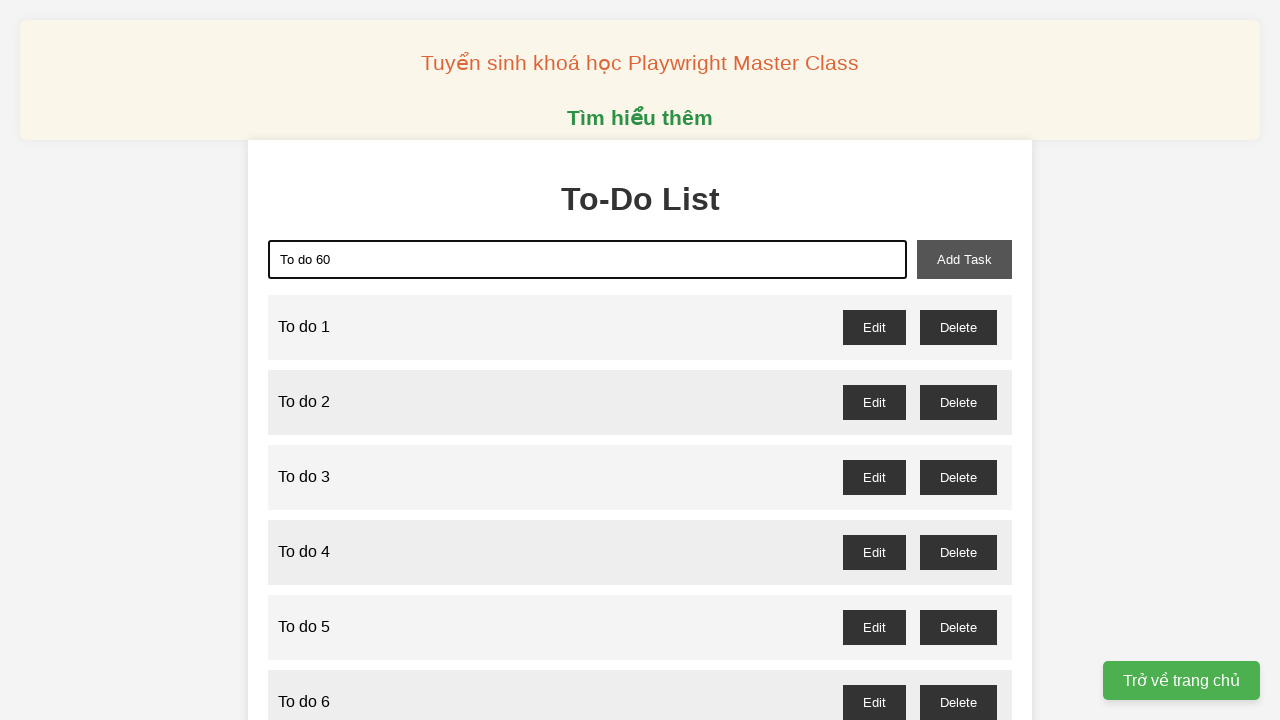

Clicked add task button to add 'To do 60' at (964, 259) on xpath=//button[@id='add-task']
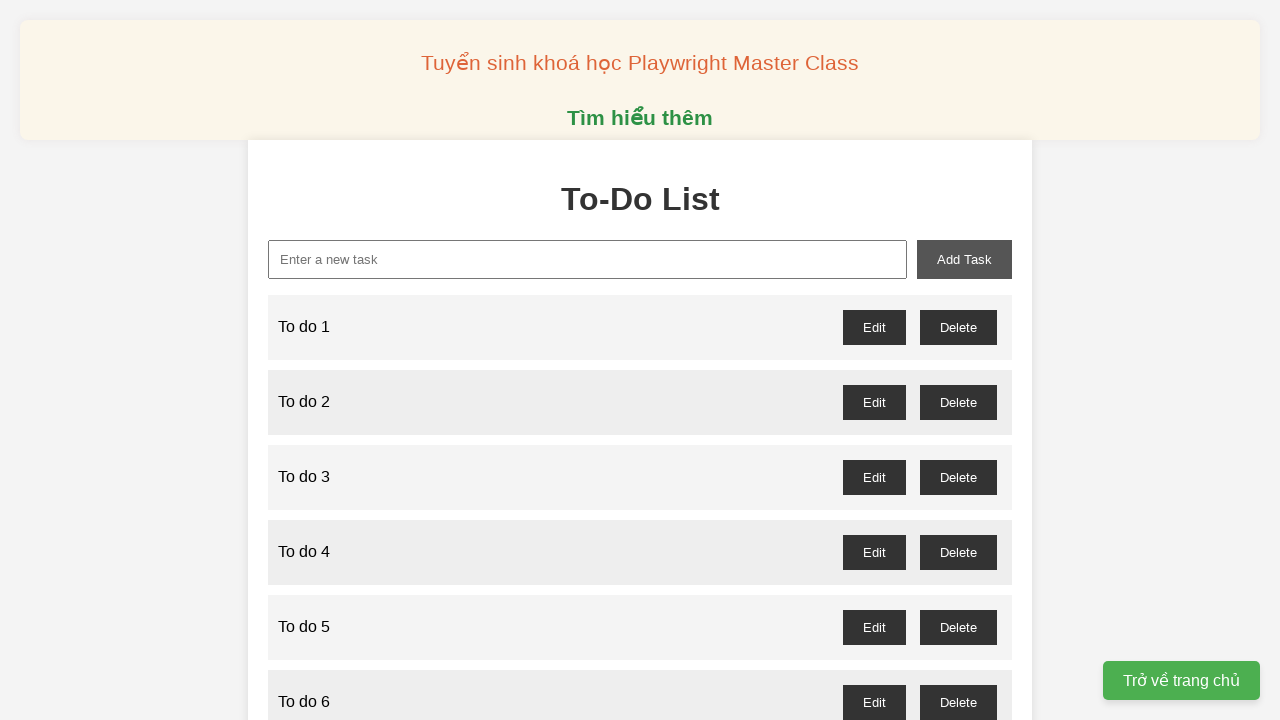

Filled new task input with 'To do 61' on xpath=//input[@id='new-task']
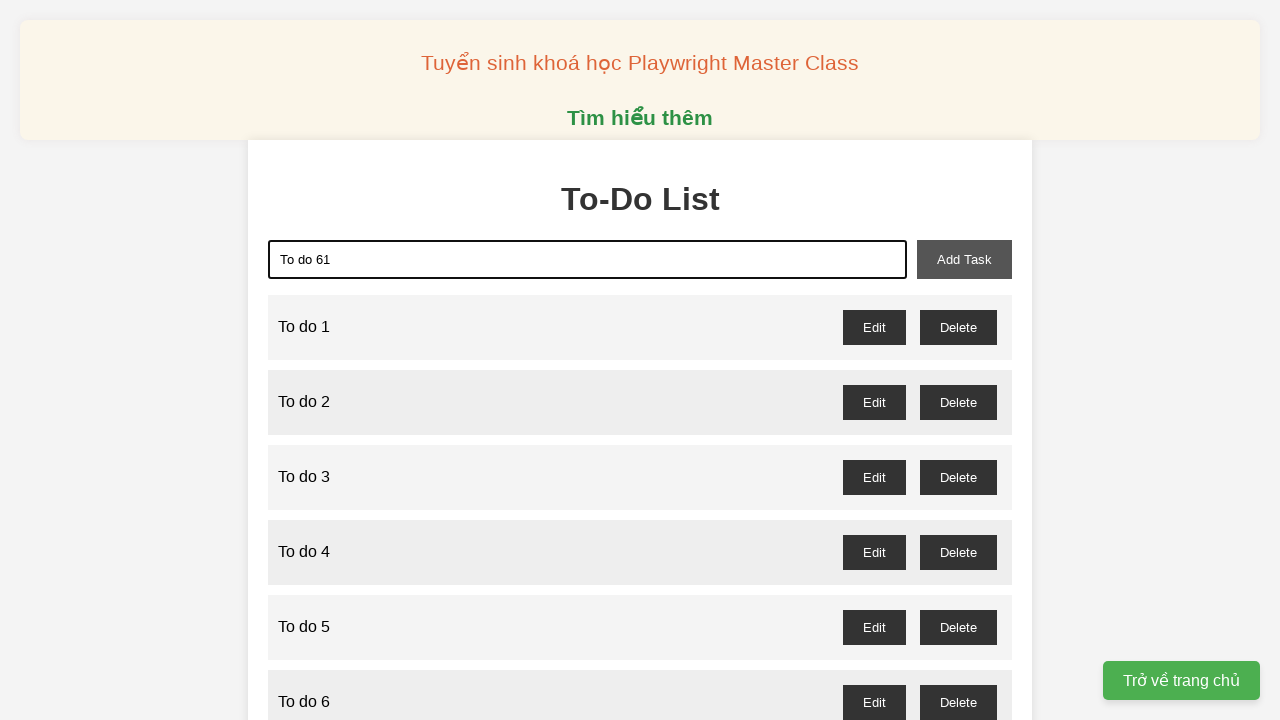

Clicked add task button to add 'To do 61' at (964, 259) on xpath=//button[@id='add-task']
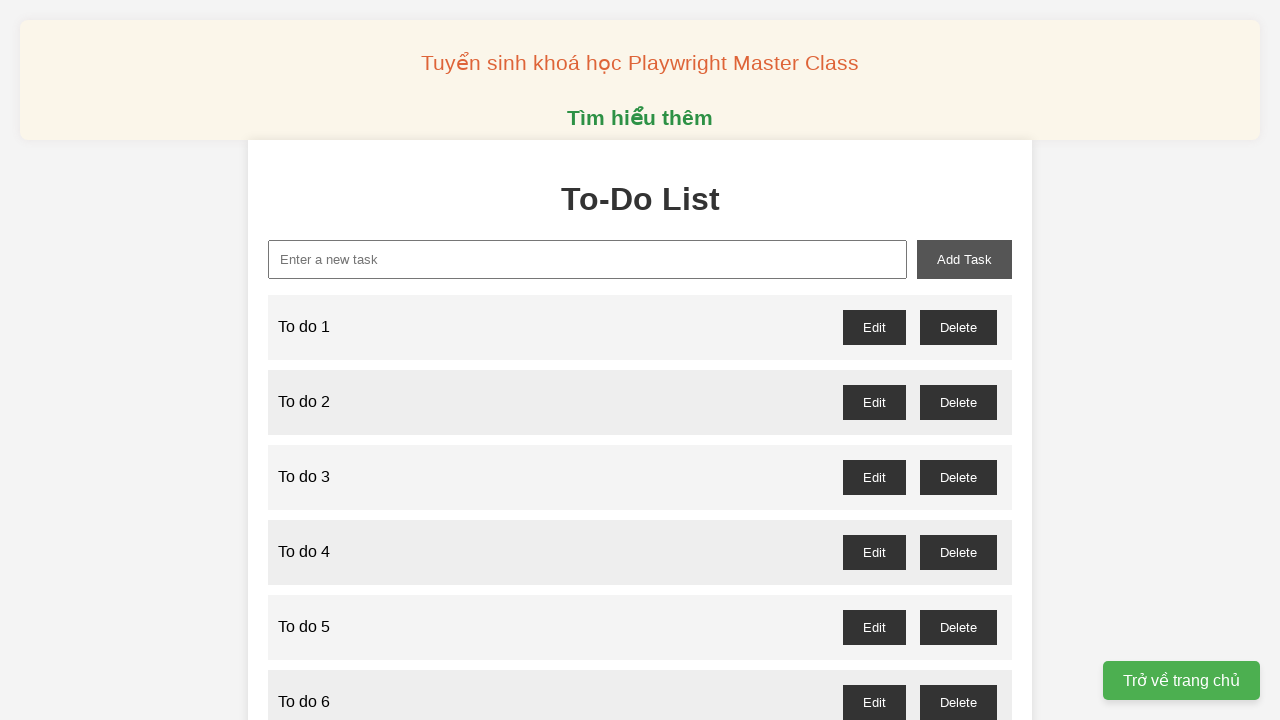

Filled new task input with 'To do 62' on xpath=//input[@id='new-task']
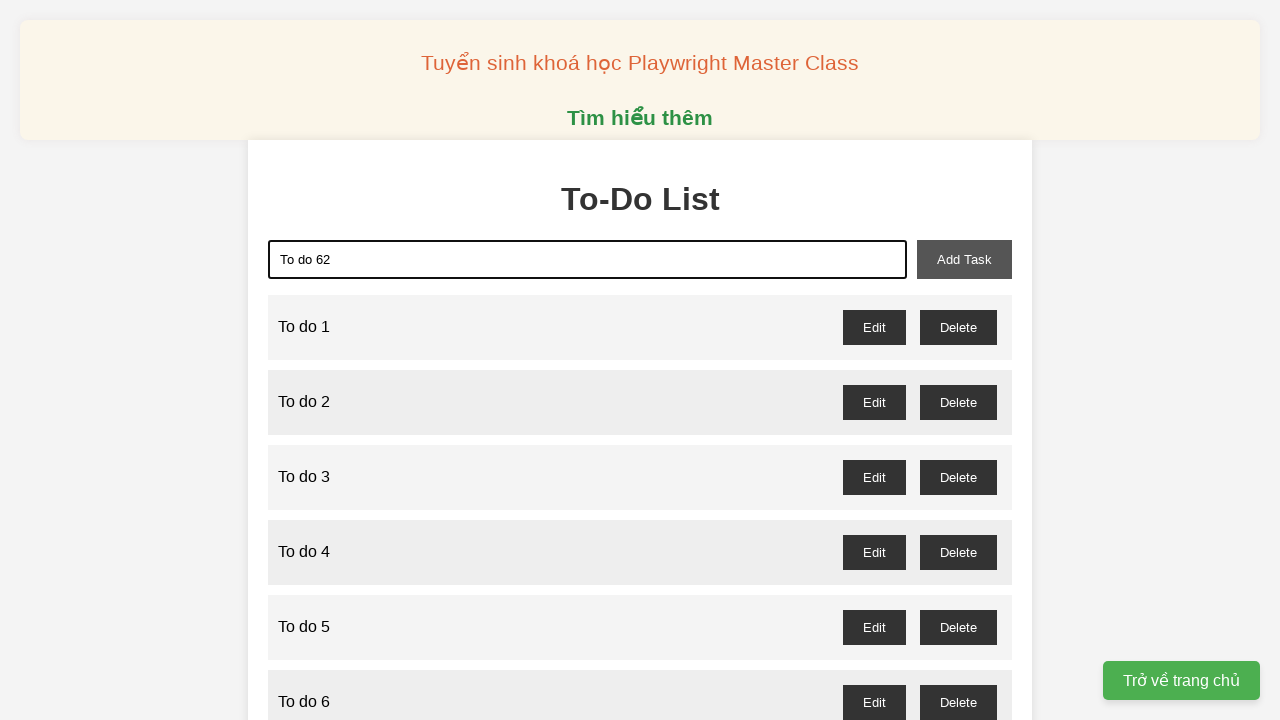

Clicked add task button to add 'To do 62' at (964, 259) on xpath=//button[@id='add-task']
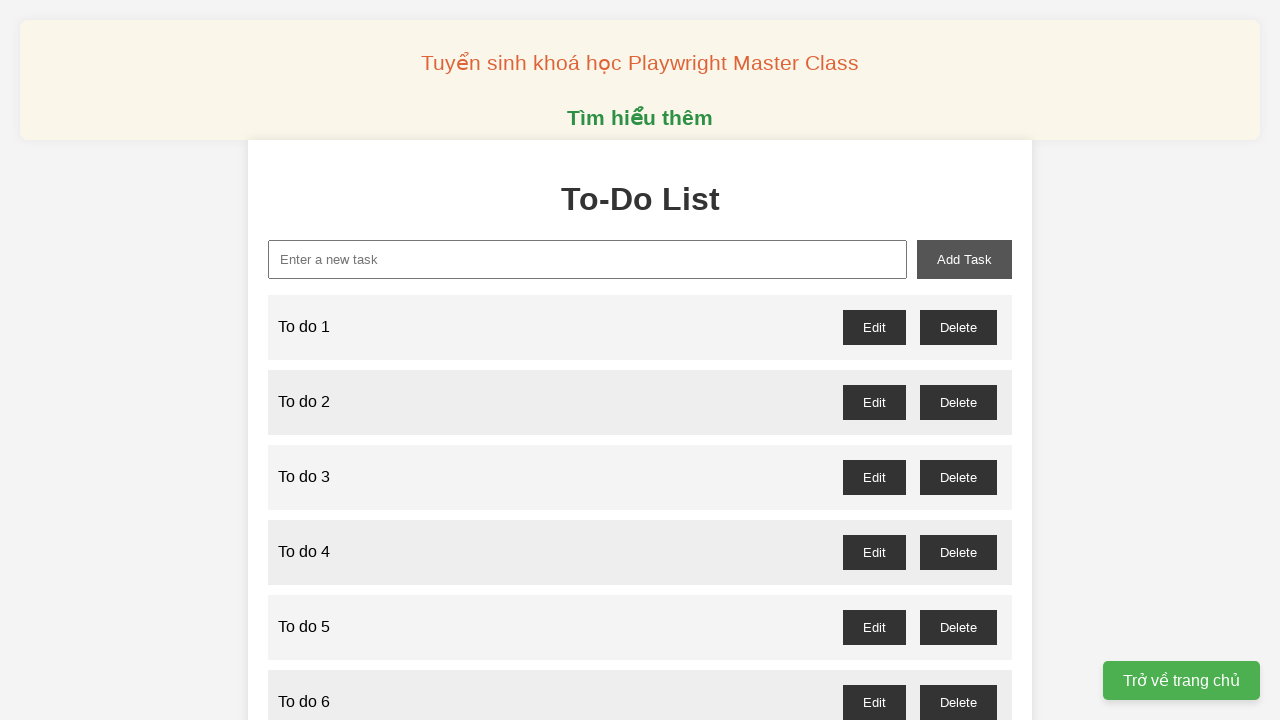

Filled new task input with 'To do 63' on xpath=//input[@id='new-task']
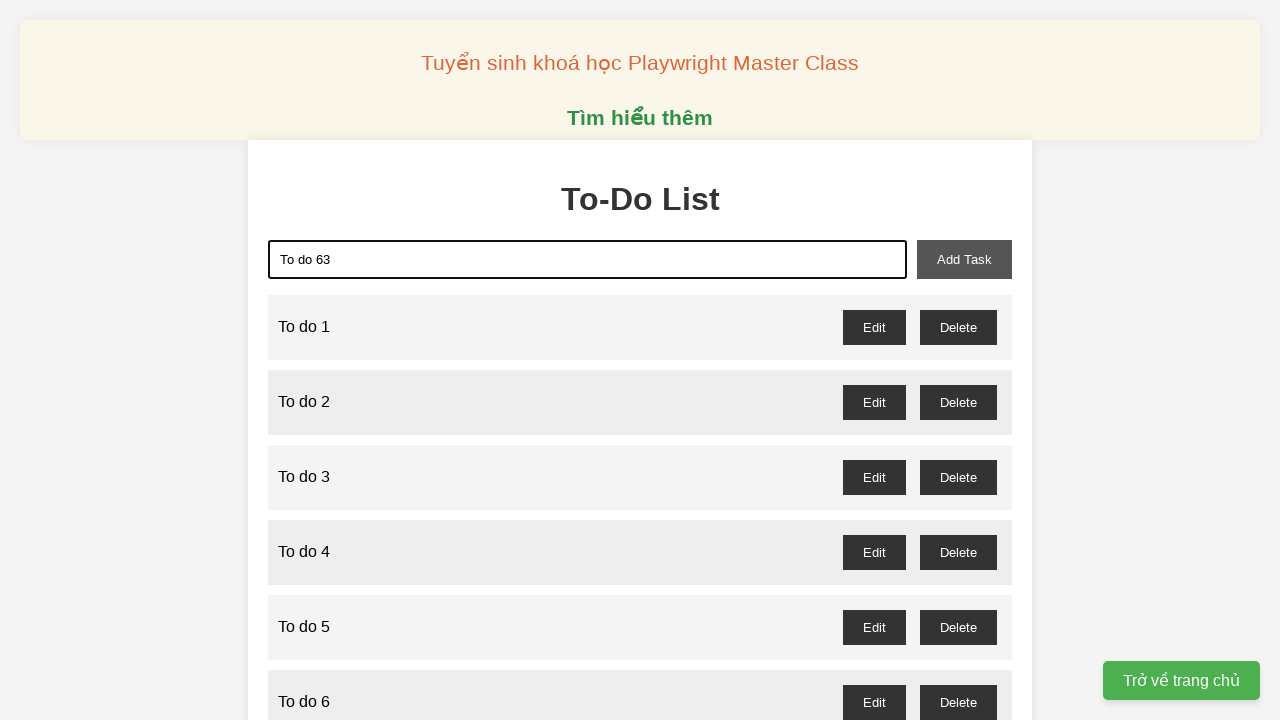

Clicked add task button to add 'To do 63' at (964, 259) on xpath=//button[@id='add-task']
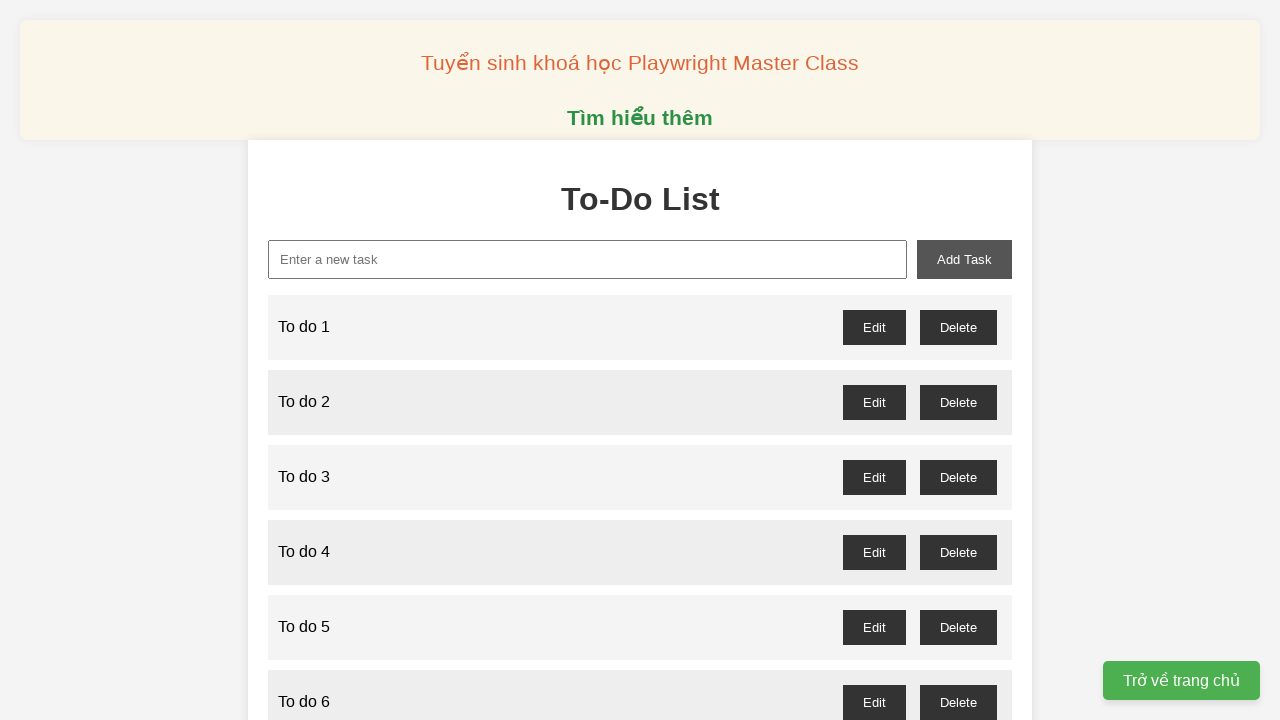

Filled new task input with 'To do 64' on xpath=//input[@id='new-task']
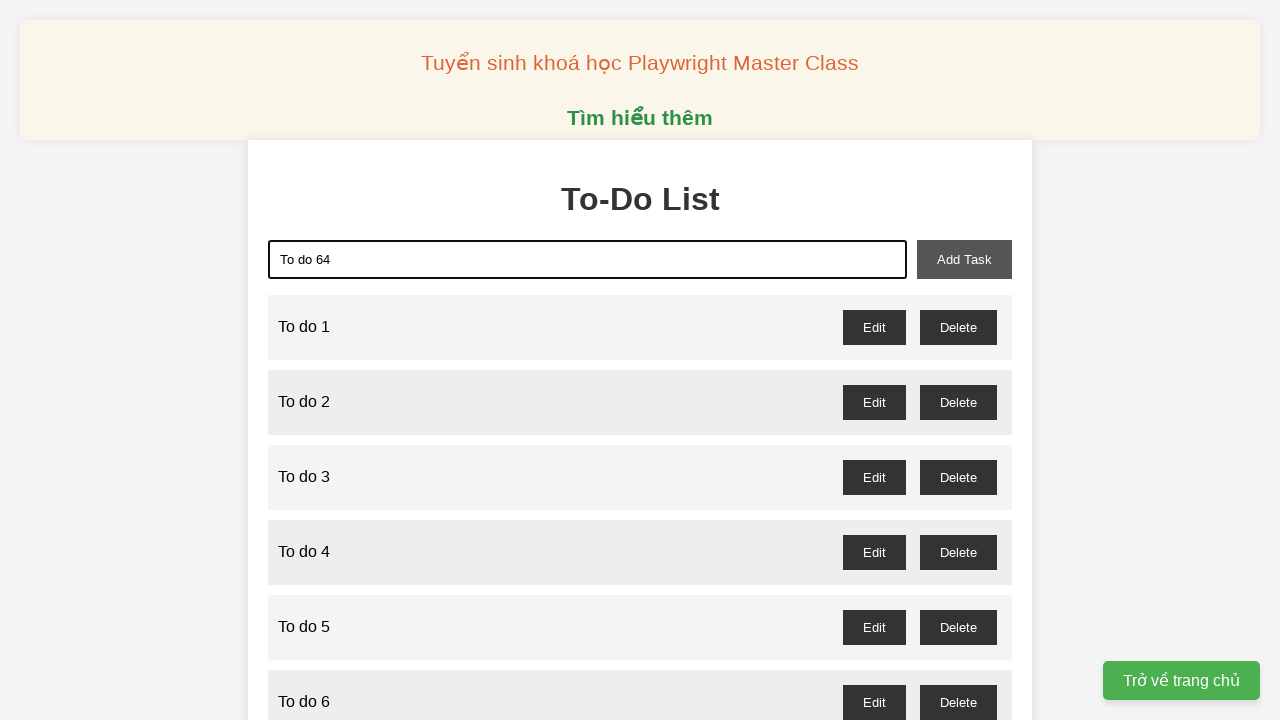

Clicked add task button to add 'To do 64' at (964, 259) on xpath=//button[@id='add-task']
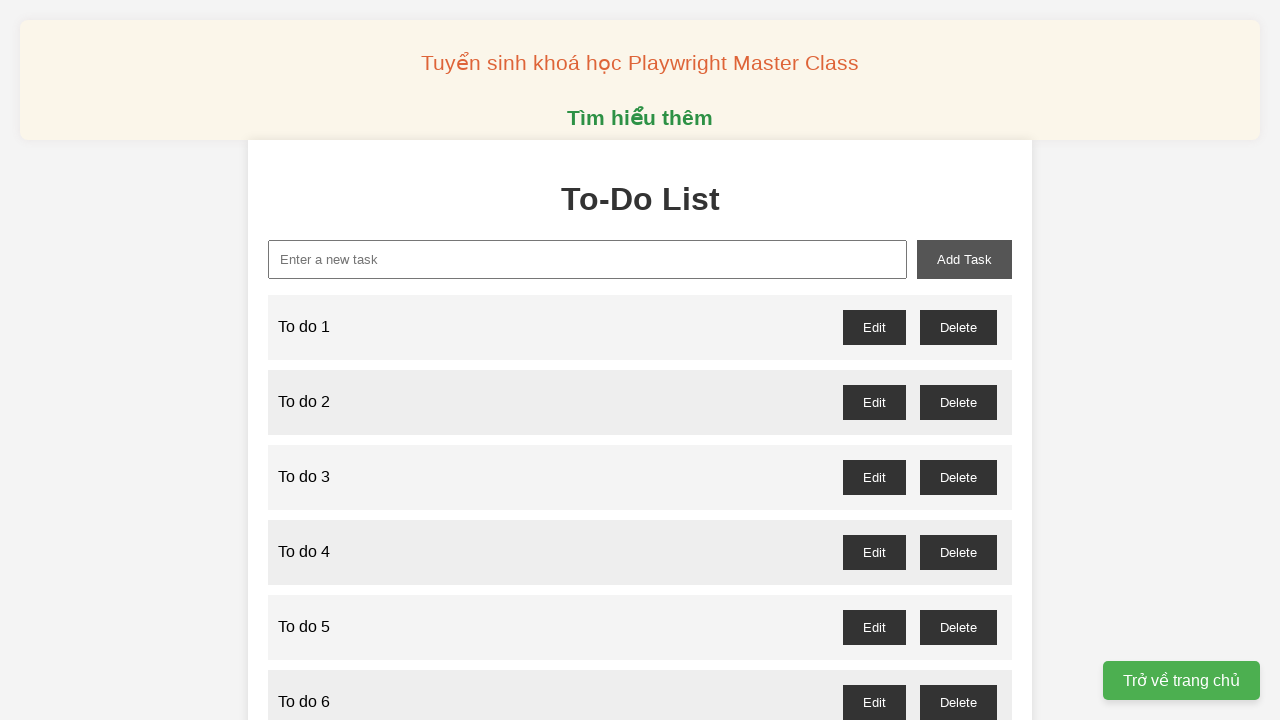

Filled new task input with 'To do 65' on xpath=//input[@id='new-task']
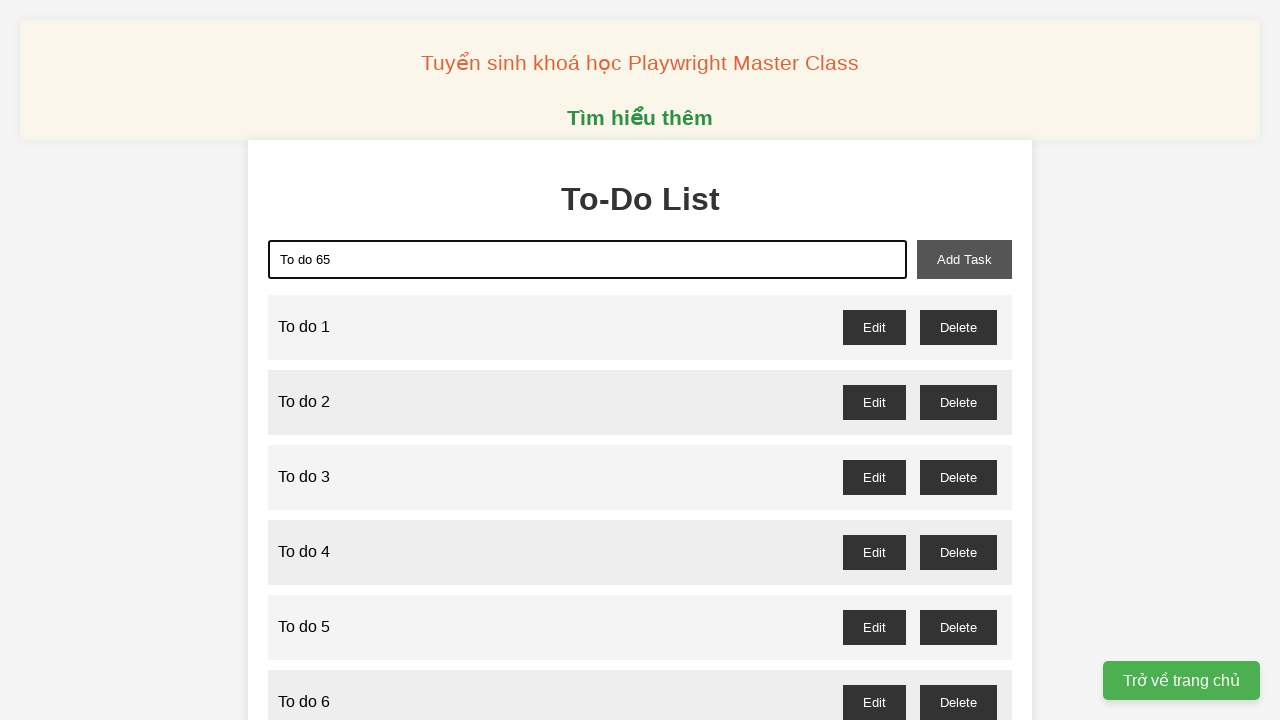

Clicked add task button to add 'To do 65' at (964, 259) on xpath=//button[@id='add-task']
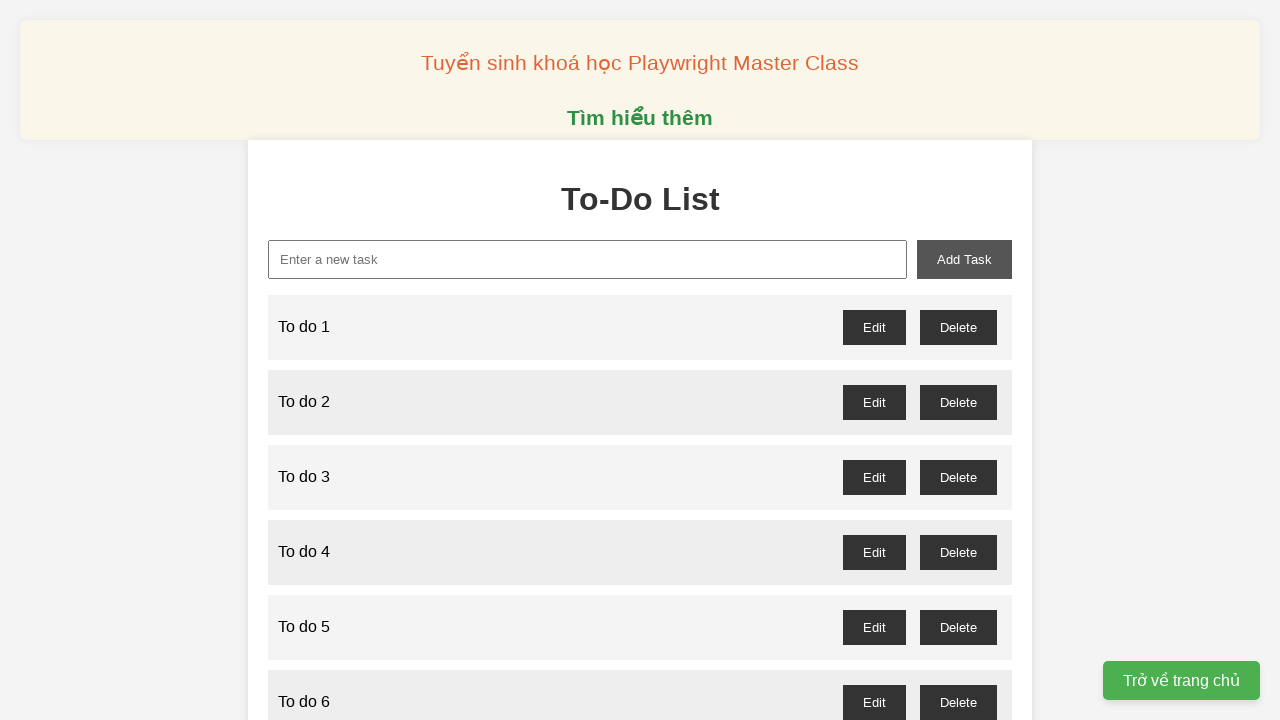

Filled new task input with 'To do 66' on xpath=//input[@id='new-task']
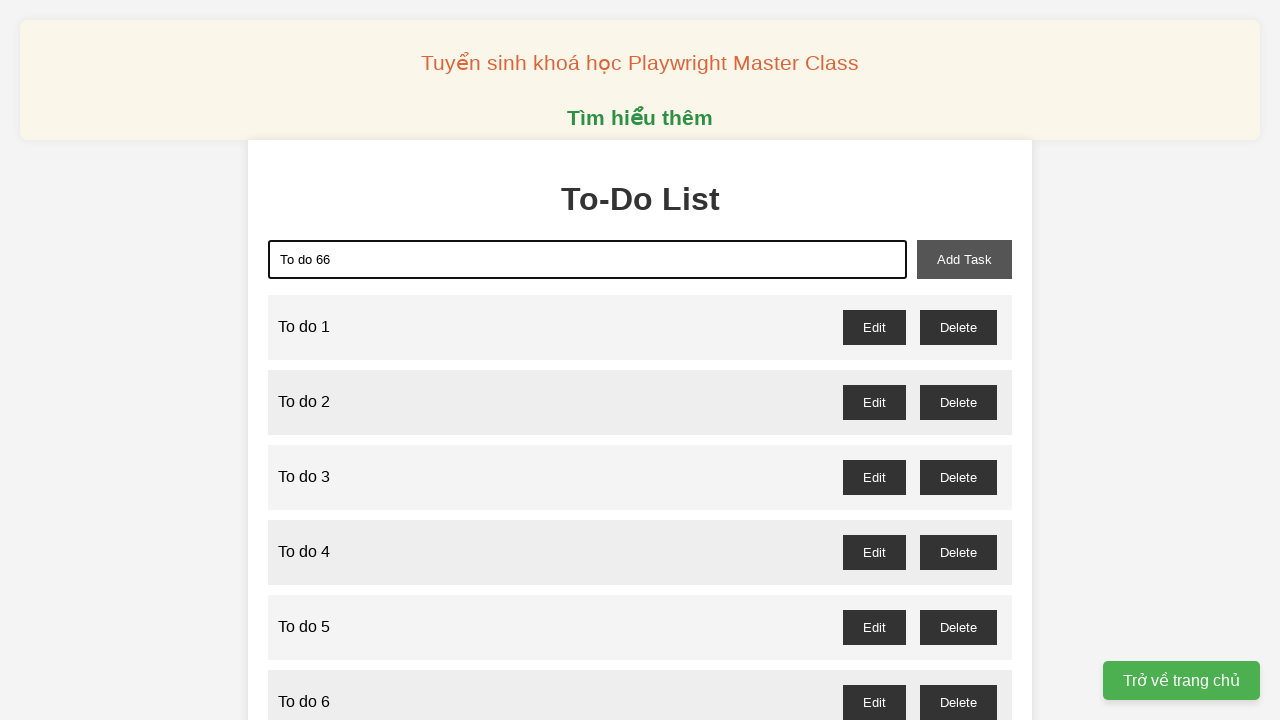

Clicked add task button to add 'To do 66' at (964, 259) on xpath=//button[@id='add-task']
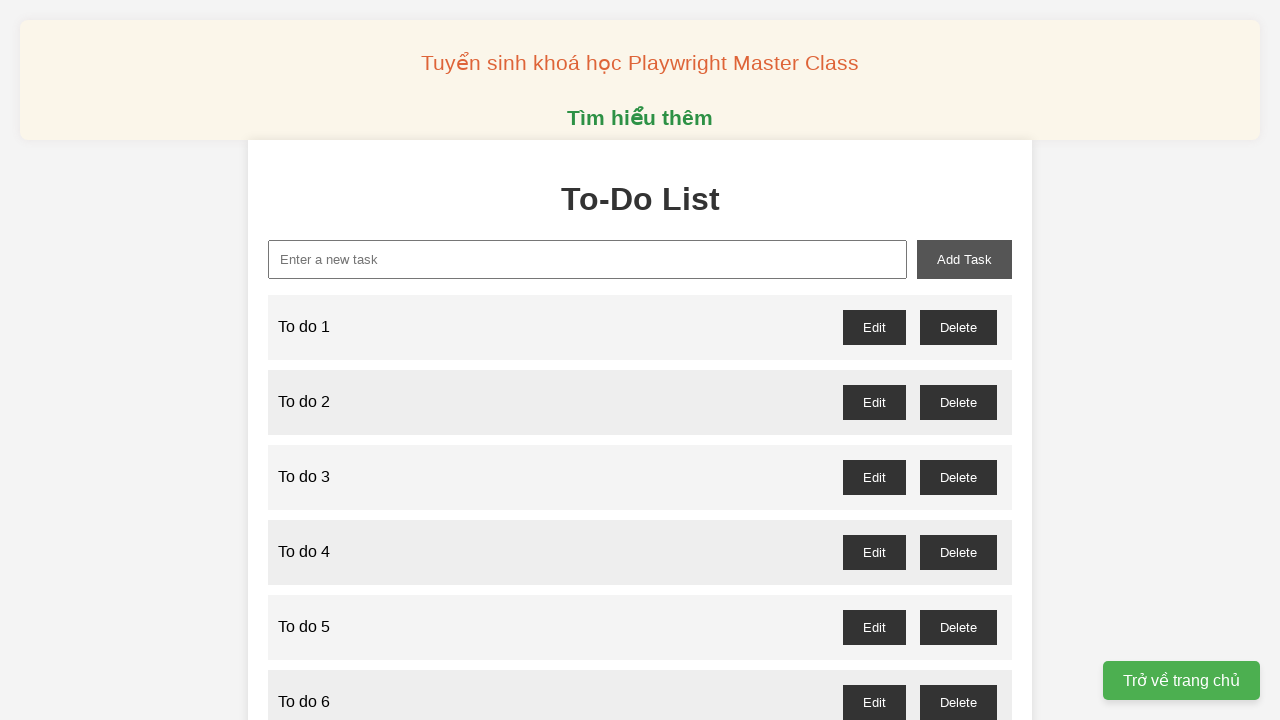

Filled new task input with 'To do 67' on xpath=//input[@id='new-task']
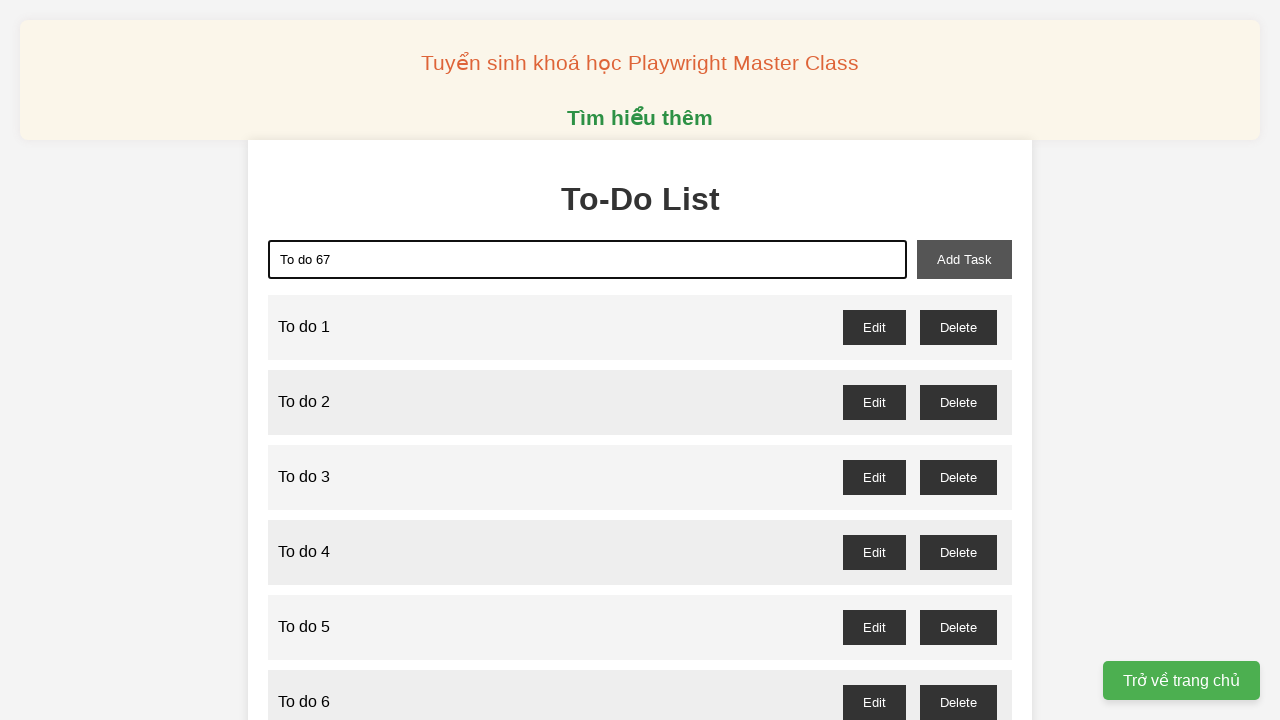

Clicked add task button to add 'To do 67' at (964, 259) on xpath=//button[@id='add-task']
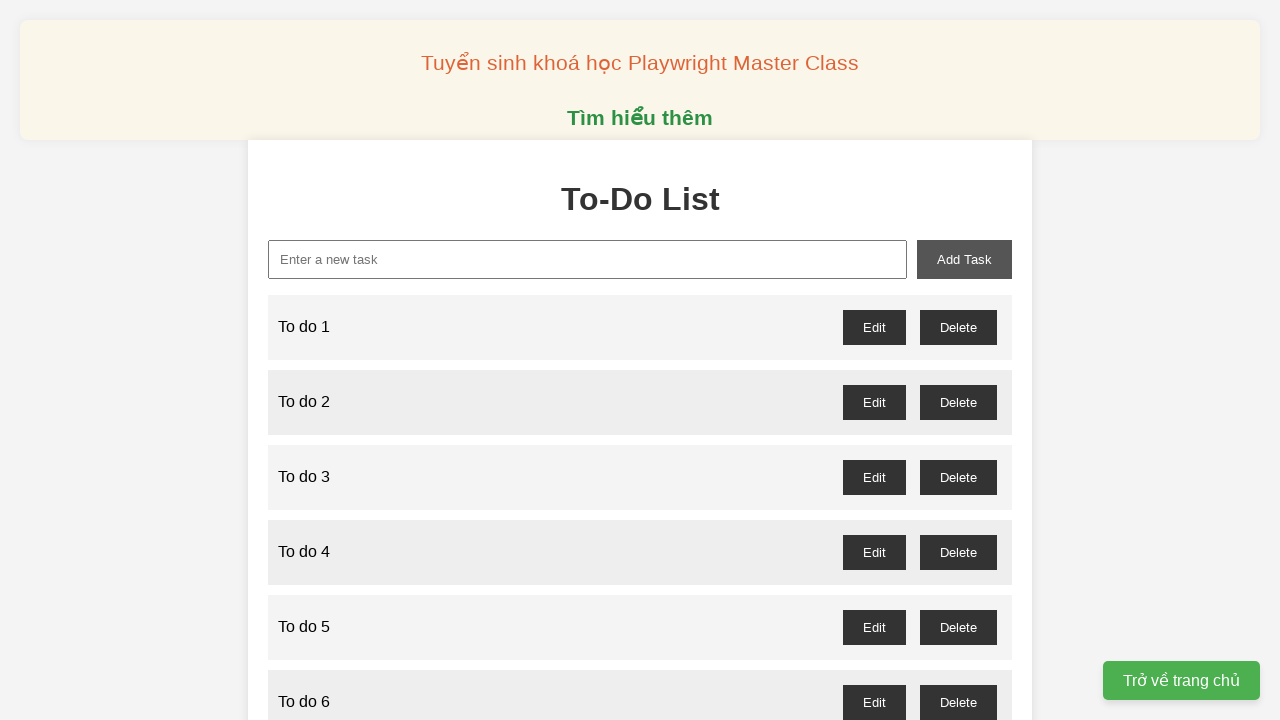

Filled new task input with 'To do 68' on xpath=//input[@id='new-task']
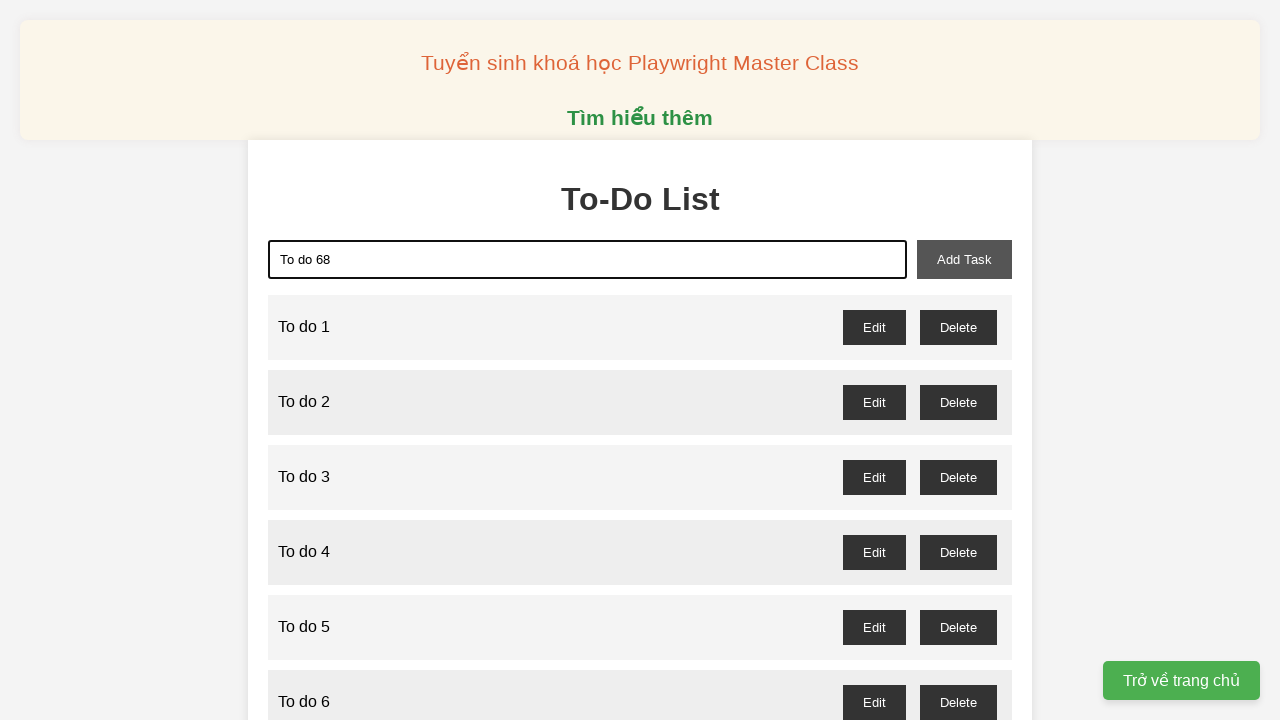

Clicked add task button to add 'To do 68' at (964, 259) on xpath=//button[@id='add-task']
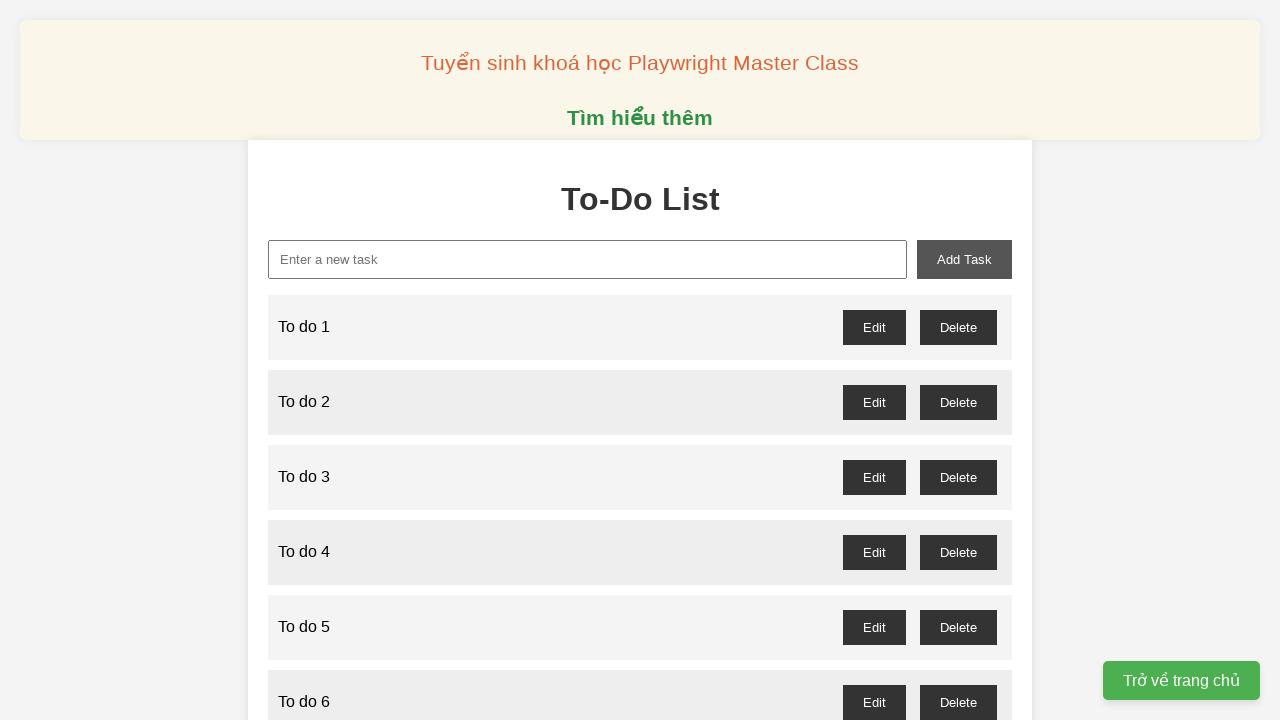

Filled new task input with 'To do 69' on xpath=//input[@id='new-task']
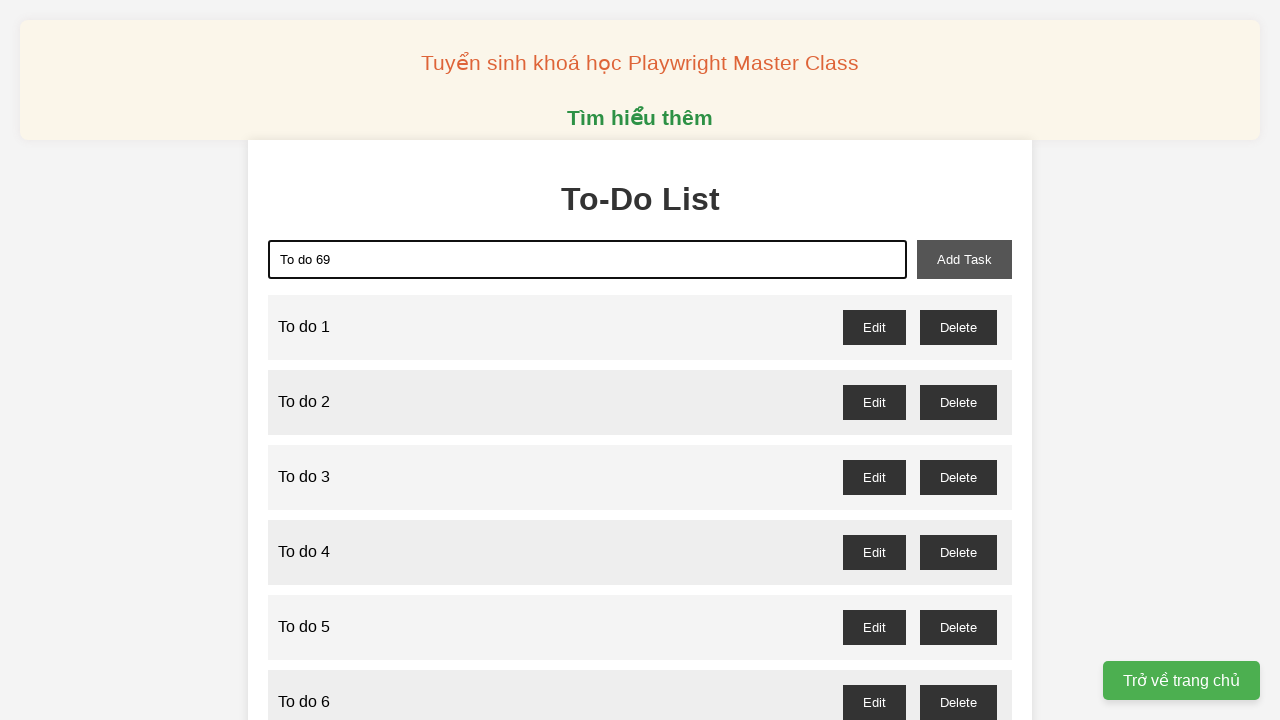

Clicked add task button to add 'To do 69' at (964, 259) on xpath=//button[@id='add-task']
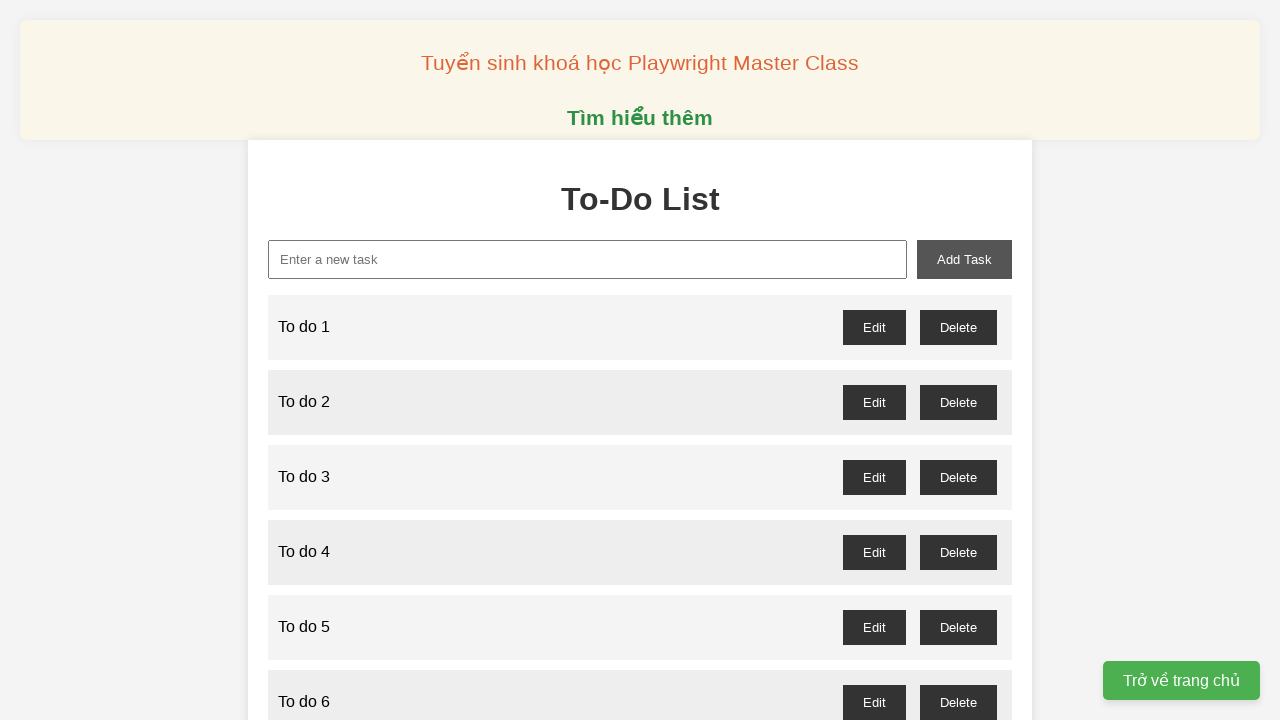

Filled new task input with 'To do 70' on xpath=//input[@id='new-task']
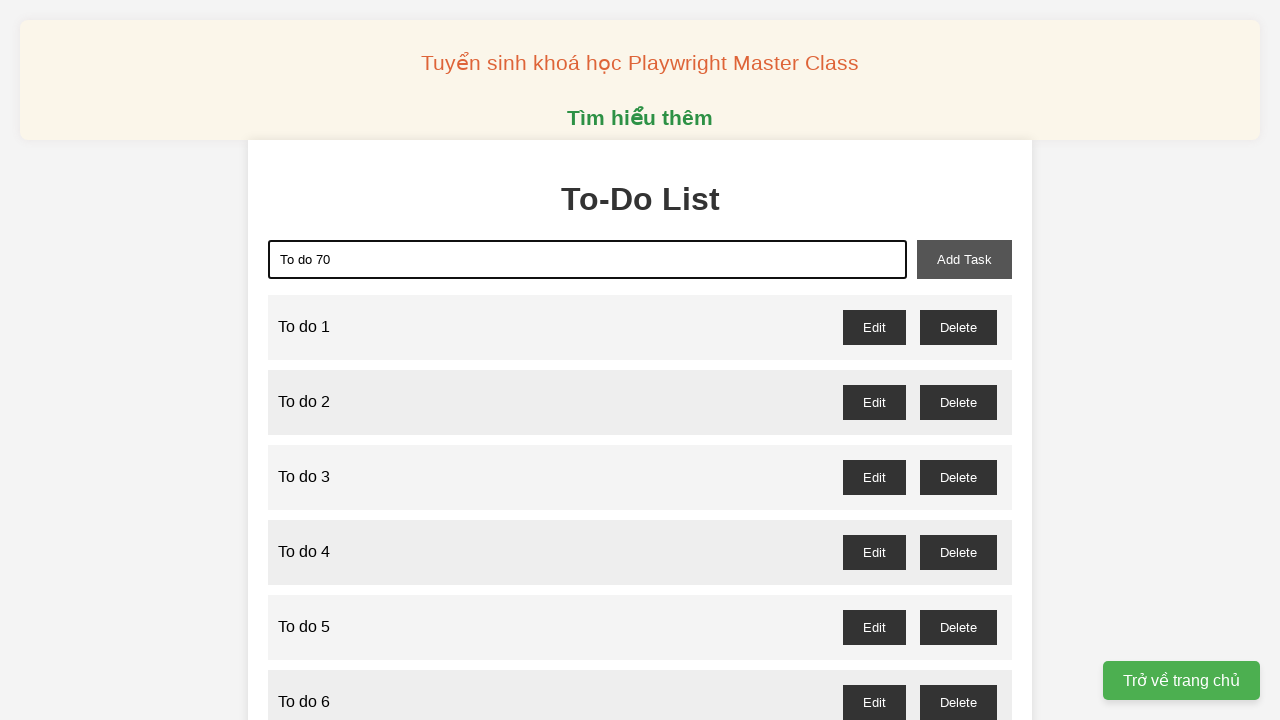

Clicked add task button to add 'To do 70' at (964, 259) on xpath=//button[@id='add-task']
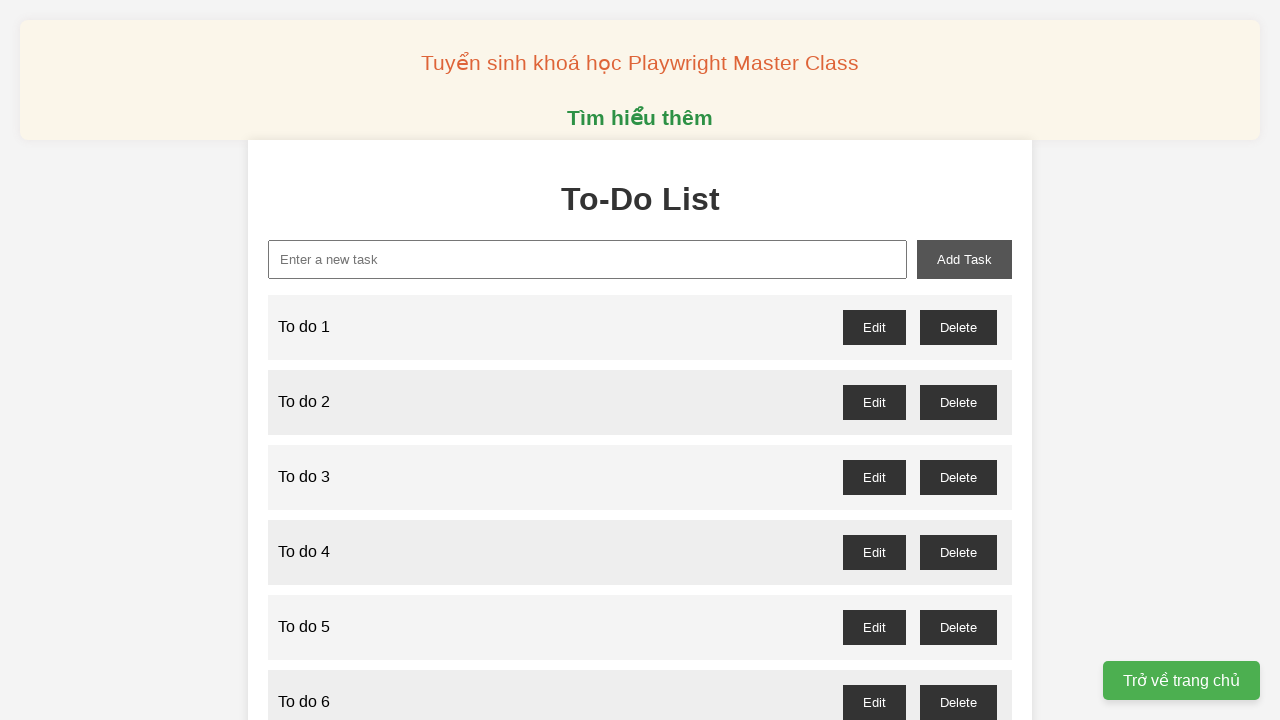

Filled new task input with 'To do 71' on xpath=//input[@id='new-task']
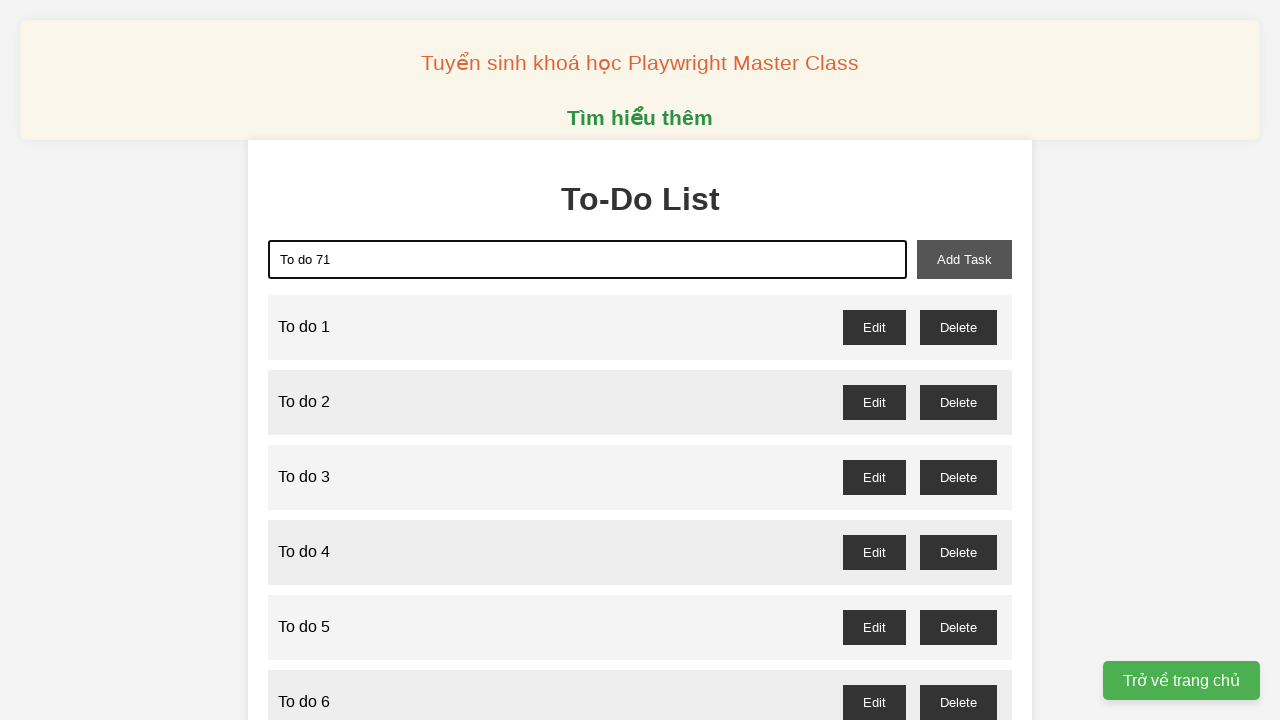

Clicked add task button to add 'To do 71' at (964, 259) on xpath=//button[@id='add-task']
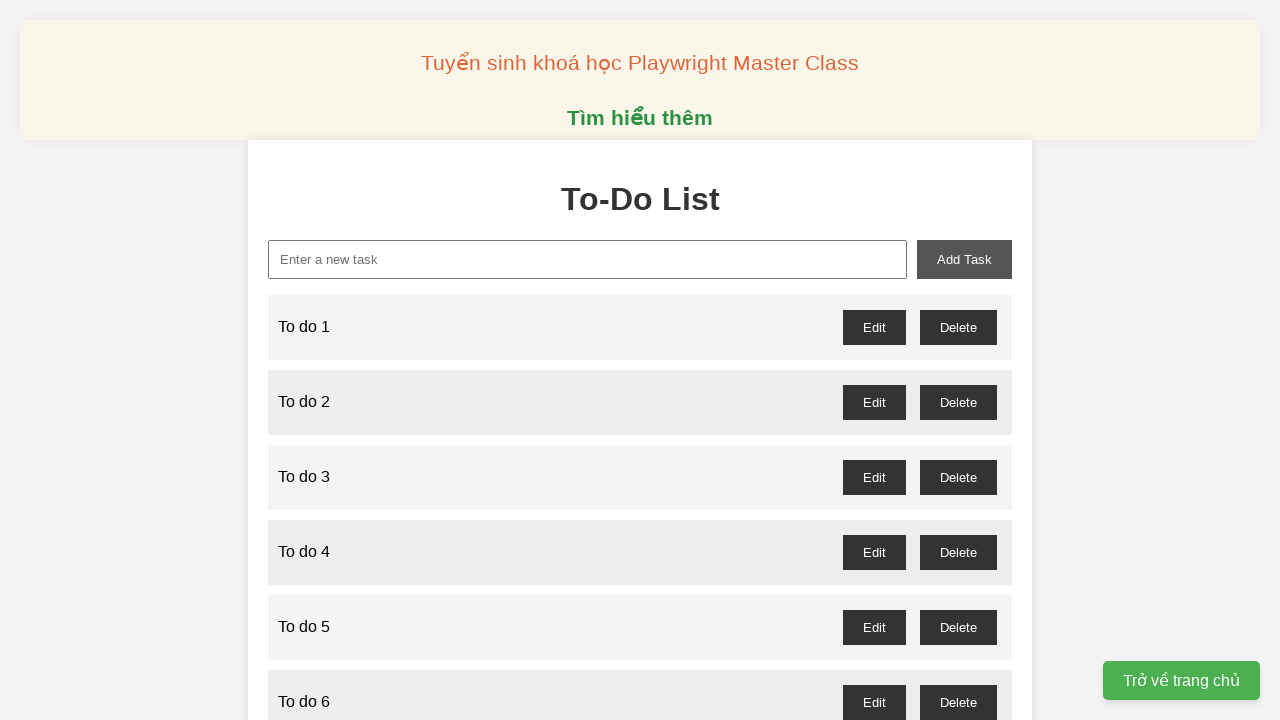

Filled new task input with 'To do 72' on xpath=//input[@id='new-task']
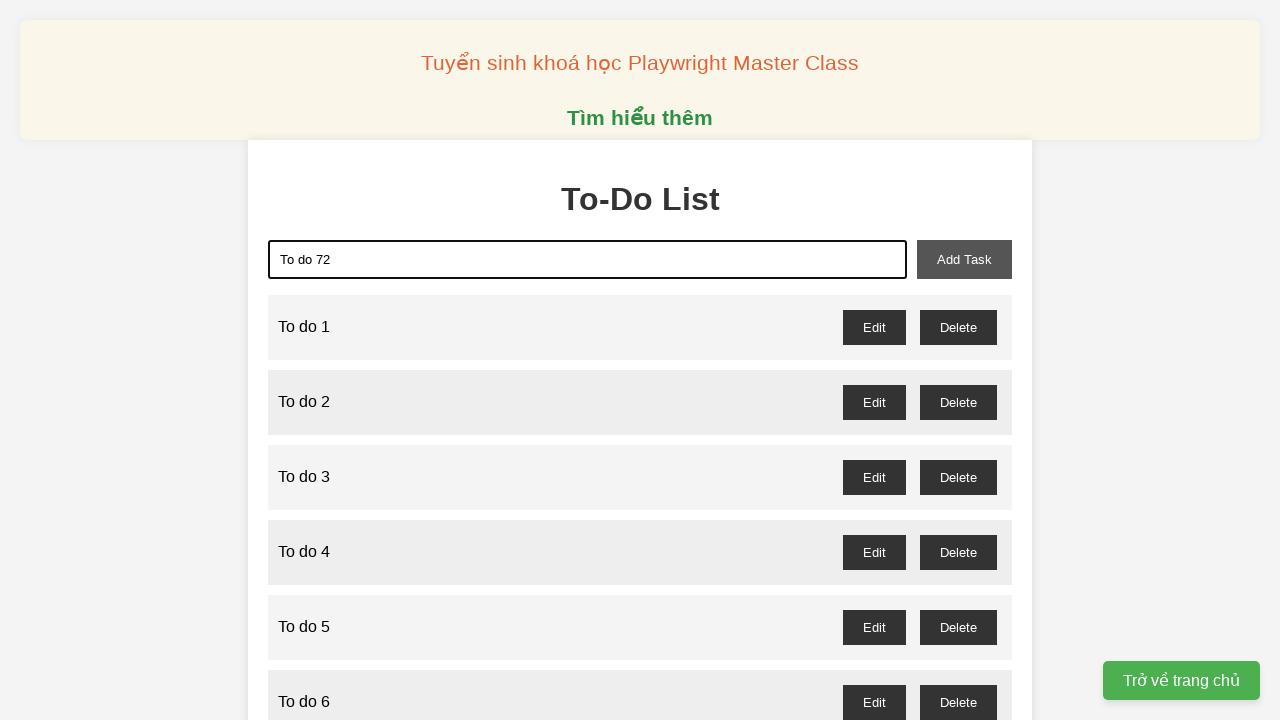

Clicked add task button to add 'To do 72' at (964, 259) on xpath=//button[@id='add-task']
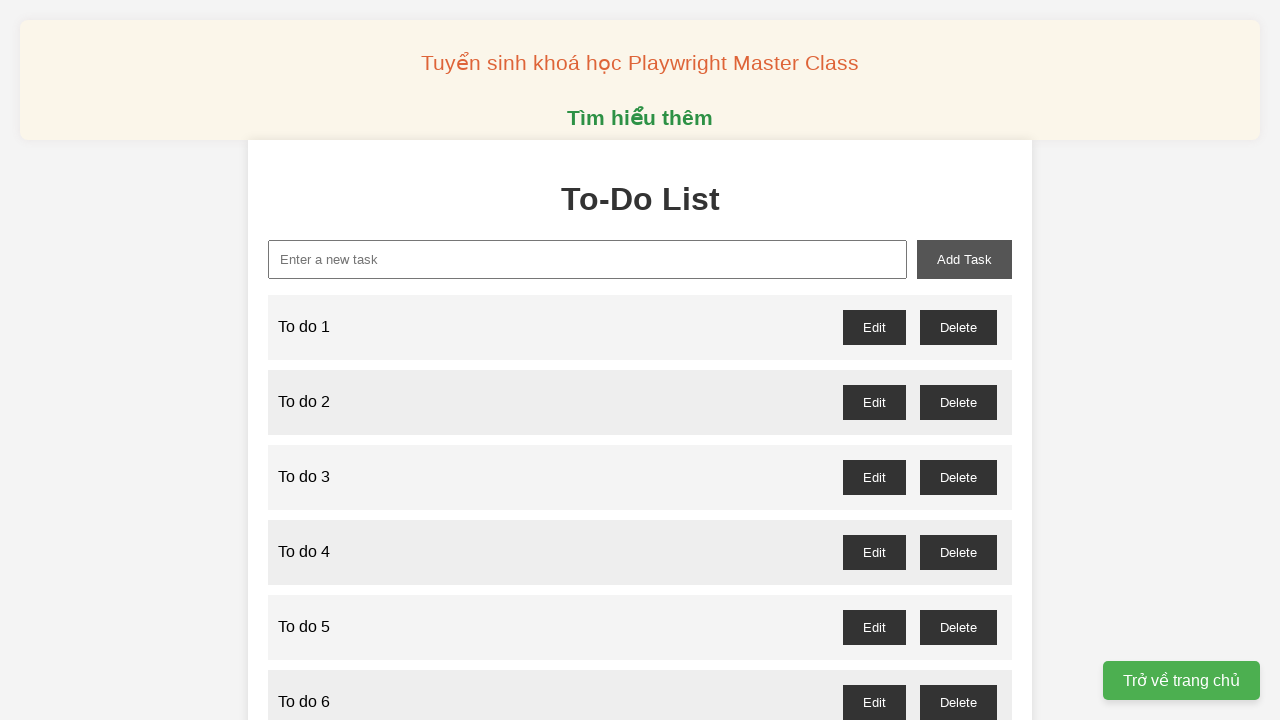

Filled new task input with 'To do 73' on xpath=//input[@id='new-task']
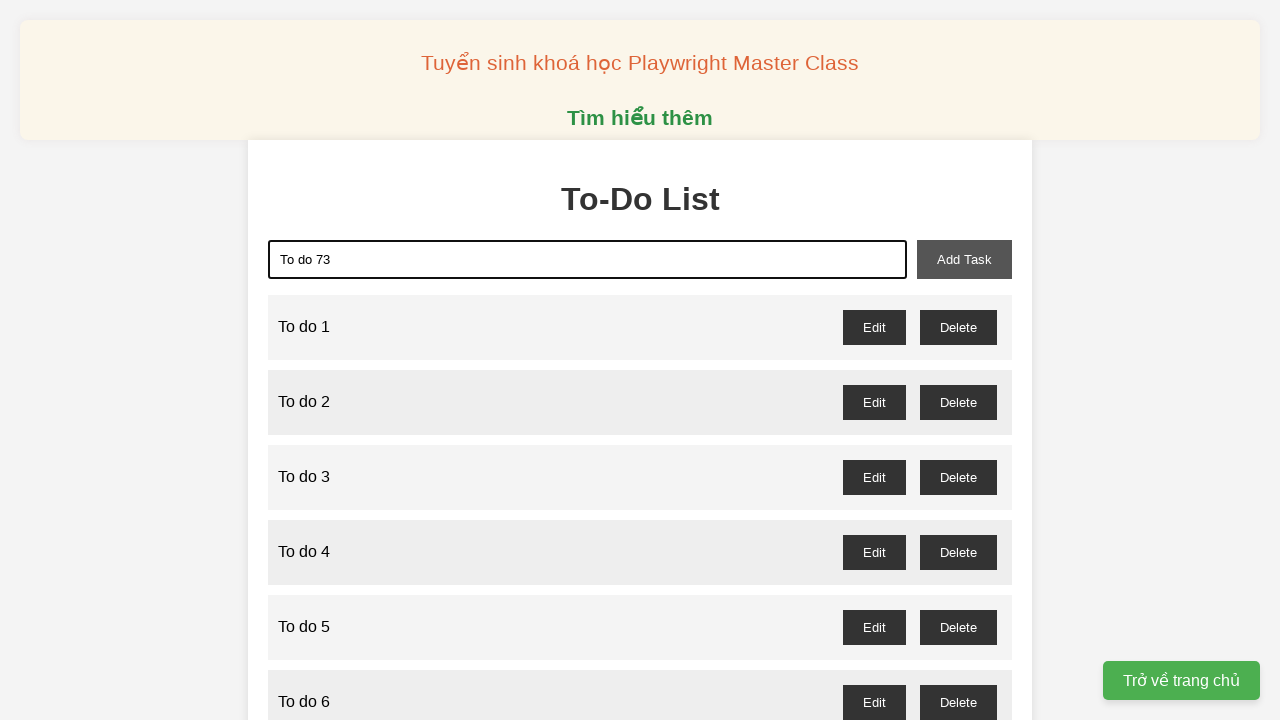

Clicked add task button to add 'To do 73' at (964, 259) on xpath=//button[@id='add-task']
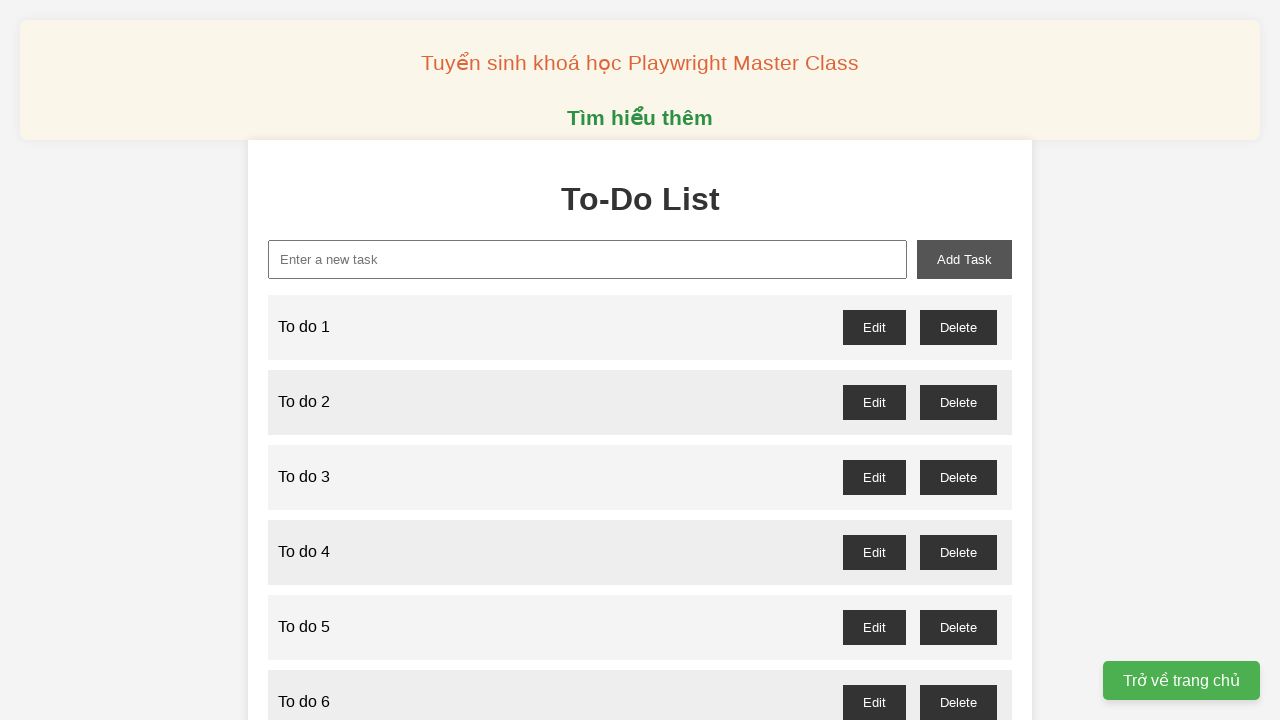

Filled new task input with 'To do 74' on xpath=//input[@id='new-task']
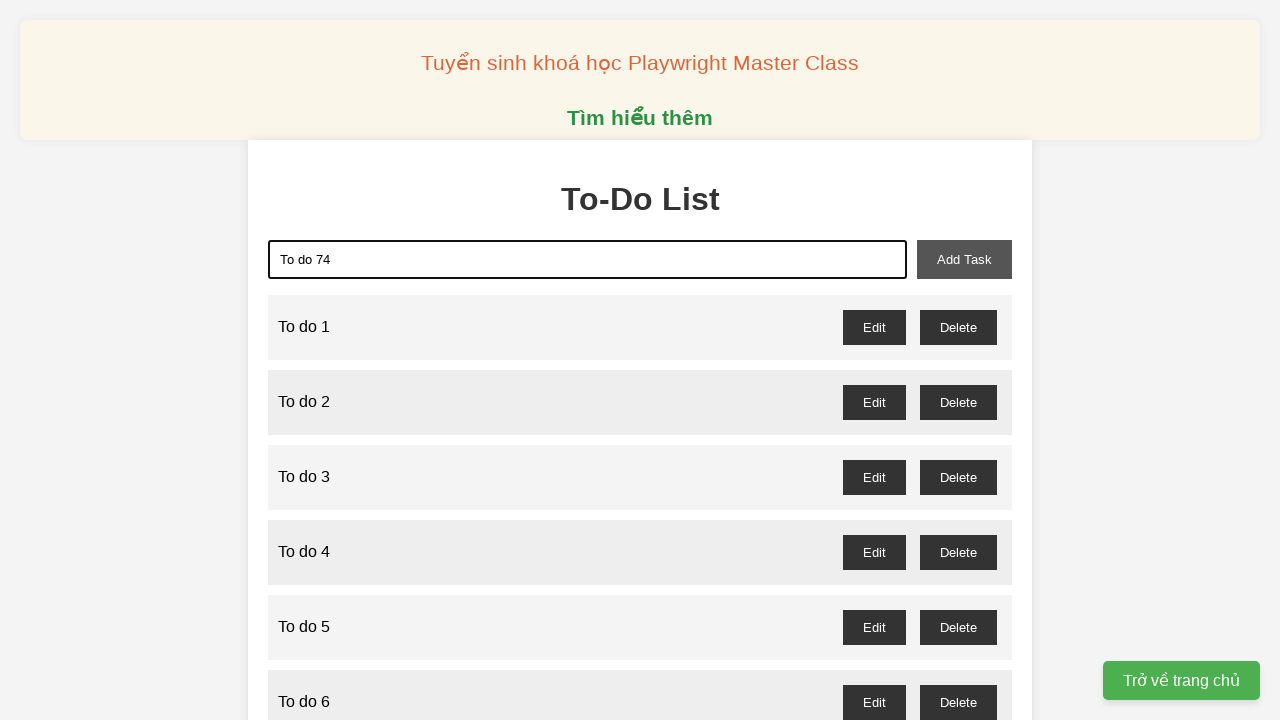

Clicked add task button to add 'To do 74' at (964, 259) on xpath=//button[@id='add-task']
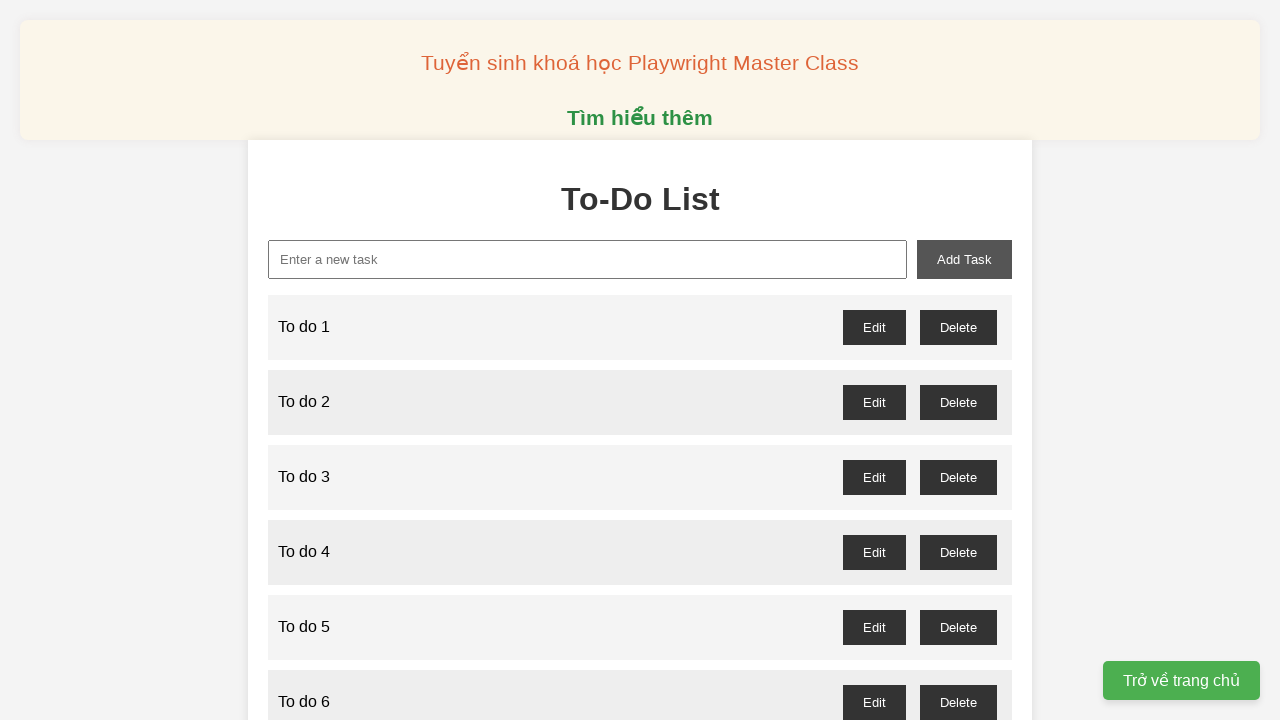

Filled new task input with 'To do 75' on xpath=//input[@id='new-task']
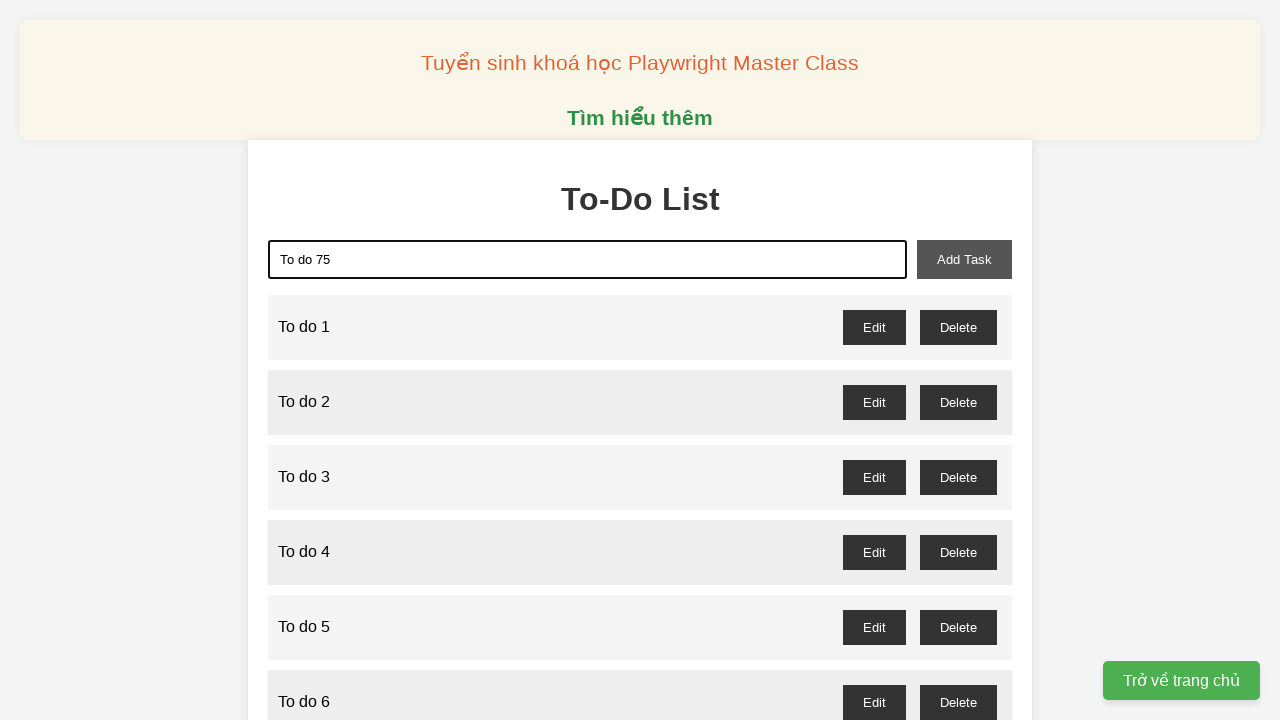

Clicked add task button to add 'To do 75' at (964, 259) on xpath=//button[@id='add-task']
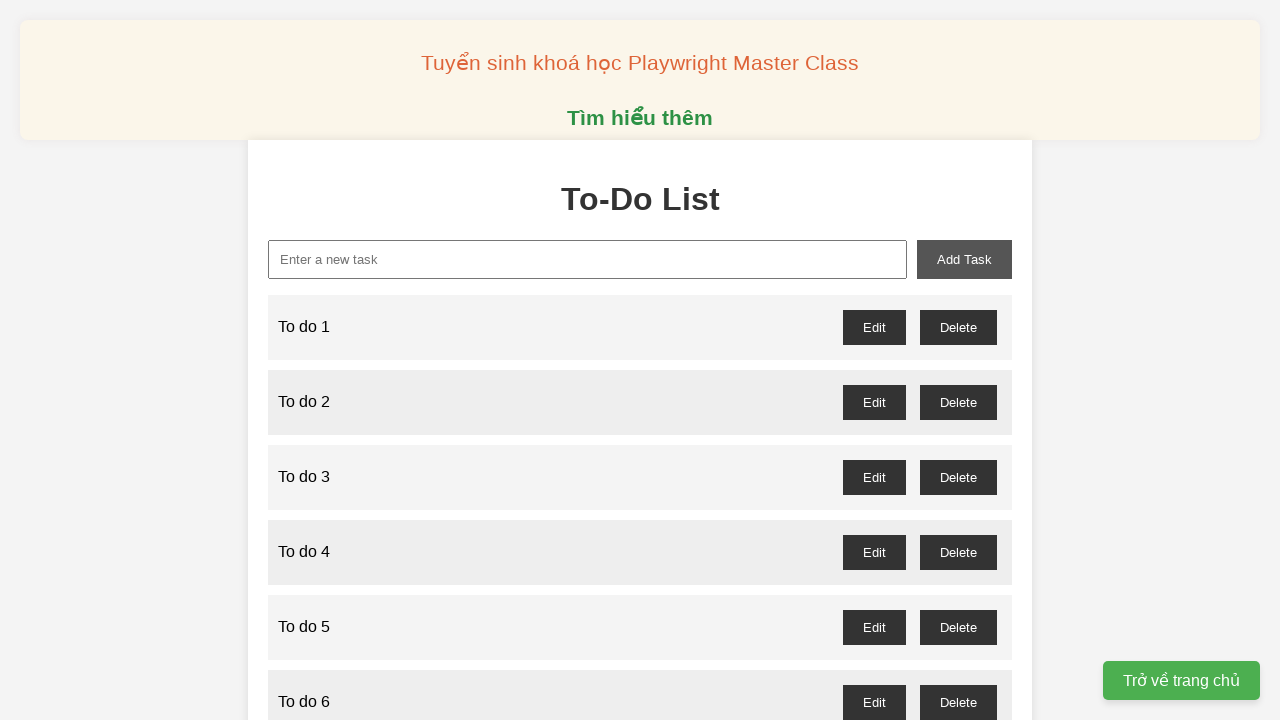

Filled new task input with 'To do 76' on xpath=//input[@id='new-task']
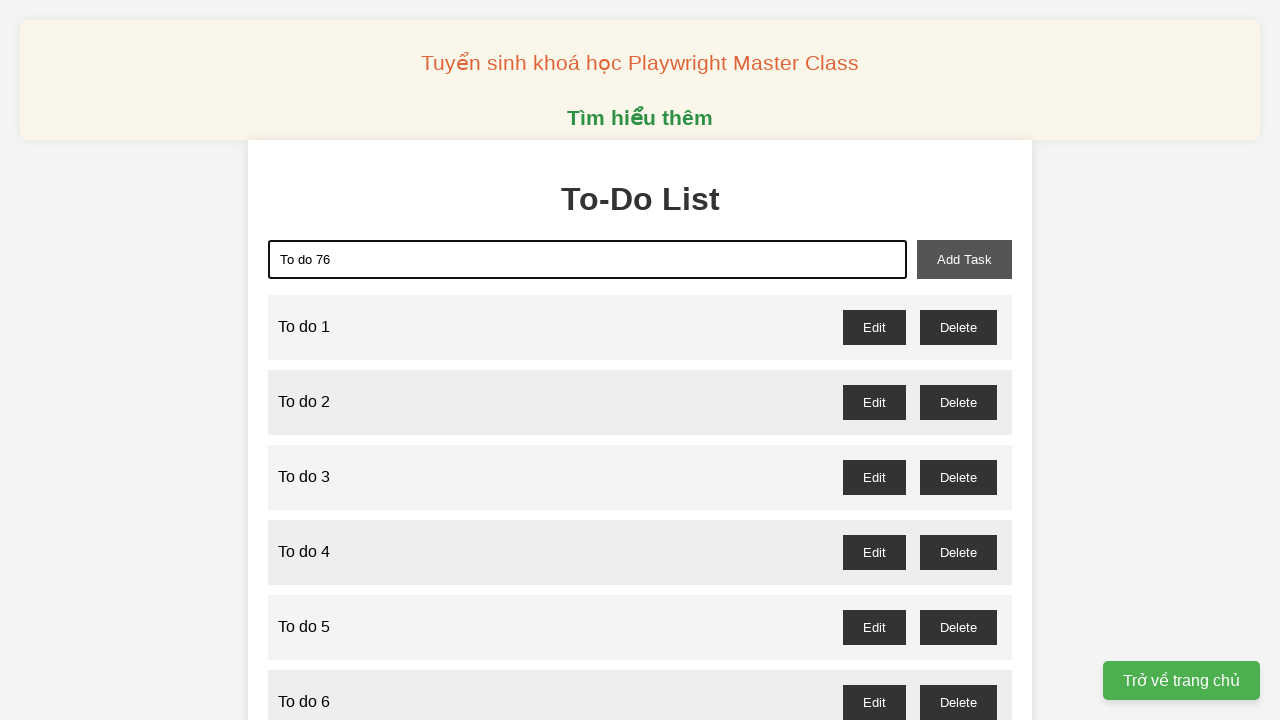

Clicked add task button to add 'To do 76' at (964, 259) on xpath=//button[@id='add-task']
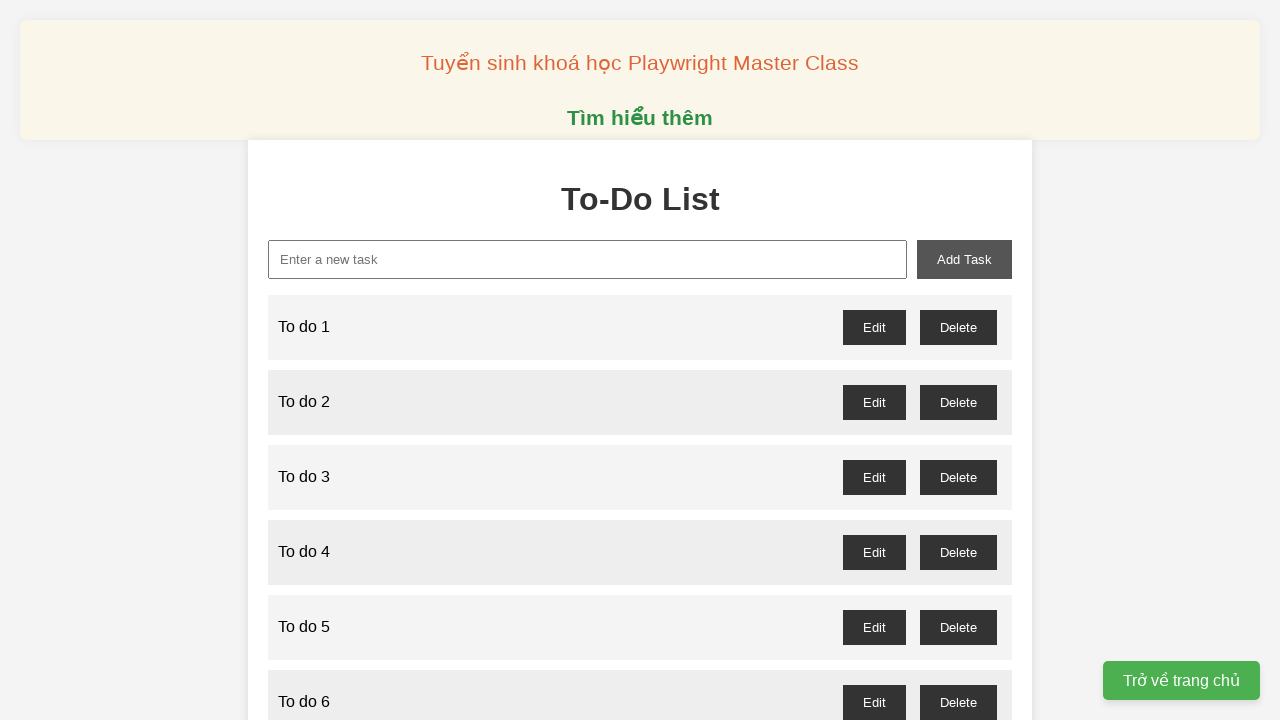

Filled new task input with 'To do 77' on xpath=//input[@id='new-task']
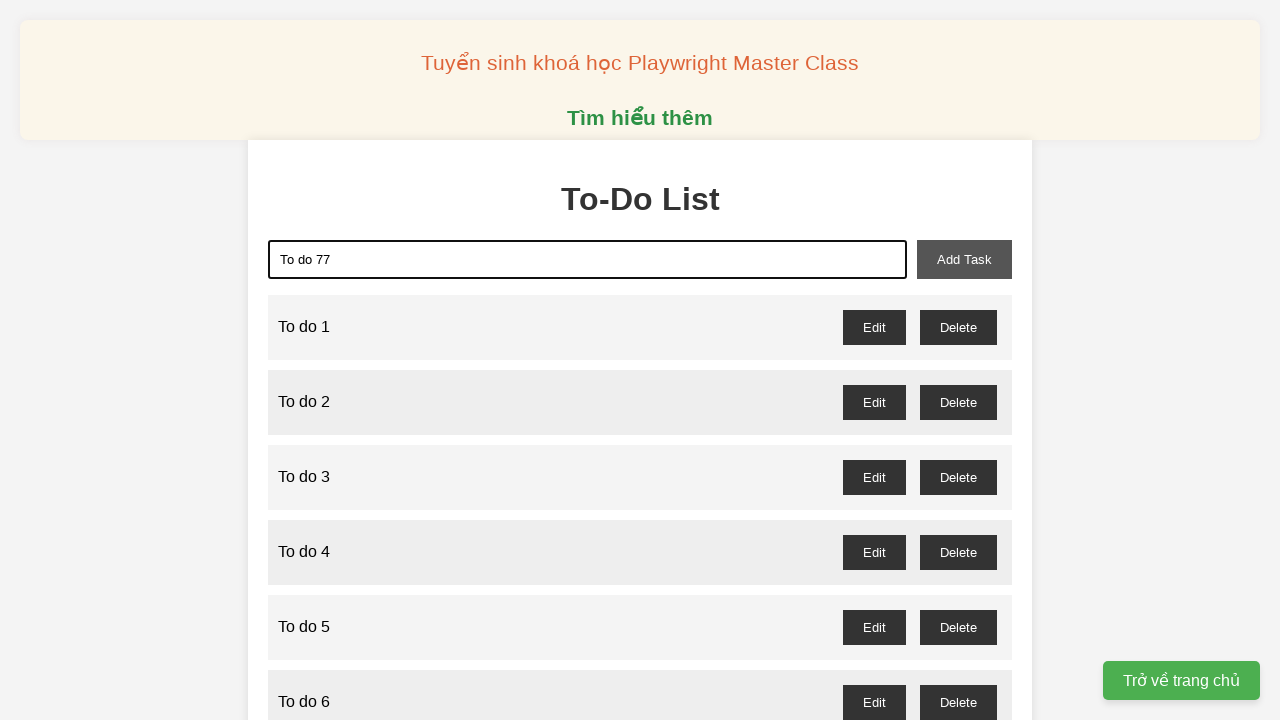

Clicked add task button to add 'To do 77' at (964, 259) on xpath=//button[@id='add-task']
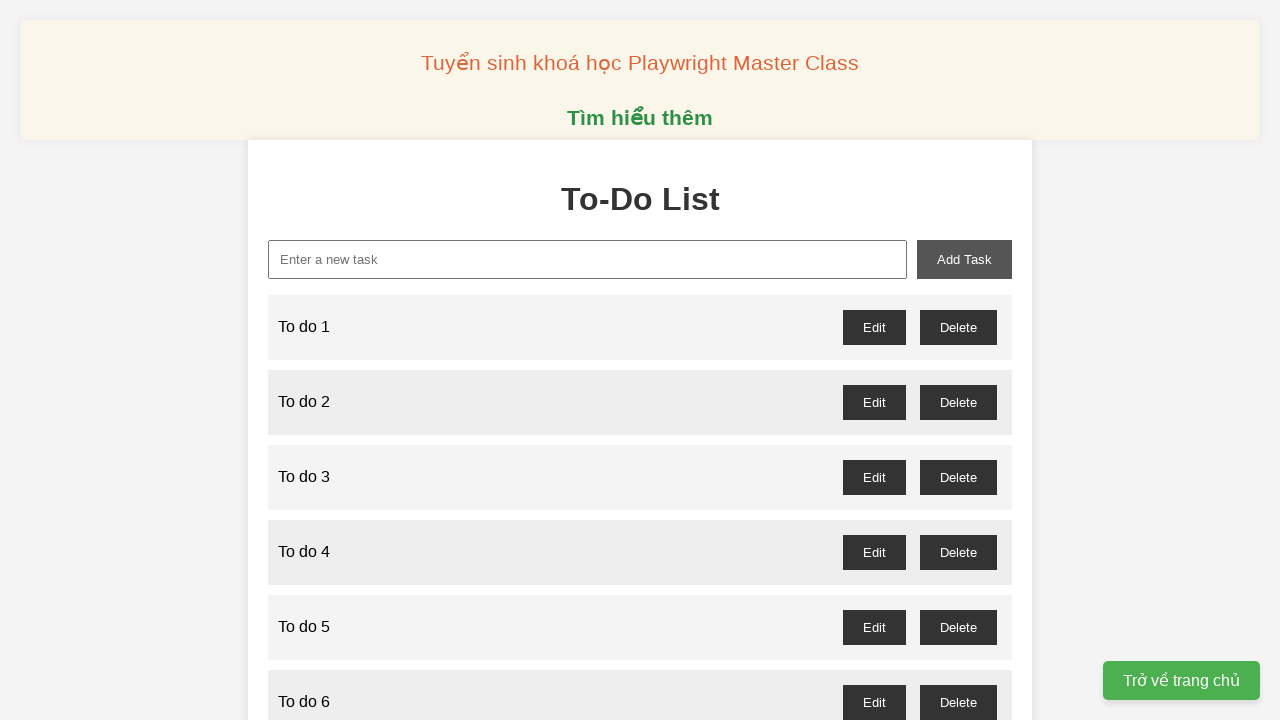

Filled new task input with 'To do 78' on xpath=//input[@id='new-task']
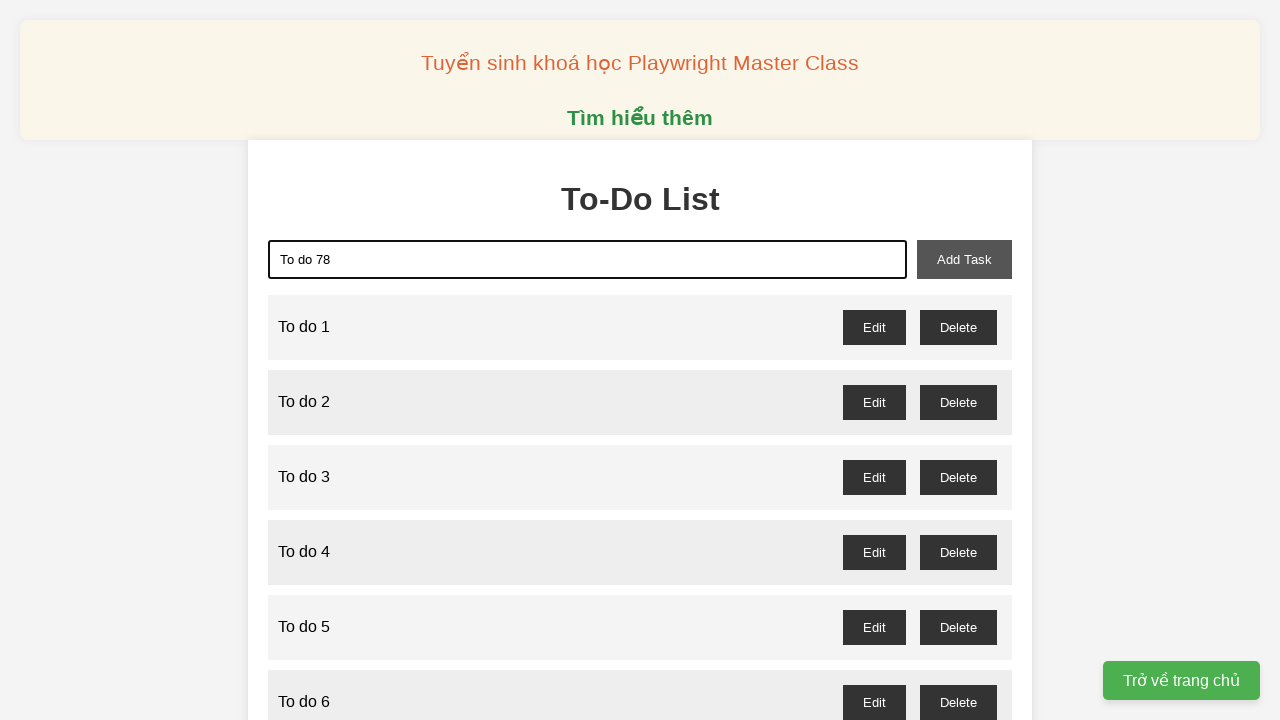

Clicked add task button to add 'To do 78' at (964, 259) on xpath=//button[@id='add-task']
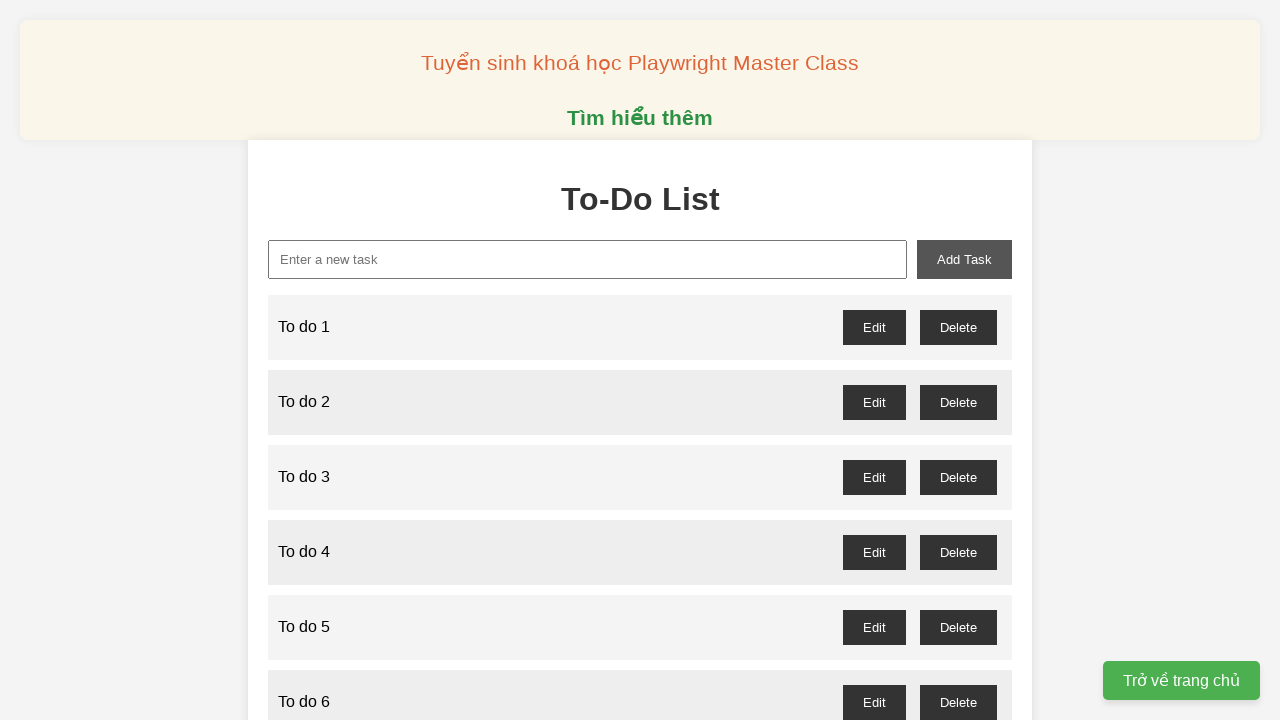

Filled new task input with 'To do 79' on xpath=//input[@id='new-task']
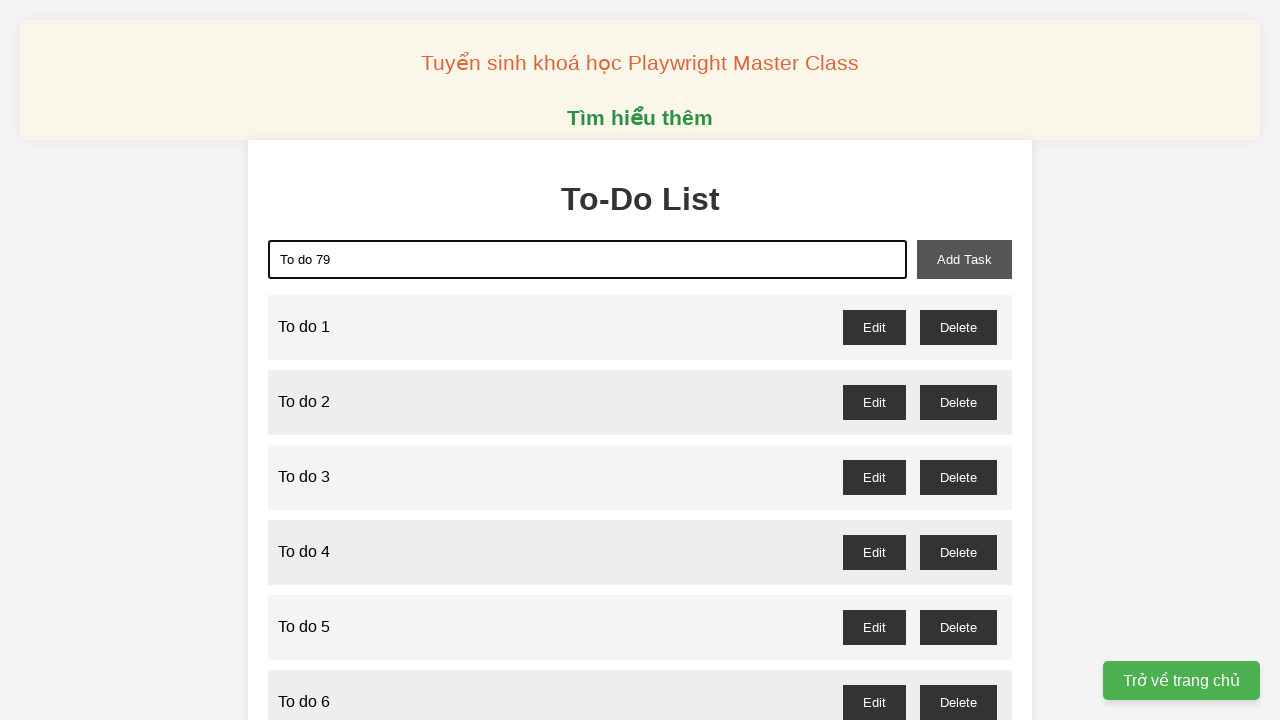

Clicked add task button to add 'To do 79' at (964, 259) on xpath=//button[@id='add-task']
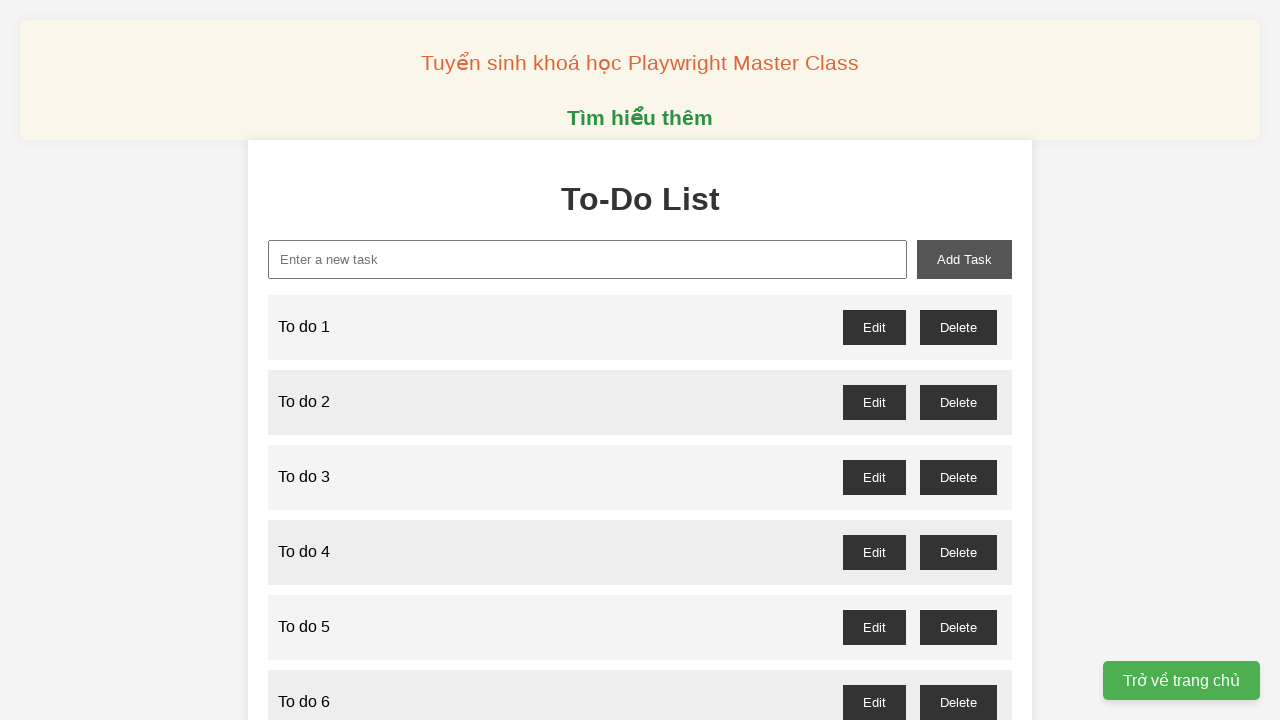

Filled new task input with 'To do 80' on xpath=//input[@id='new-task']
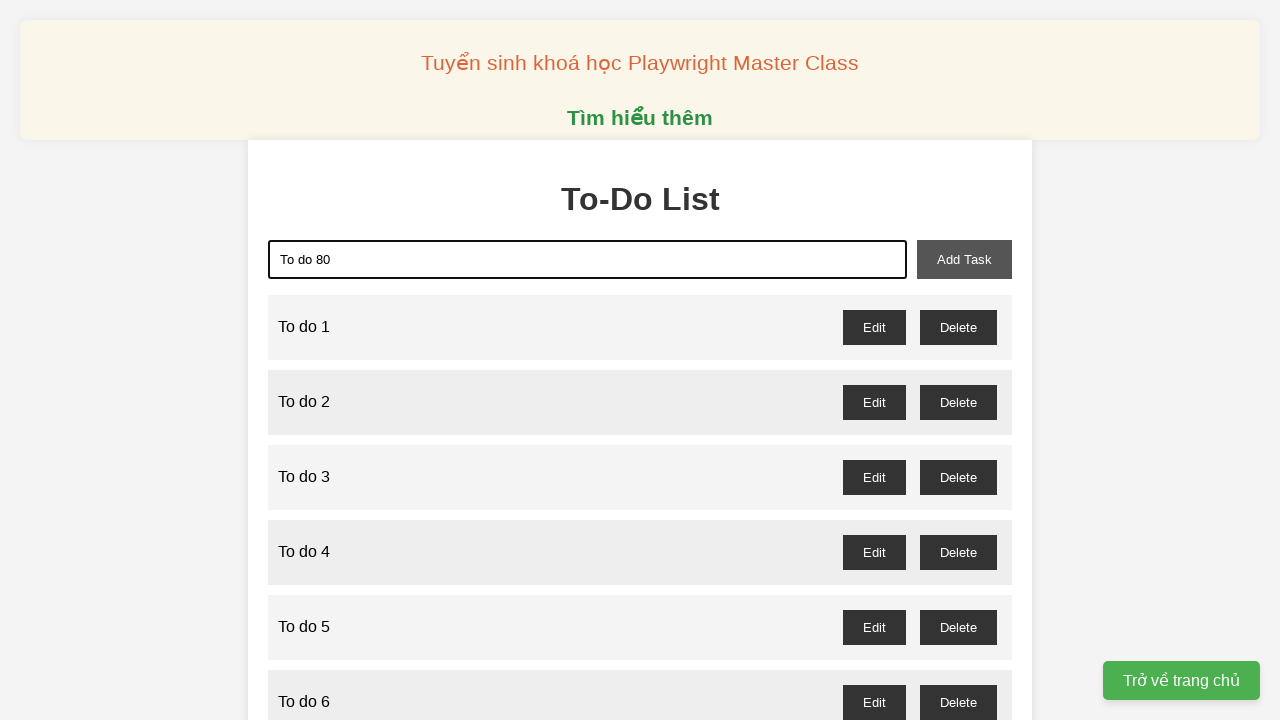

Clicked add task button to add 'To do 80' at (964, 259) on xpath=//button[@id='add-task']
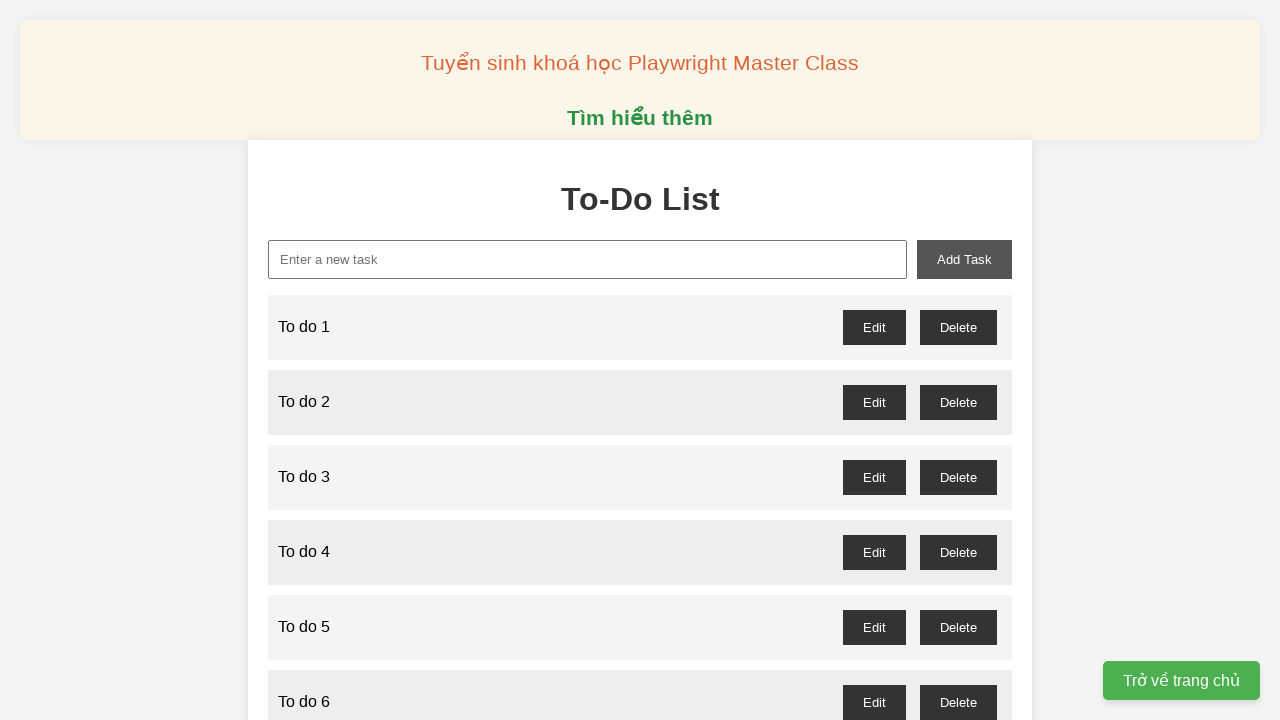

Filled new task input with 'To do 81' on xpath=//input[@id='new-task']
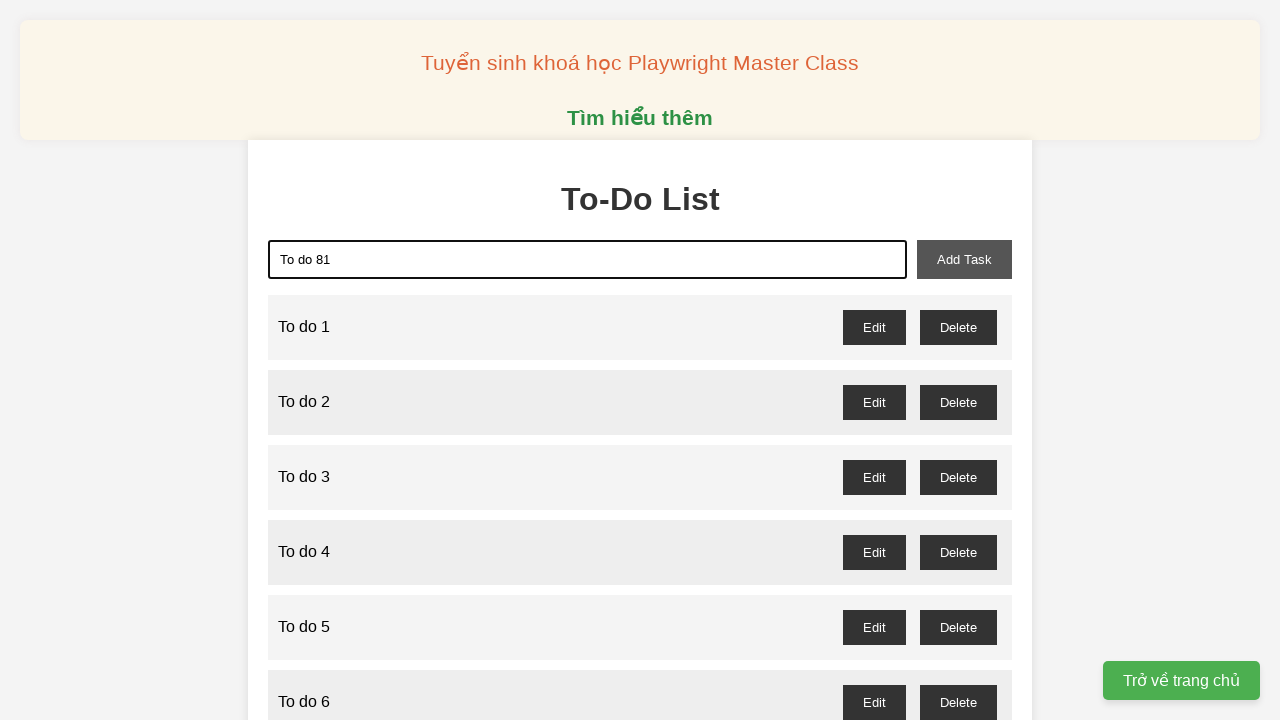

Clicked add task button to add 'To do 81' at (964, 259) on xpath=//button[@id='add-task']
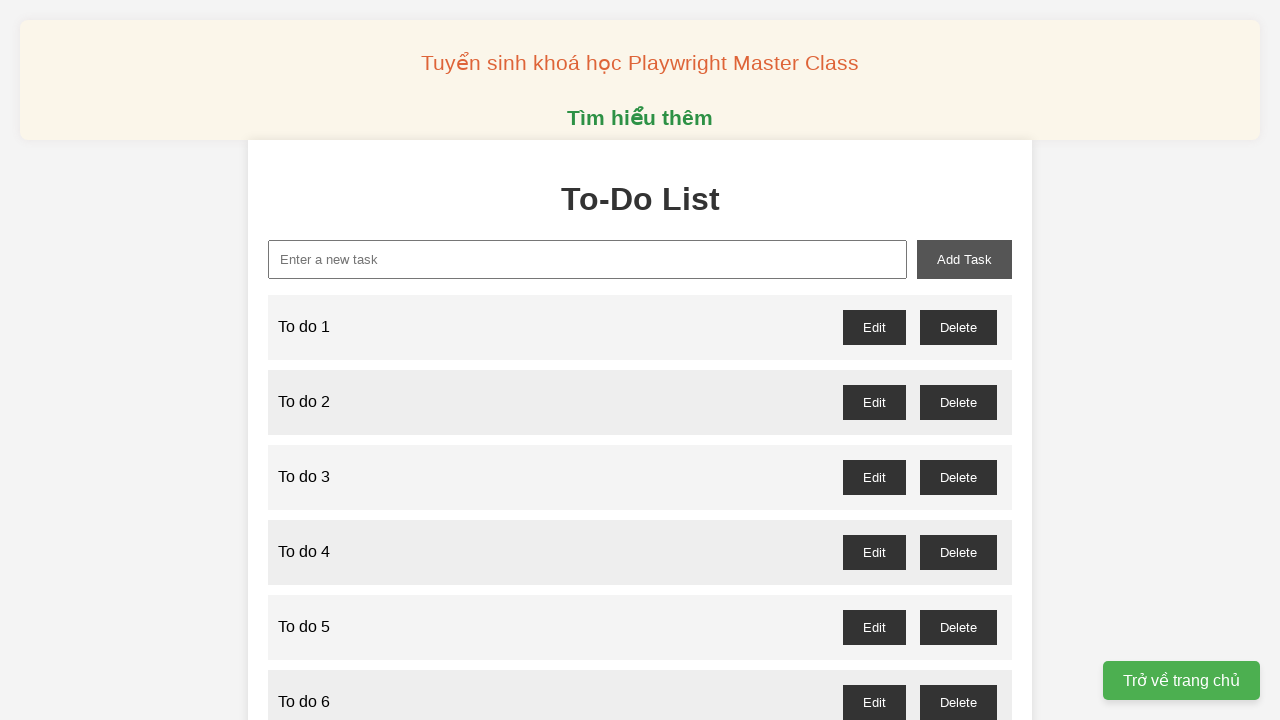

Filled new task input with 'To do 82' on xpath=//input[@id='new-task']
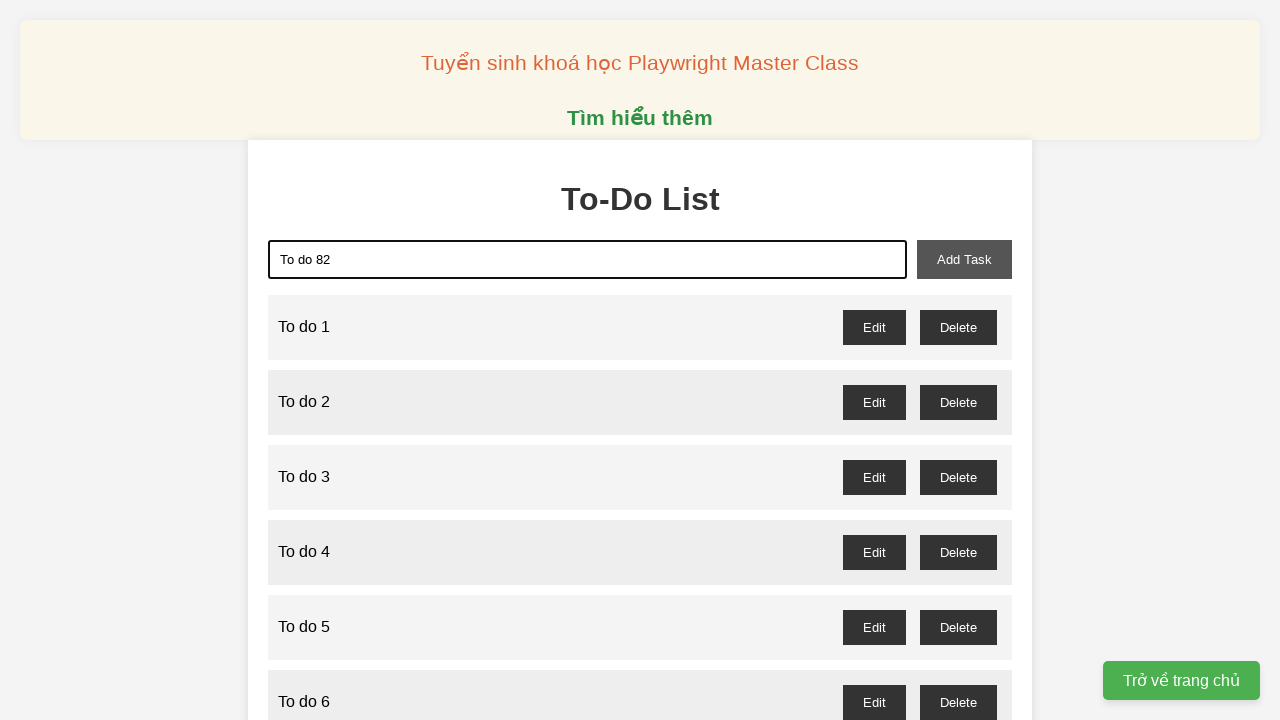

Clicked add task button to add 'To do 82' at (964, 259) on xpath=//button[@id='add-task']
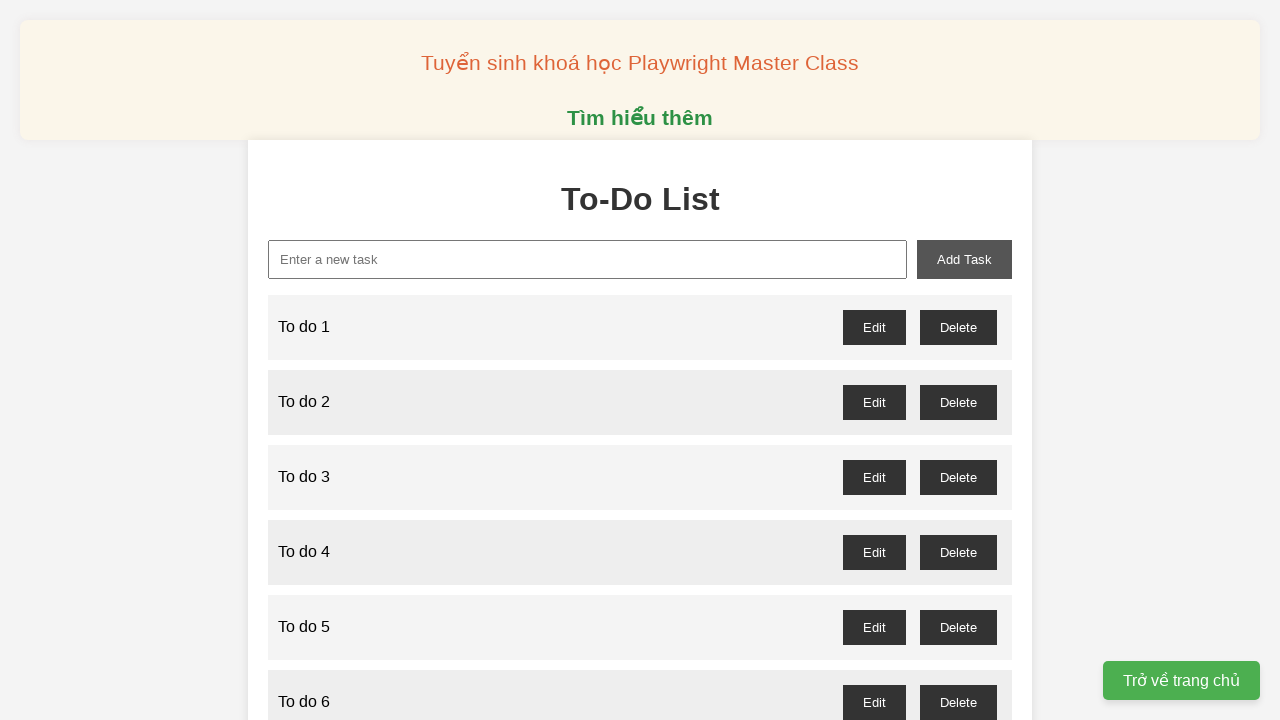

Filled new task input with 'To do 83' on xpath=//input[@id='new-task']
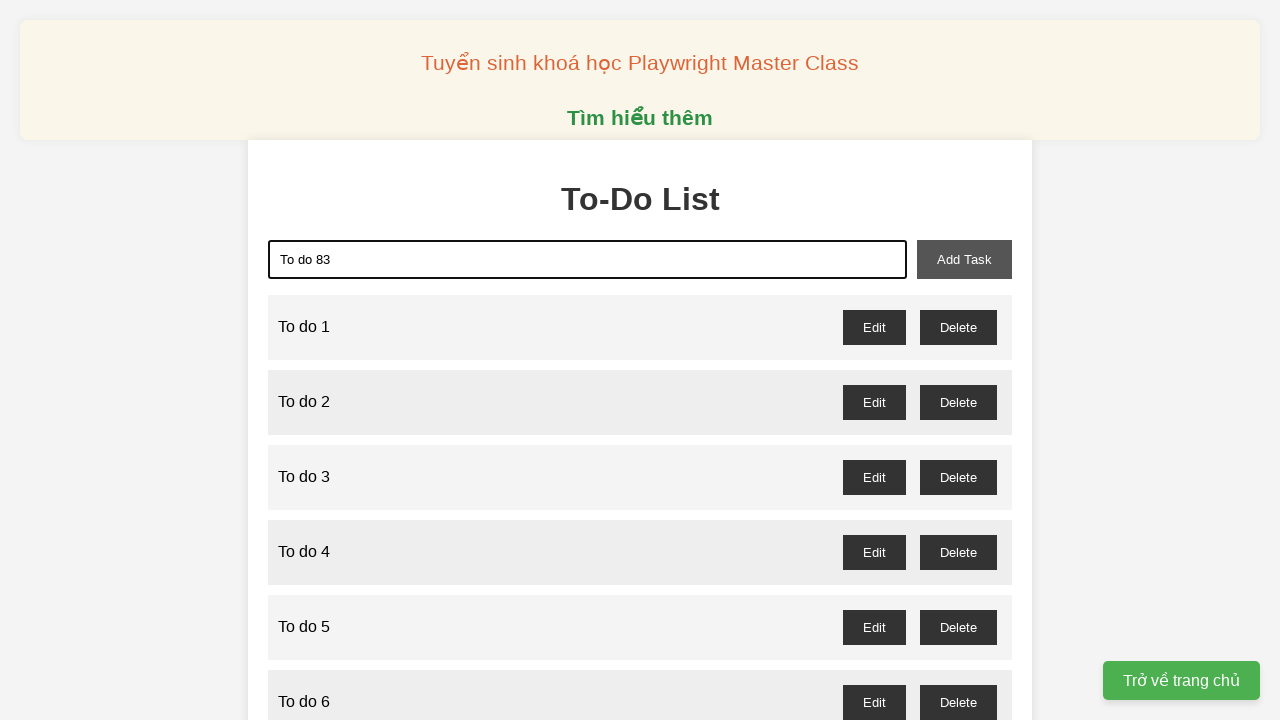

Clicked add task button to add 'To do 83' at (964, 259) on xpath=//button[@id='add-task']
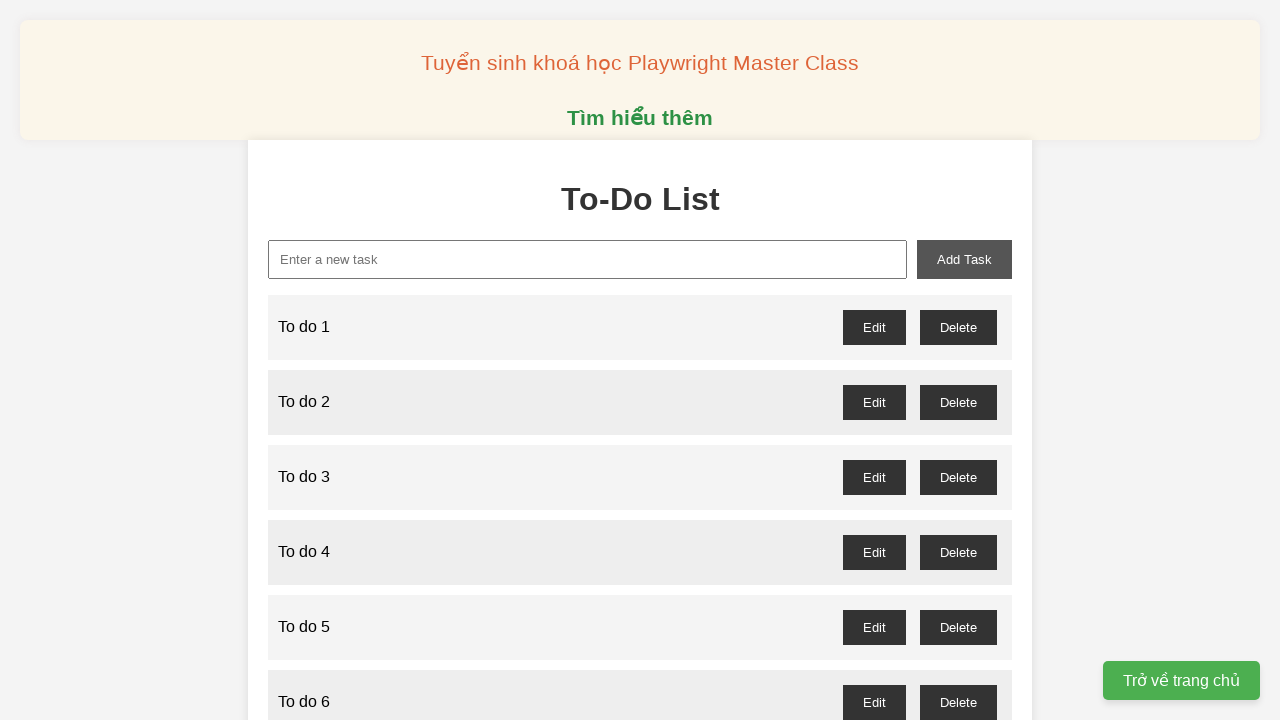

Filled new task input with 'To do 84' on xpath=//input[@id='new-task']
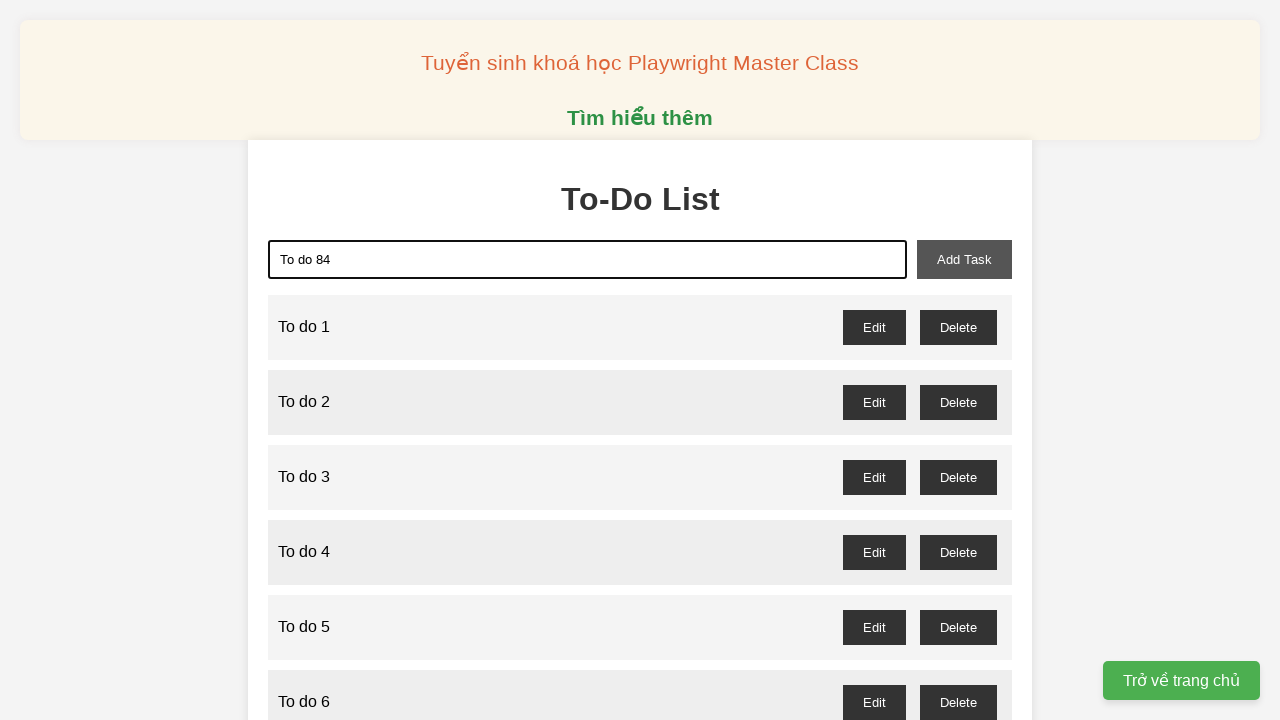

Clicked add task button to add 'To do 84' at (964, 259) on xpath=//button[@id='add-task']
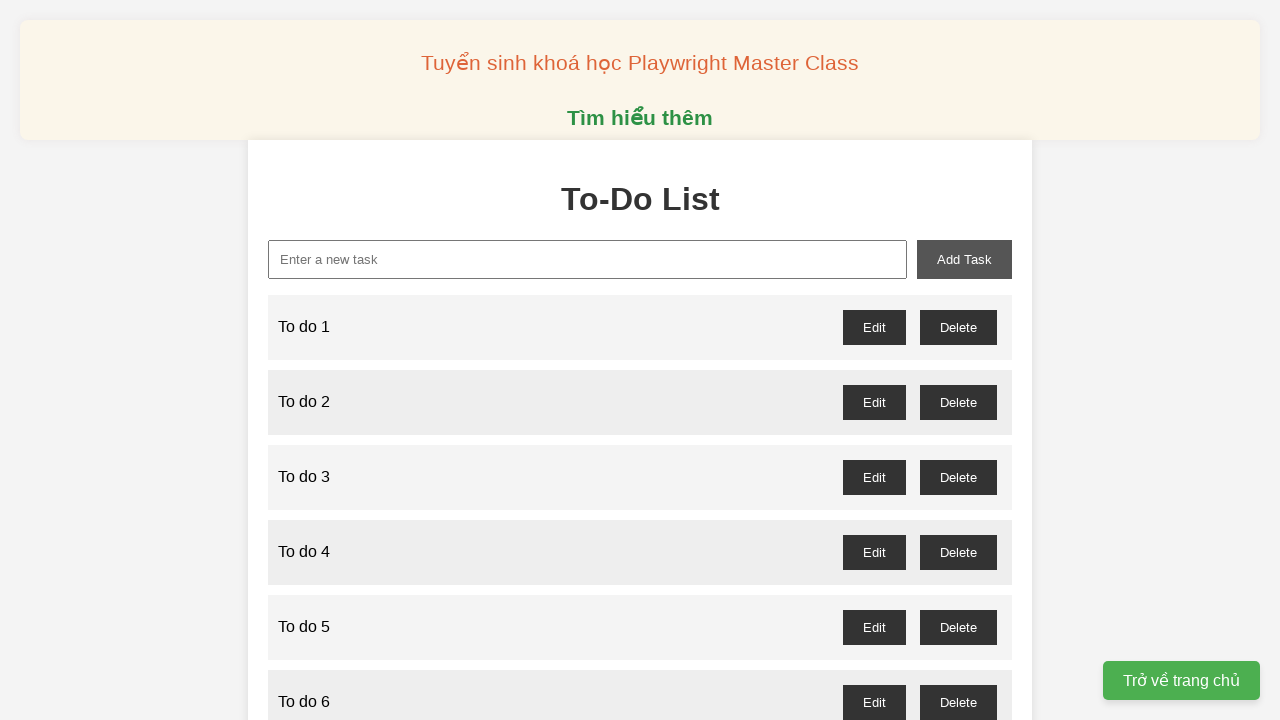

Filled new task input with 'To do 85' on xpath=//input[@id='new-task']
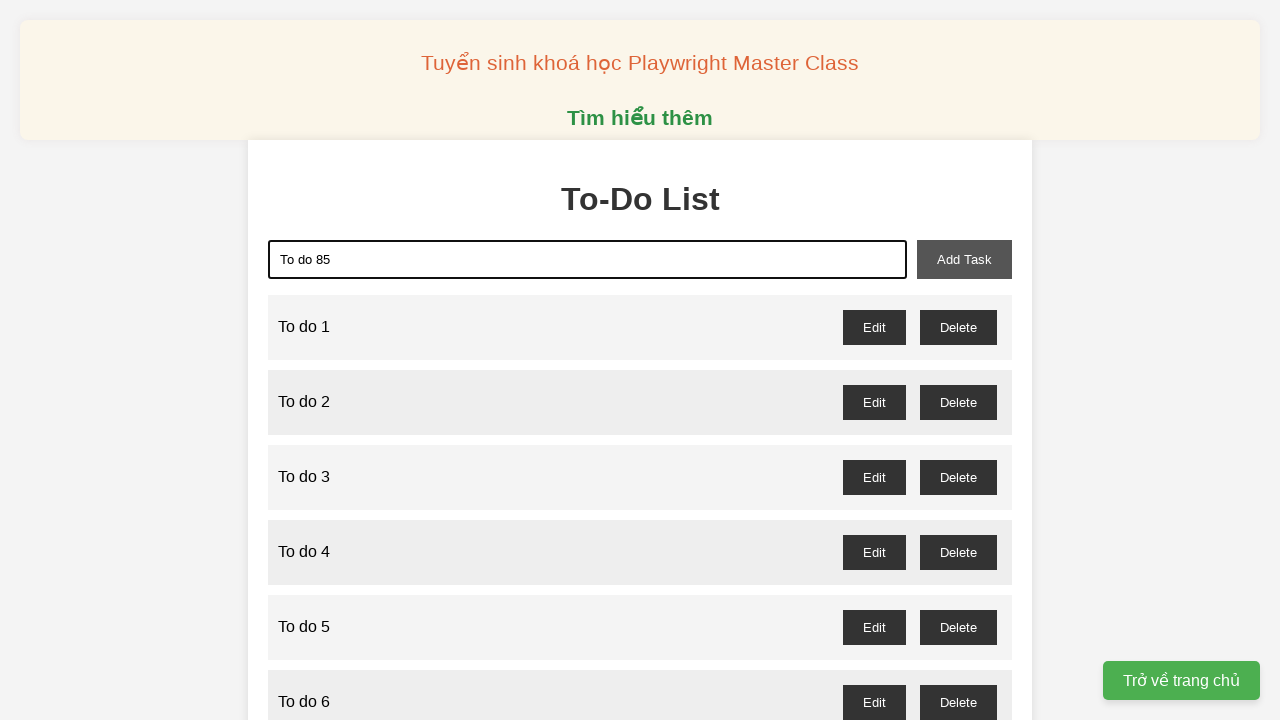

Clicked add task button to add 'To do 85' at (964, 259) on xpath=//button[@id='add-task']
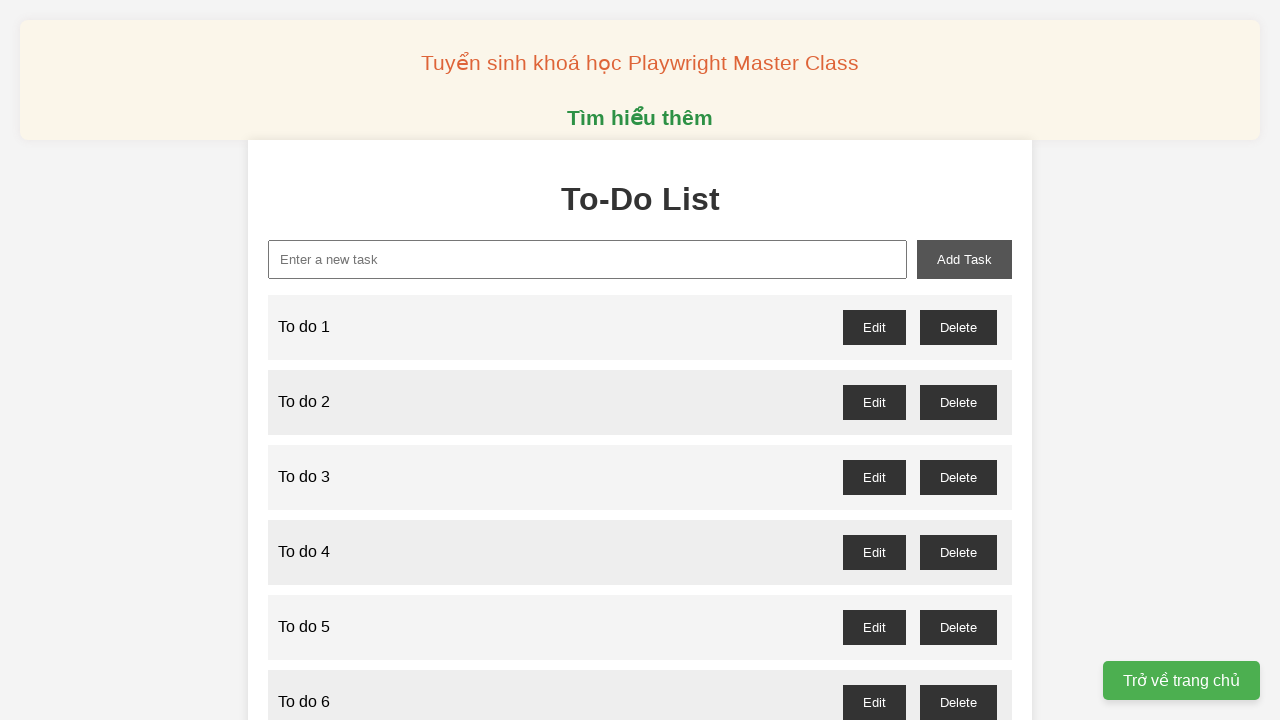

Filled new task input with 'To do 86' on xpath=//input[@id='new-task']
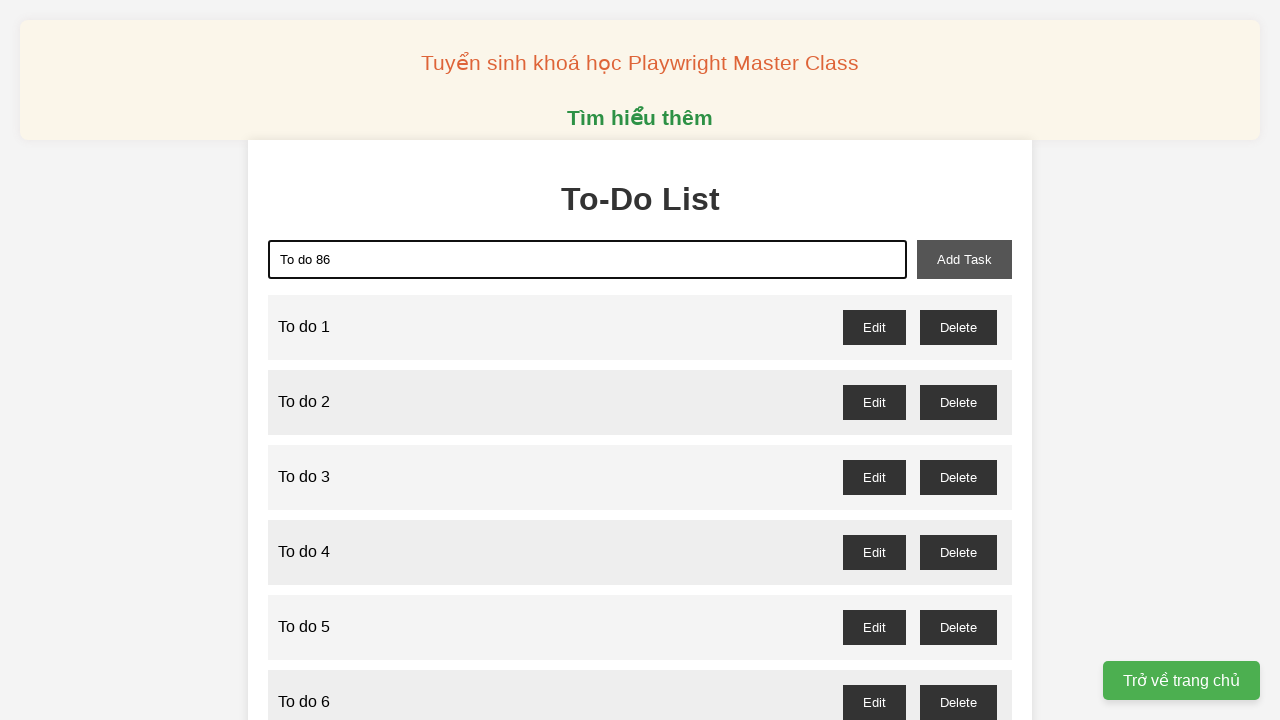

Clicked add task button to add 'To do 86' at (964, 259) on xpath=//button[@id='add-task']
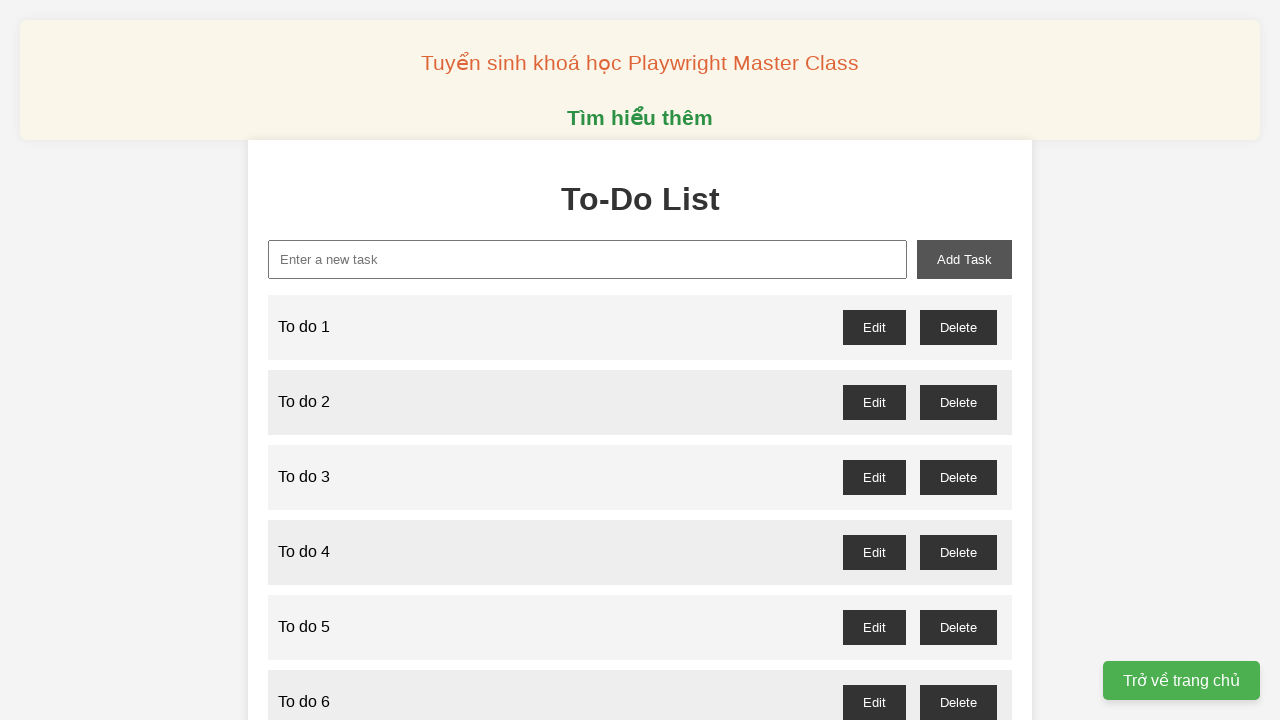

Filled new task input with 'To do 87' on xpath=//input[@id='new-task']
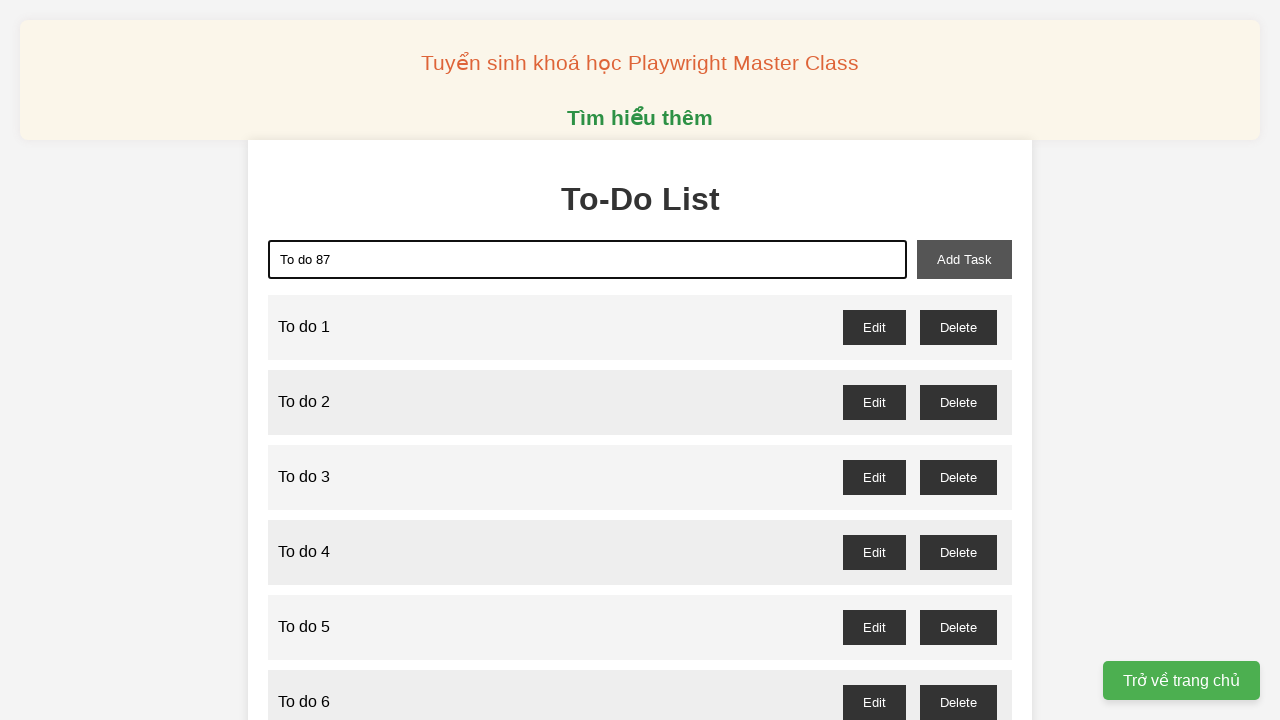

Clicked add task button to add 'To do 87' at (964, 259) on xpath=//button[@id='add-task']
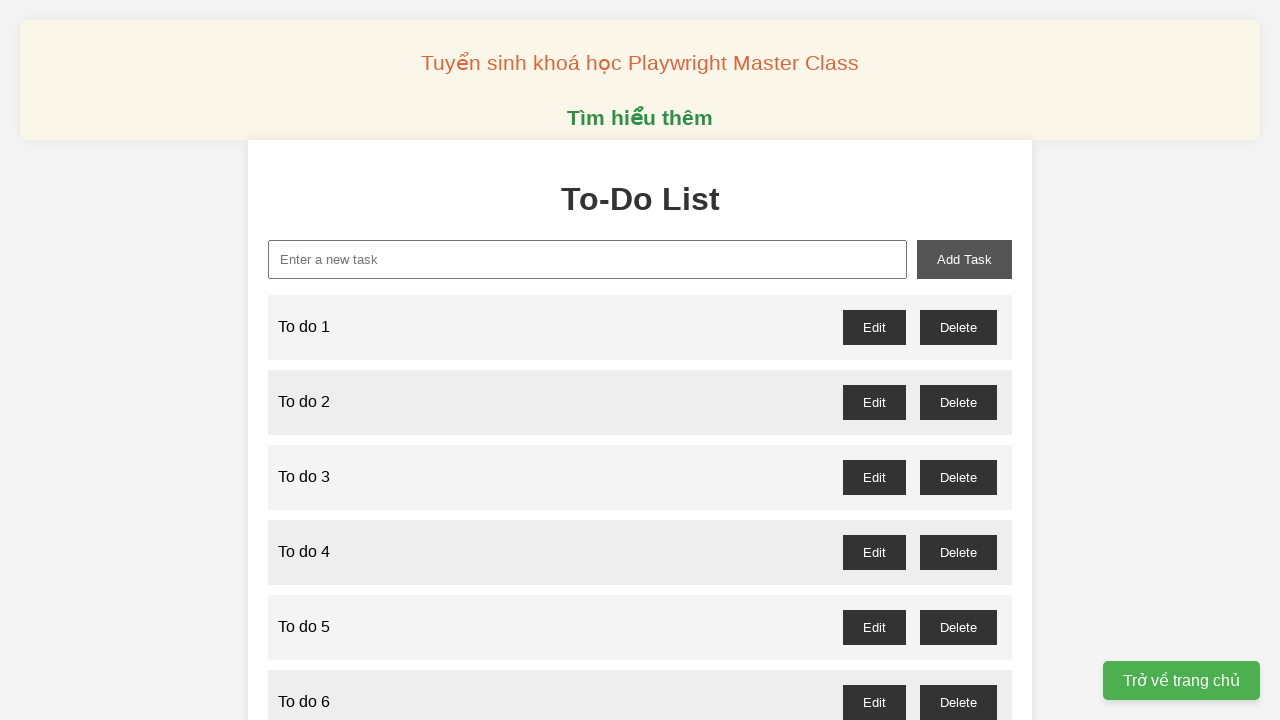

Filled new task input with 'To do 88' on xpath=//input[@id='new-task']
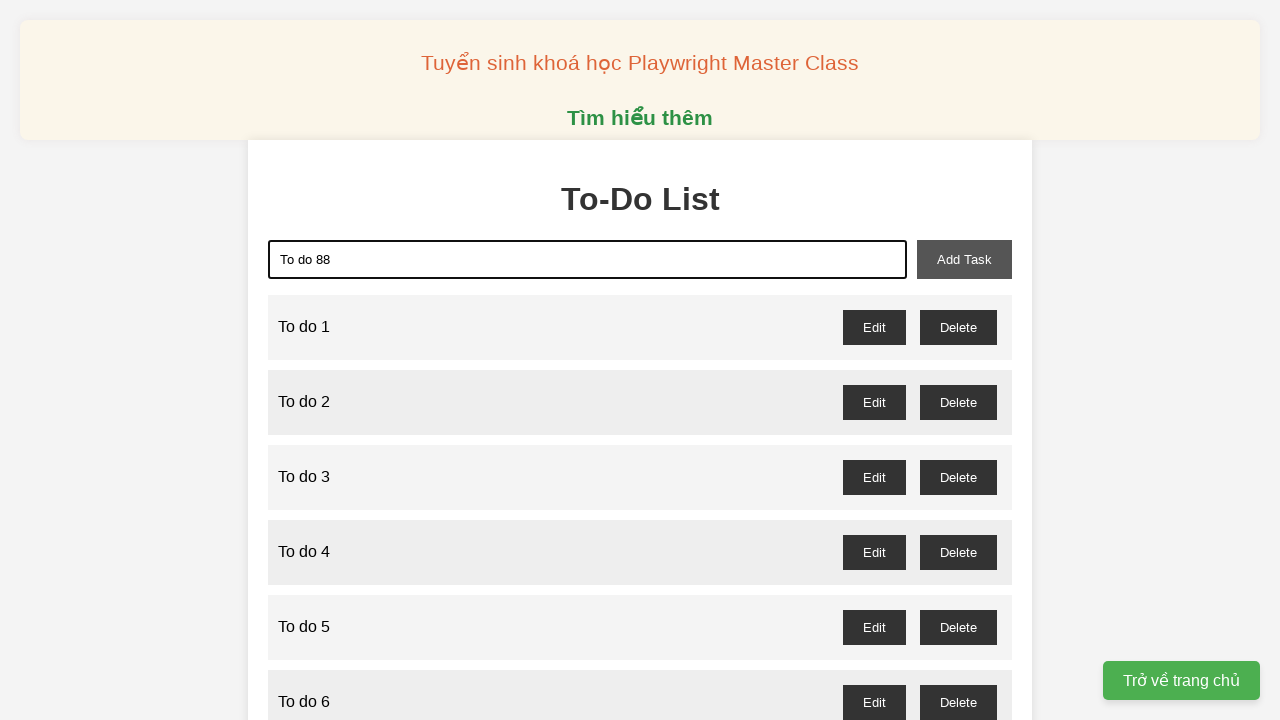

Clicked add task button to add 'To do 88' at (964, 259) on xpath=//button[@id='add-task']
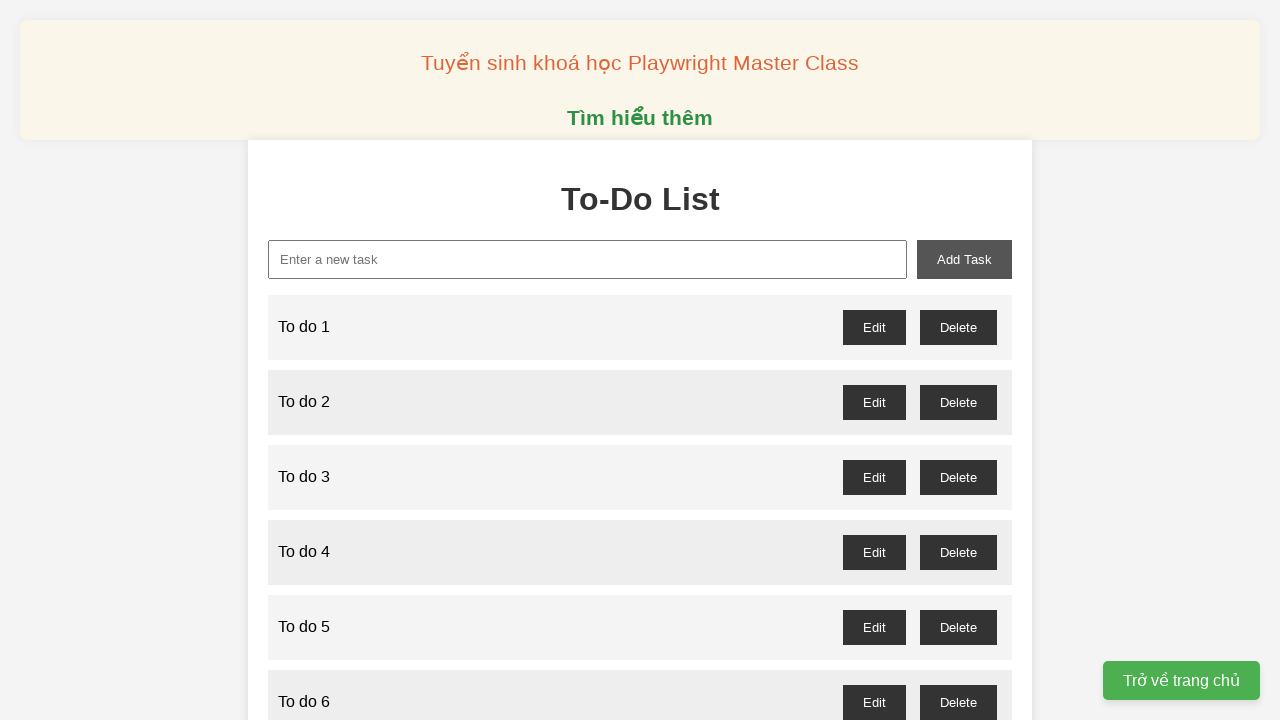

Filled new task input with 'To do 89' on xpath=//input[@id='new-task']
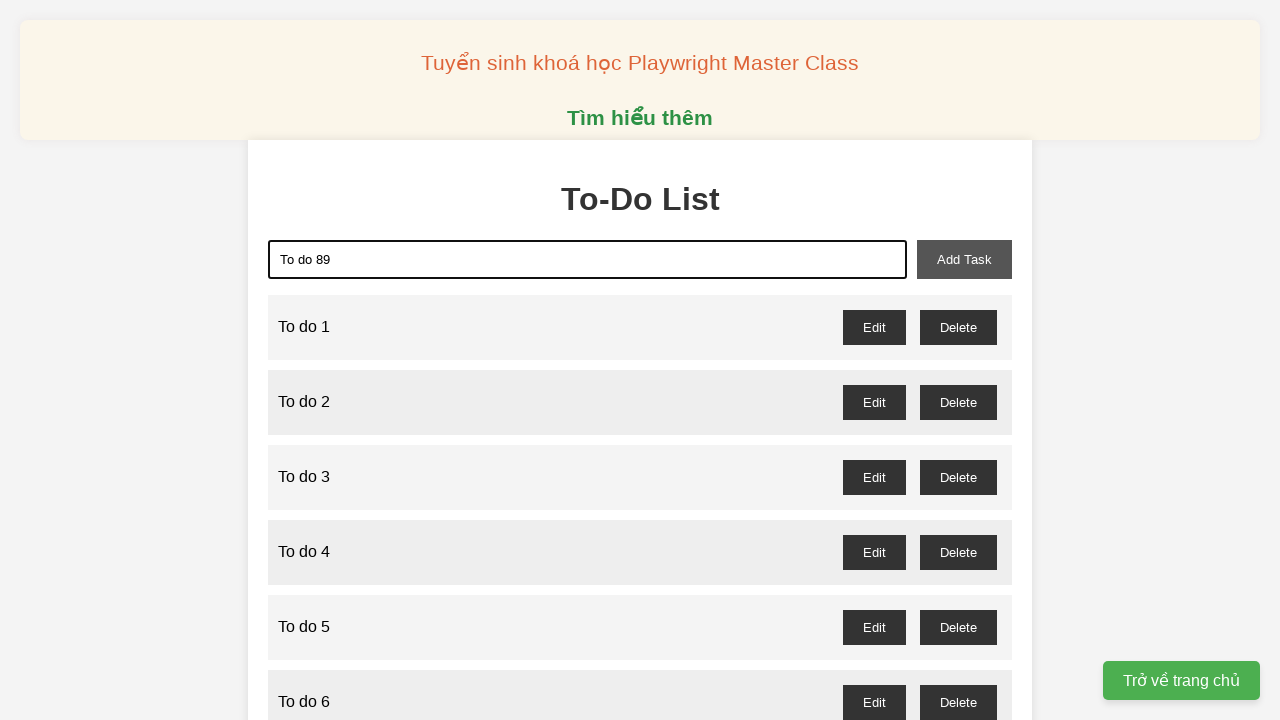

Clicked add task button to add 'To do 89' at (964, 259) on xpath=//button[@id='add-task']
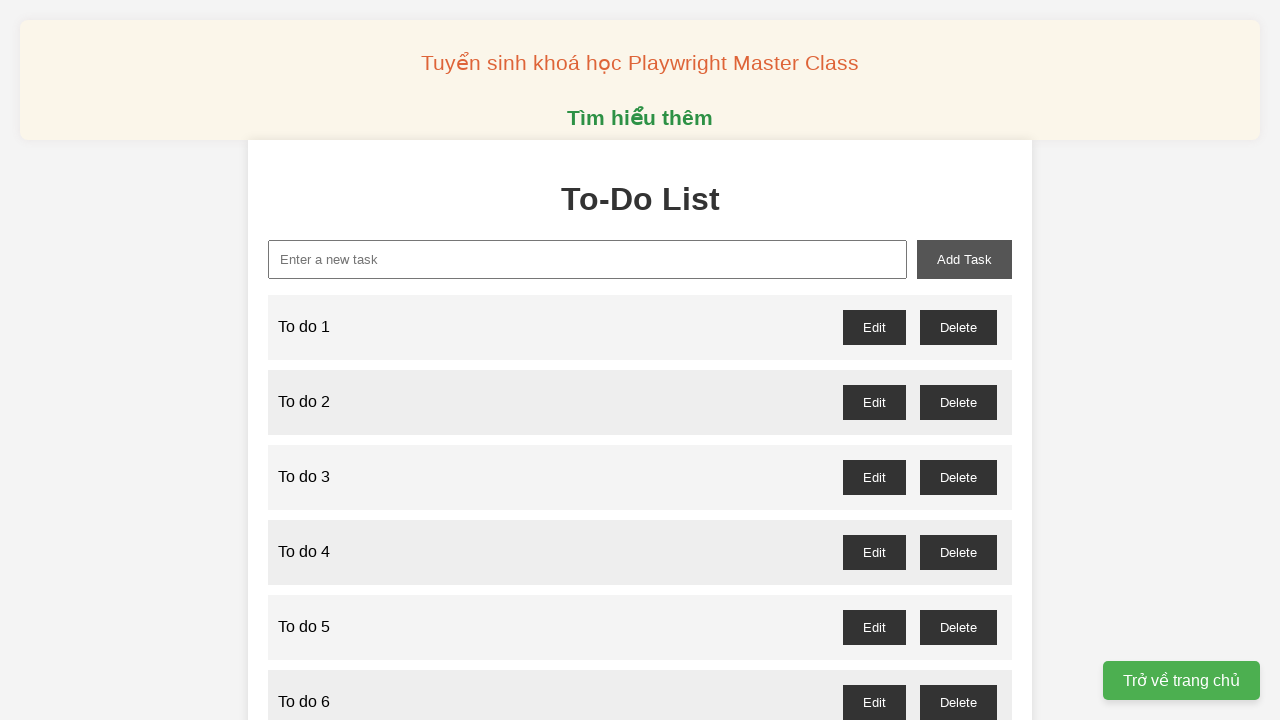

Filled new task input with 'To do 90' on xpath=//input[@id='new-task']
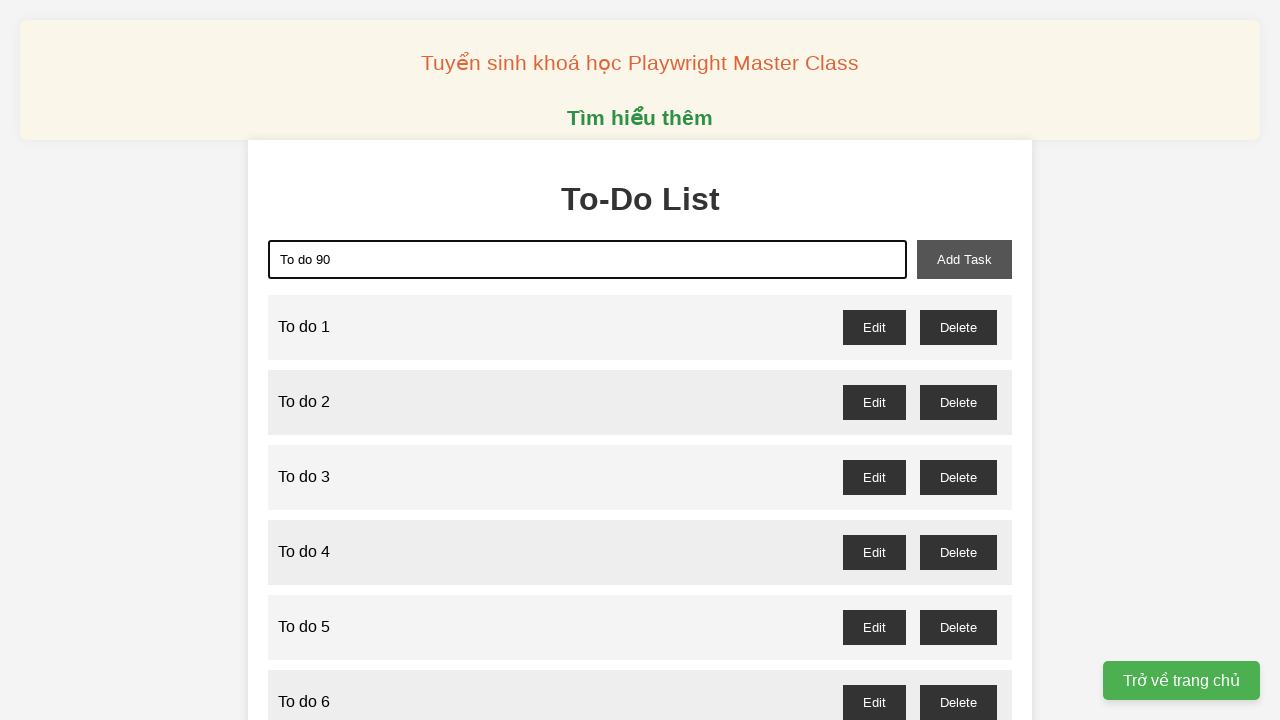

Clicked add task button to add 'To do 90' at (964, 259) on xpath=//button[@id='add-task']
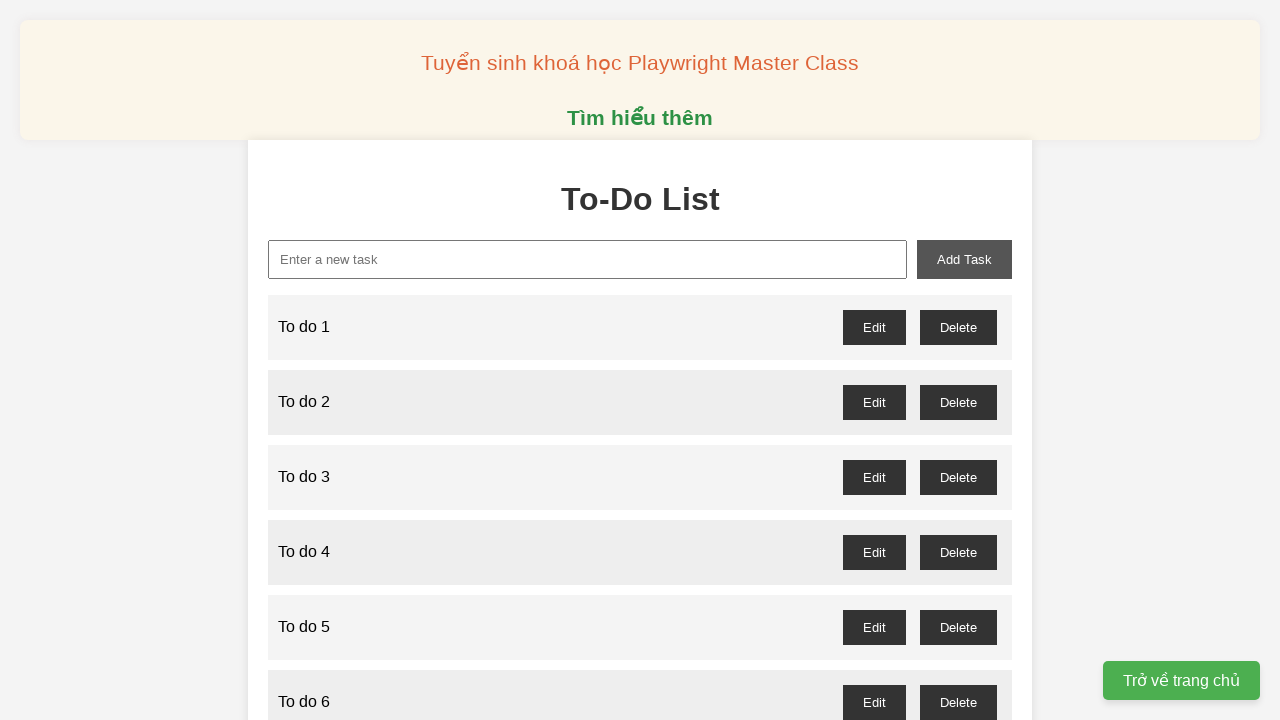

Filled new task input with 'To do 91' on xpath=//input[@id='new-task']
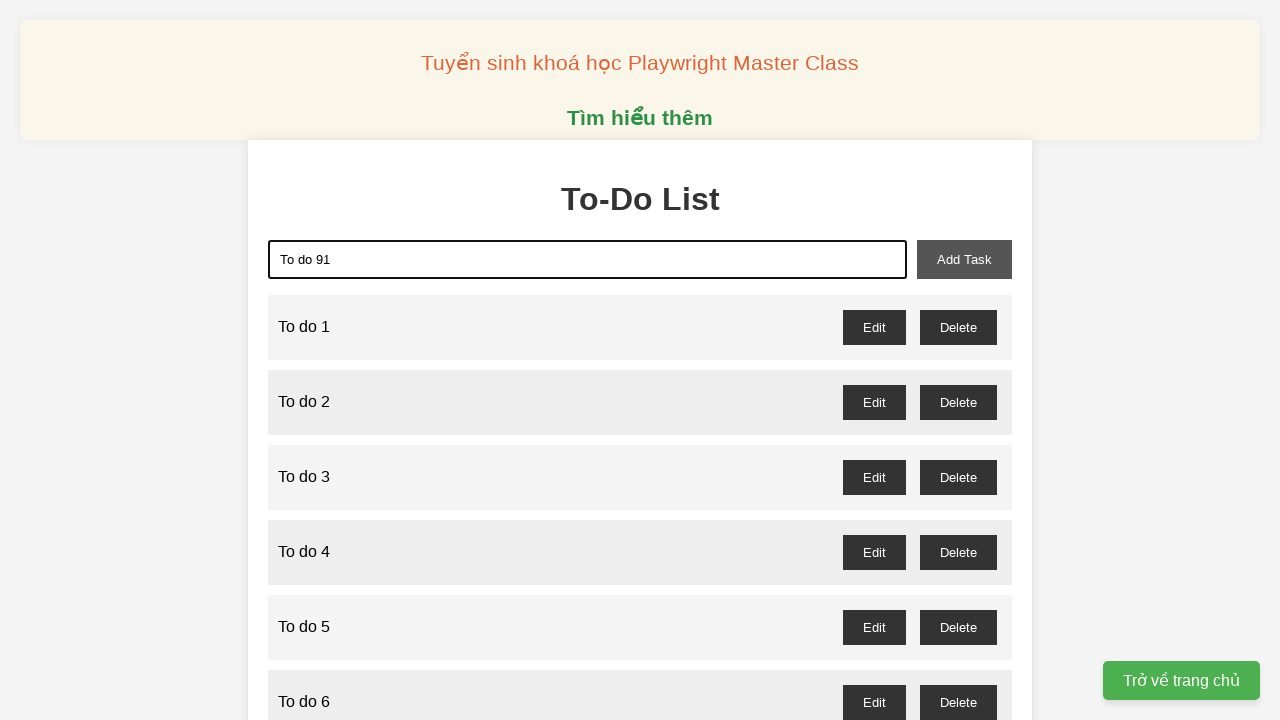

Clicked add task button to add 'To do 91' at (964, 259) on xpath=//button[@id='add-task']
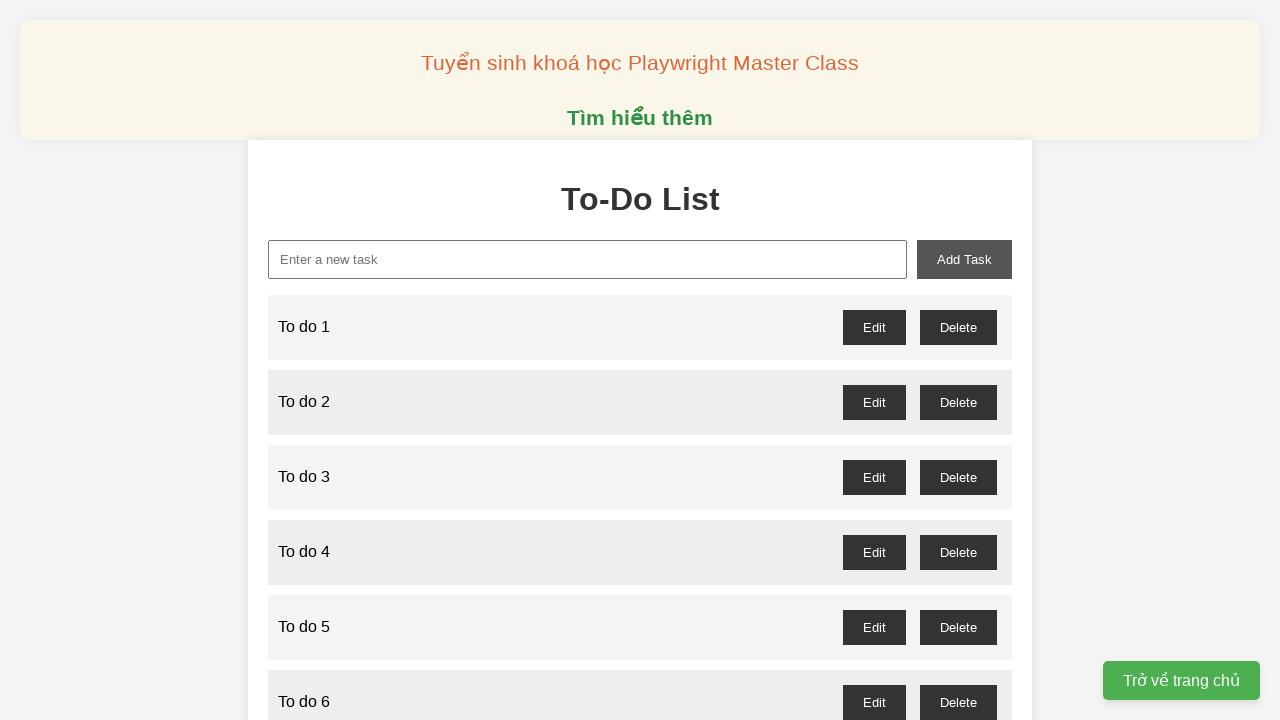

Filled new task input with 'To do 92' on xpath=//input[@id='new-task']
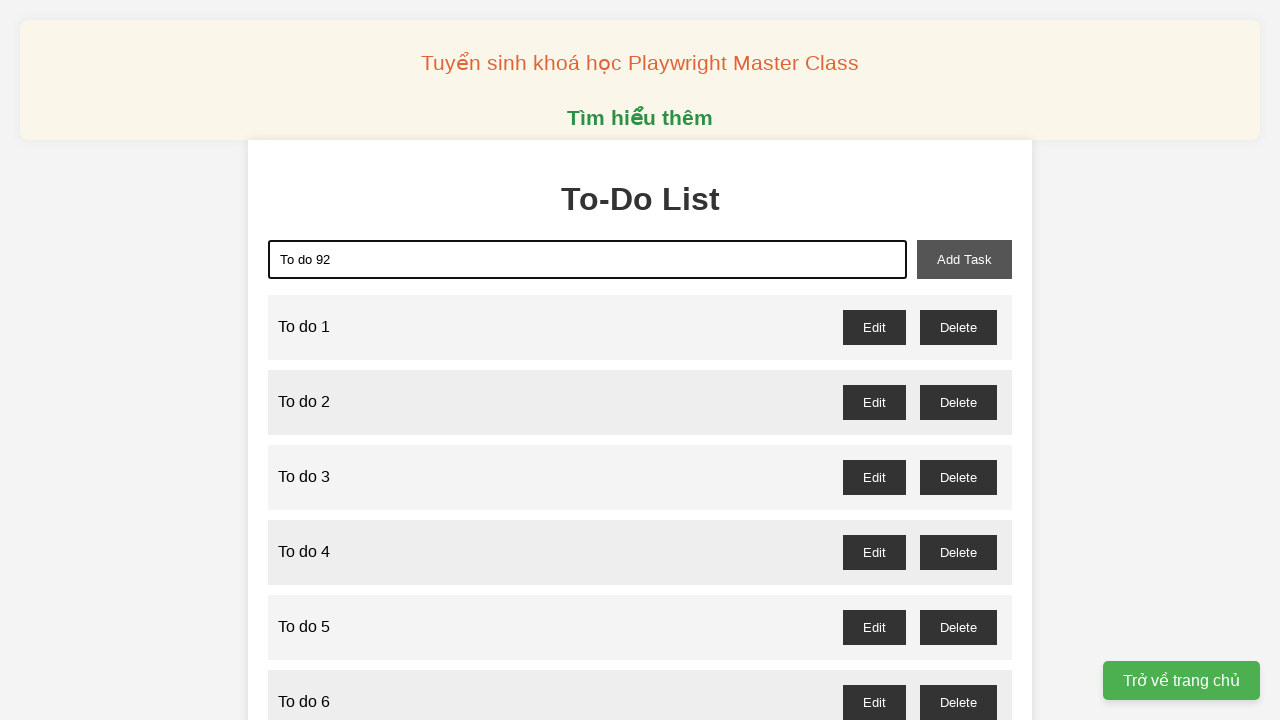

Clicked add task button to add 'To do 92' at (964, 259) on xpath=//button[@id='add-task']
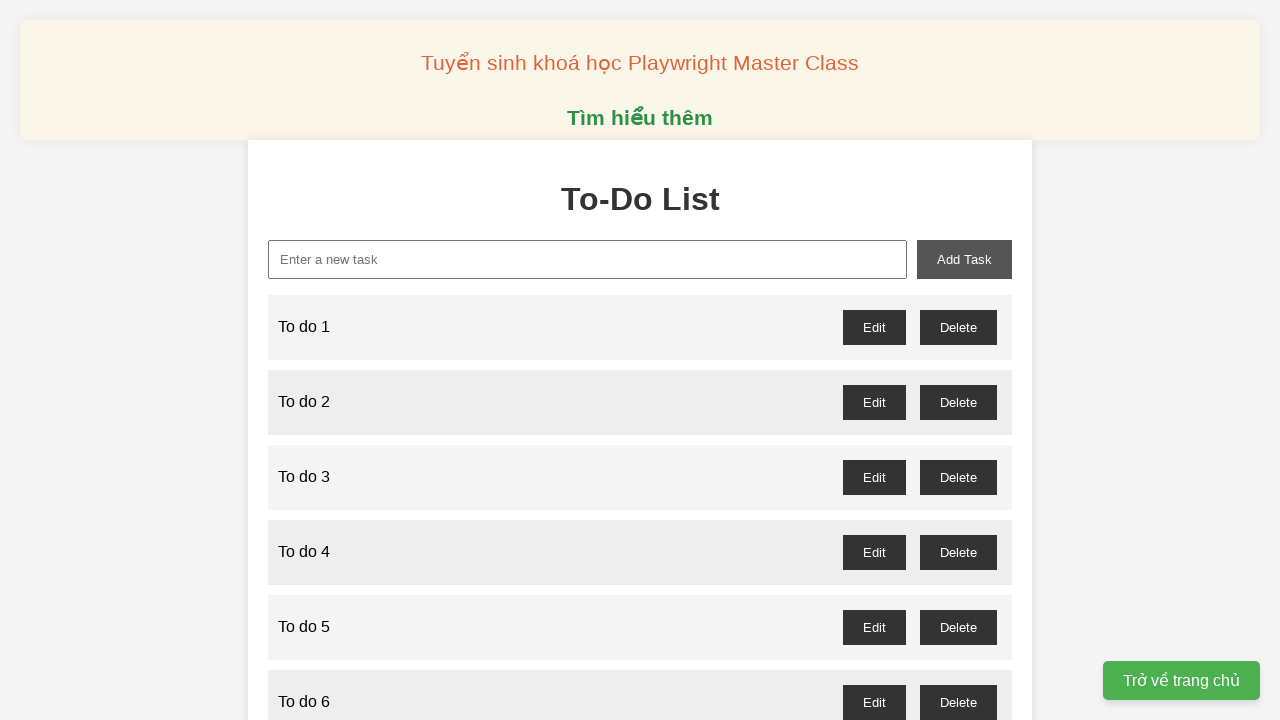

Filled new task input with 'To do 93' on xpath=//input[@id='new-task']
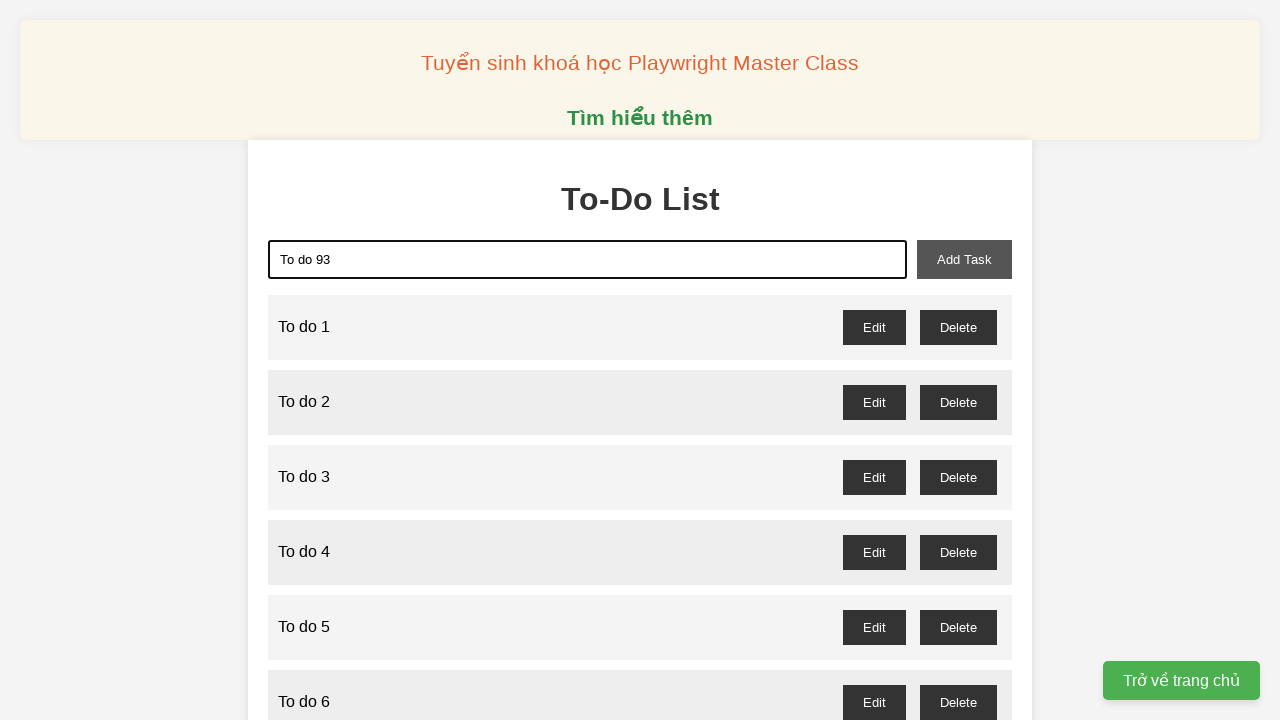

Clicked add task button to add 'To do 93' at (964, 259) on xpath=//button[@id='add-task']
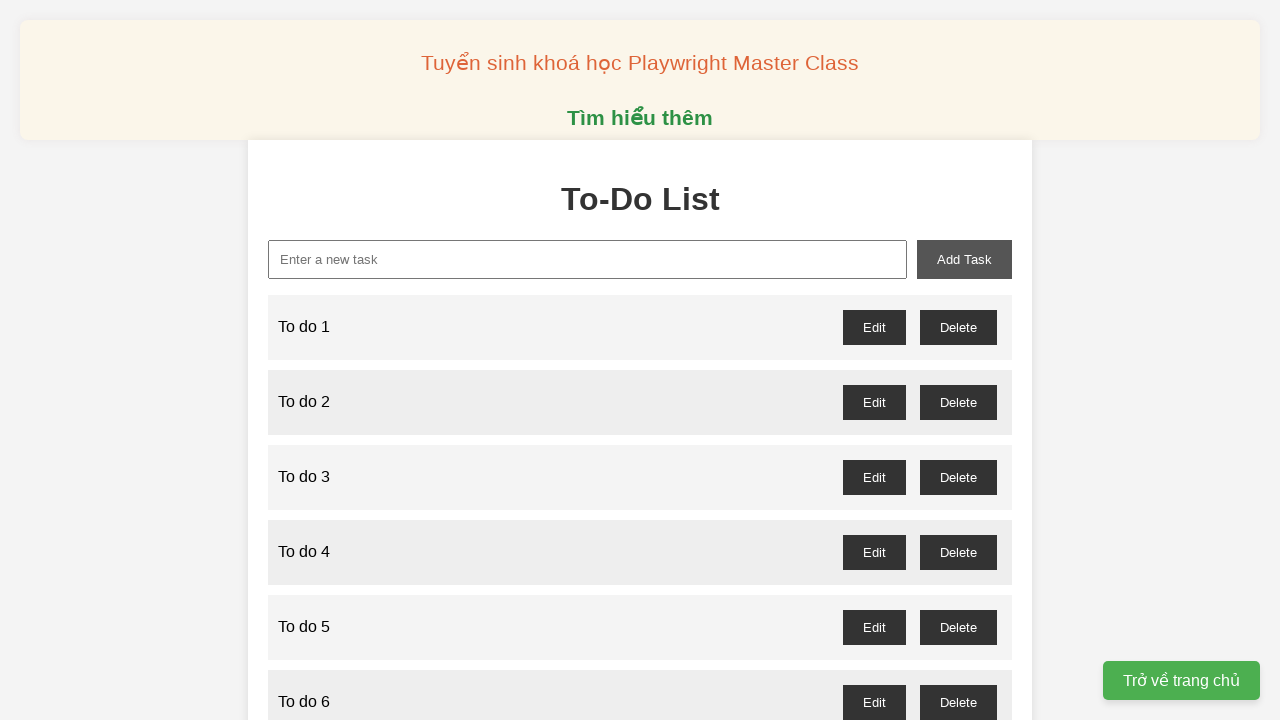

Filled new task input with 'To do 94' on xpath=//input[@id='new-task']
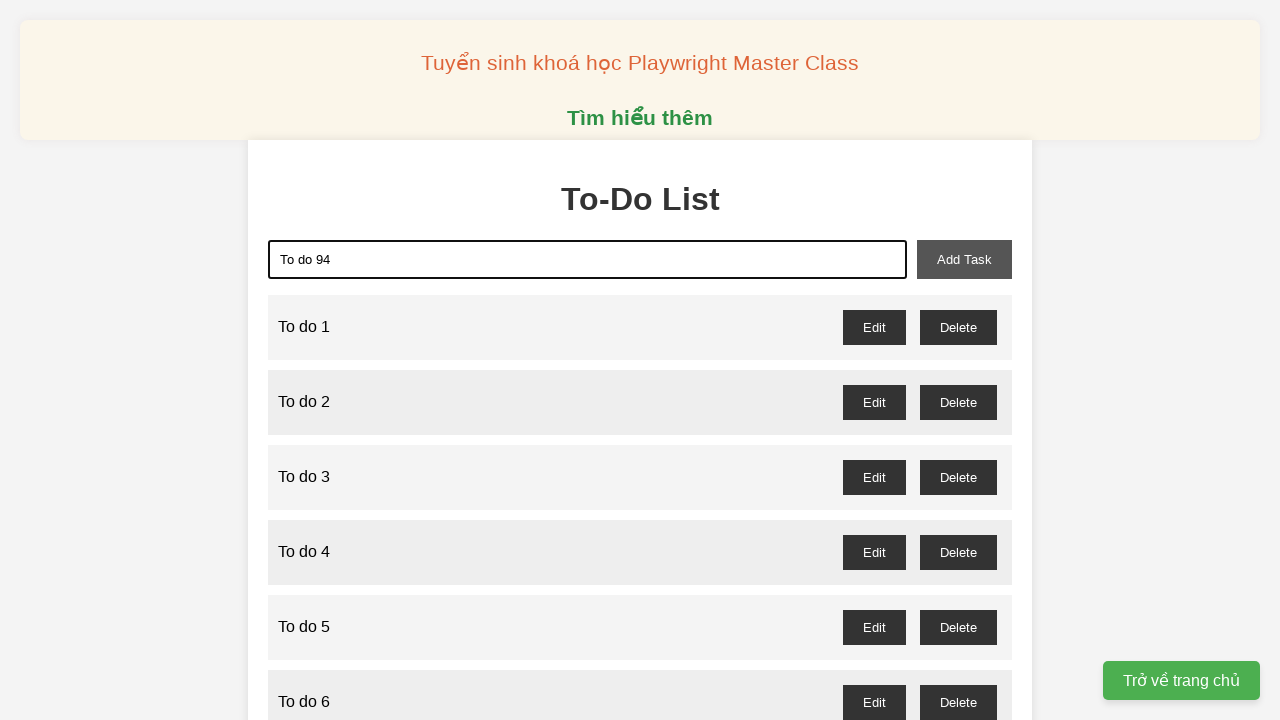

Clicked add task button to add 'To do 94' at (964, 259) on xpath=//button[@id='add-task']
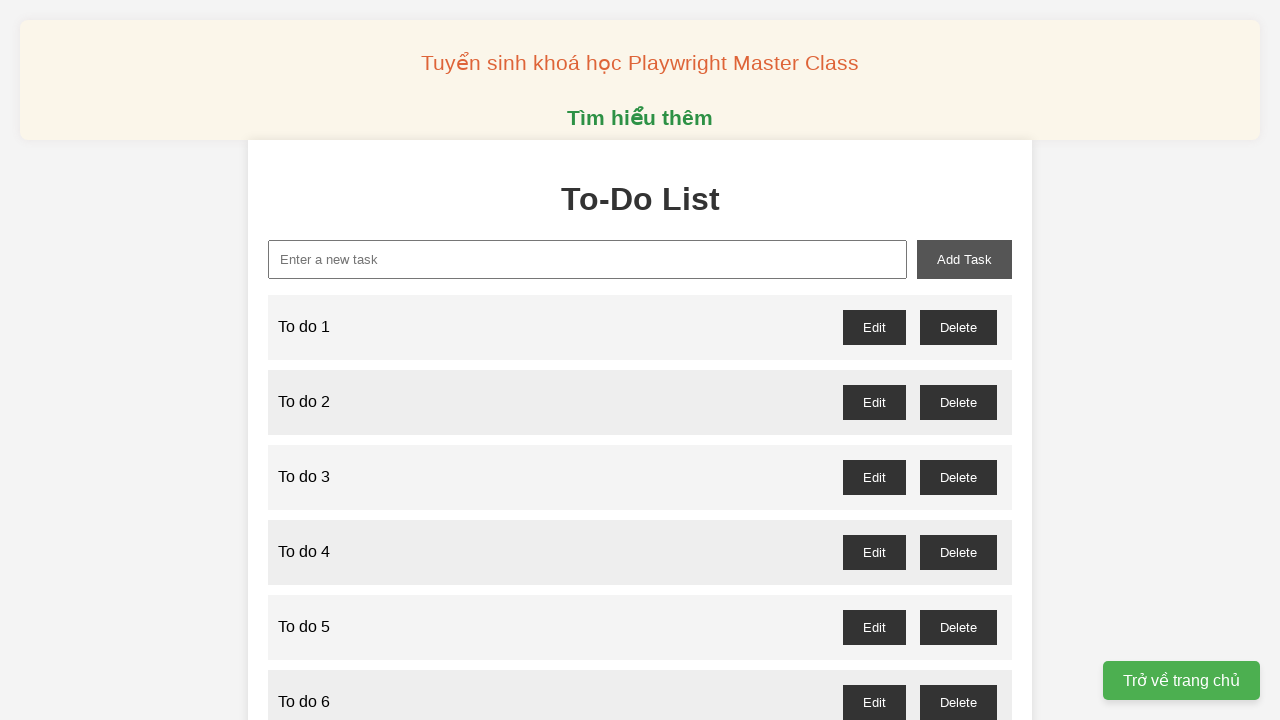

Filled new task input with 'To do 95' on xpath=//input[@id='new-task']
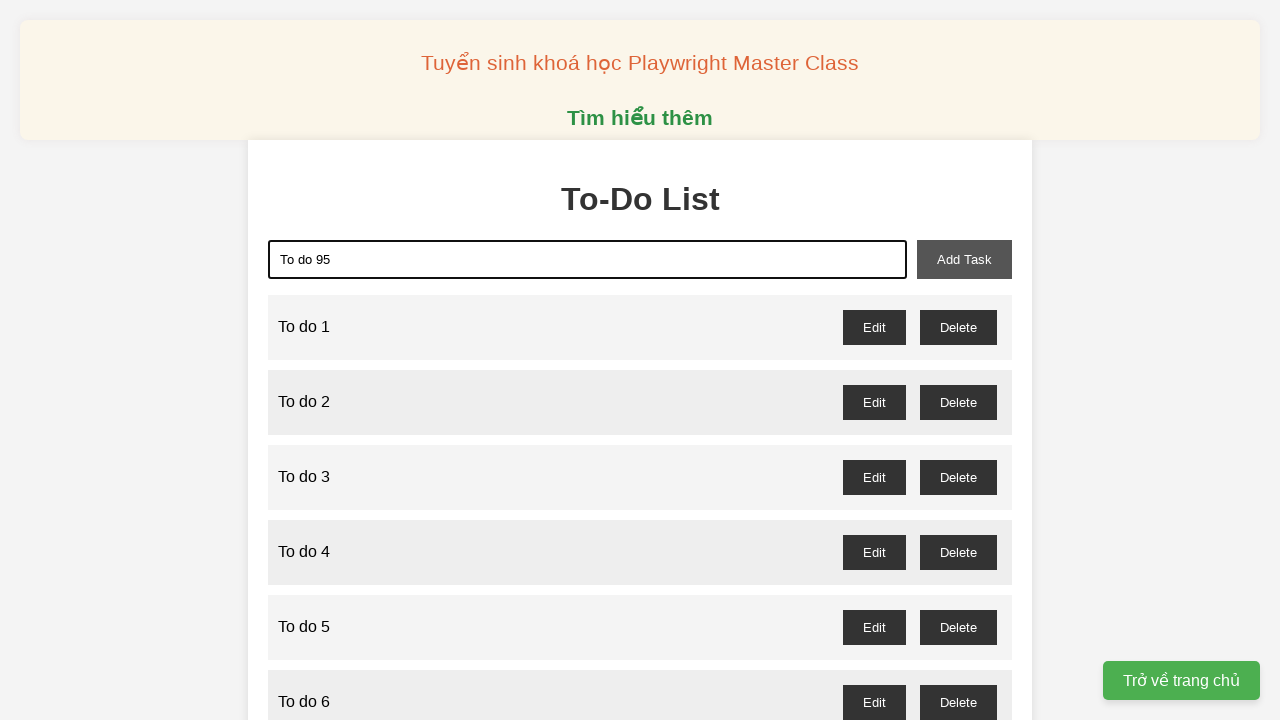

Clicked add task button to add 'To do 95' at (964, 259) on xpath=//button[@id='add-task']
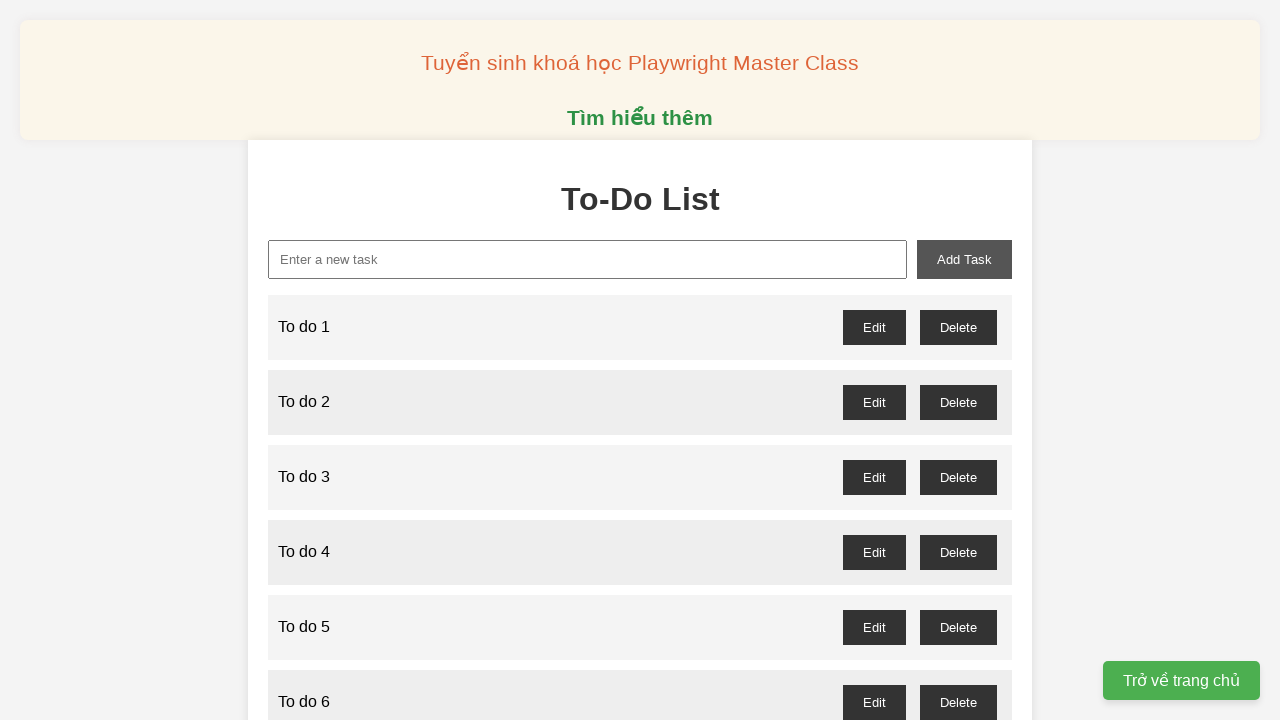

Filled new task input with 'To do 96' on xpath=//input[@id='new-task']
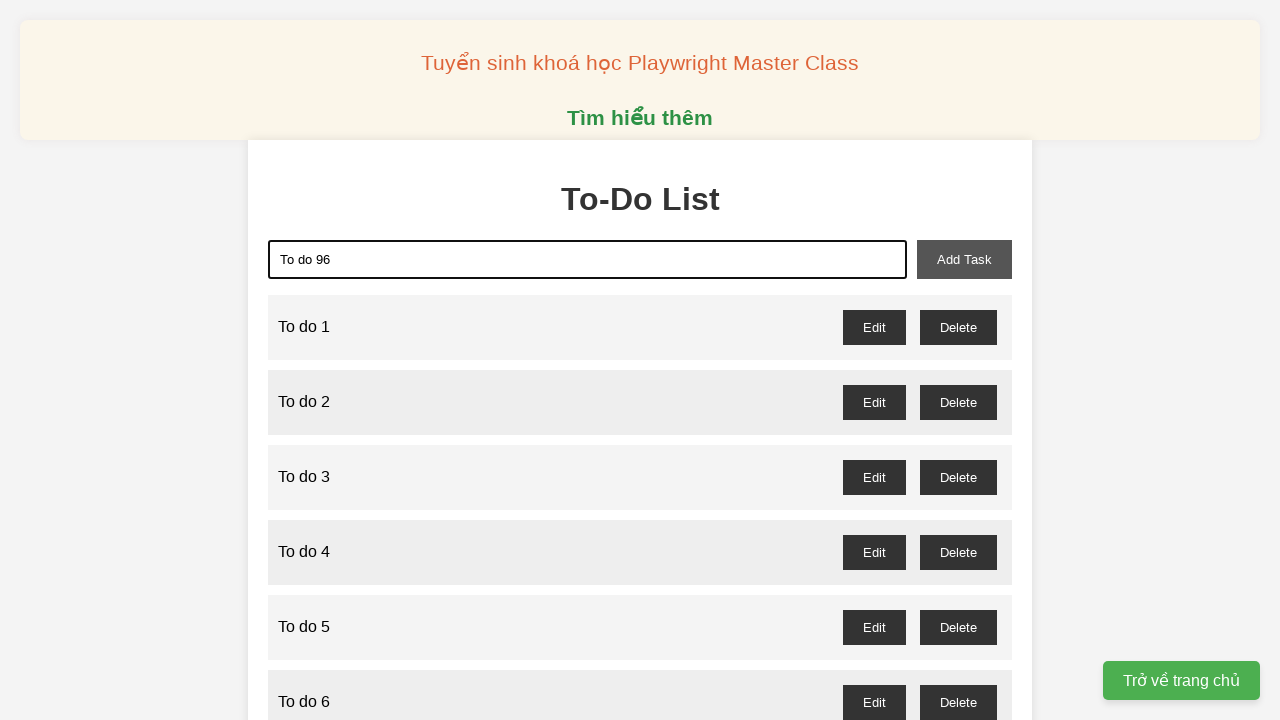

Clicked add task button to add 'To do 96' at (964, 259) on xpath=//button[@id='add-task']
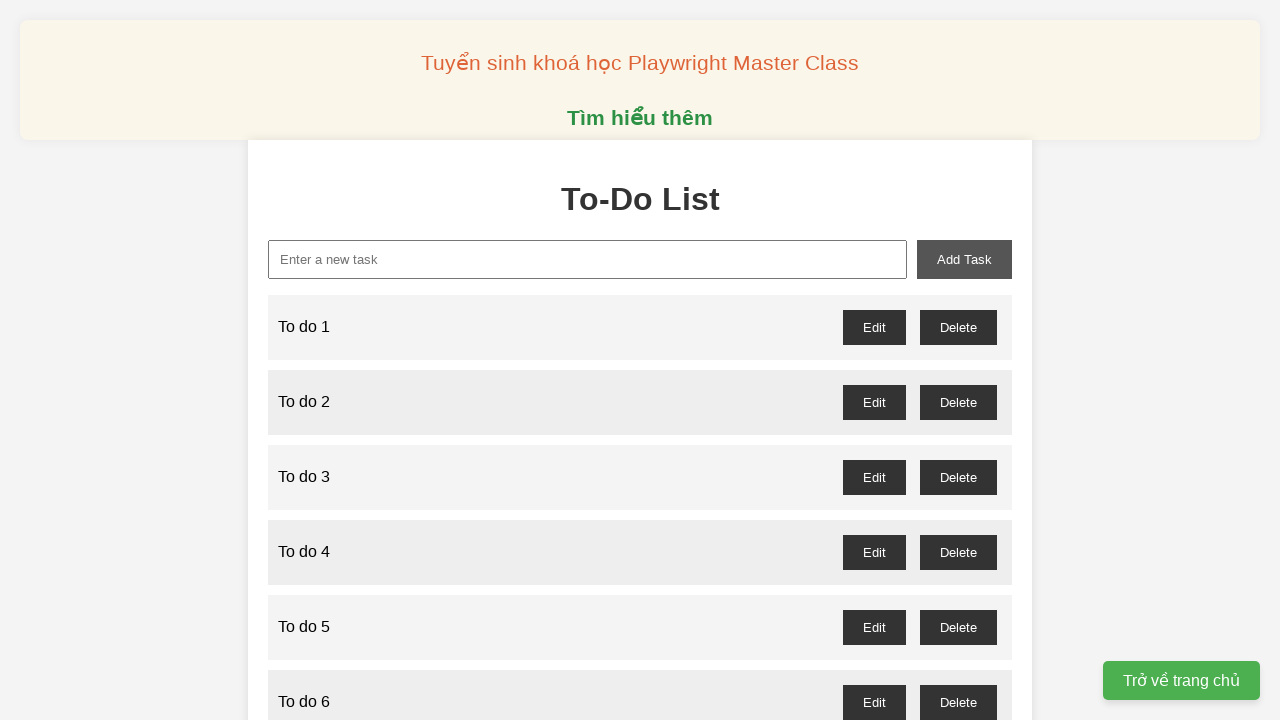

Filled new task input with 'To do 97' on xpath=//input[@id='new-task']
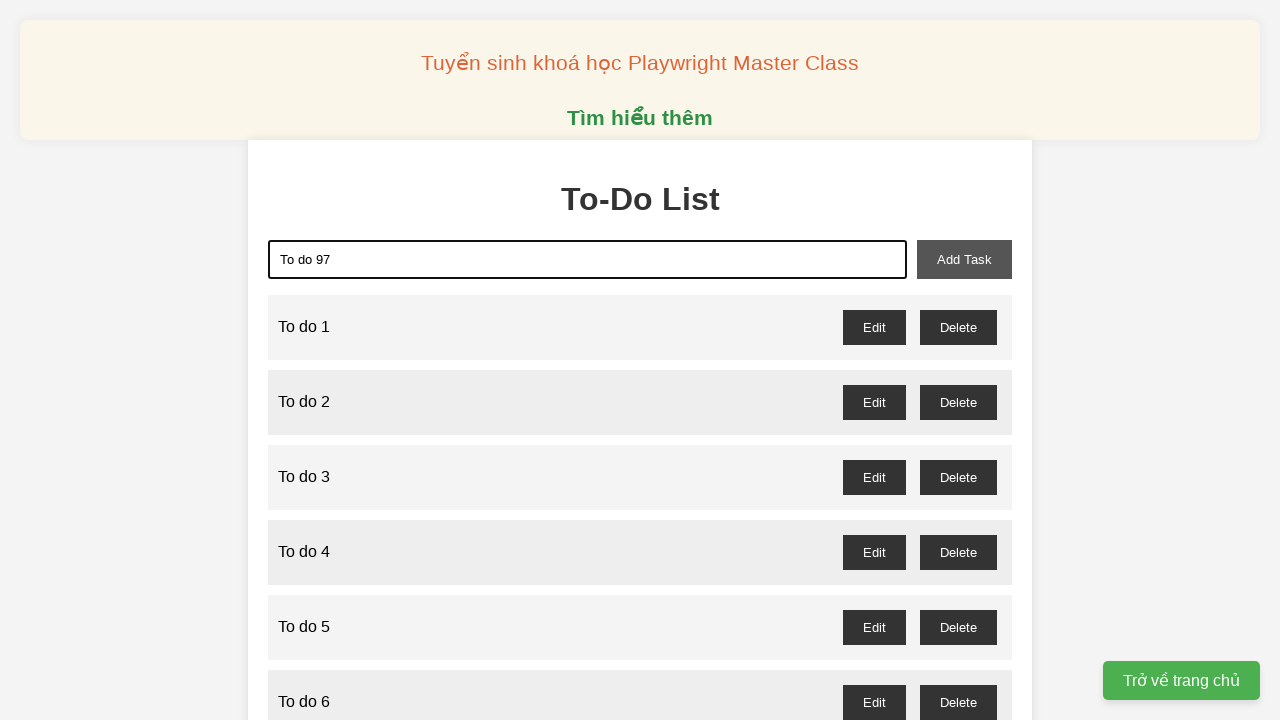

Clicked add task button to add 'To do 97' at (964, 259) on xpath=//button[@id='add-task']
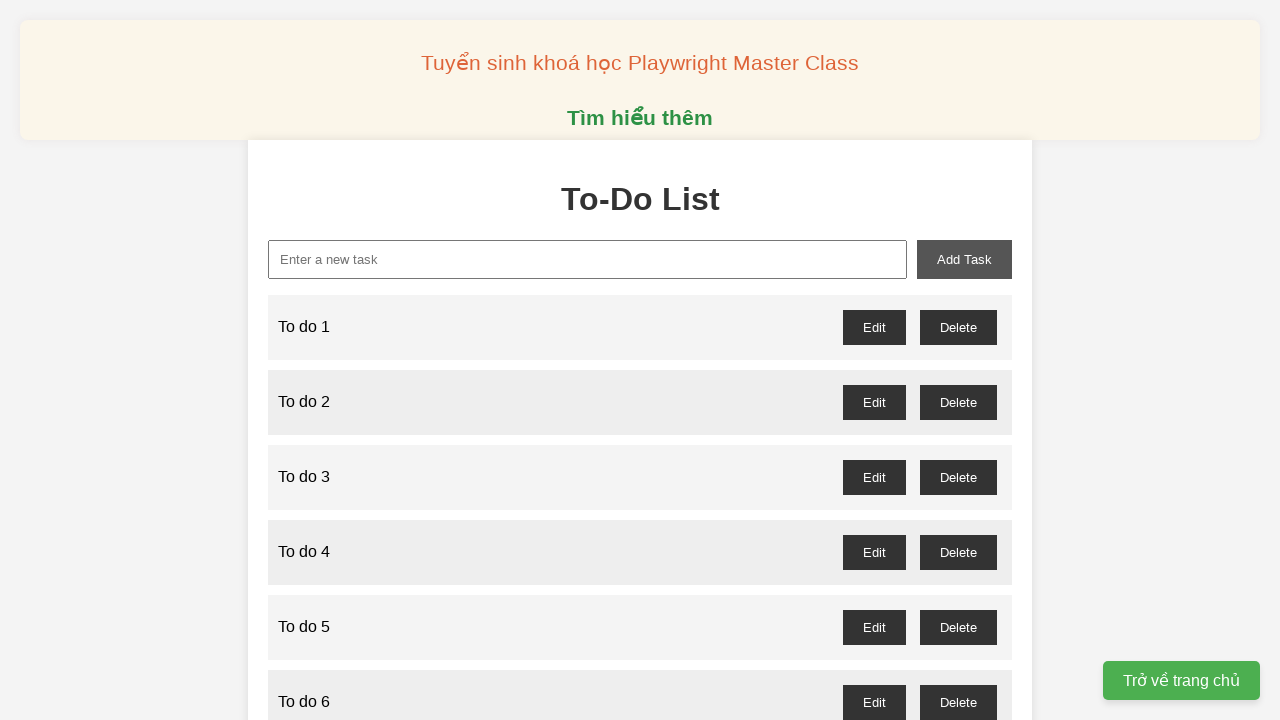

Filled new task input with 'To do 98' on xpath=//input[@id='new-task']
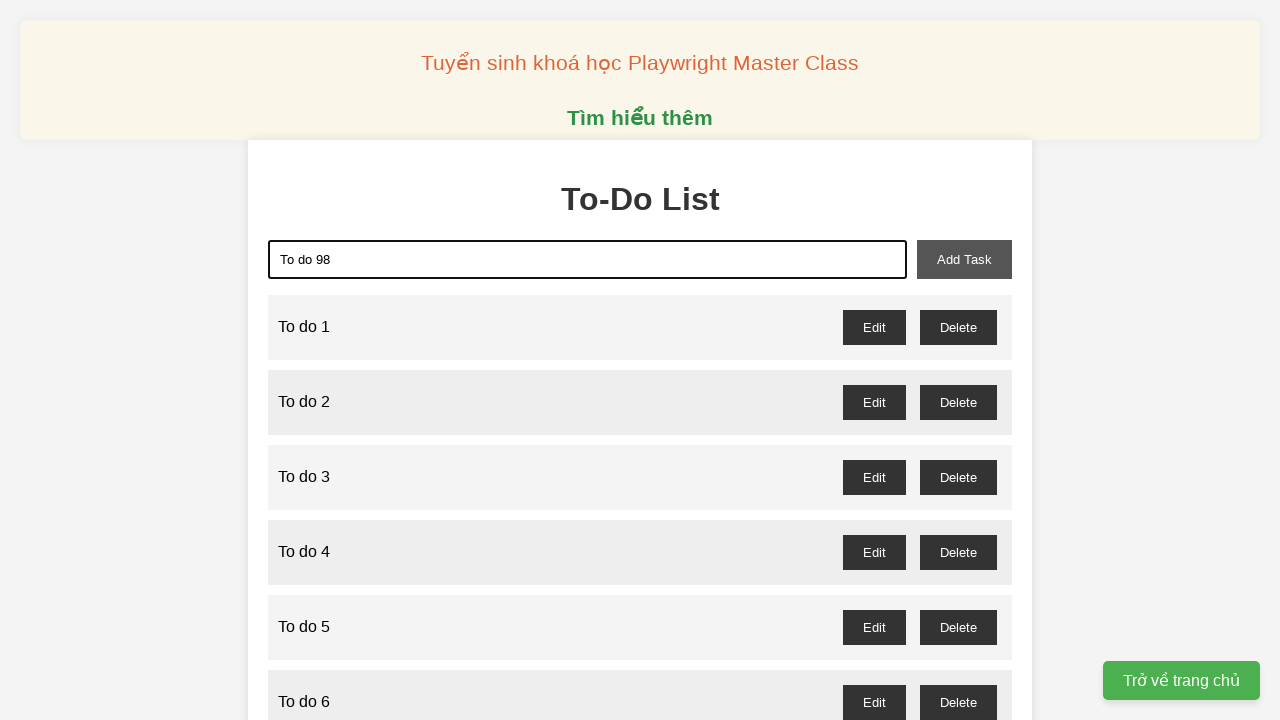

Clicked add task button to add 'To do 98' at (964, 259) on xpath=//button[@id='add-task']
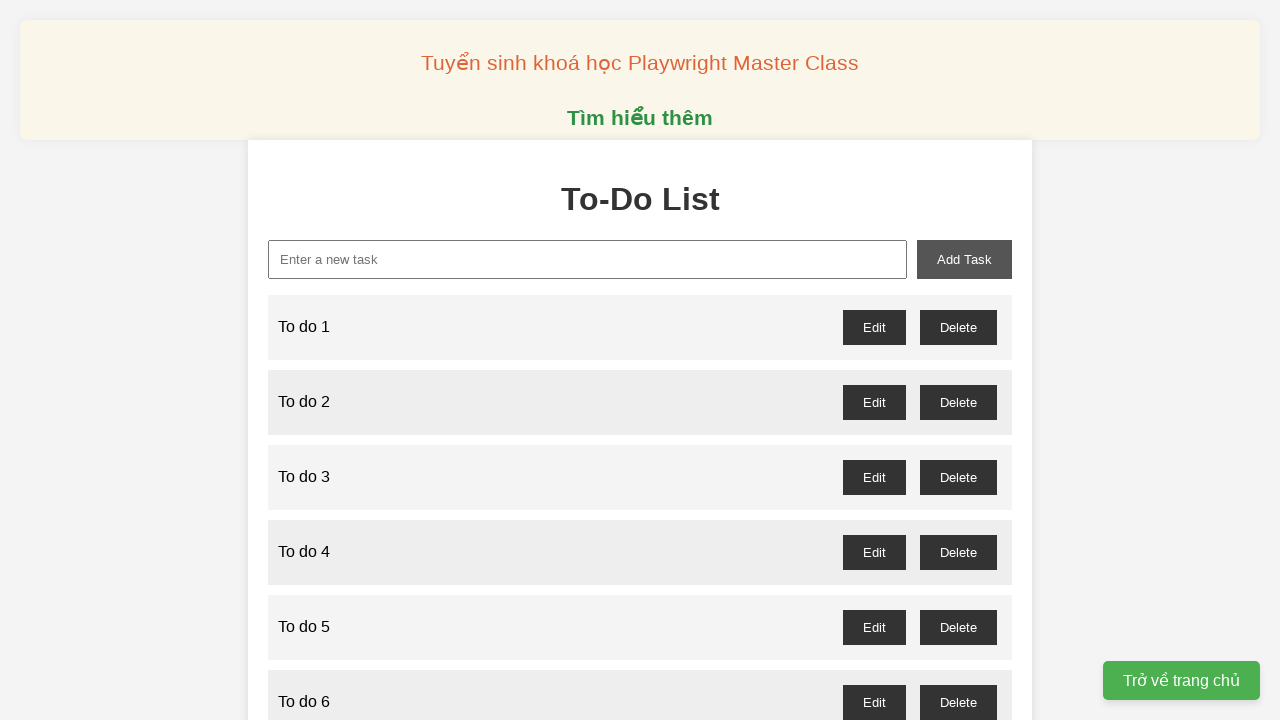

Filled new task input with 'To do 99' on xpath=//input[@id='new-task']
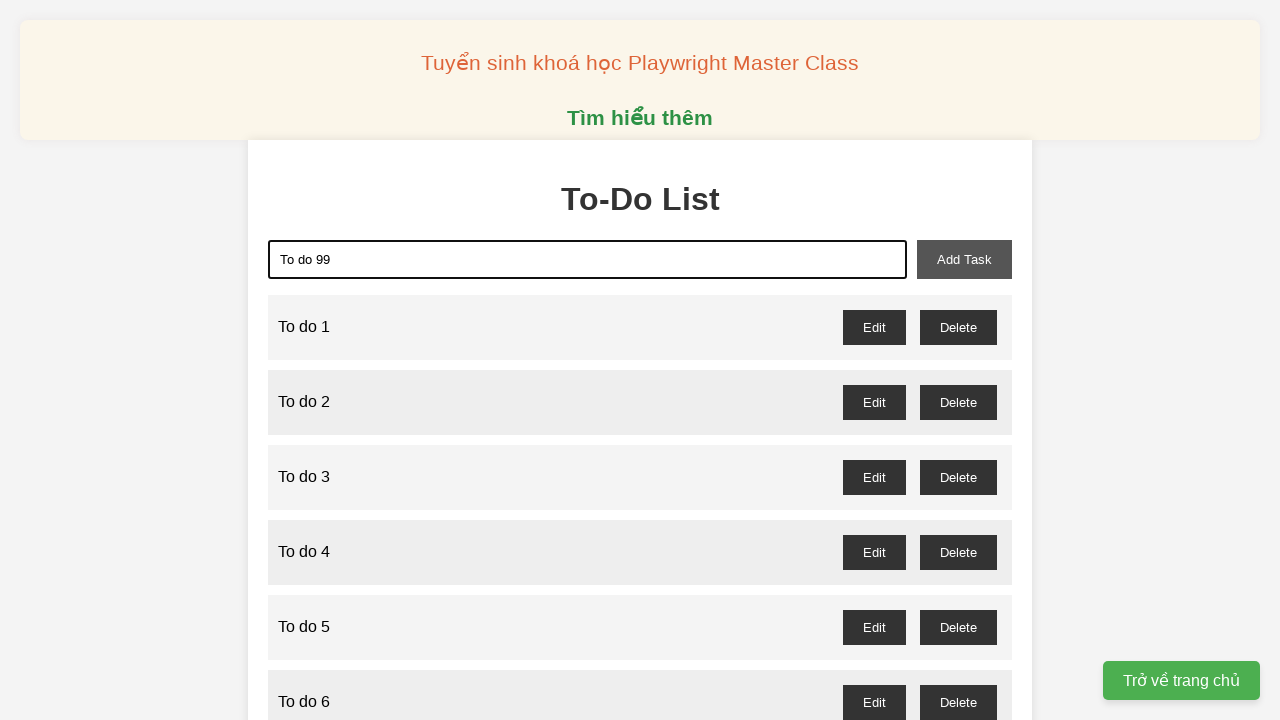

Clicked add task button to add 'To do 99' at (964, 259) on xpath=//button[@id='add-task']
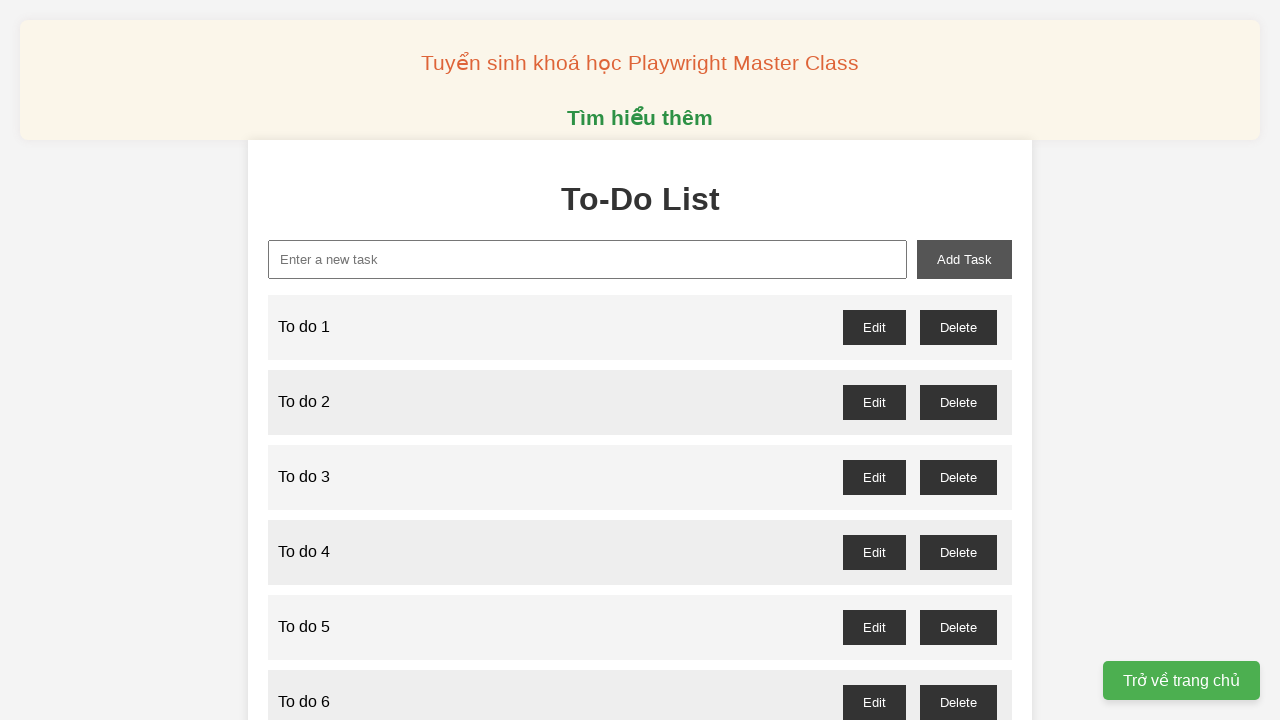

Filled new task input with 'To do 100' on xpath=//input[@id='new-task']
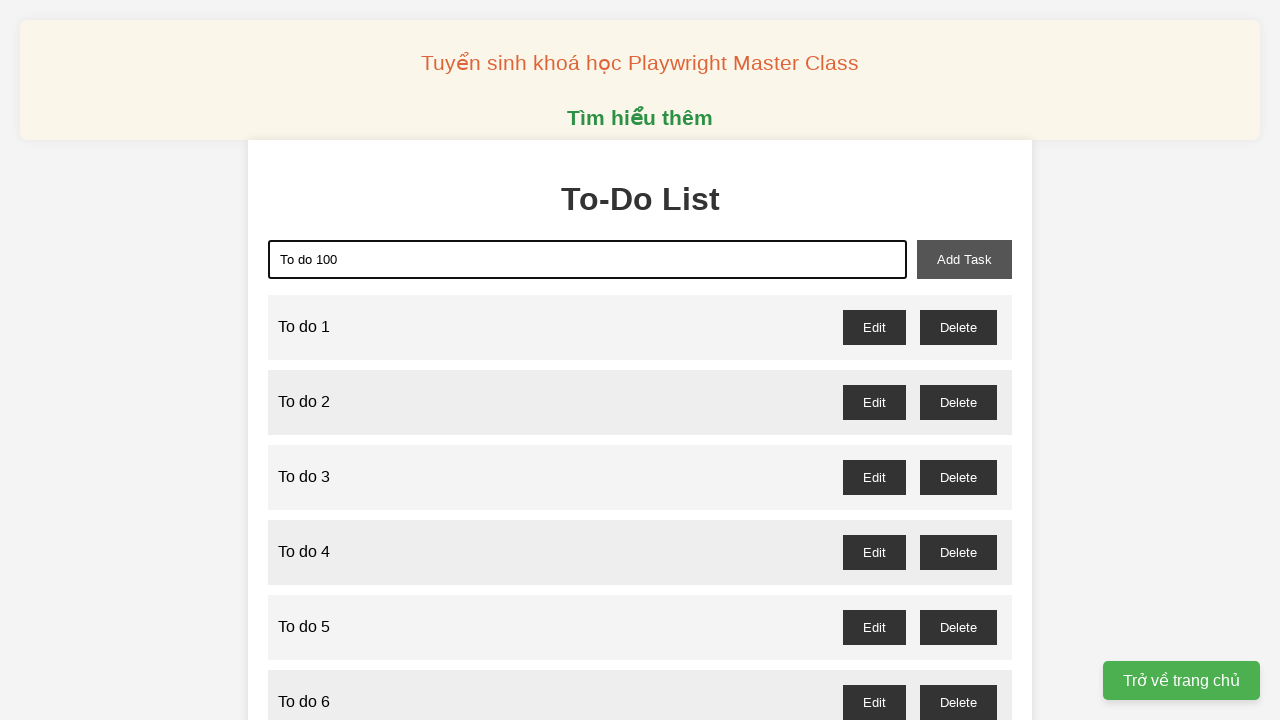

Clicked add task button to add 'To do 100' at (964, 259) on xpath=//button[@id='add-task']
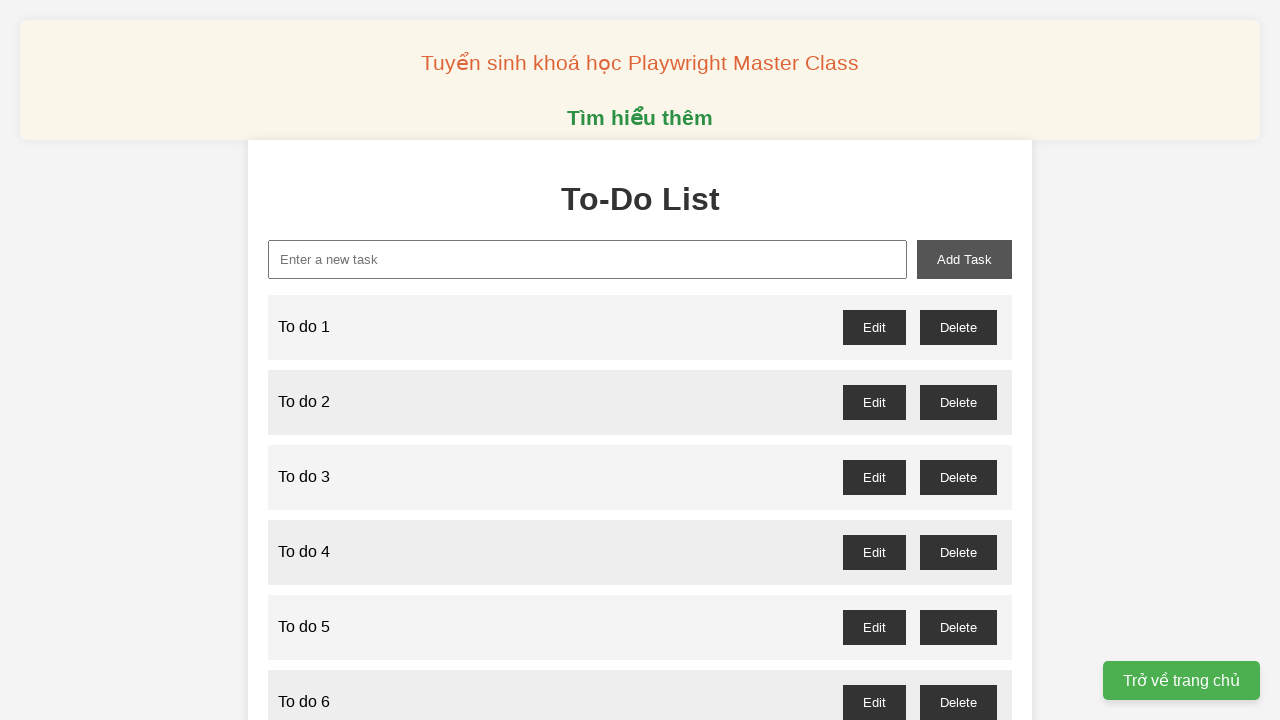

Set up dialog handler to accept confirmation dialogs
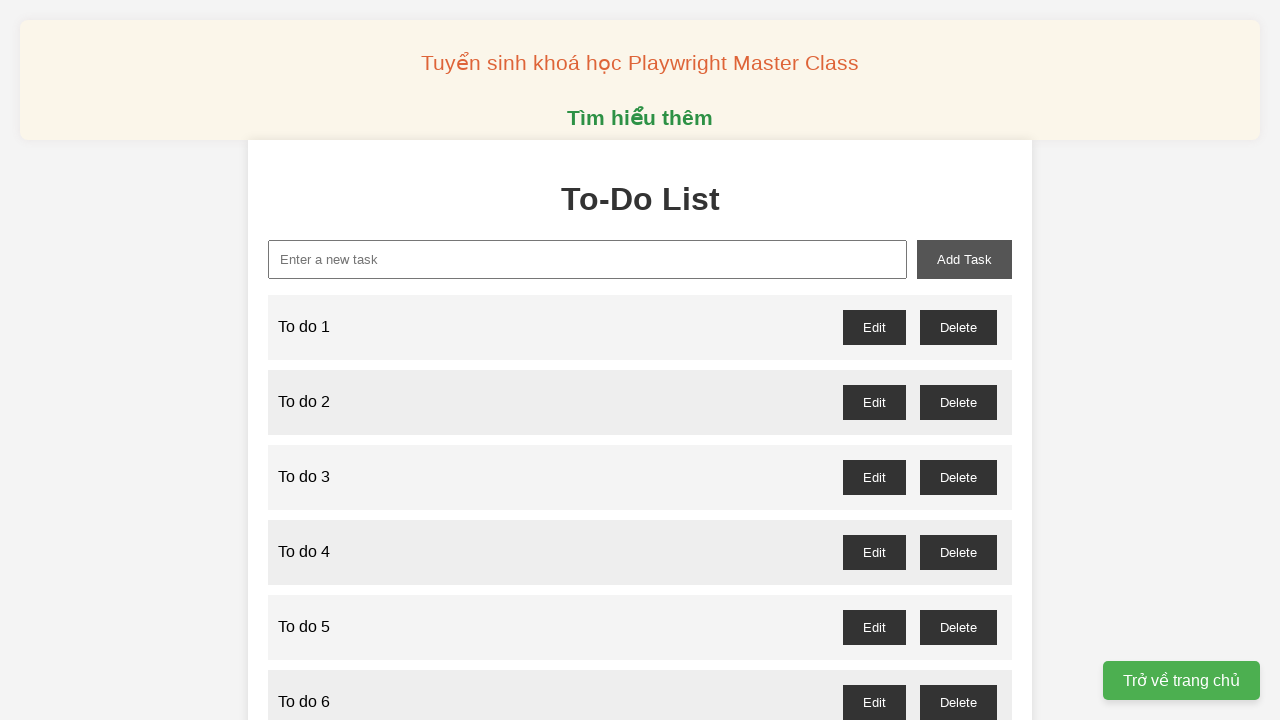

Clicked delete button for odd-numbered todo item 1 at (958, 327) on //button[@id='to-do-1-delete']
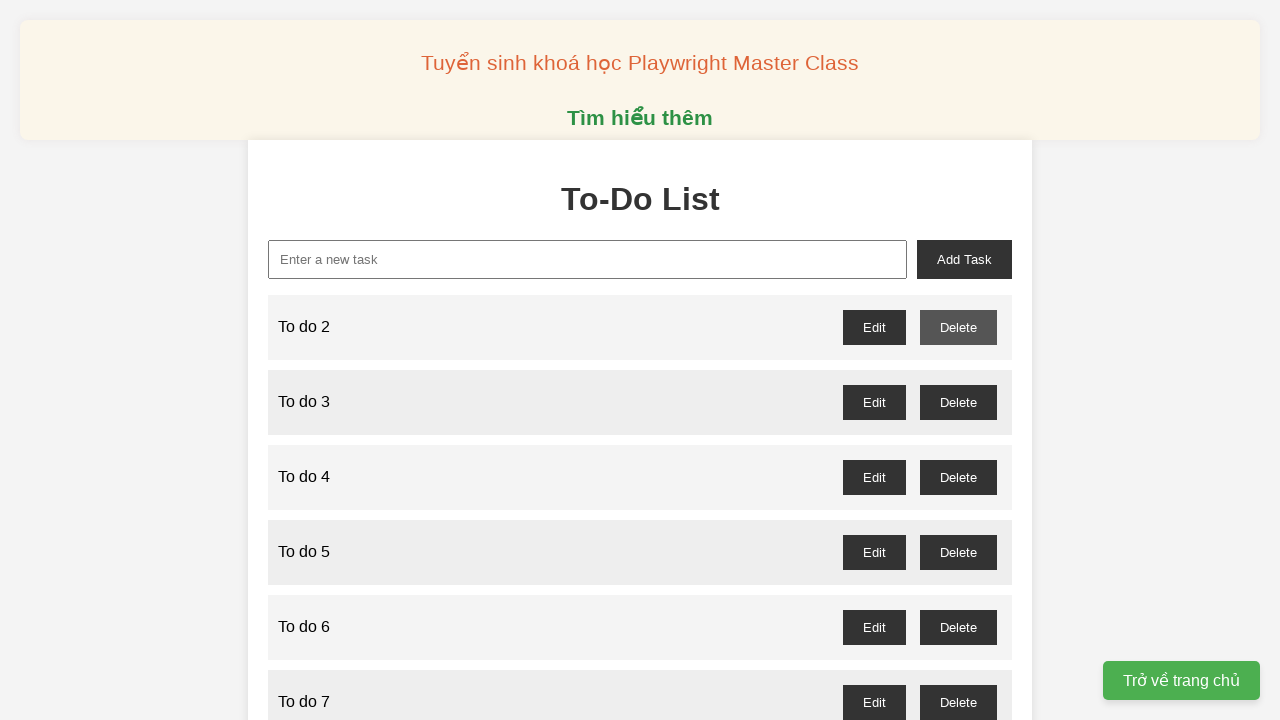

Clicked delete button for odd-numbered todo item 3 at (958, 402) on //button[@id='to-do-3-delete']
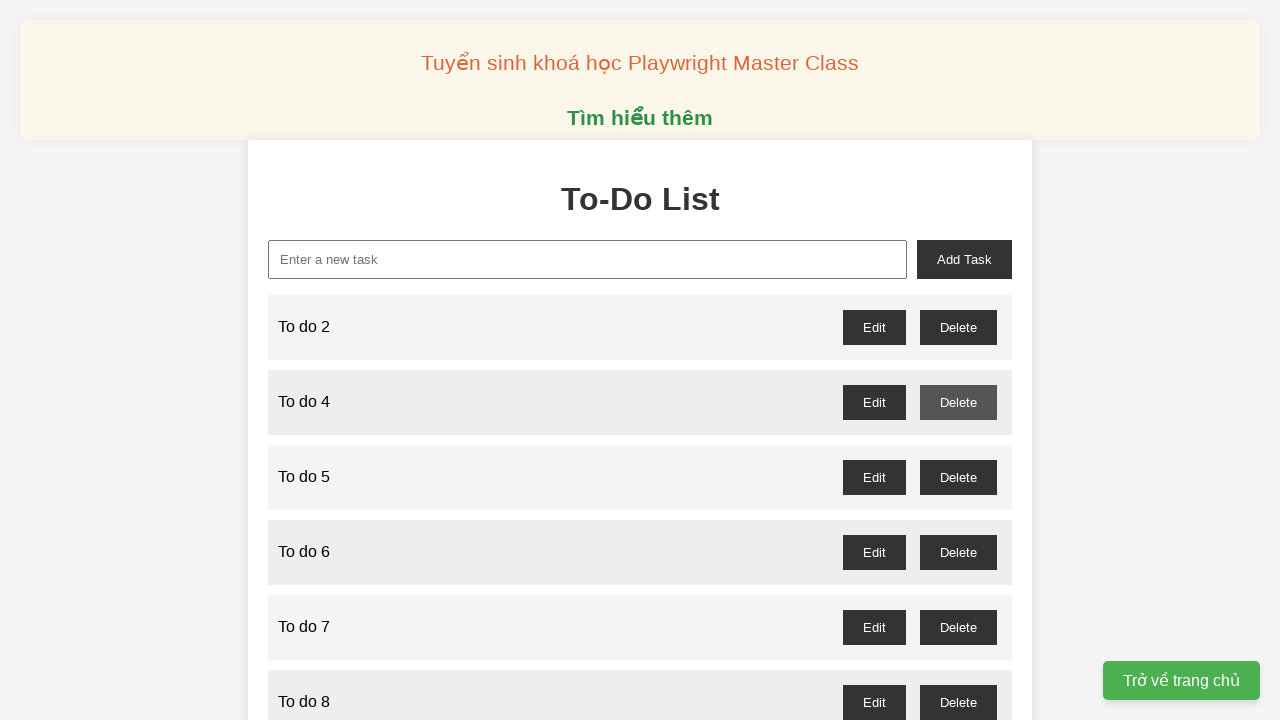

Clicked delete button for odd-numbered todo item 5 at (958, 477) on //button[@id='to-do-5-delete']
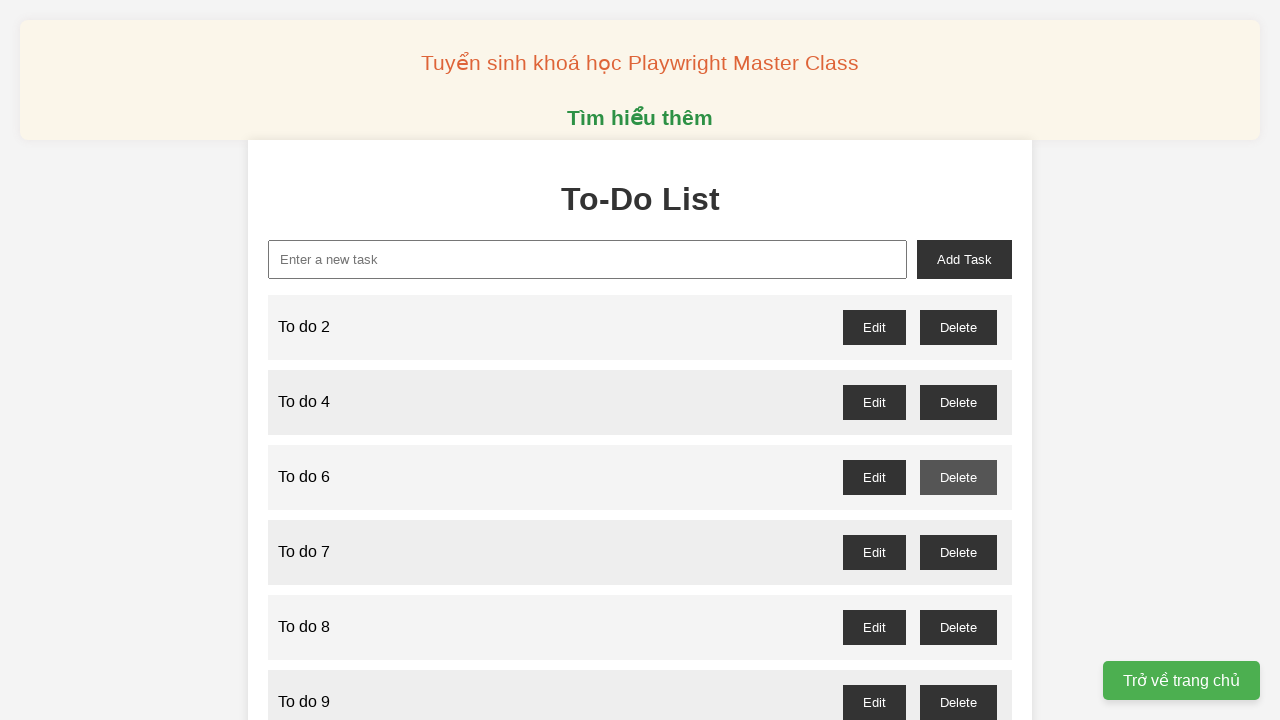

Clicked delete button for odd-numbered todo item 7 at (958, 552) on //button[@id='to-do-7-delete']
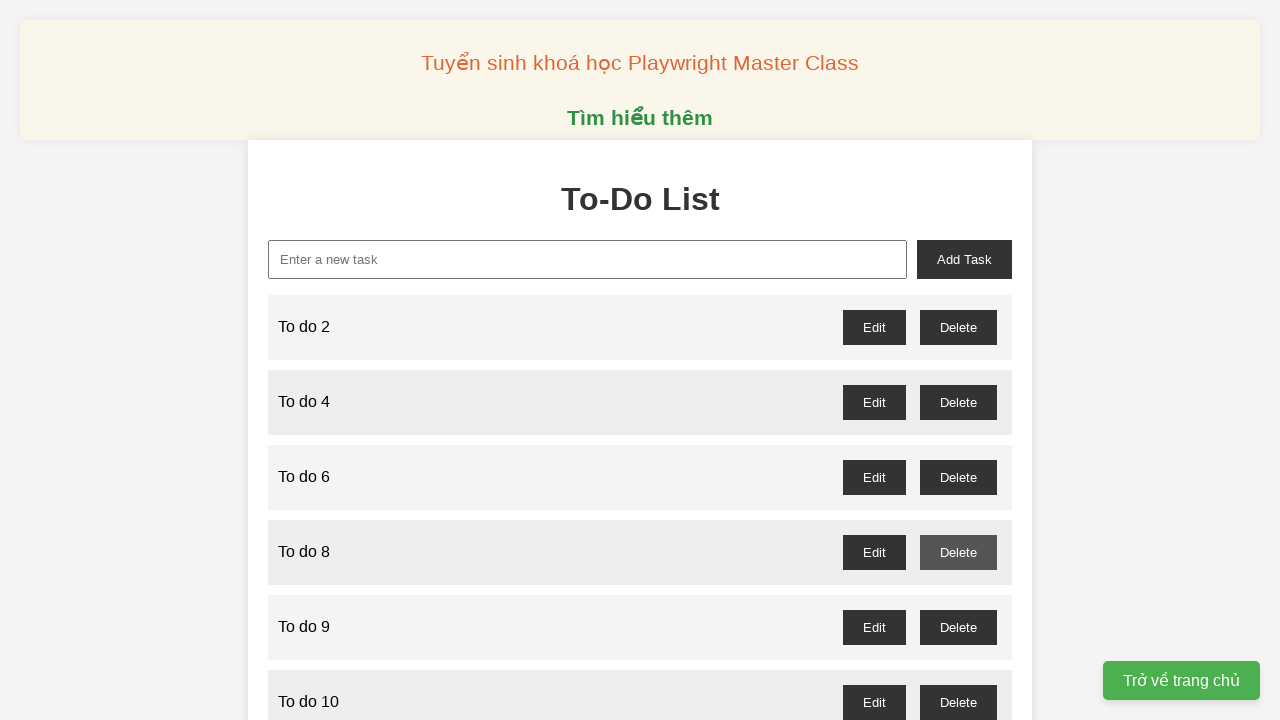

Clicked delete button for odd-numbered todo item 9 at (958, 627) on //button[@id='to-do-9-delete']
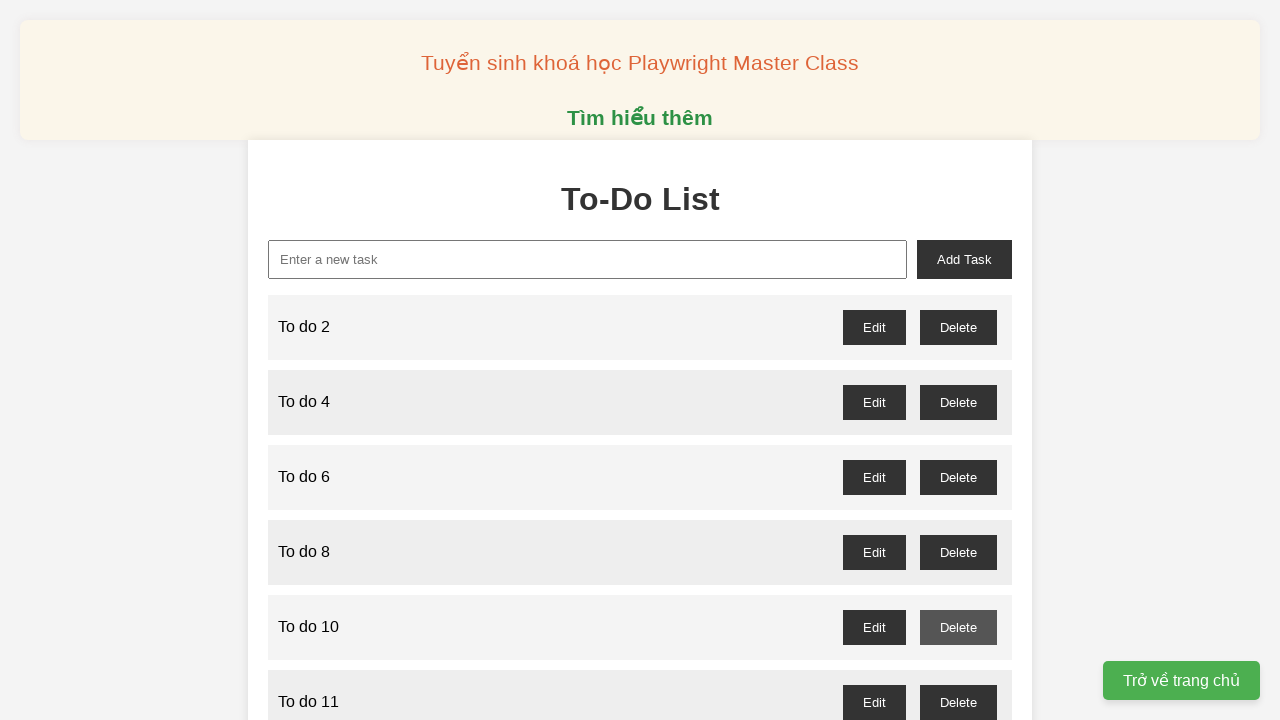

Clicked delete button for odd-numbered todo item 11 at (958, 702) on //button[@id='to-do-11-delete']
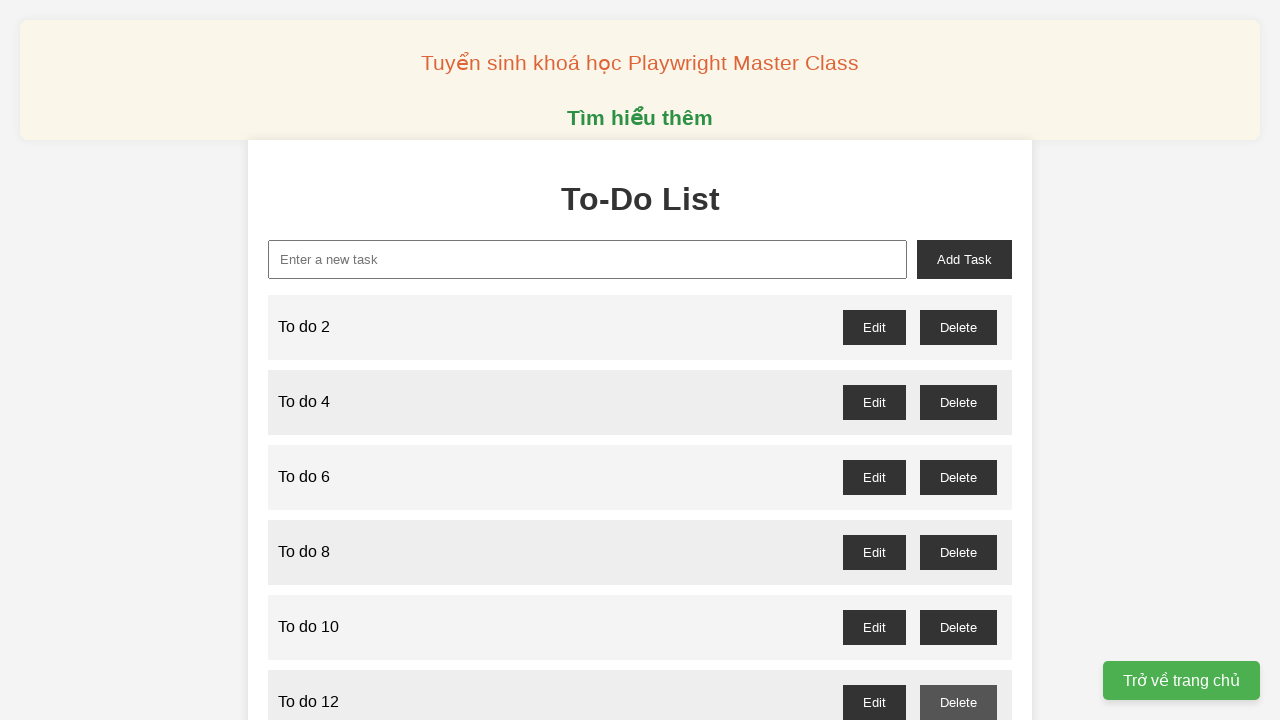

Clicked delete button for odd-numbered todo item 13 at (958, 360) on //button[@id='to-do-13-delete']
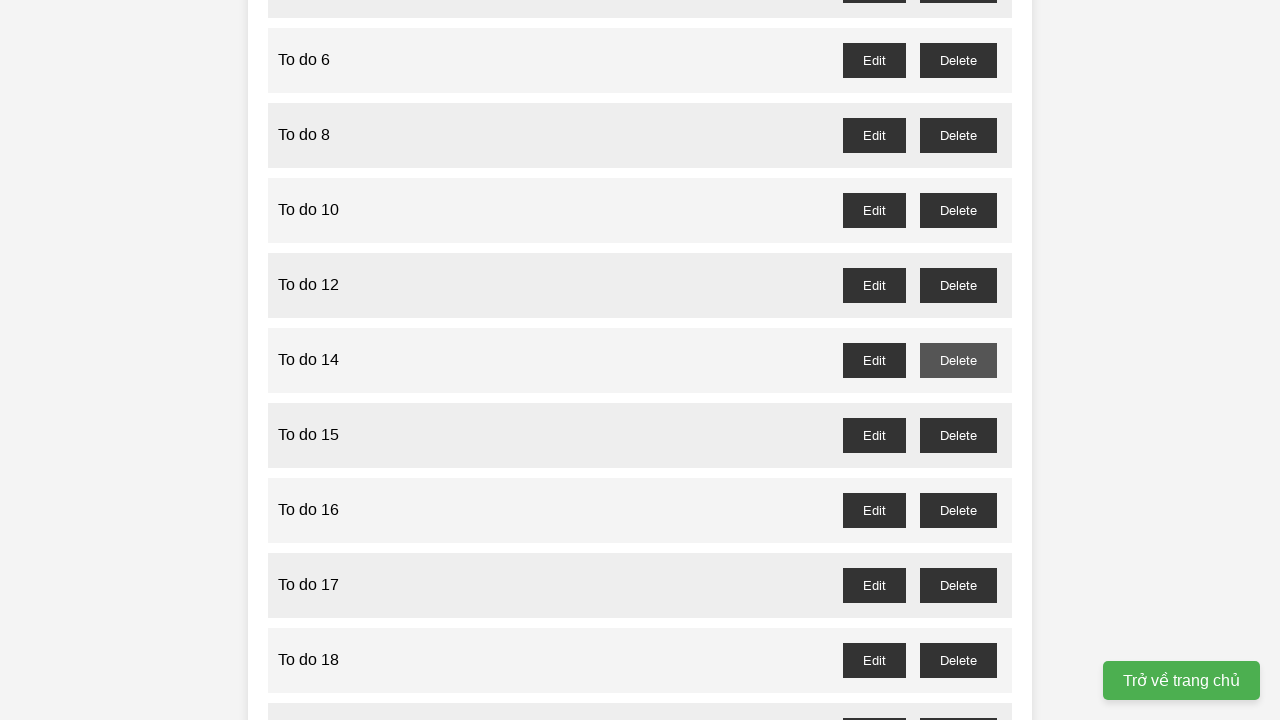

Clicked delete button for odd-numbered todo item 15 at (958, 435) on //button[@id='to-do-15-delete']
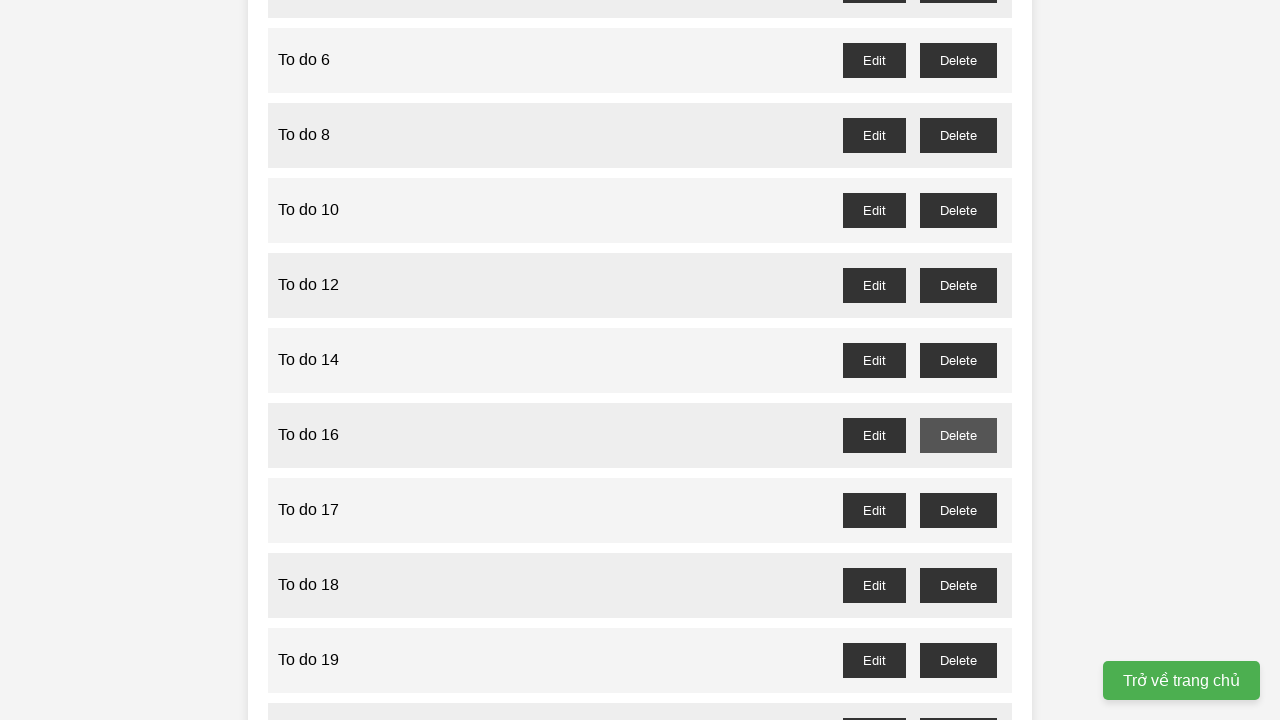

Clicked delete button for odd-numbered todo item 17 at (958, 510) on //button[@id='to-do-17-delete']
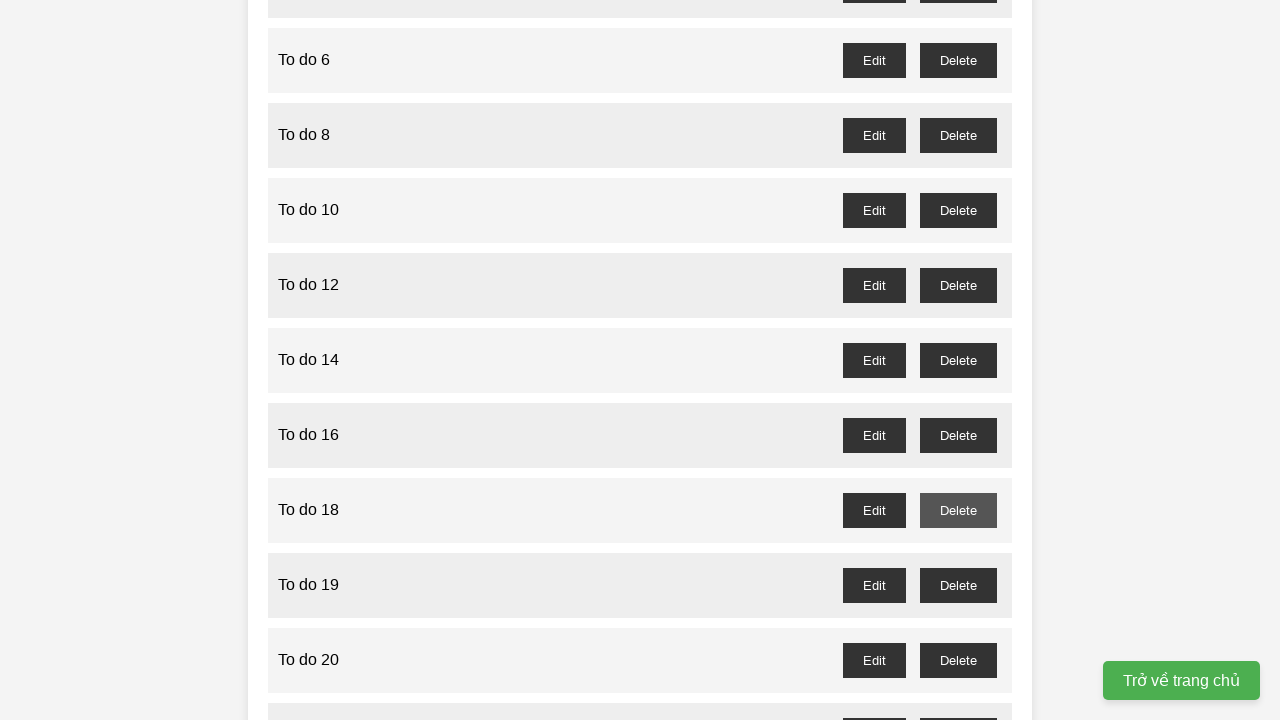

Clicked delete button for odd-numbered todo item 19 at (958, 585) on //button[@id='to-do-19-delete']
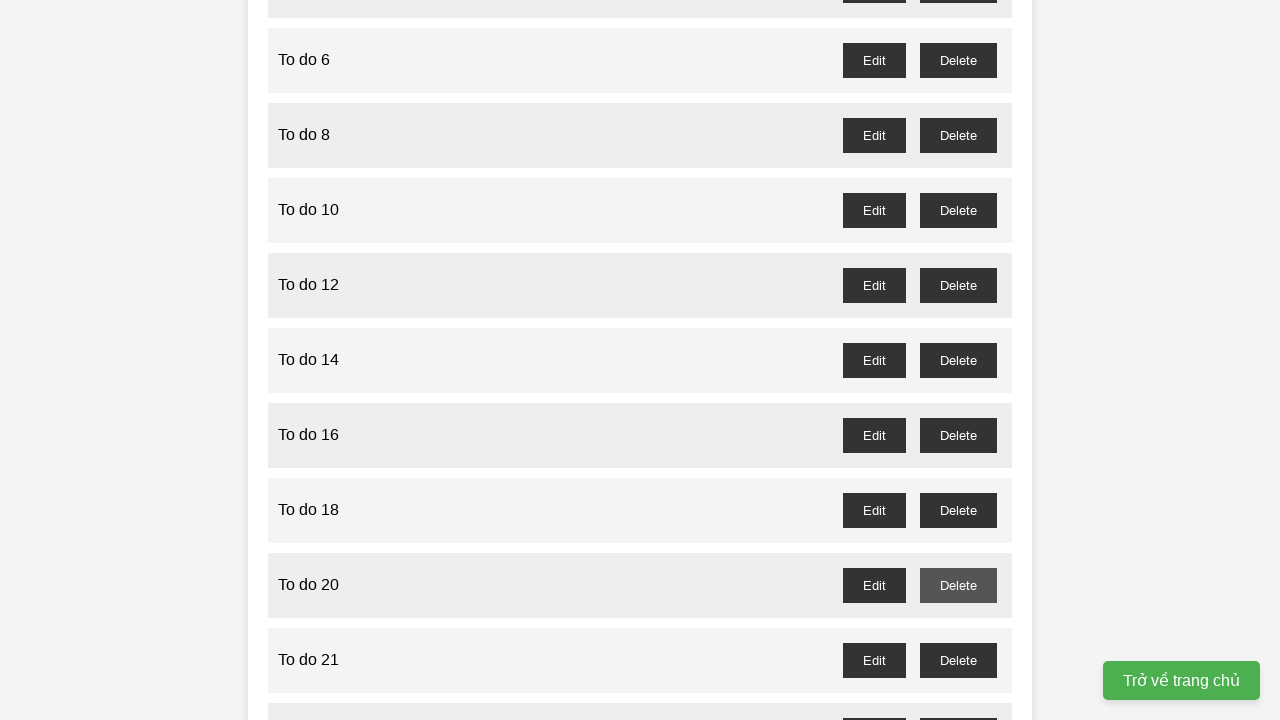

Clicked delete button for odd-numbered todo item 21 at (958, 660) on //button[@id='to-do-21-delete']
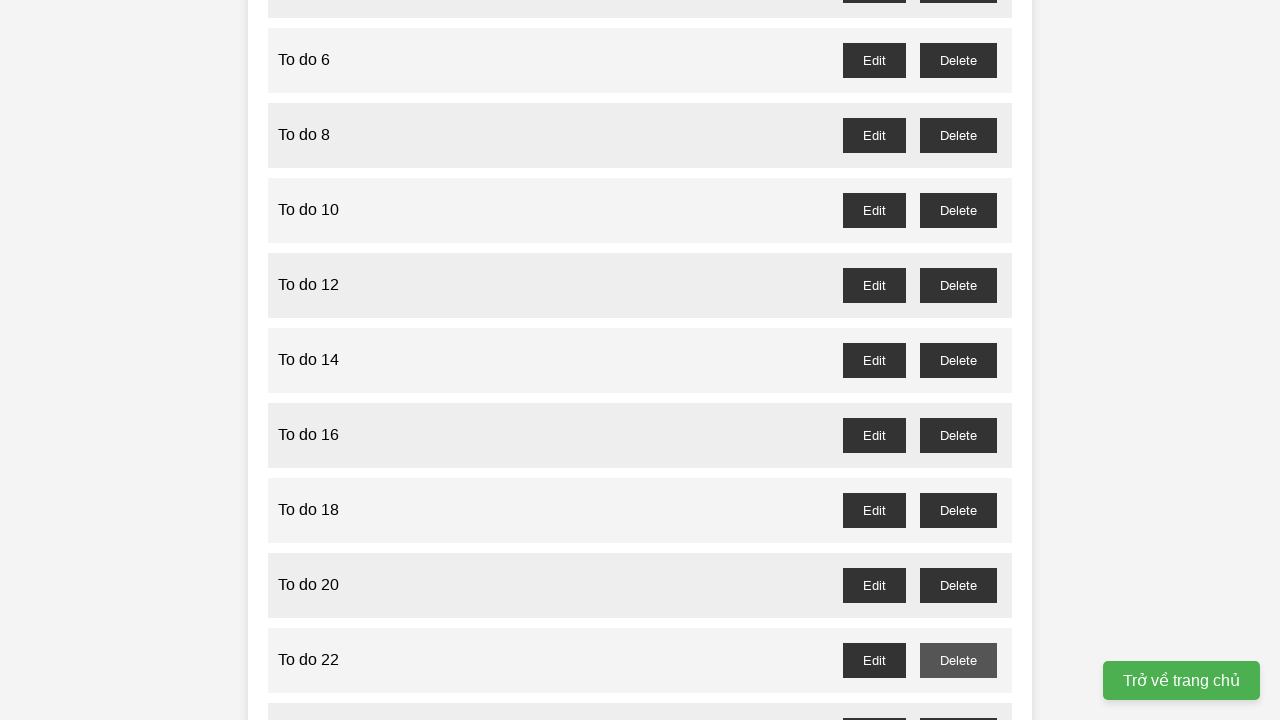

Clicked delete button for odd-numbered todo item 23 at (958, 703) on //button[@id='to-do-23-delete']
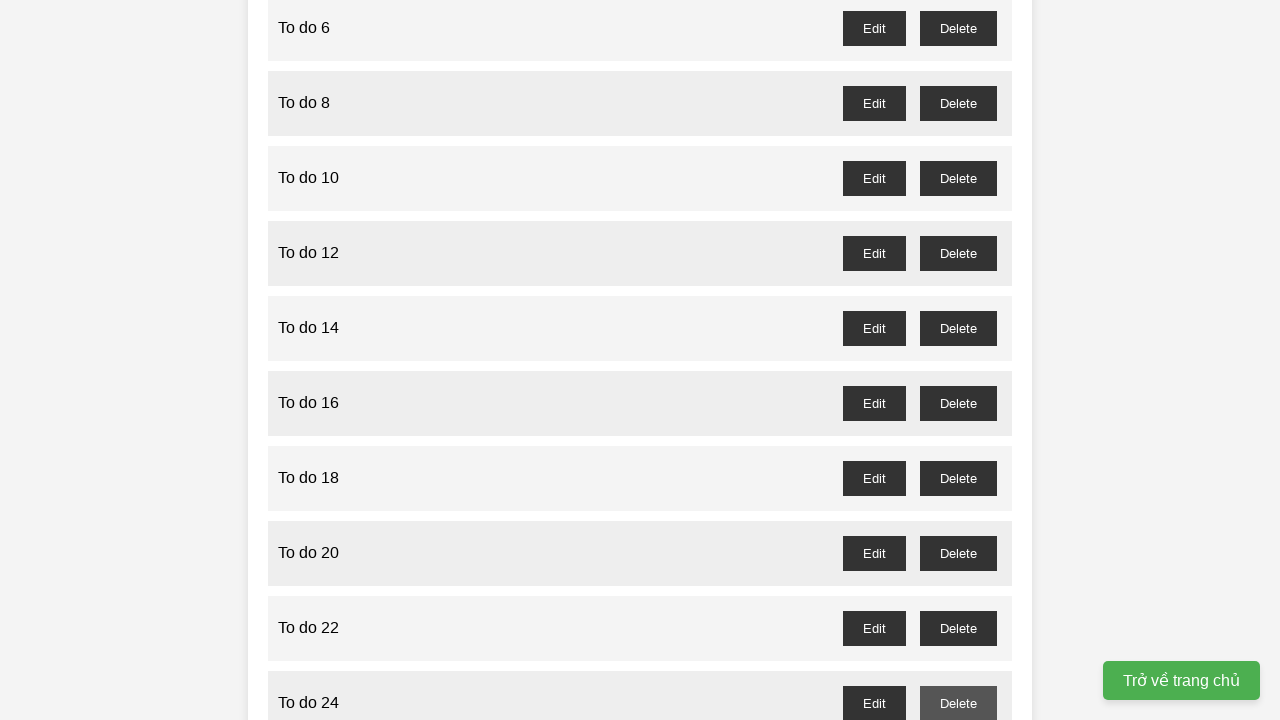

Clicked delete button for odd-numbered todo item 25 at (958, 360) on //button[@id='to-do-25-delete']
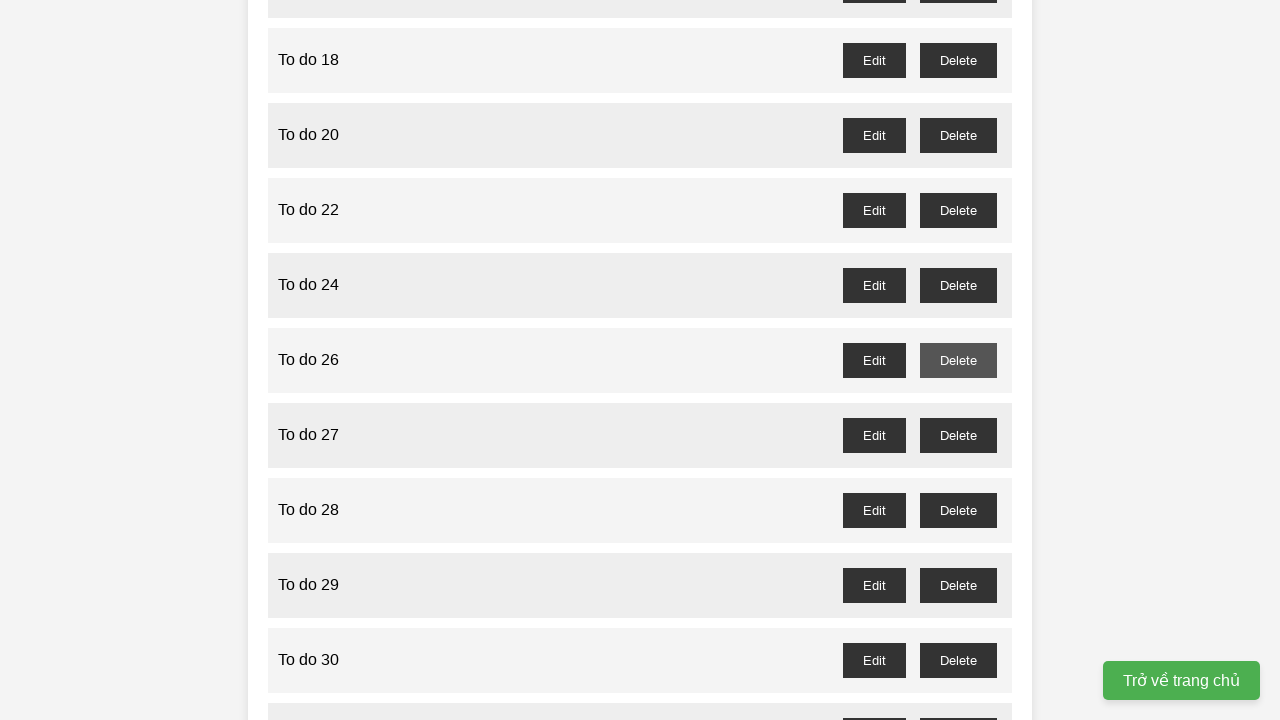

Clicked delete button for odd-numbered todo item 27 at (958, 435) on //button[@id='to-do-27-delete']
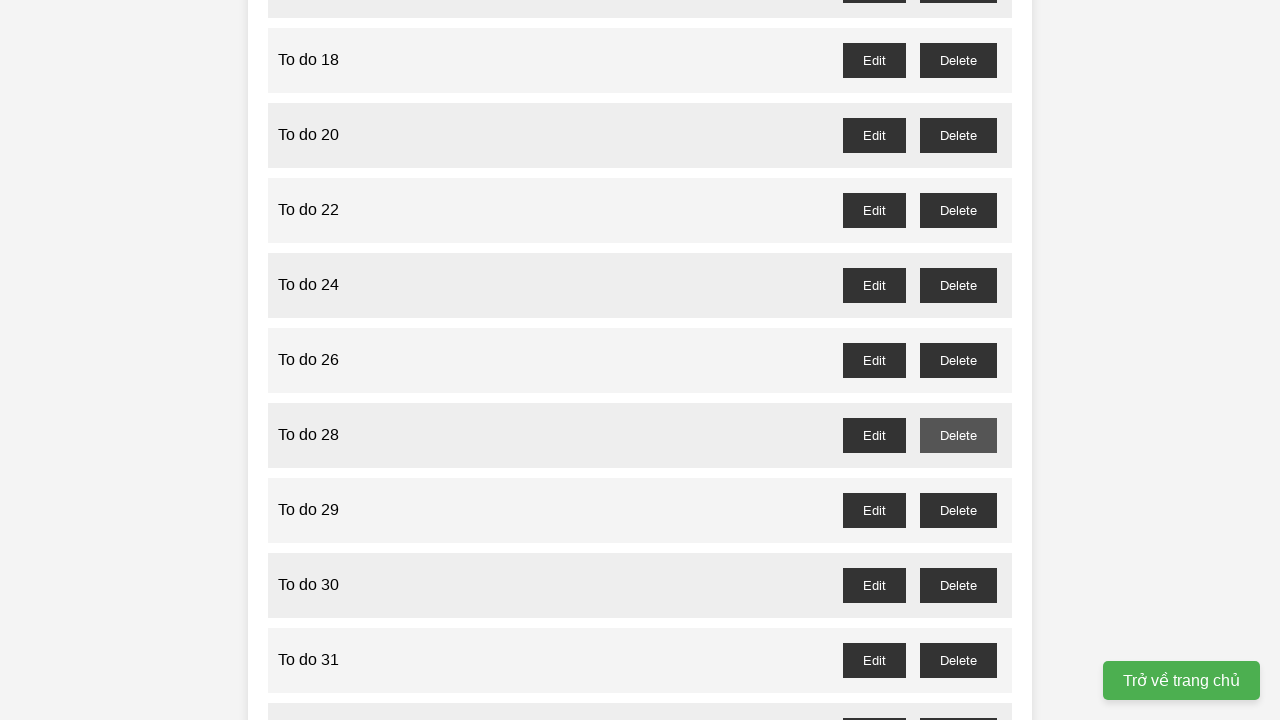

Clicked delete button for odd-numbered todo item 29 at (958, 510) on //button[@id='to-do-29-delete']
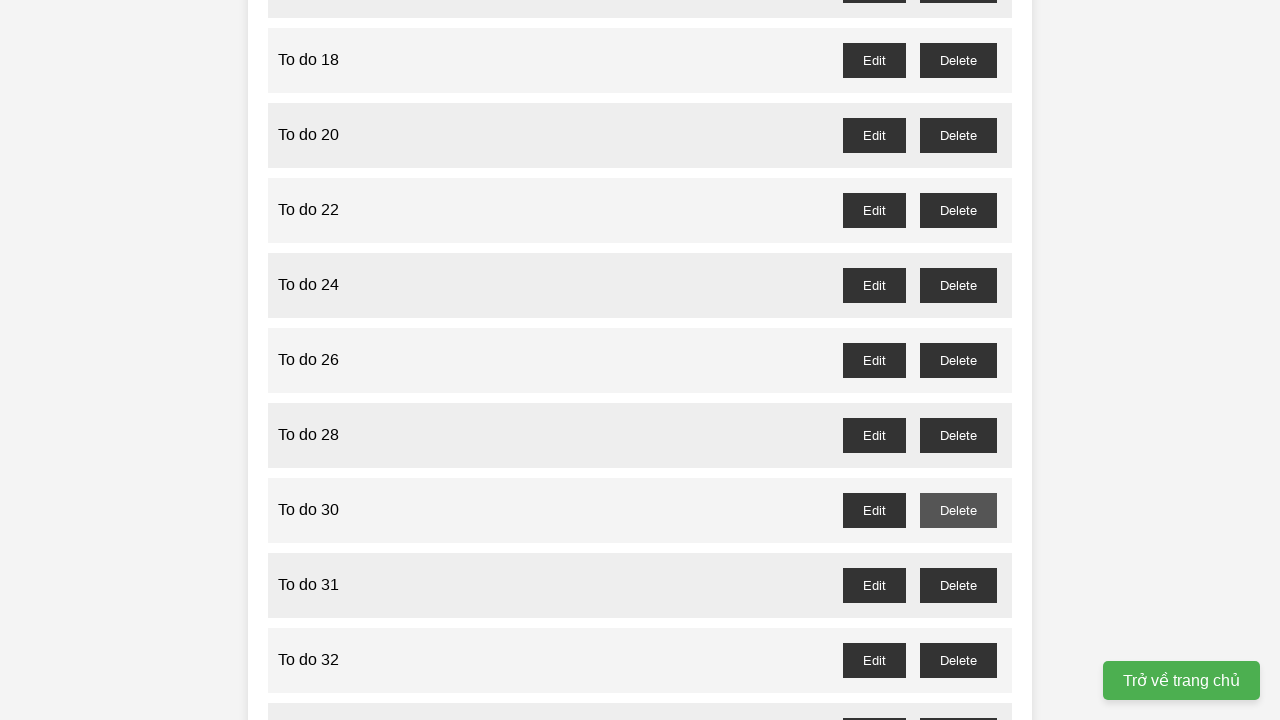

Clicked delete button for odd-numbered todo item 31 at (958, 585) on //button[@id='to-do-31-delete']
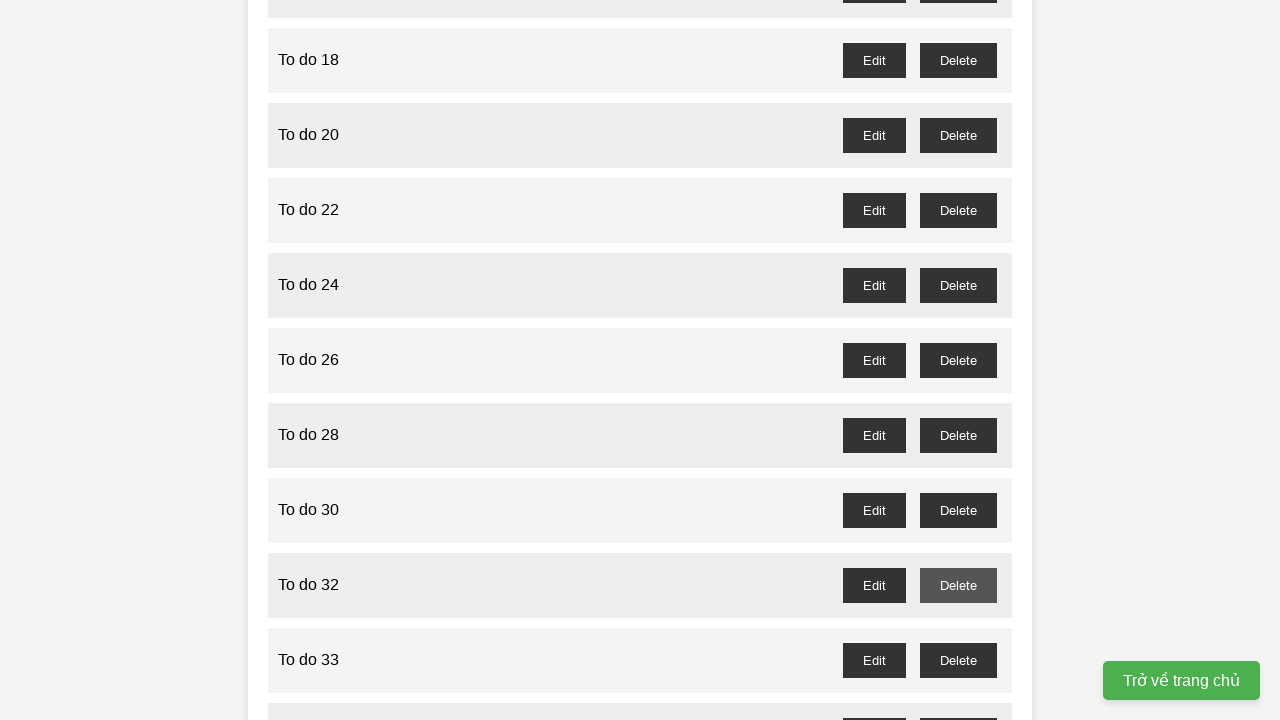

Clicked delete button for odd-numbered todo item 33 at (958, 660) on //button[@id='to-do-33-delete']
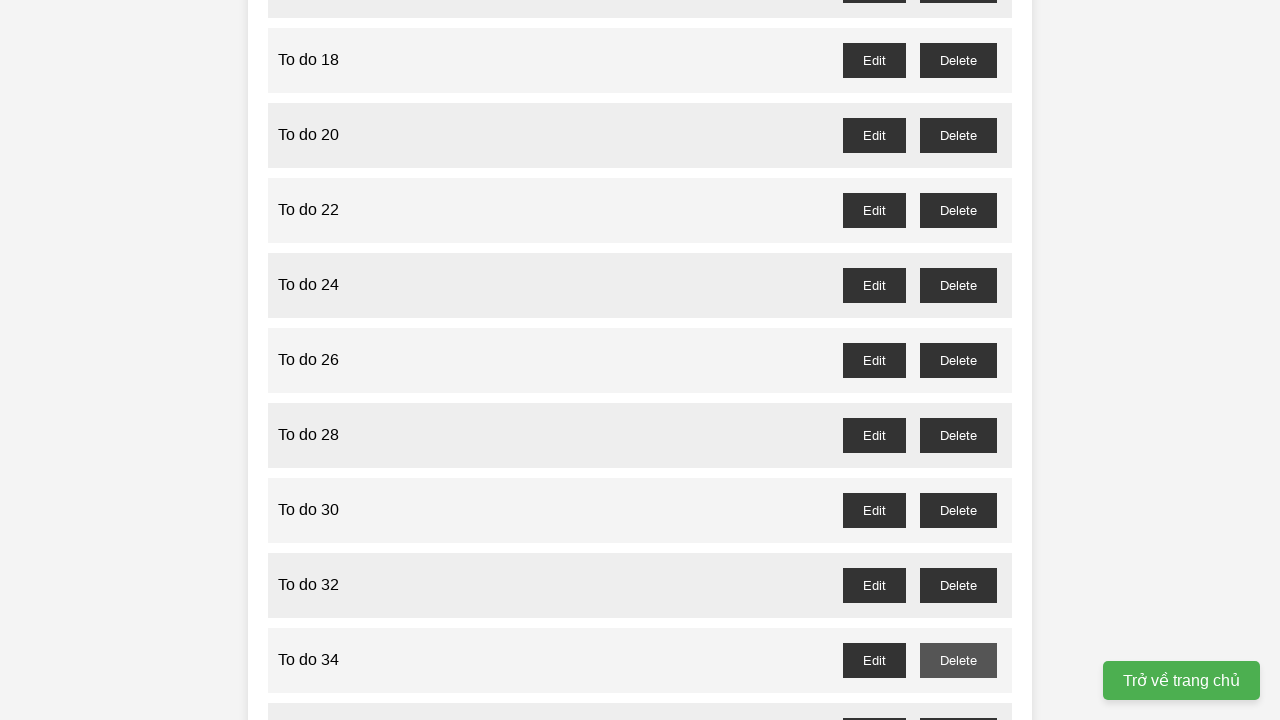

Clicked delete button for odd-numbered todo item 35 at (958, 703) on //button[@id='to-do-35-delete']
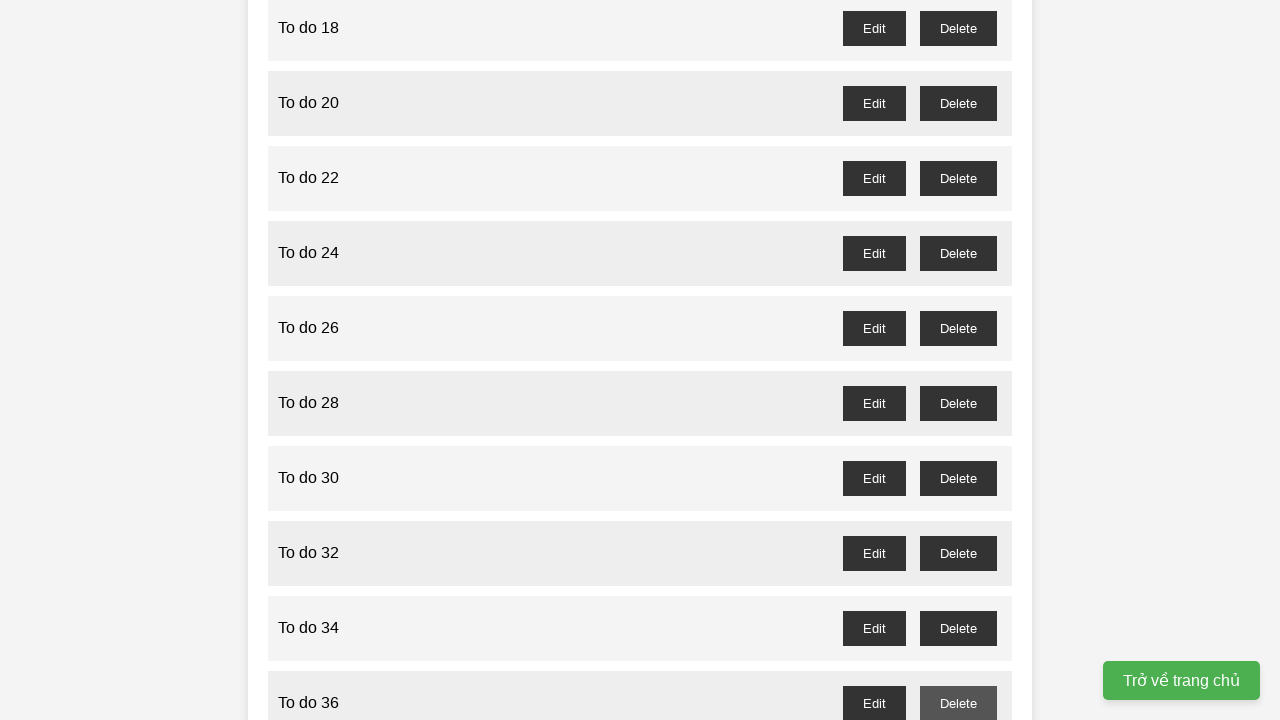

Clicked delete button for odd-numbered todo item 37 at (958, 360) on //button[@id='to-do-37-delete']
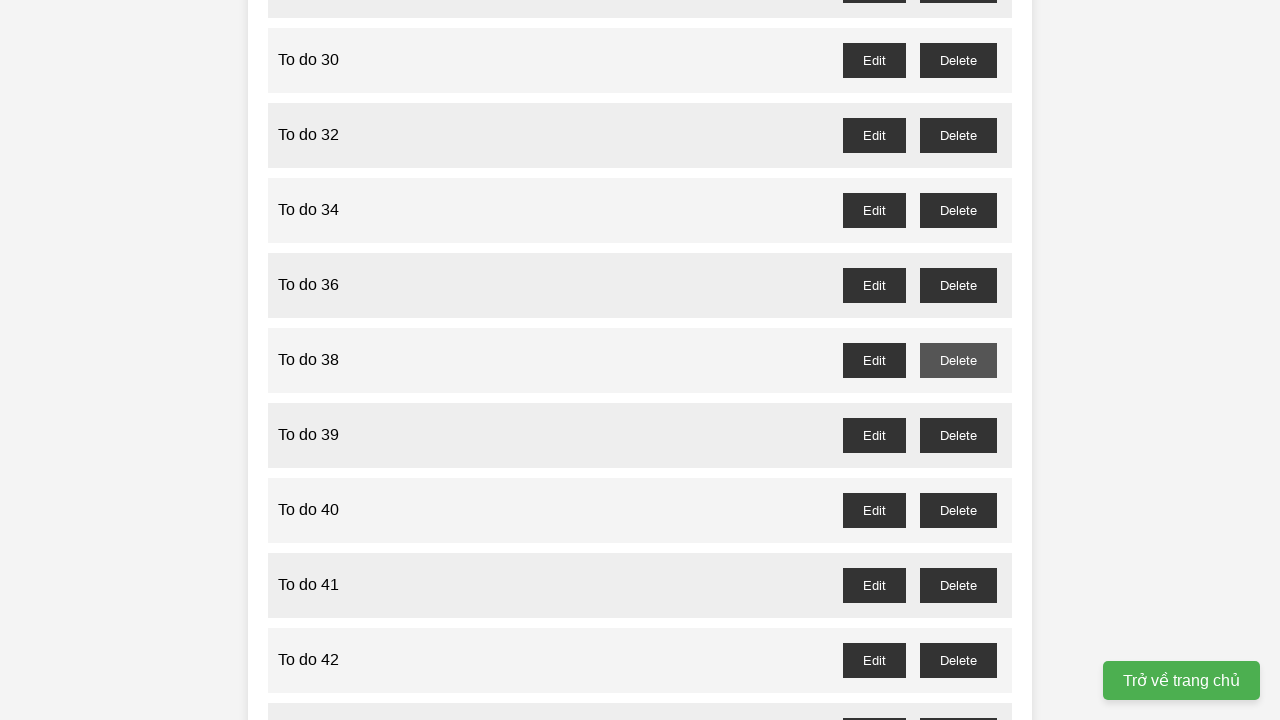

Clicked delete button for odd-numbered todo item 39 at (958, 435) on //button[@id='to-do-39-delete']
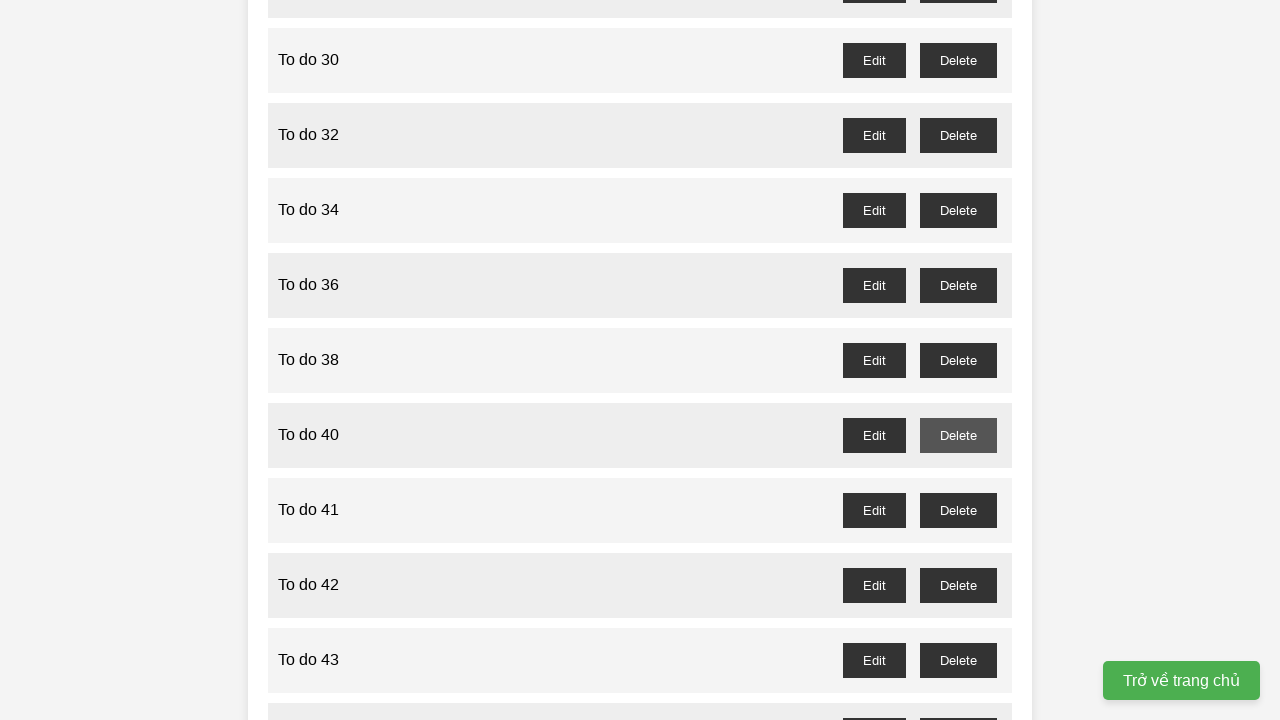

Clicked delete button for odd-numbered todo item 41 at (958, 510) on //button[@id='to-do-41-delete']
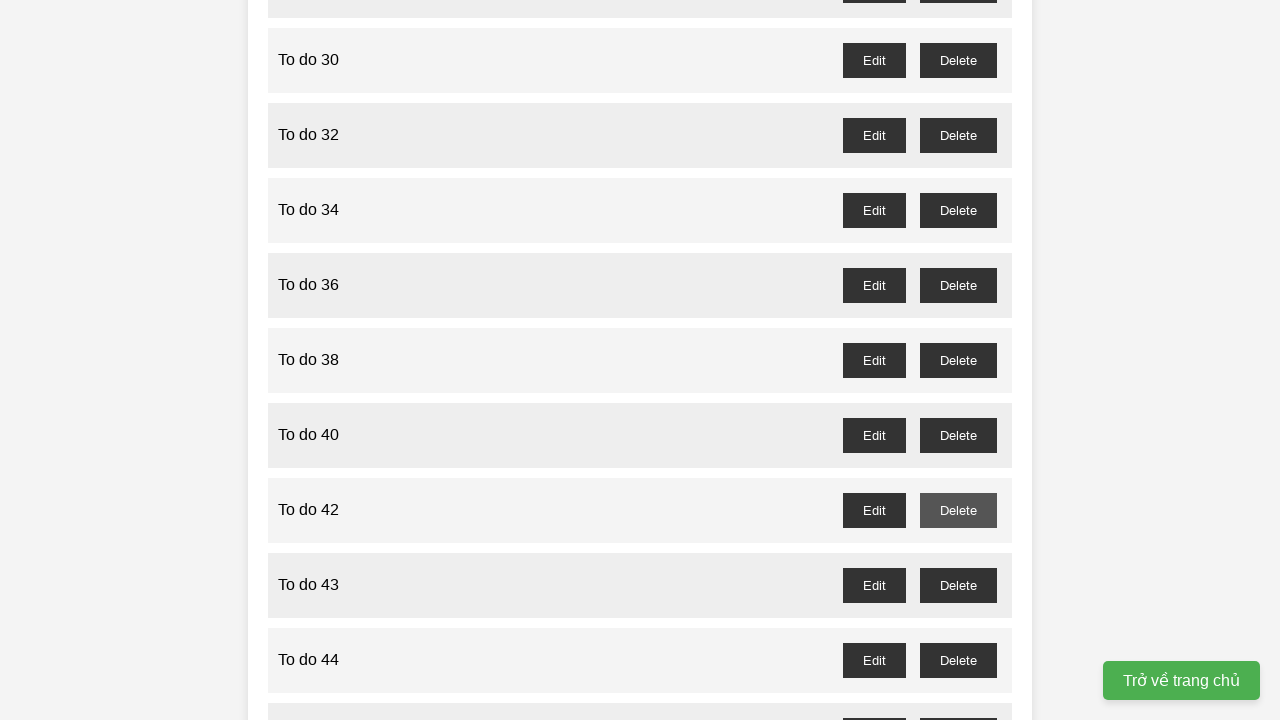

Clicked delete button for odd-numbered todo item 43 at (958, 585) on //button[@id='to-do-43-delete']
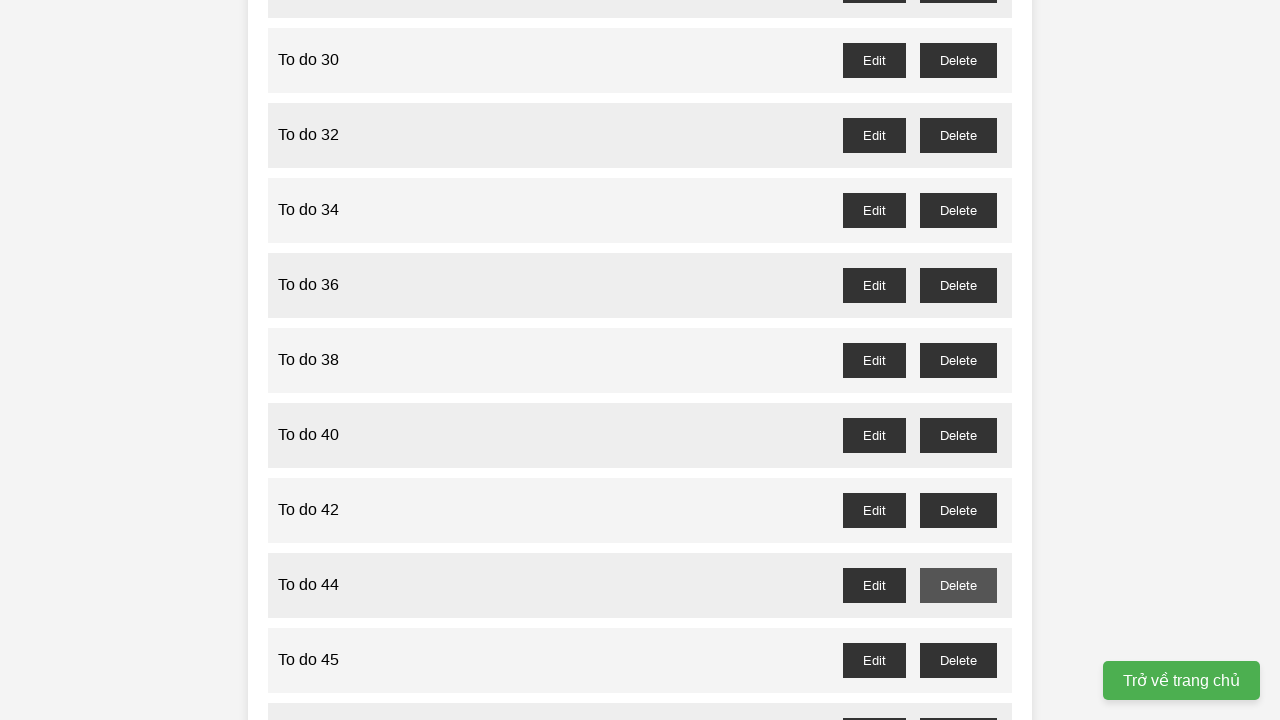

Clicked delete button for odd-numbered todo item 45 at (958, 660) on //button[@id='to-do-45-delete']
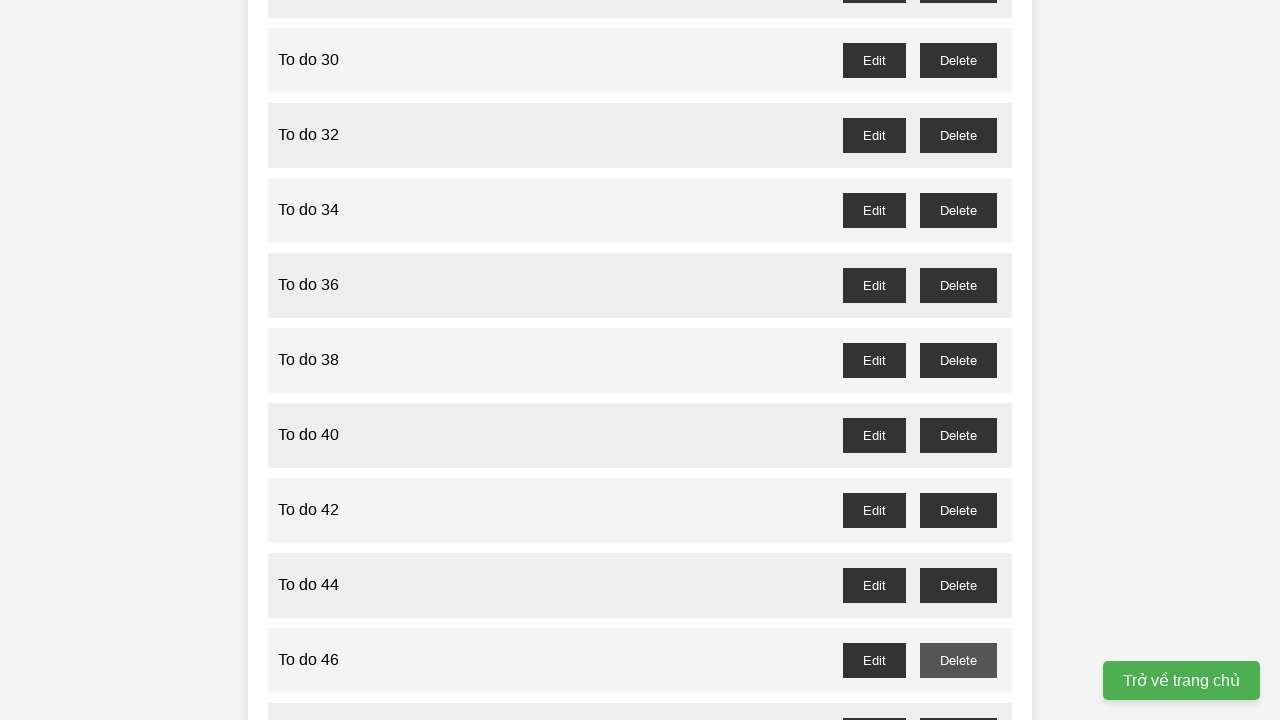

Clicked delete button for odd-numbered todo item 47 at (958, 703) on //button[@id='to-do-47-delete']
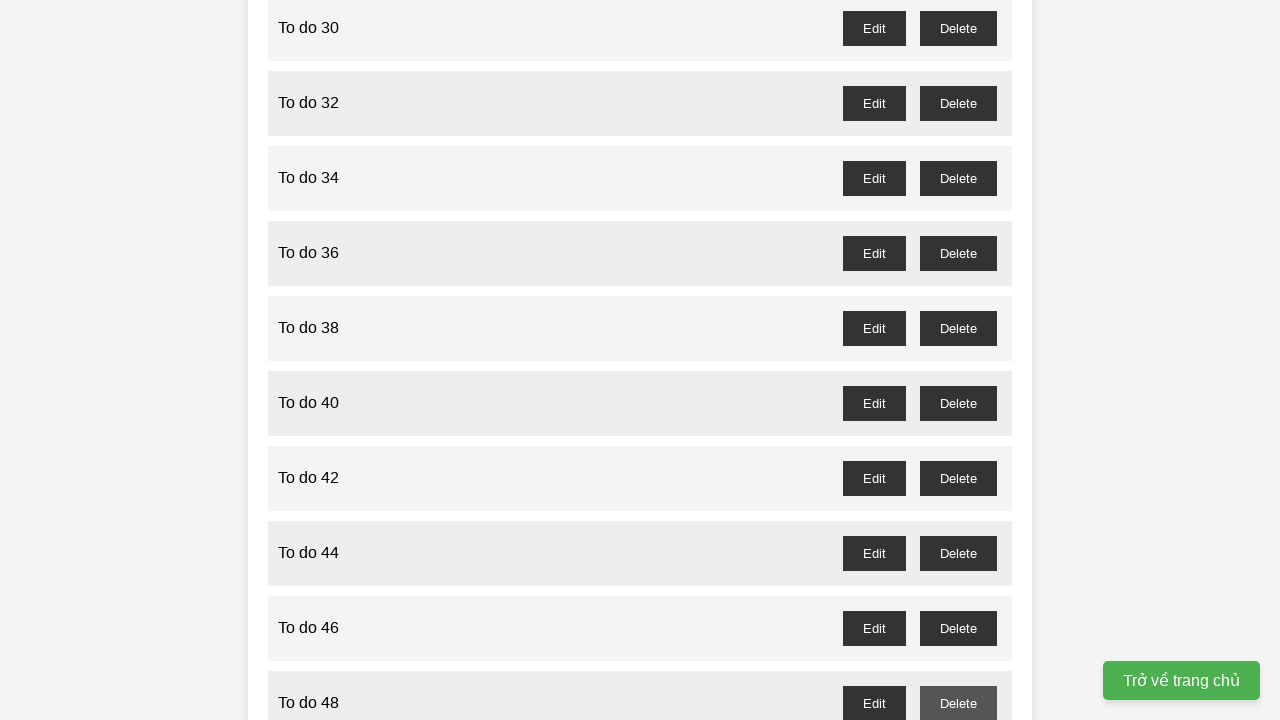

Clicked delete button for odd-numbered todo item 49 at (958, 360) on //button[@id='to-do-49-delete']
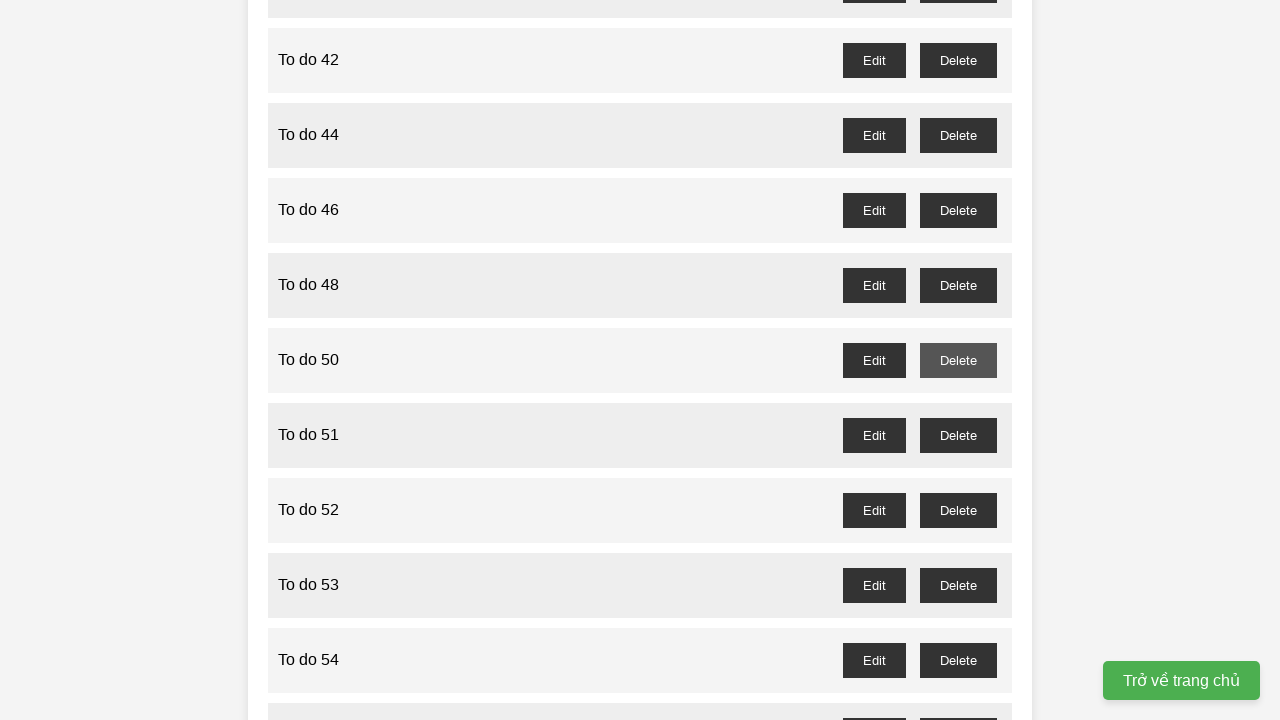

Clicked delete button for odd-numbered todo item 51 at (958, 435) on //button[@id='to-do-51-delete']
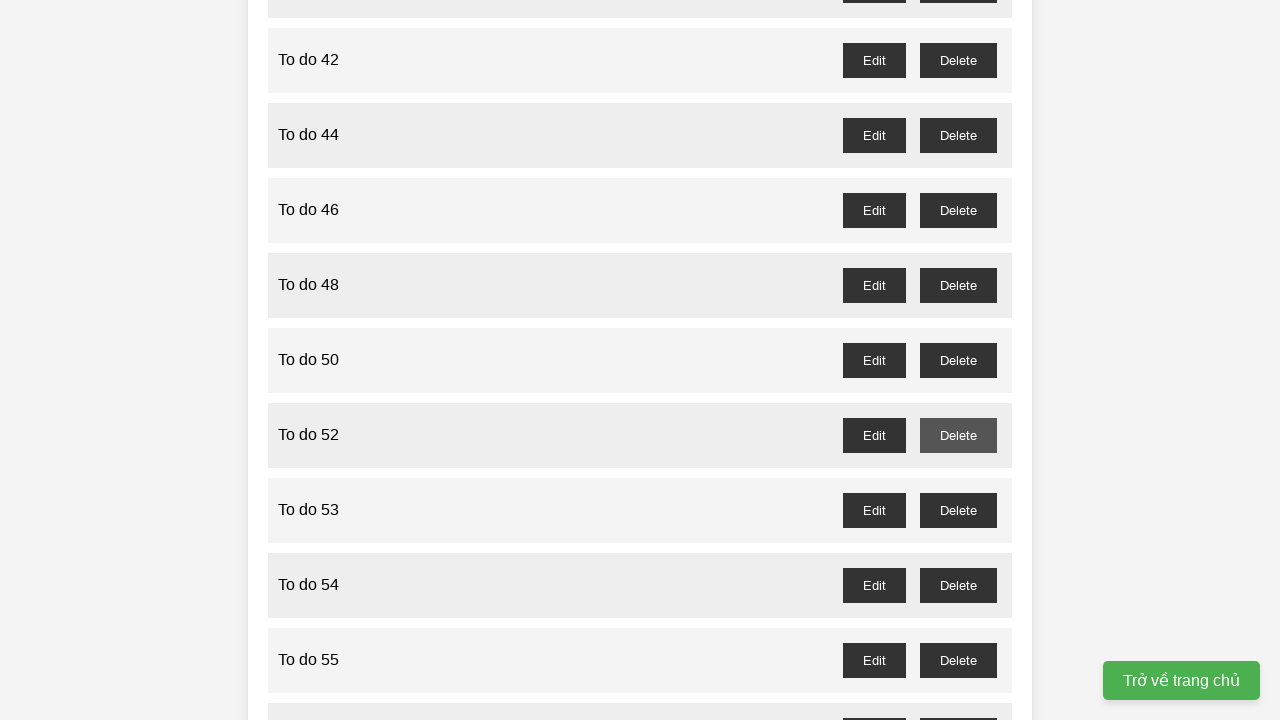

Clicked delete button for odd-numbered todo item 53 at (958, 510) on //button[@id='to-do-53-delete']
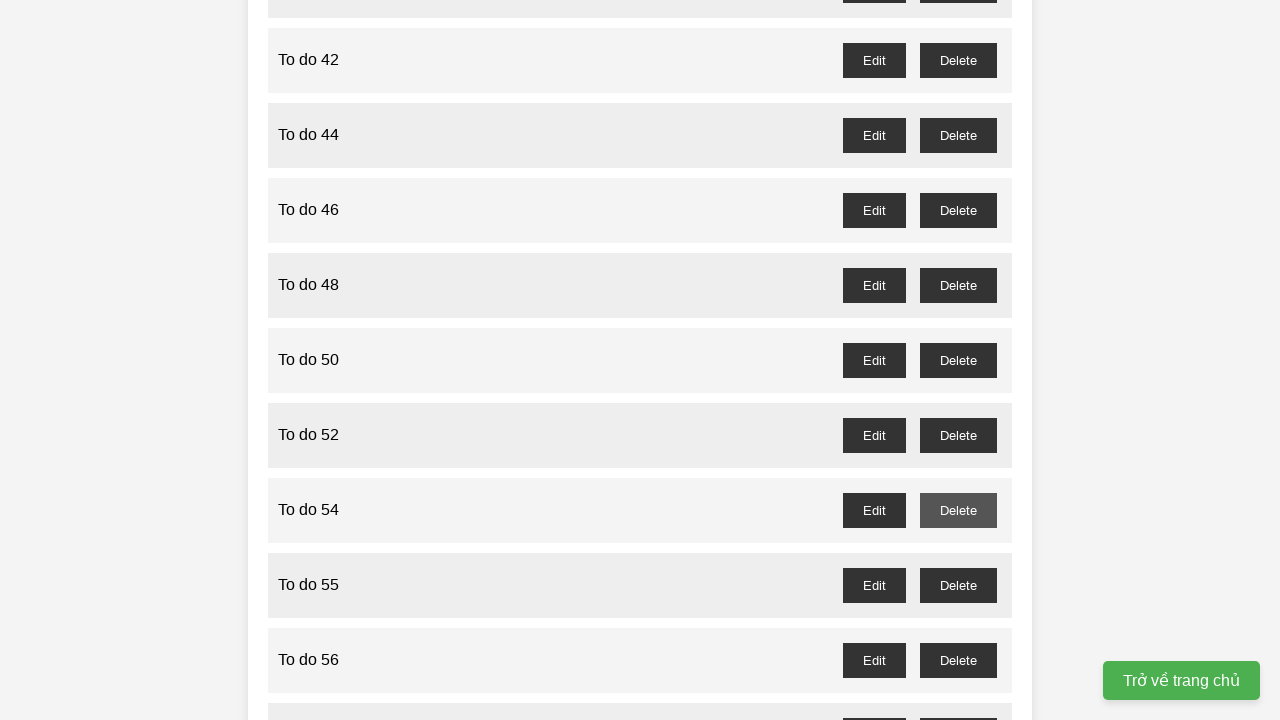

Clicked delete button for odd-numbered todo item 55 at (958, 585) on //button[@id='to-do-55-delete']
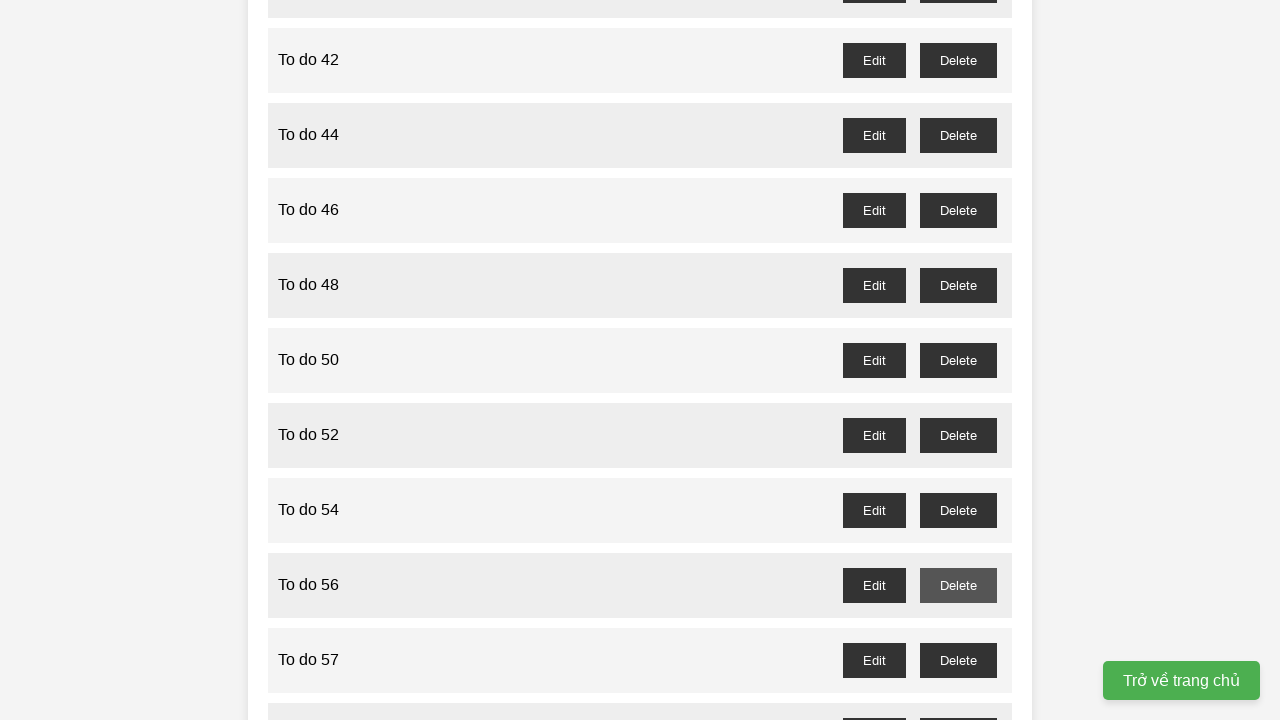

Clicked delete button for odd-numbered todo item 57 at (958, 660) on //button[@id='to-do-57-delete']
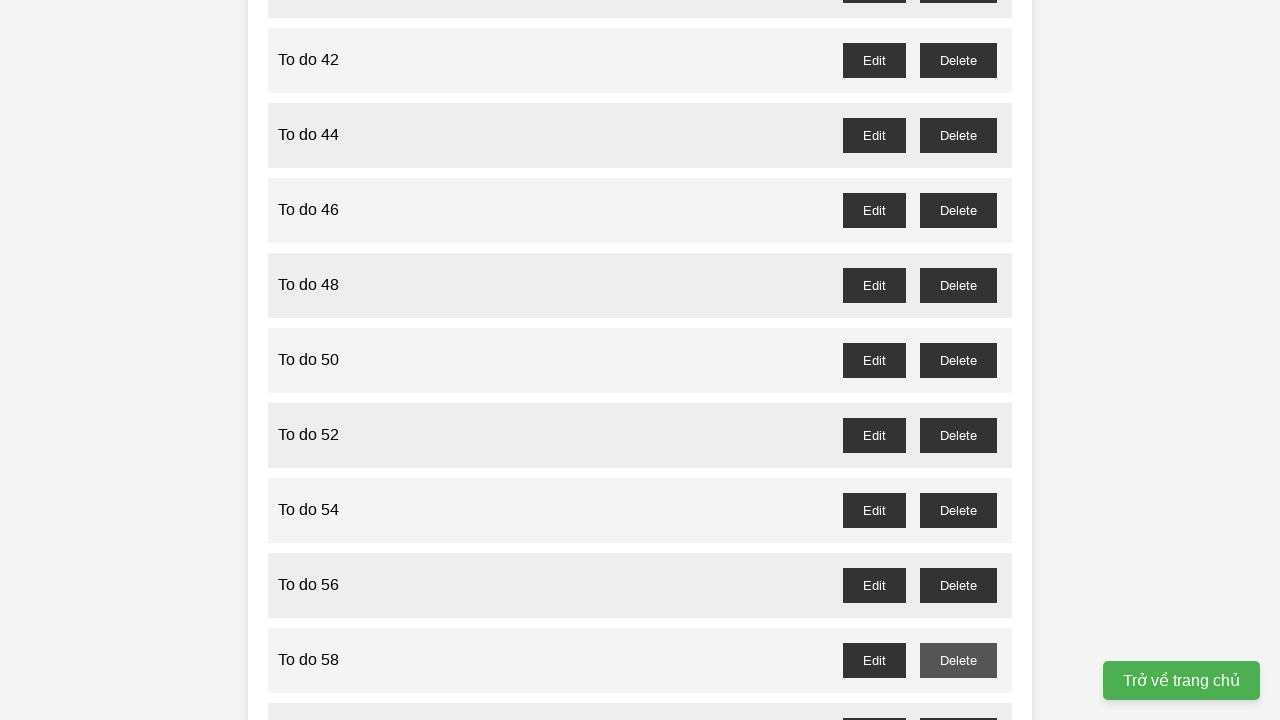

Clicked delete button for odd-numbered todo item 59 at (958, 703) on //button[@id='to-do-59-delete']
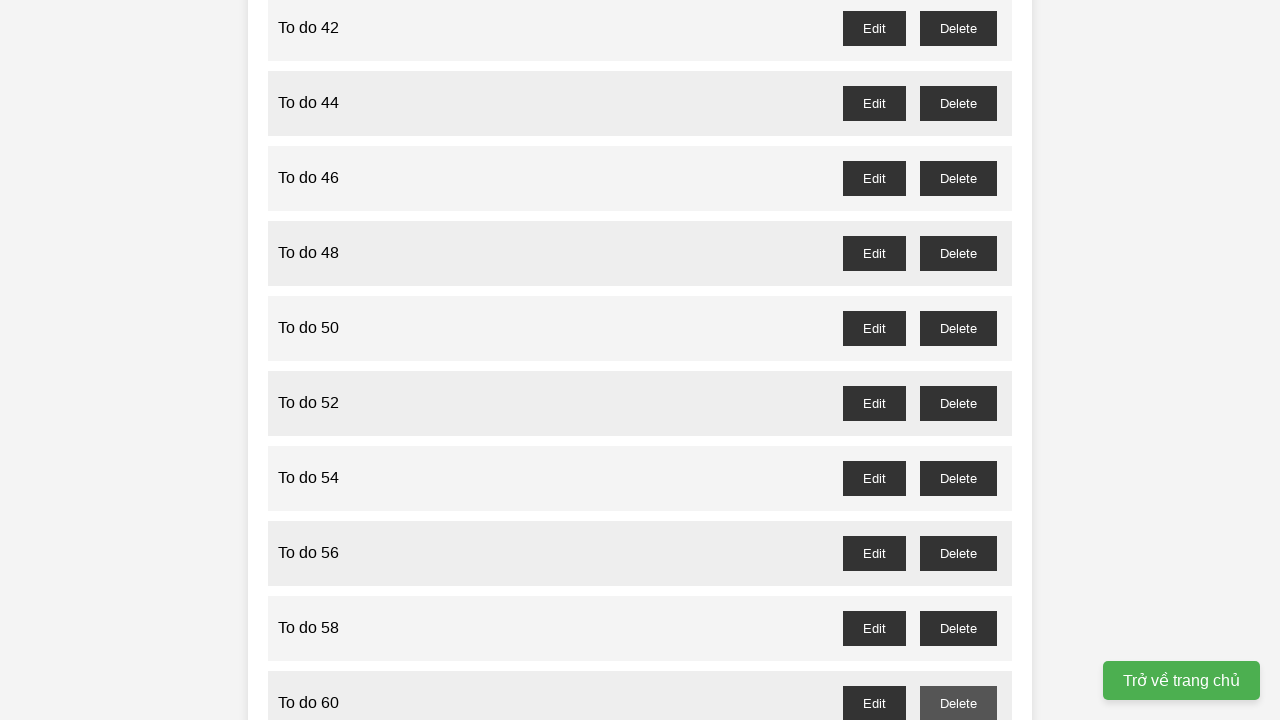

Clicked delete button for odd-numbered todo item 61 at (958, 360) on //button[@id='to-do-61-delete']
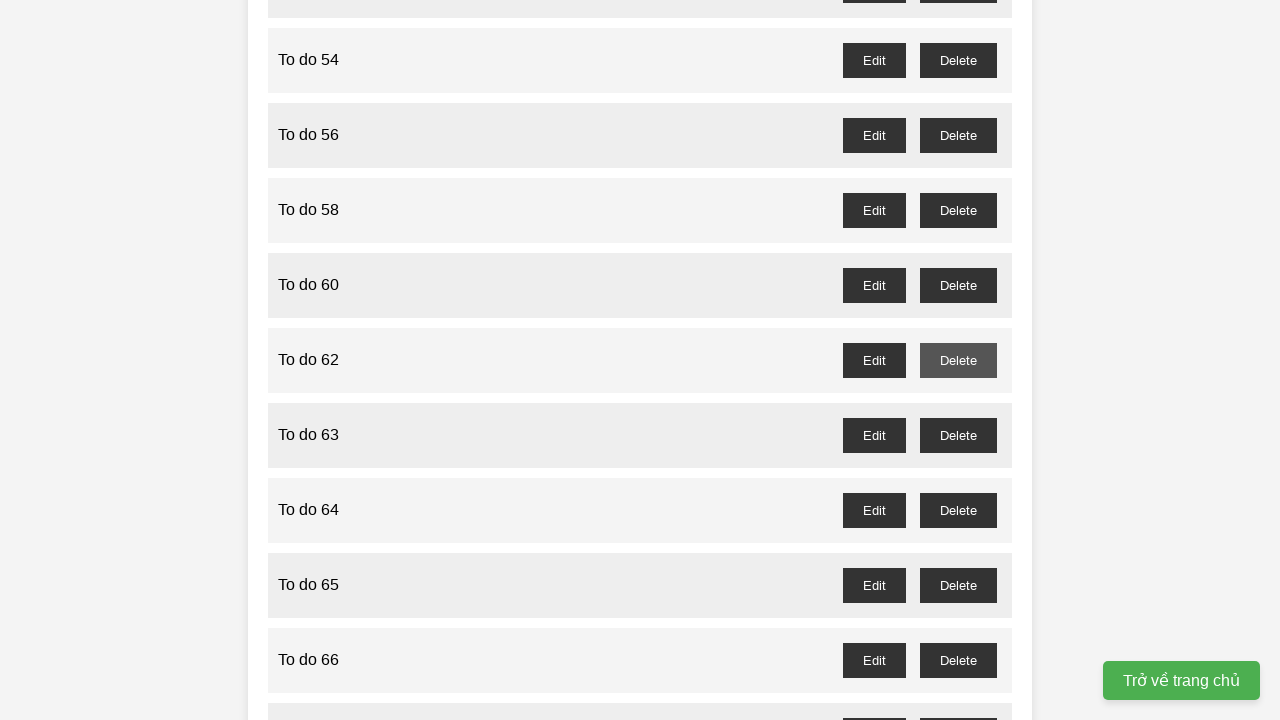

Clicked delete button for odd-numbered todo item 63 at (958, 435) on //button[@id='to-do-63-delete']
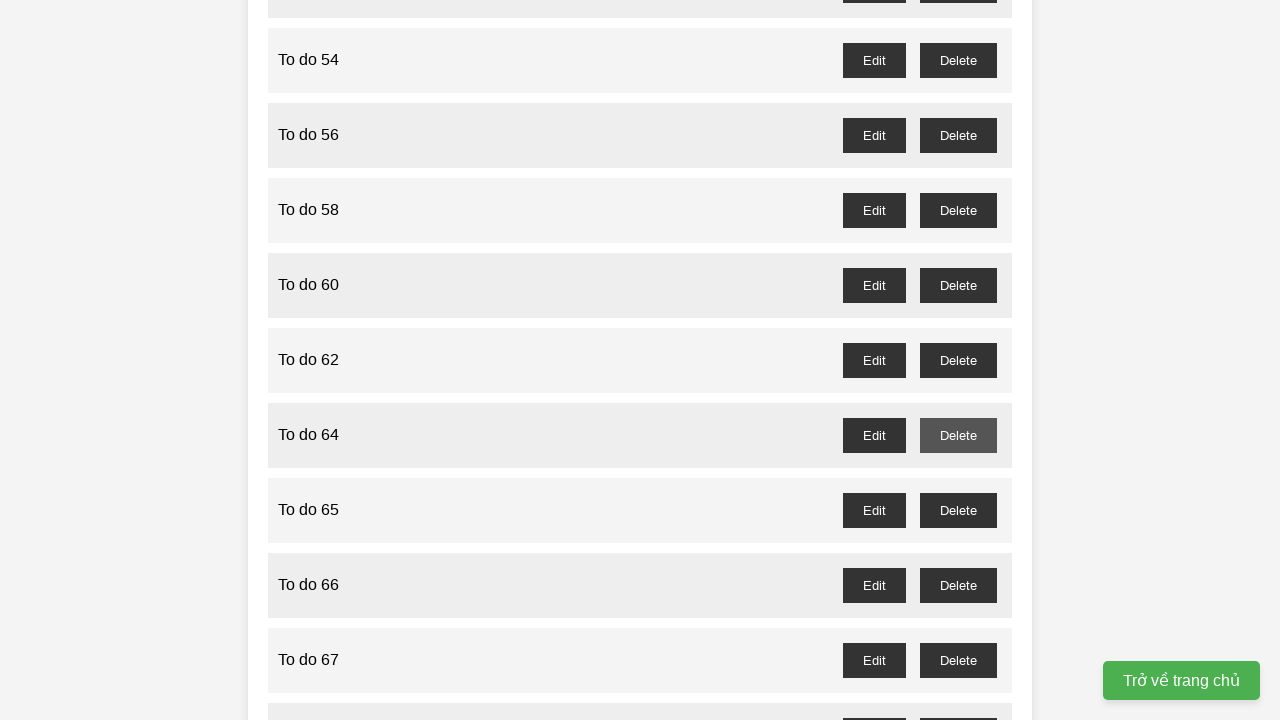

Clicked delete button for odd-numbered todo item 65 at (958, 510) on //button[@id='to-do-65-delete']
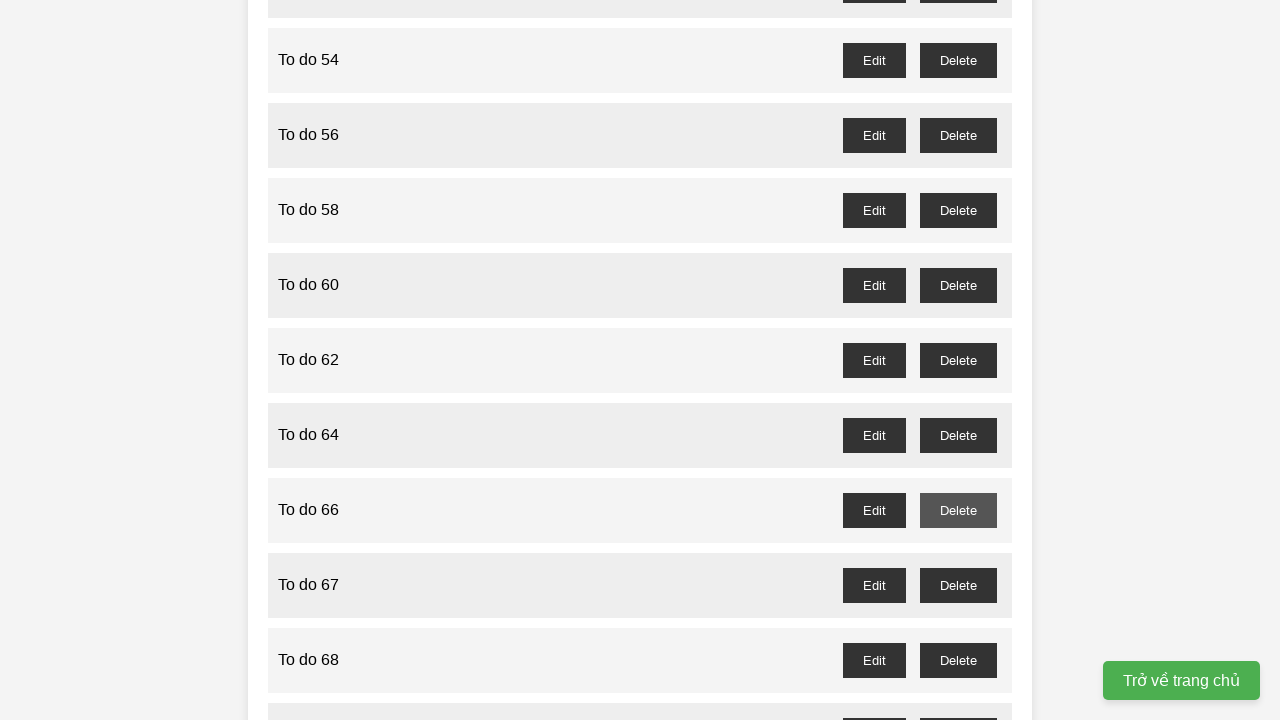

Clicked delete button for odd-numbered todo item 67 at (958, 585) on //button[@id='to-do-67-delete']
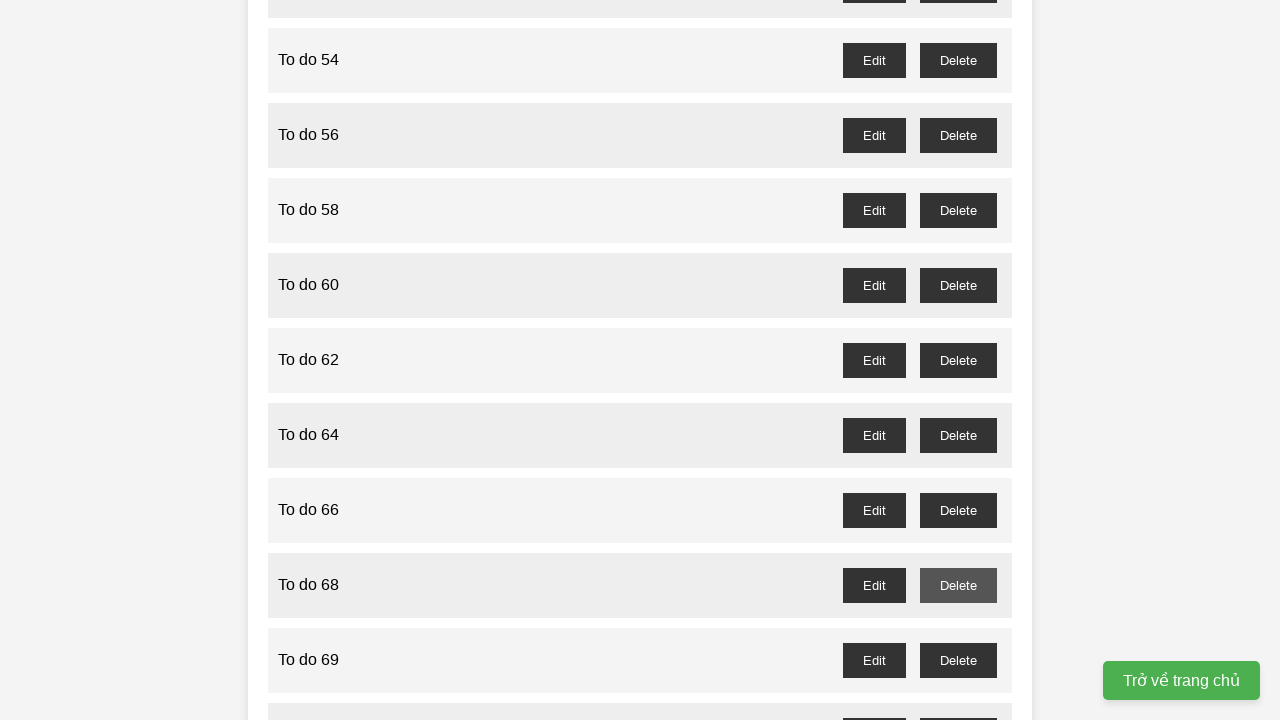

Clicked delete button for odd-numbered todo item 69 at (958, 660) on //button[@id='to-do-69-delete']
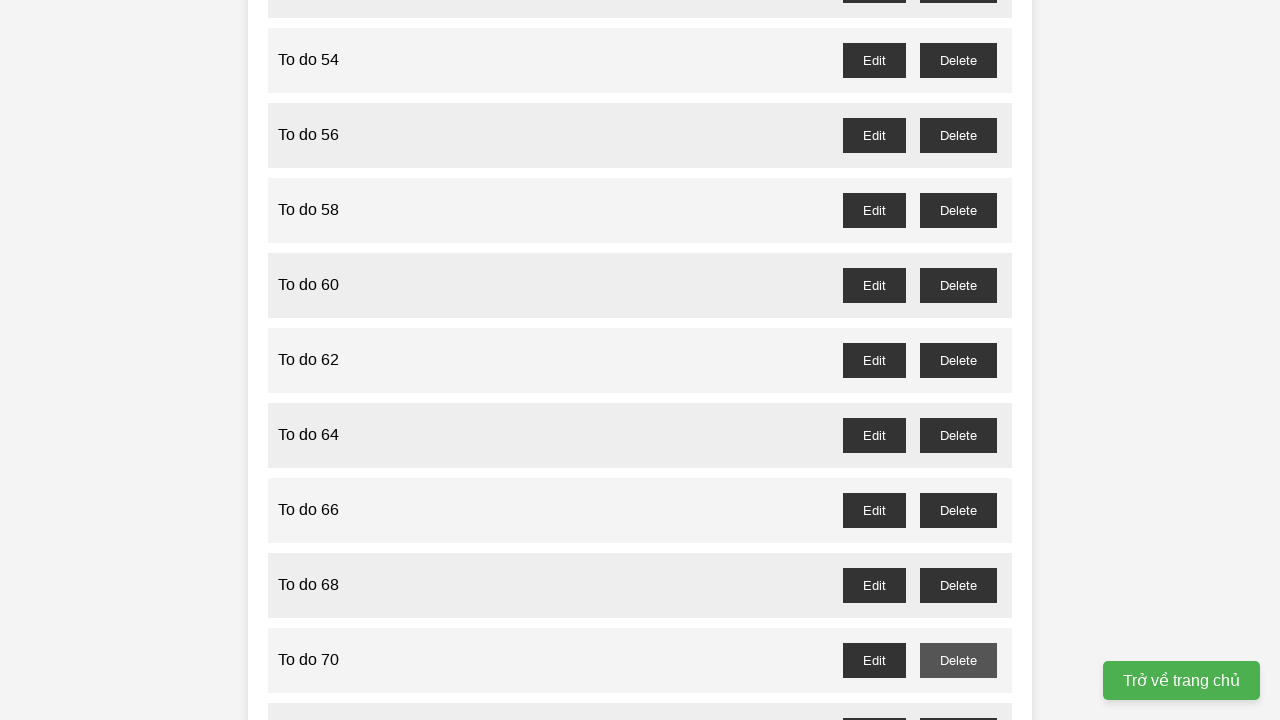

Clicked delete button for odd-numbered todo item 71 at (958, 703) on //button[@id='to-do-71-delete']
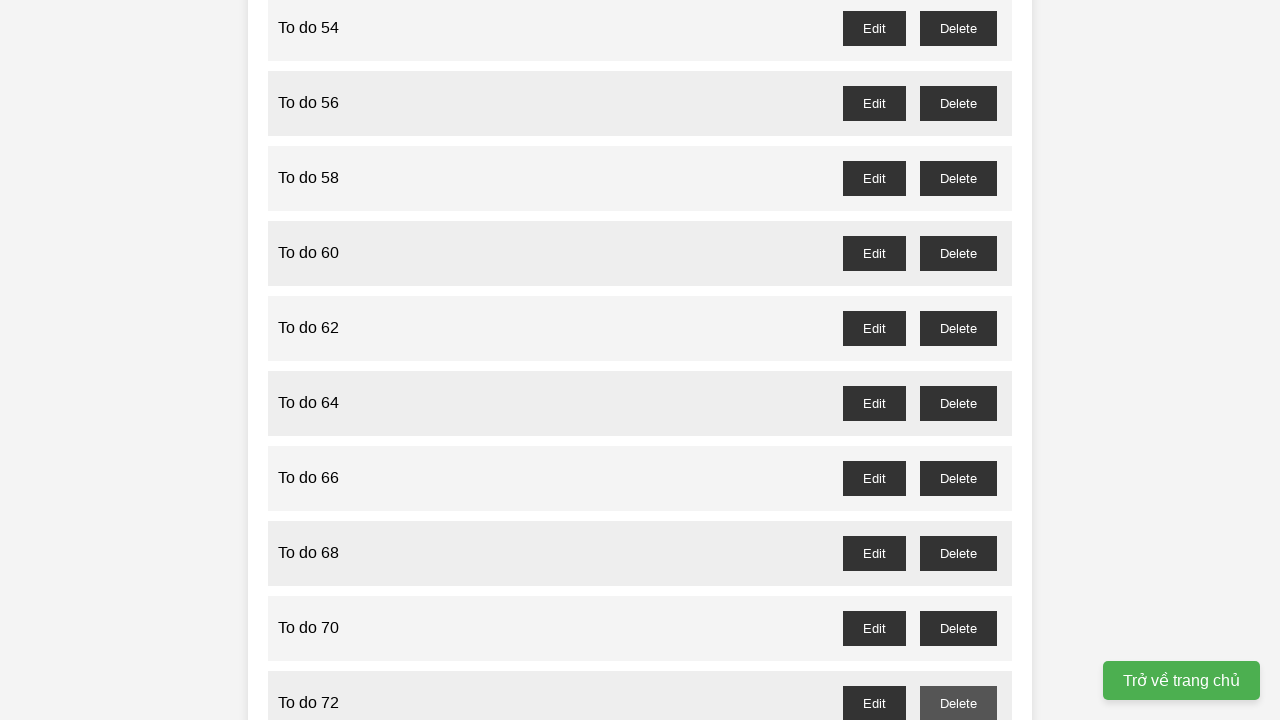

Clicked delete button for odd-numbered todo item 73 at (958, 360) on //button[@id='to-do-73-delete']
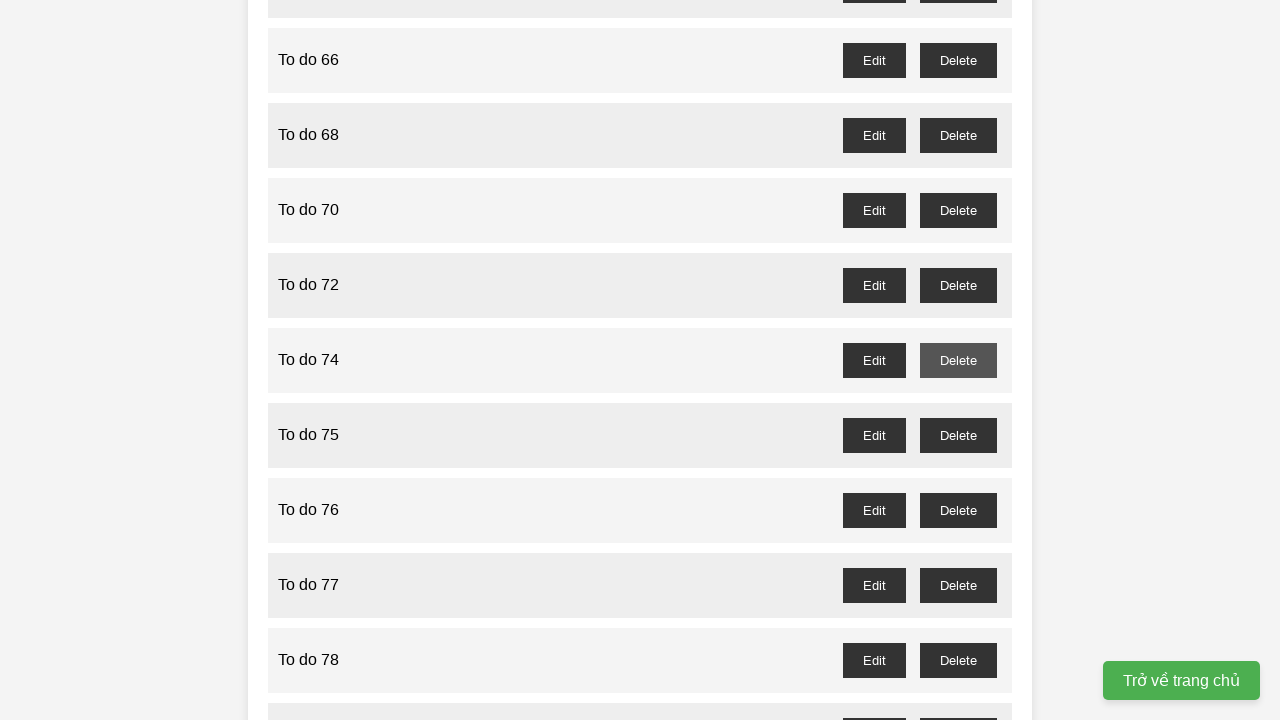

Clicked delete button for odd-numbered todo item 75 at (958, 435) on //button[@id='to-do-75-delete']
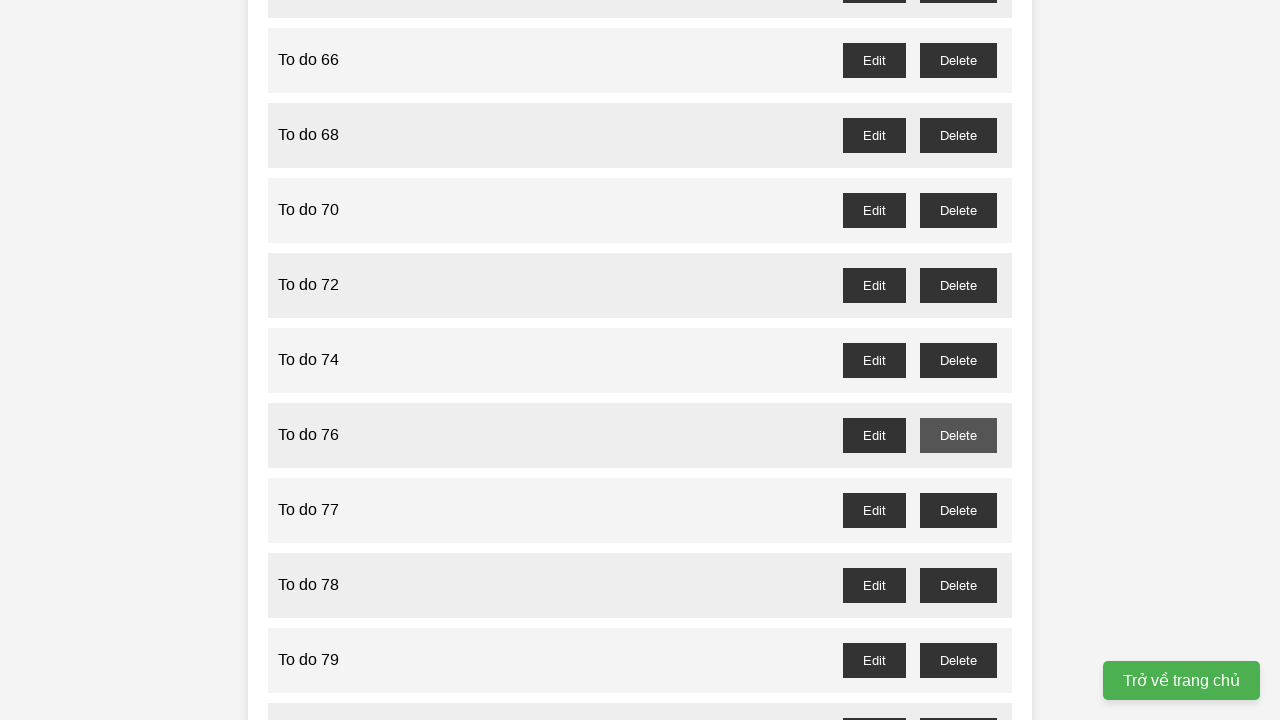

Clicked delete button for odd-numbered todo item 77 at (958, 510) on //button[@id='to-do-77-delete']
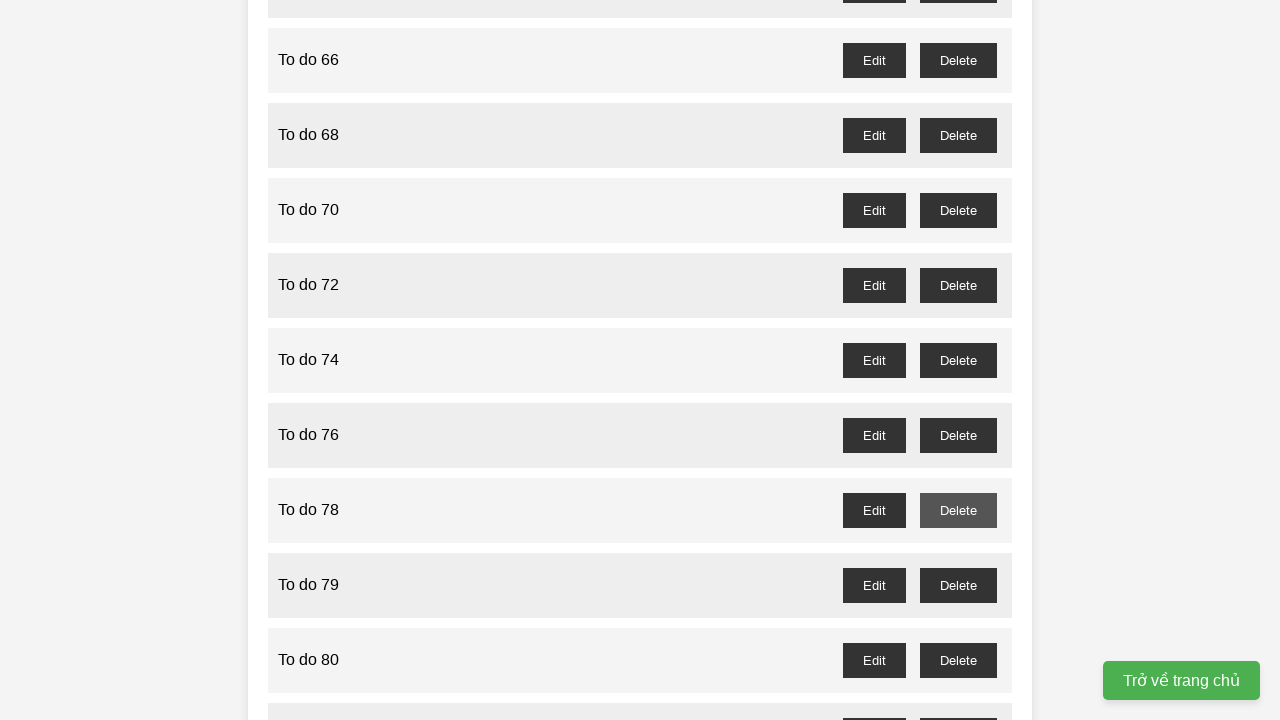

Clicked delete button for odd-numbered todo item 79 at (958, 585) on //button[@id='to-do-79-delete']
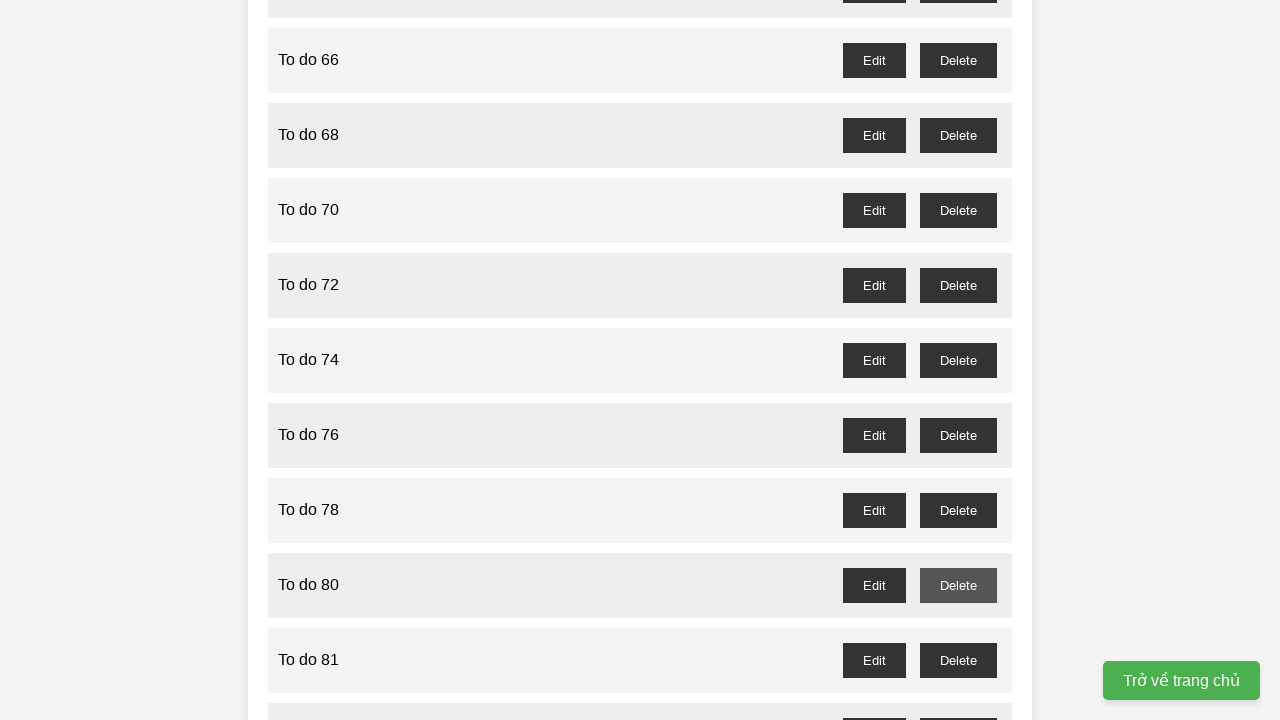

Clicked delete button for odd-numbered todo item 81 at (958, 660) on //button[@id='to-do-81-delete']
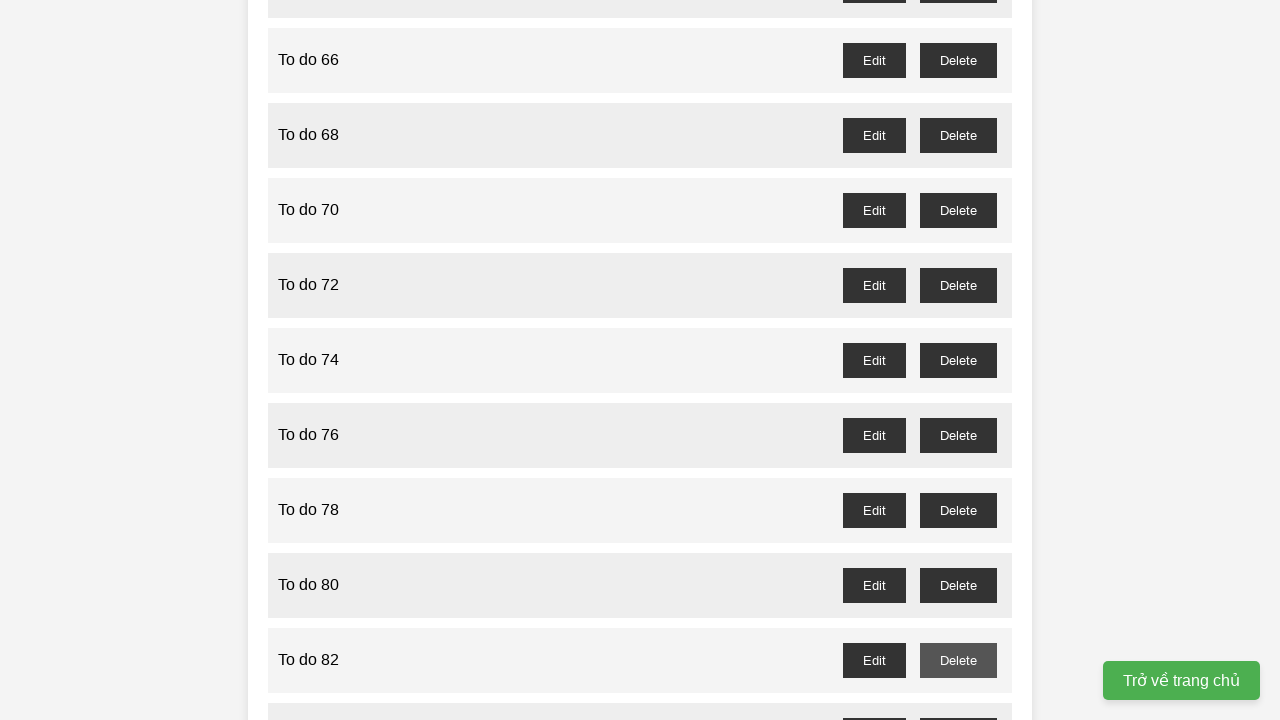

Clicked delete button for odd-numbered todo item 83 at (958, 703) on //button[@id='to-do-83-delete']
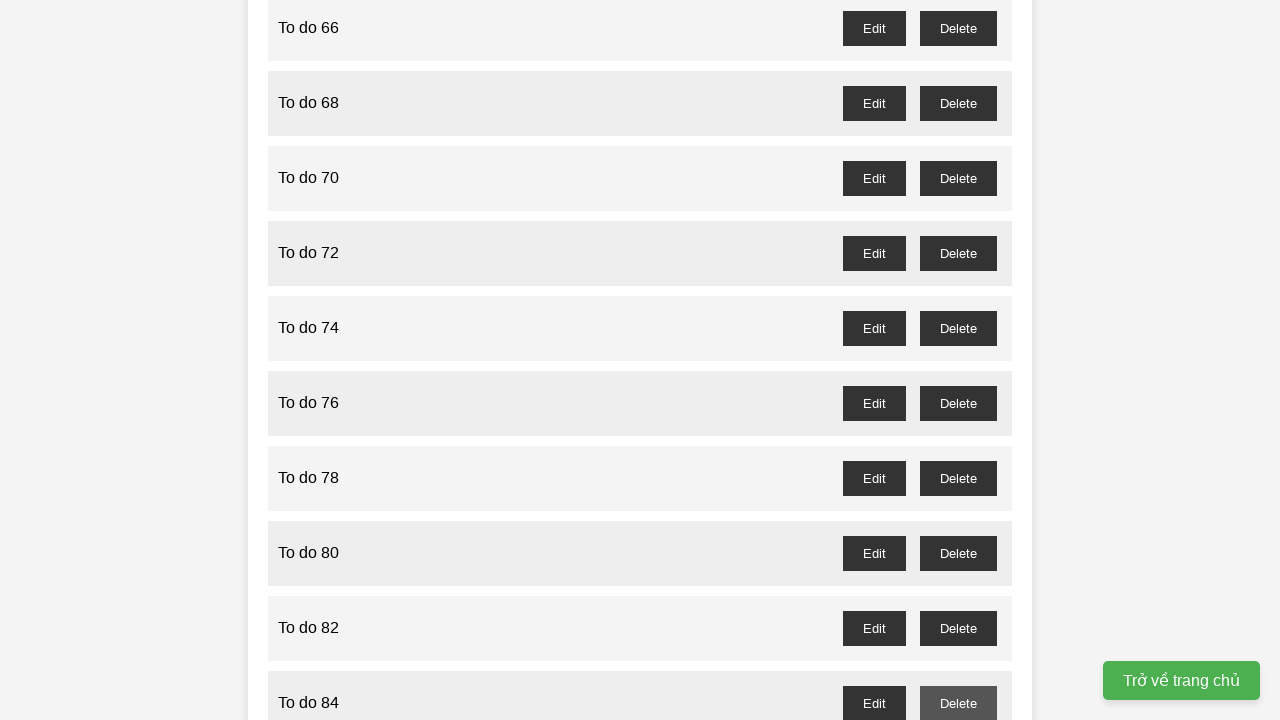

Clicked delete button for odd-numbered todo item 85 at (958, 360) on //button[@id='to-do-85-delete']
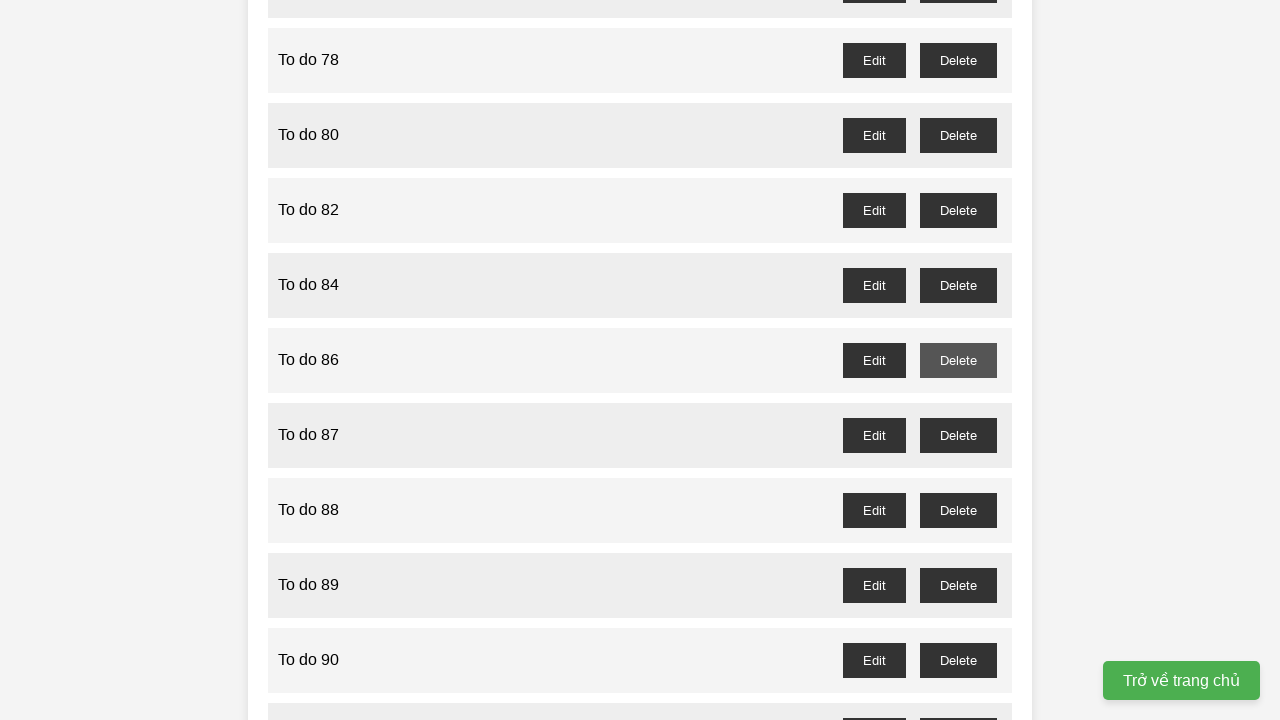

Clicked delete button for odd-numbered todo item 87 at (958, 435) on //button[@id='to-do-87-delete']
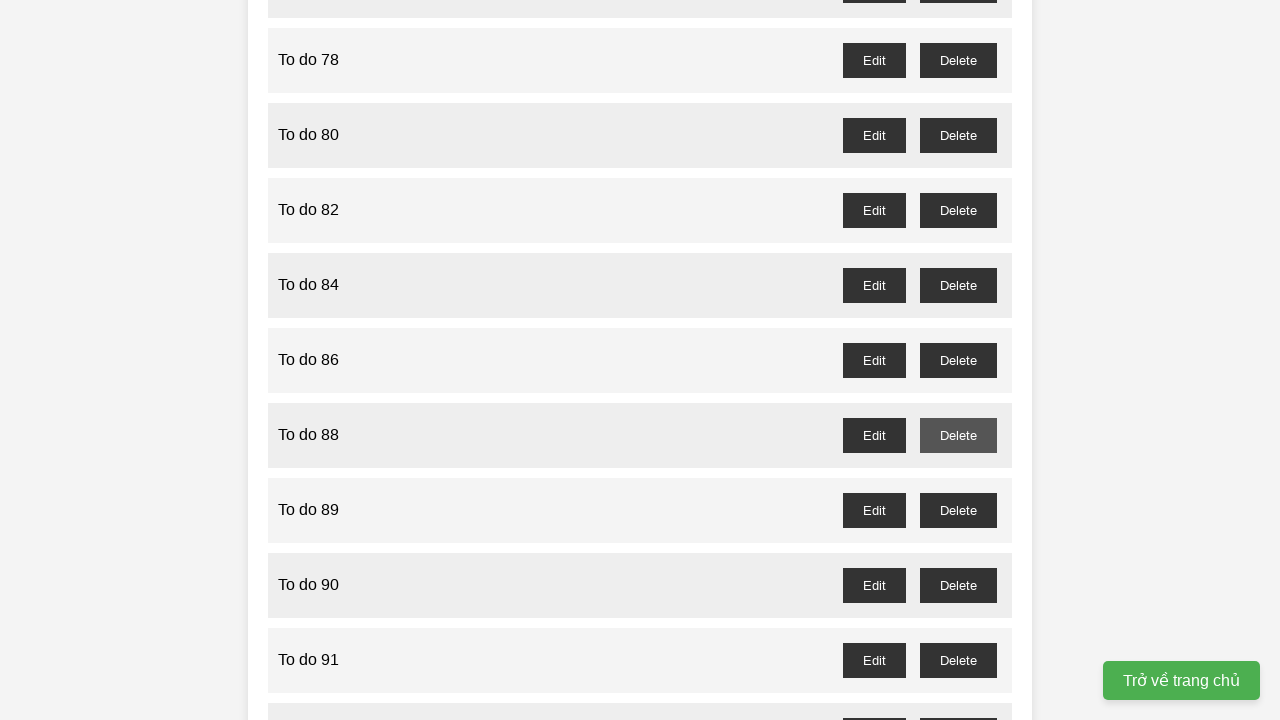

Clicked delete button for odd-numbered todo item 89 at (958, 510) on //button[@id='to-do-89-delete']
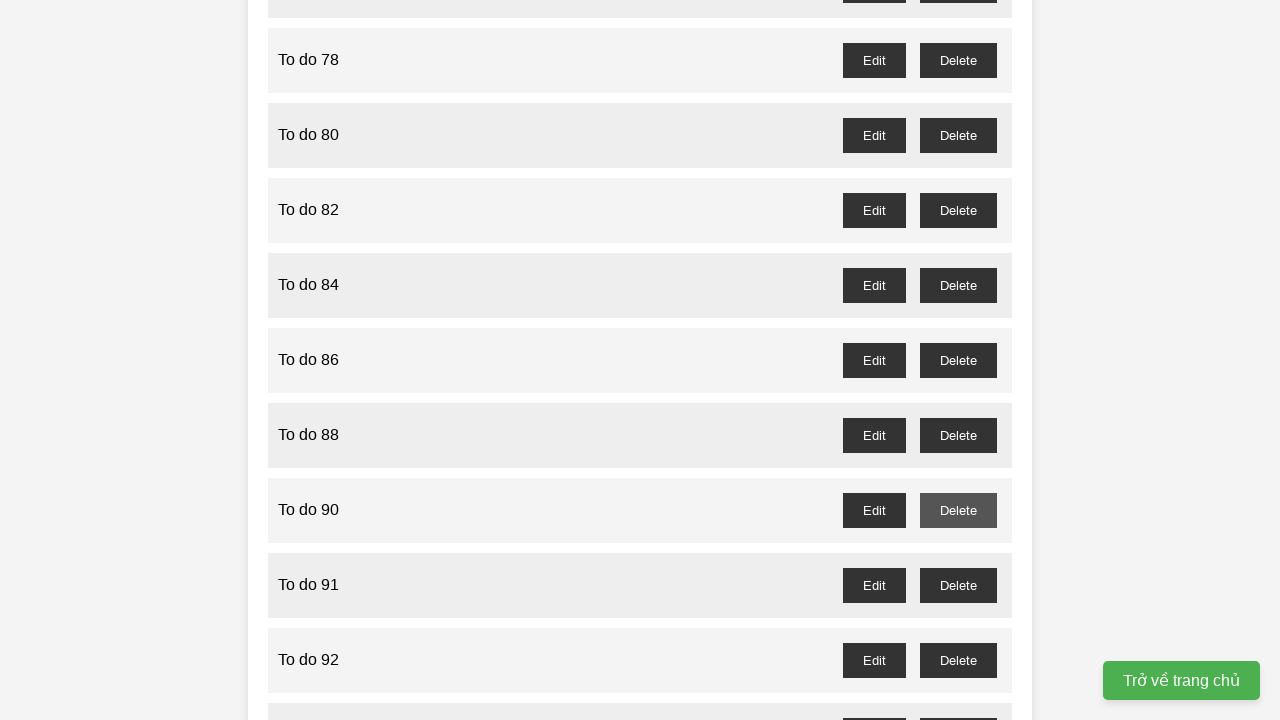

Clicked delete button for odd-numbered todo item 91 at (958, 585) on //button[@id='to-do-91-delete']
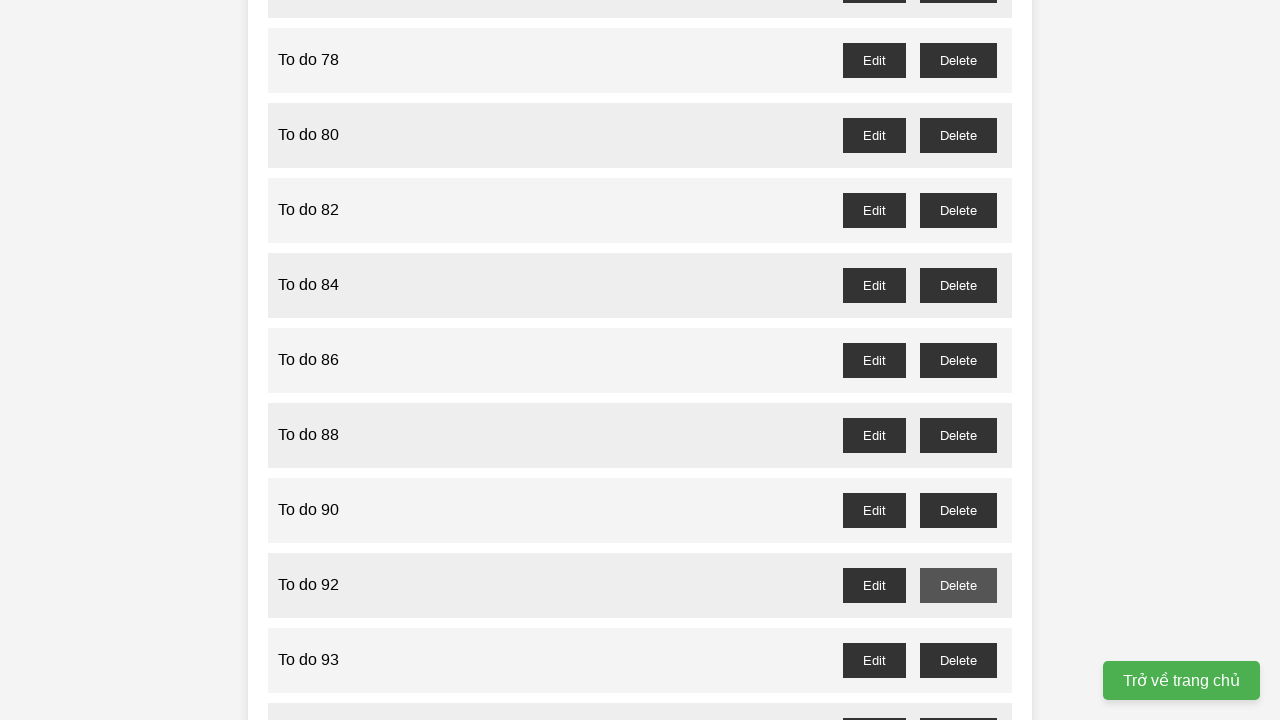

Clicked delete button for odd-numbered todo item 93 at (958, 660) on //button[@id='to-do-93-delete']
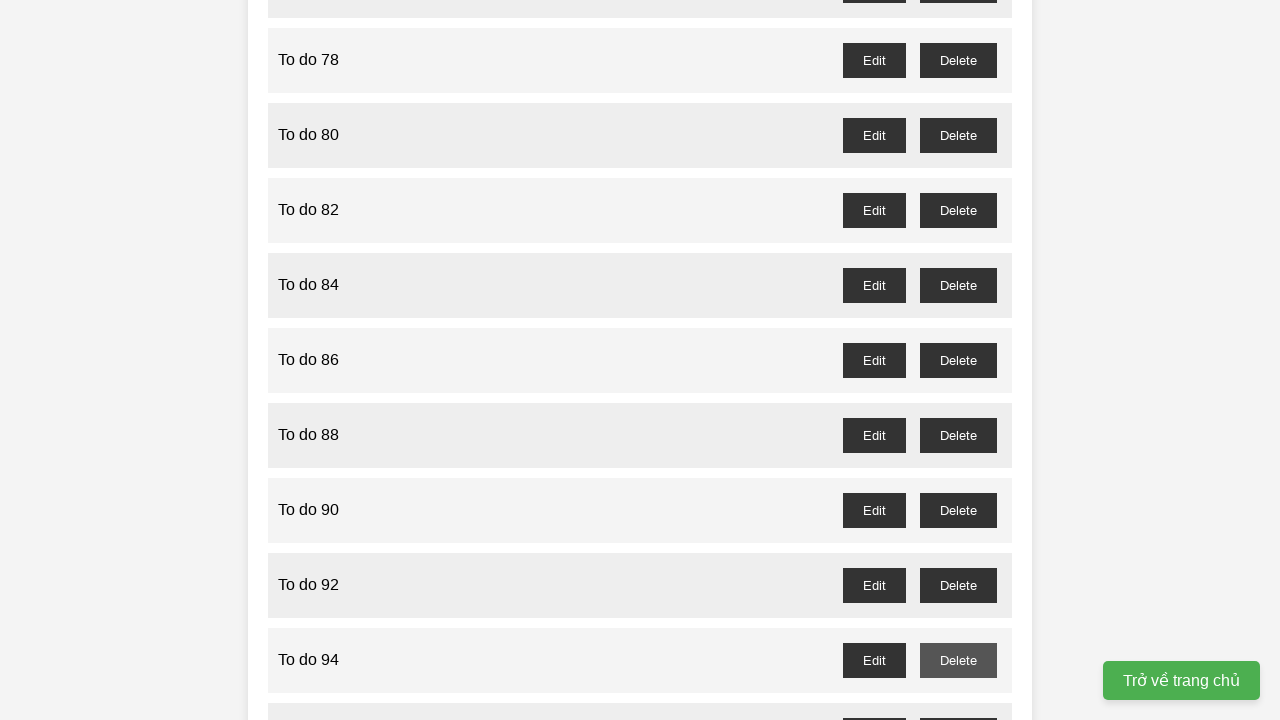

Clicked delete button for odd-numbered todo item 95 at (958, 703) on //button[@id='to-do-95-delete']
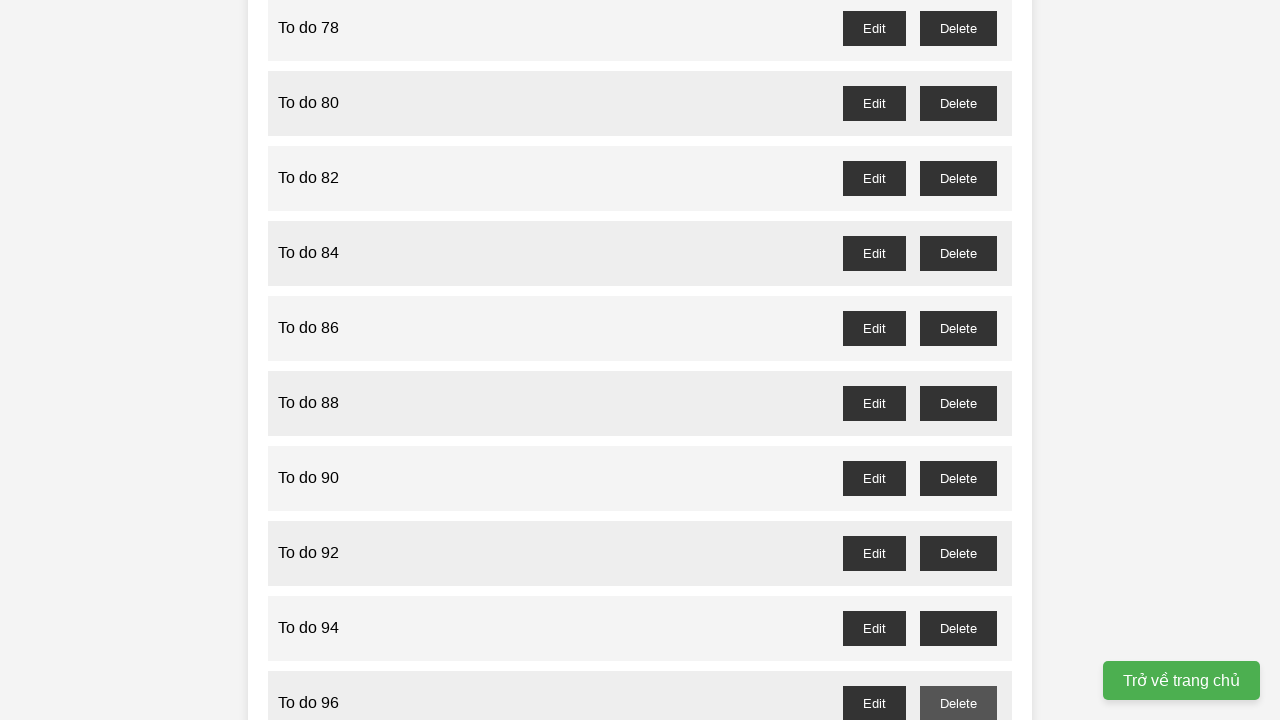

Clicked delete button for odd-numbered todo item 97 at (958, 406) on //button[@id='to-do-97-delete']
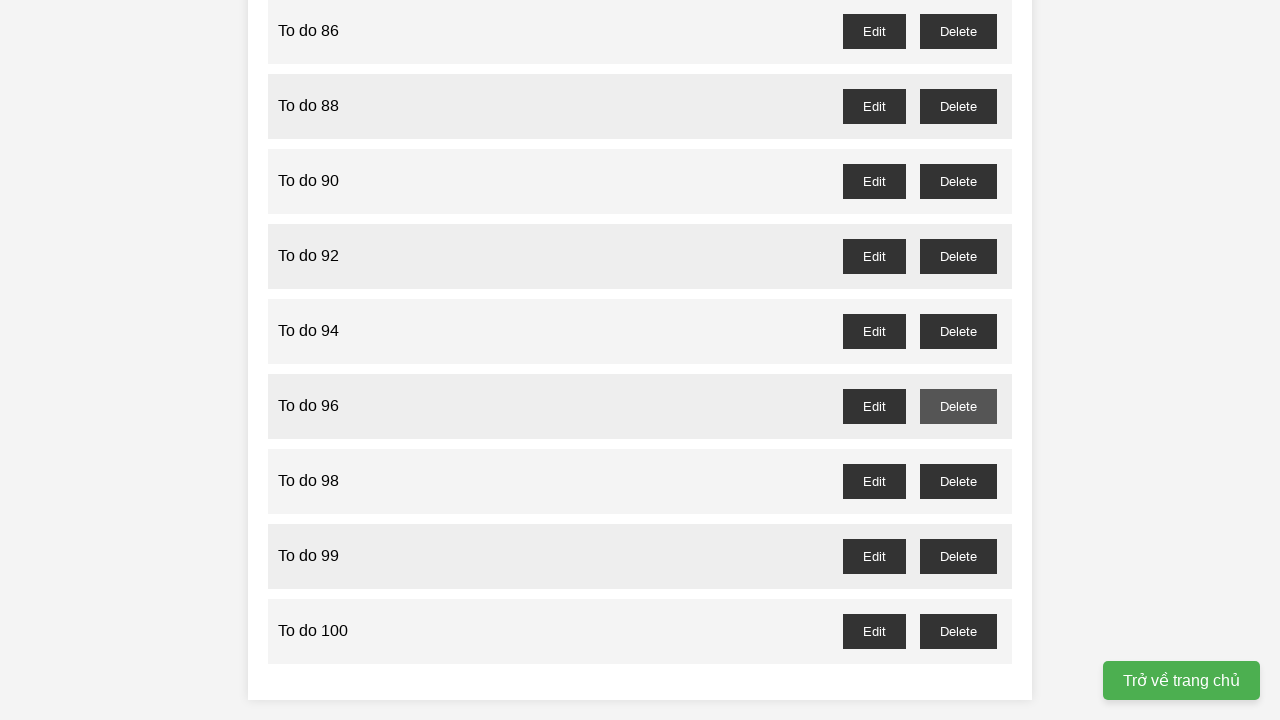

Clicked delete button for odd-numbered todo item 99 at (958, 556) on //button[@id='to-do-99-delete']
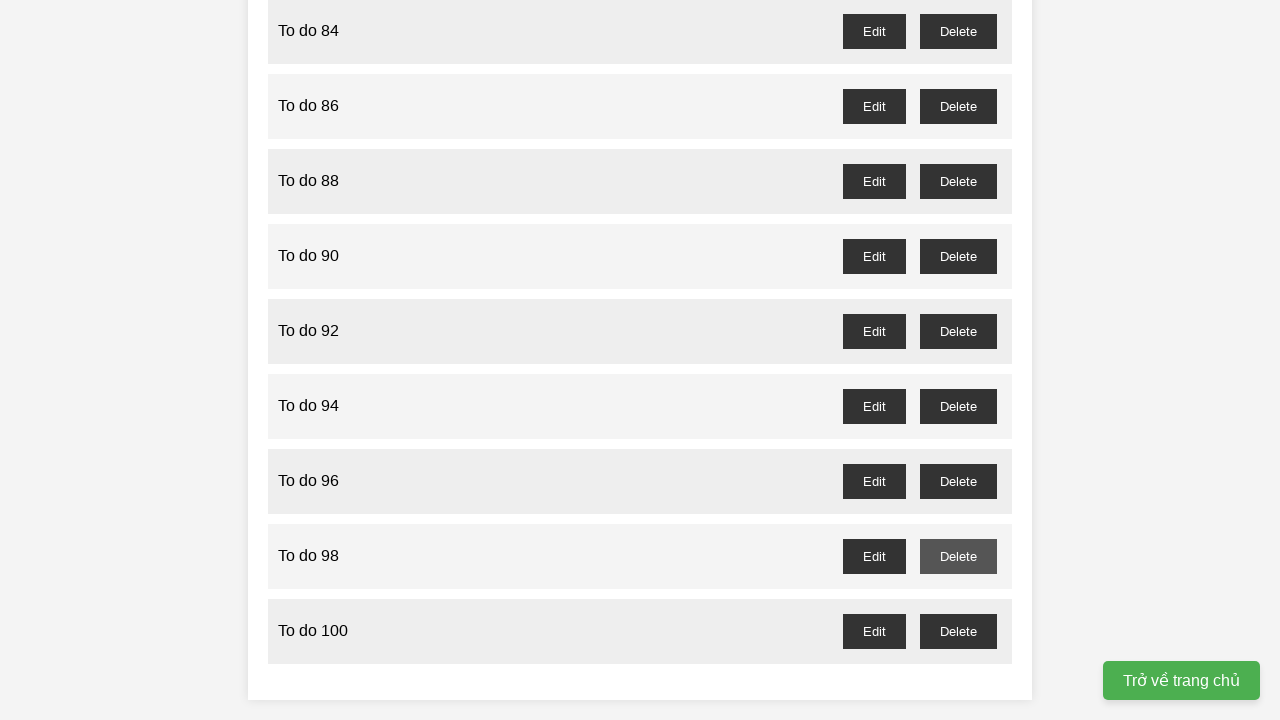

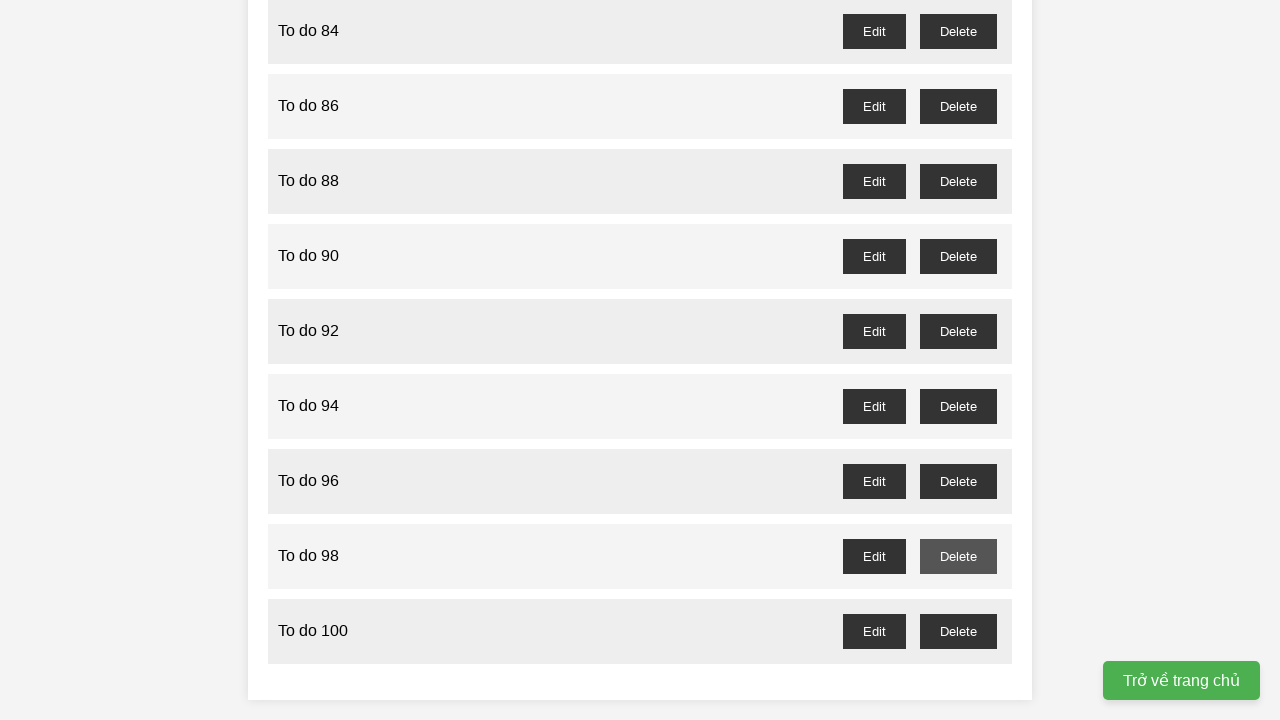